Tests jQuery UI datepicker functionality by opening the calendar, navigating to a future date (July 2, 2032), and selecting the specific day.

Starting URL: https://jqueryui.com/datepicker/

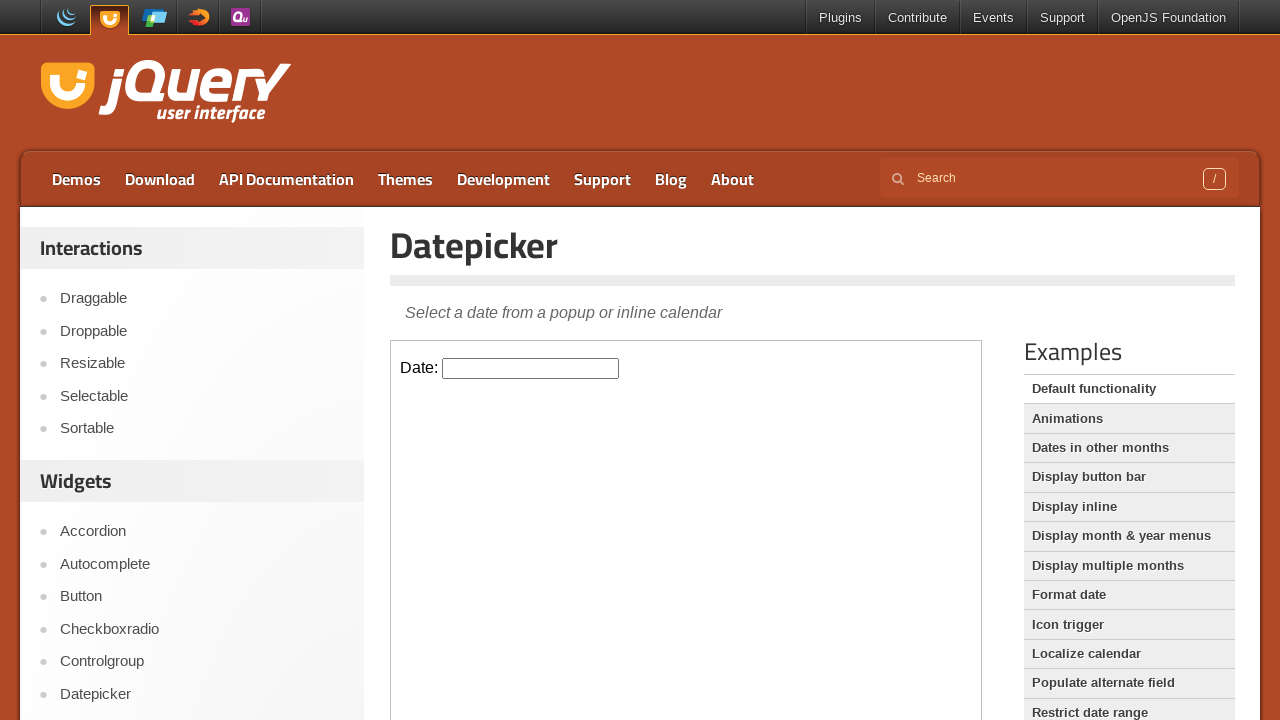

Located iframe containing datepicker
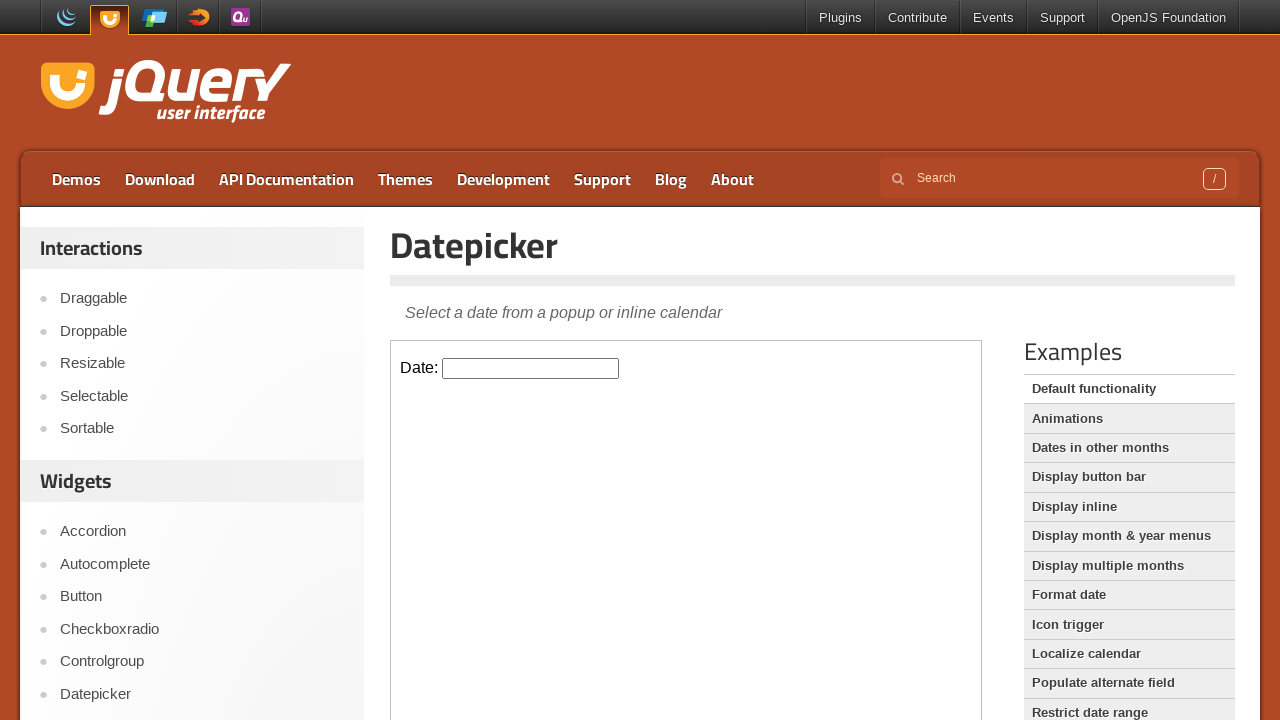

Clicked datepicker input to open calendar at (531, 368) on iframe.demo-frame >> internal:control=enter-frame >> #datepicker
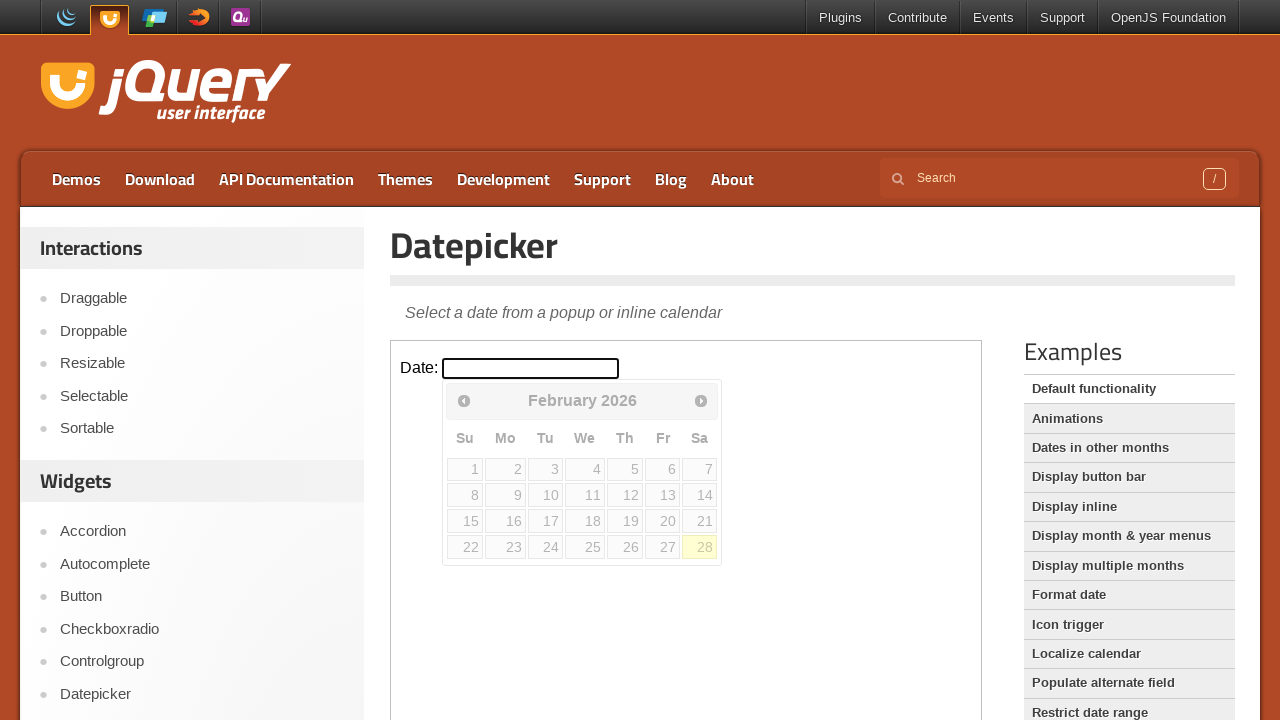

Retrieved current calendar month: February, year: 2026
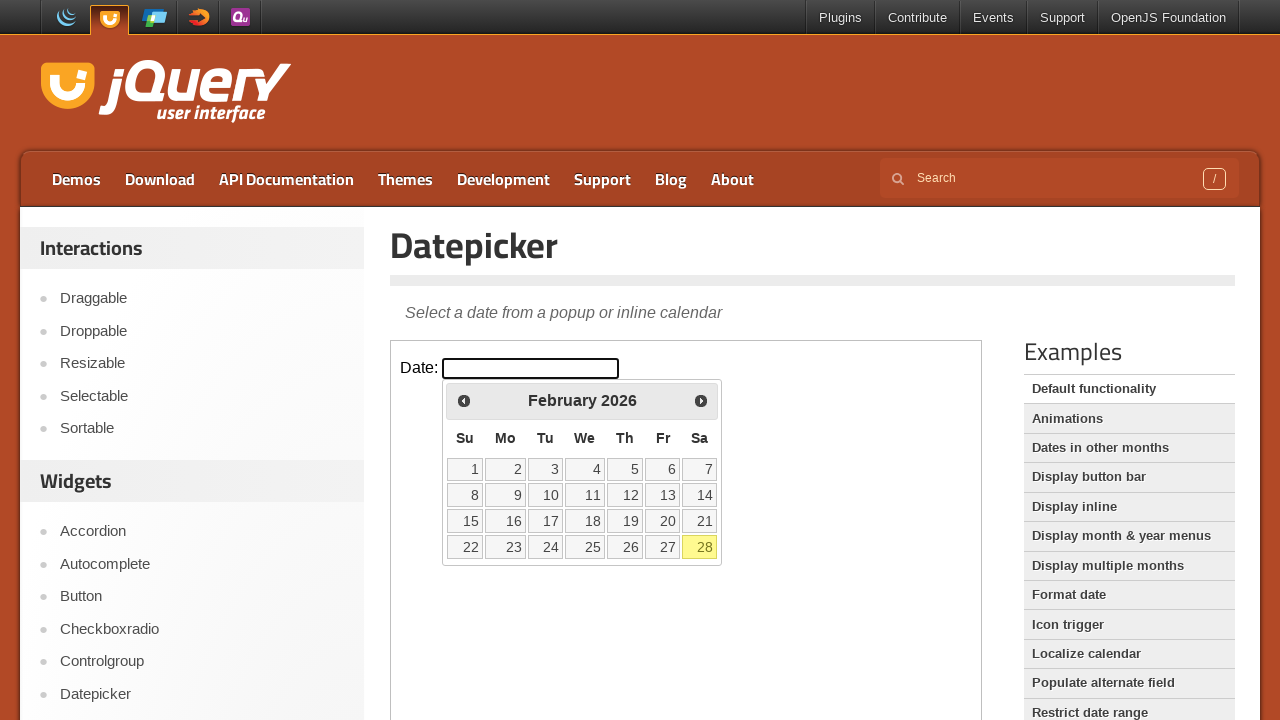

Clicked next button to navigate from February 2026 at (701, 400) on iframe.demo-frame >> internal:control=enter-frame >> span.ui-icon-circle-triangl
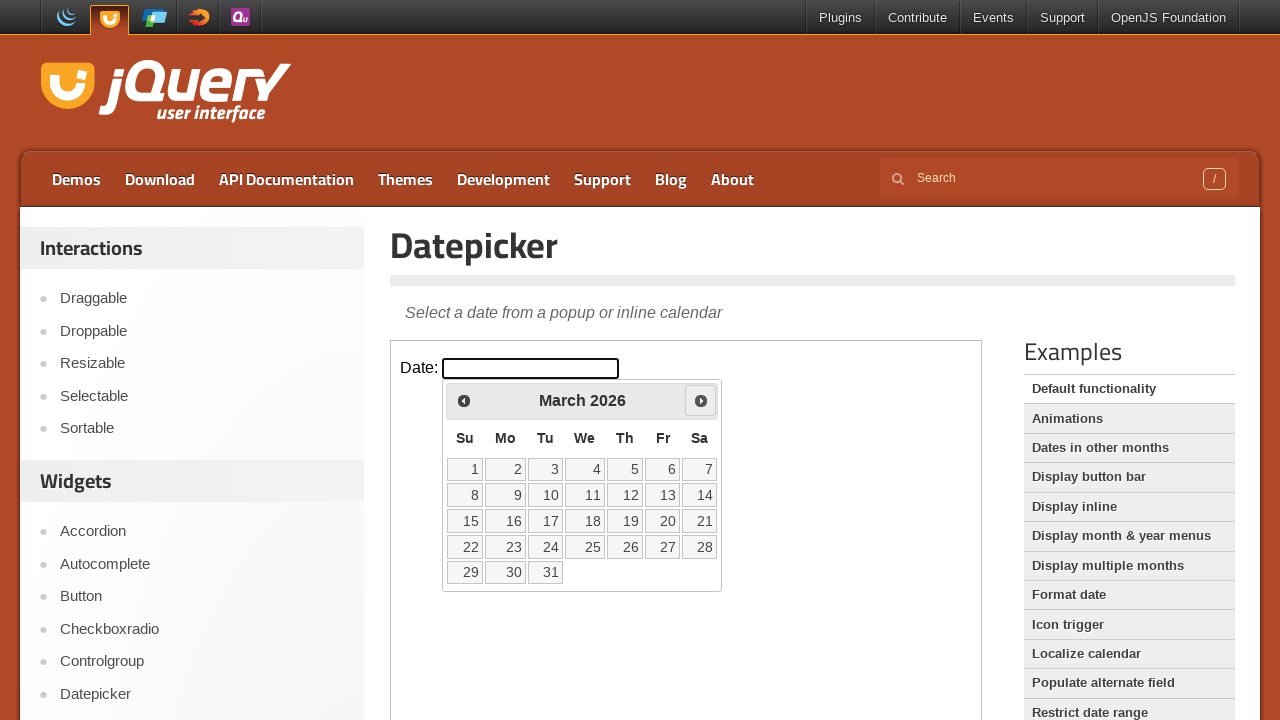

Waited 200ms for calendar animation to complete
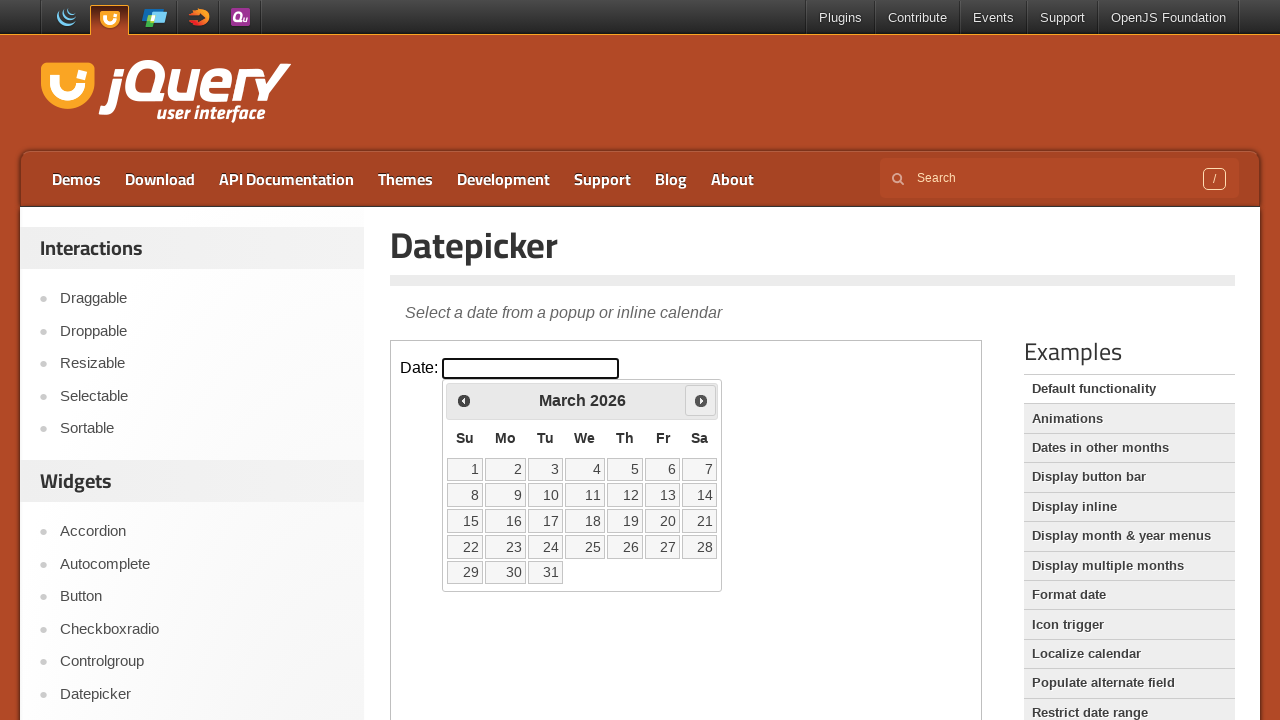

Retrieved current calendar month: March, year: 2026
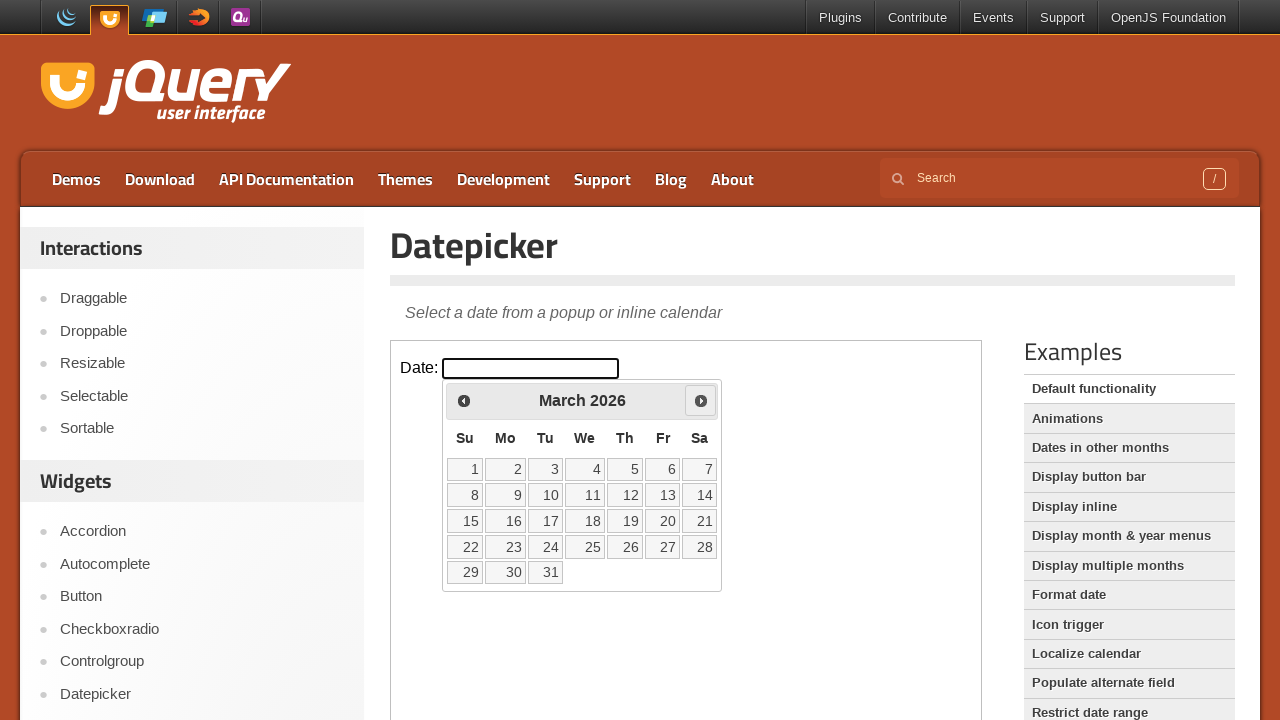

Clicked next button to navigate from March 2026 at (701, 400) on iframe.demo-frame >> internal:control=enter-frame >> span.ui-icon-circle-triangl
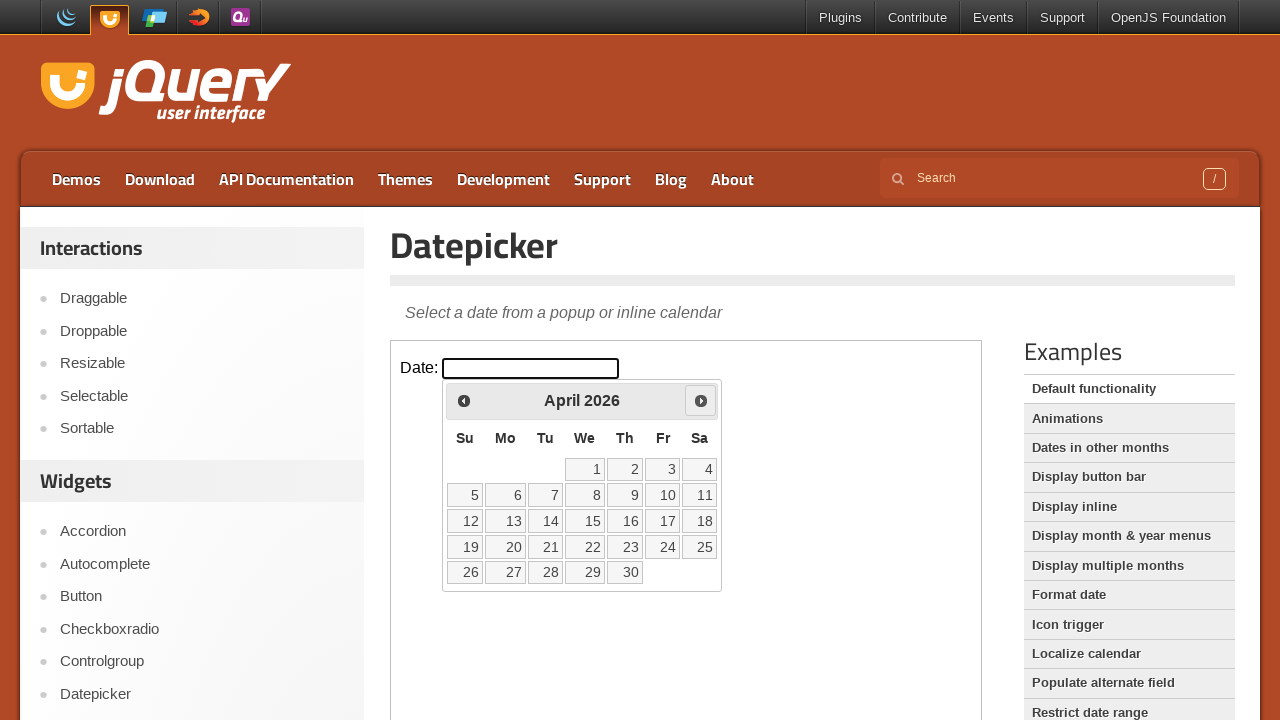

Waited 200ms for calendar animation to complete
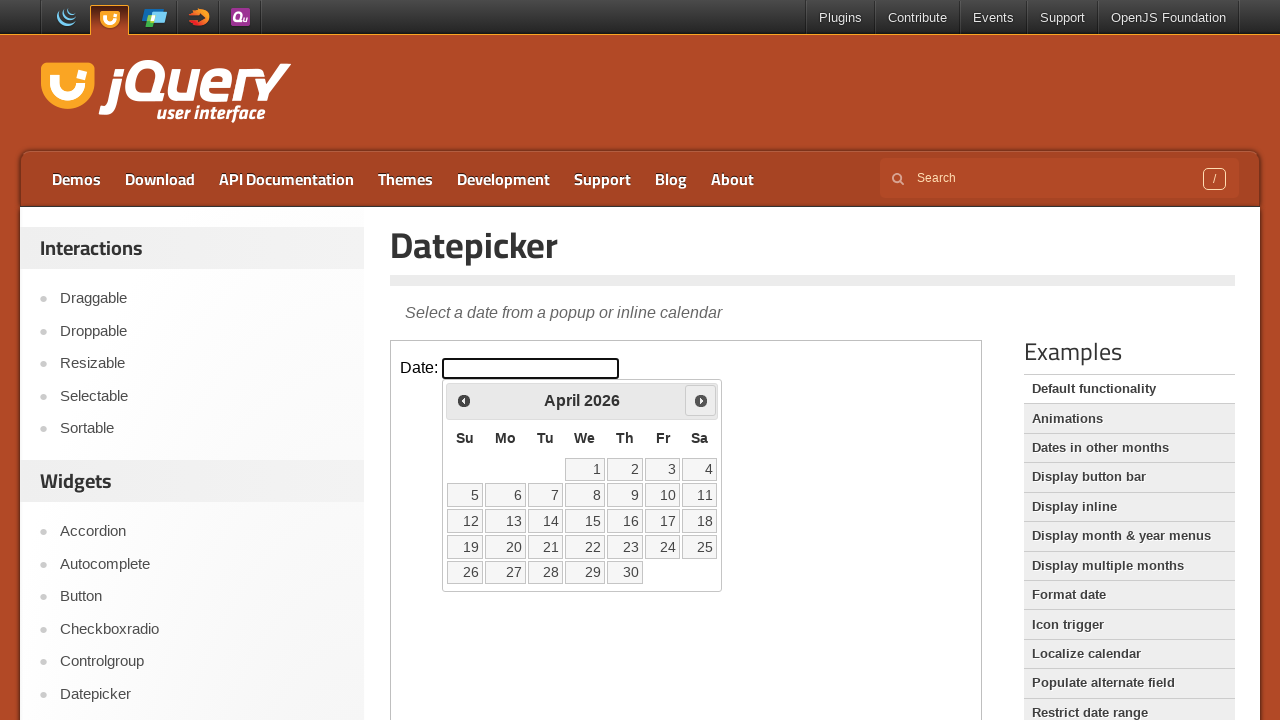

Retrieved current calendar month: April, year: 2026
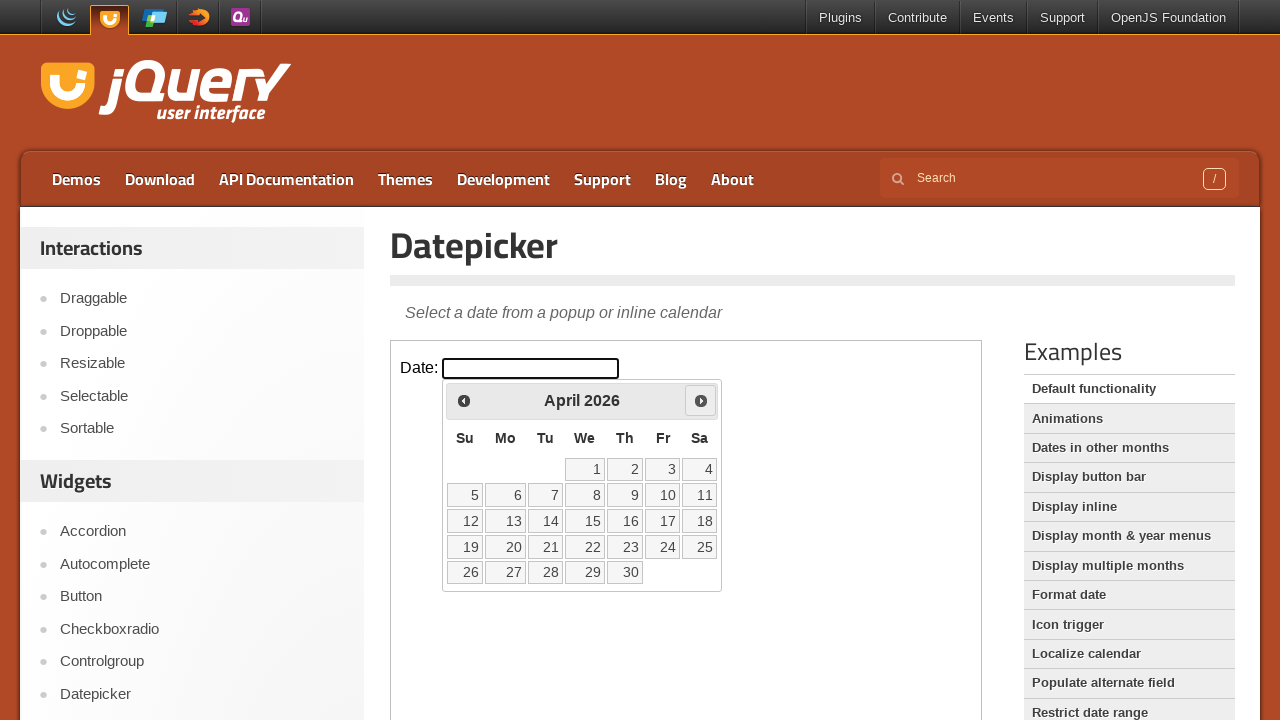

Clicked next button to navigate from April 2026 at (701, 400) on iframe.demo-frame >> internal:control=enter-frame >> span.ui-icon-circle-triangl
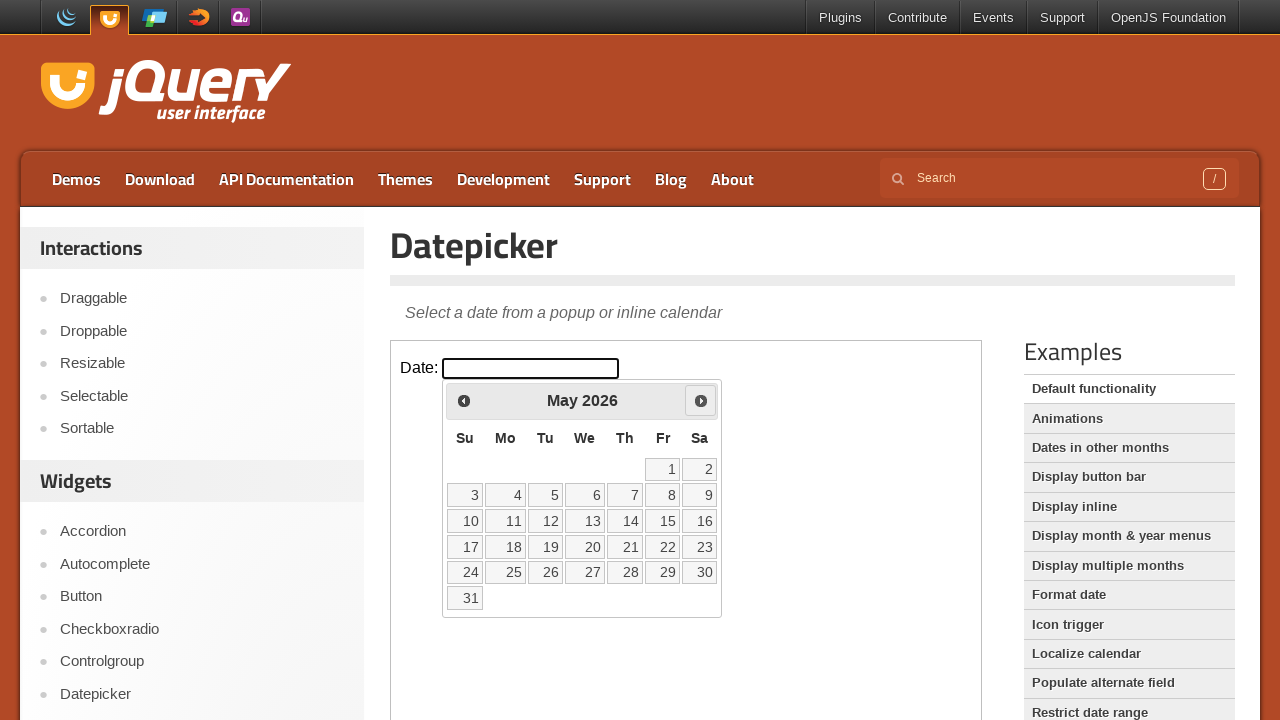

Waited 200ms for calendar animation to complete
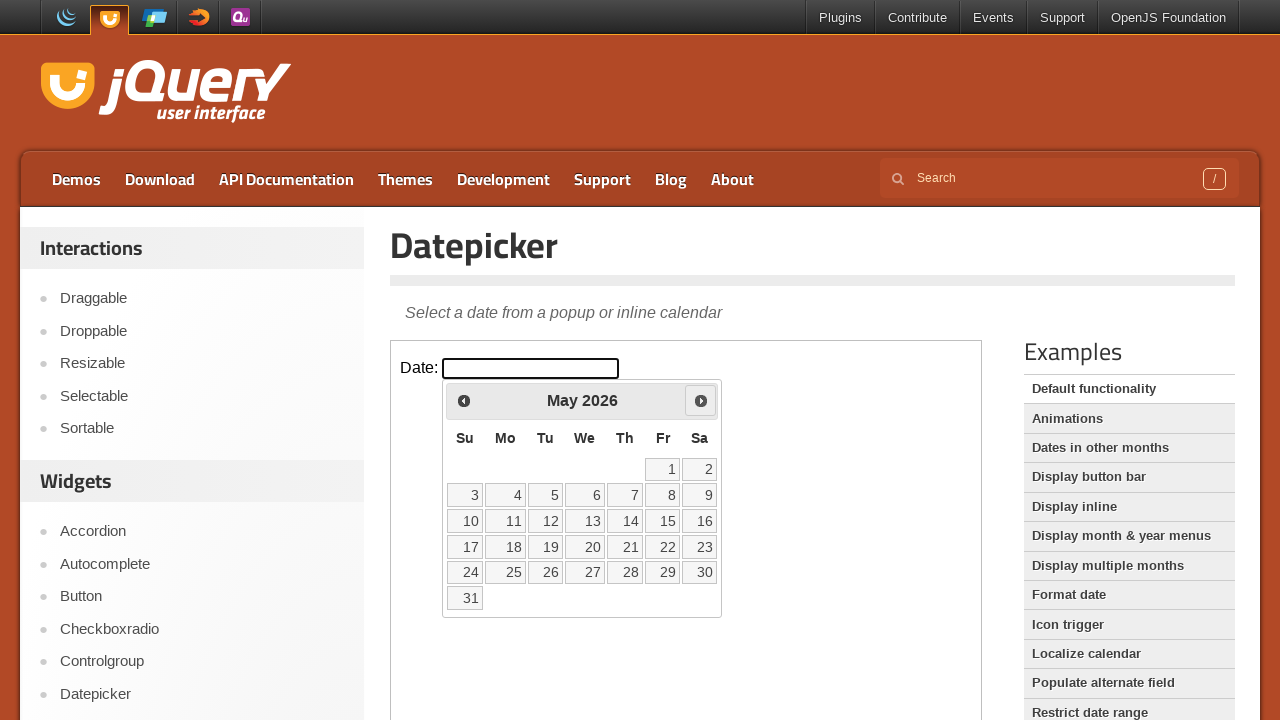

Retrieved current calendar month: May, year: 2026
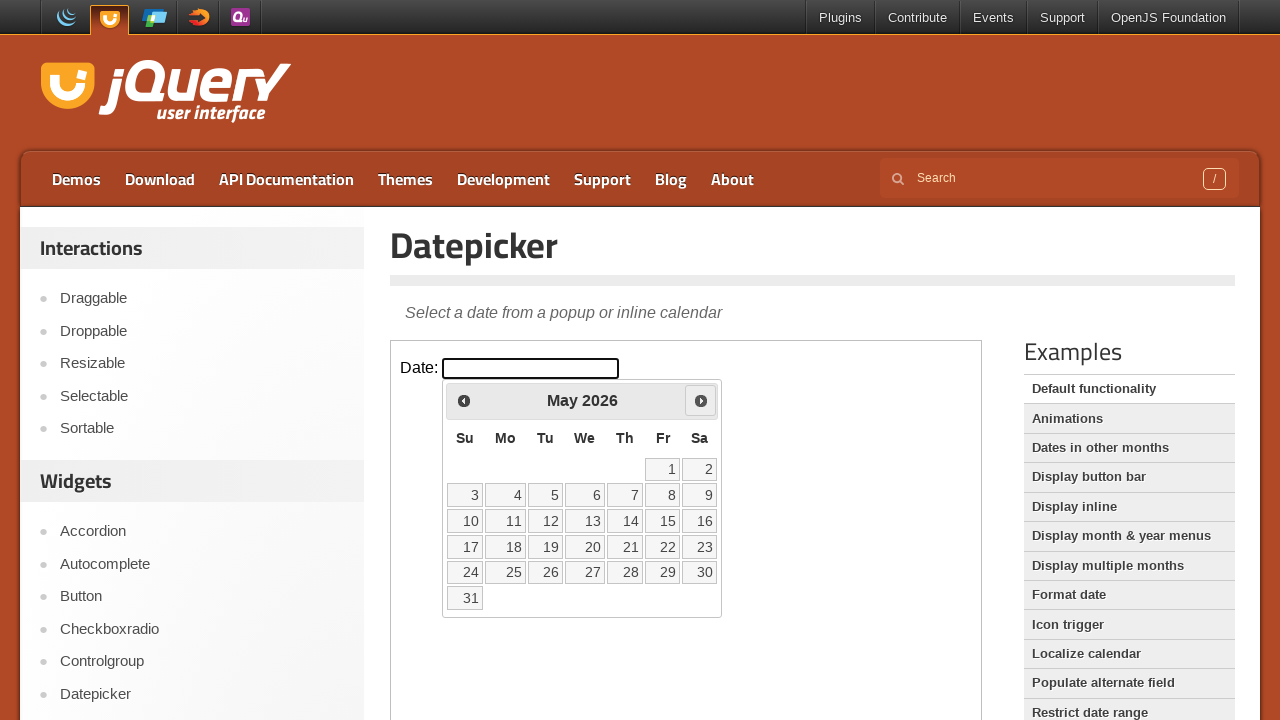

Clicked next button to navigate from May 2026 at (701, 400) on iframe.demo-frame >> internal:control=enter-frame >> span.ui-icon-circle-triangl
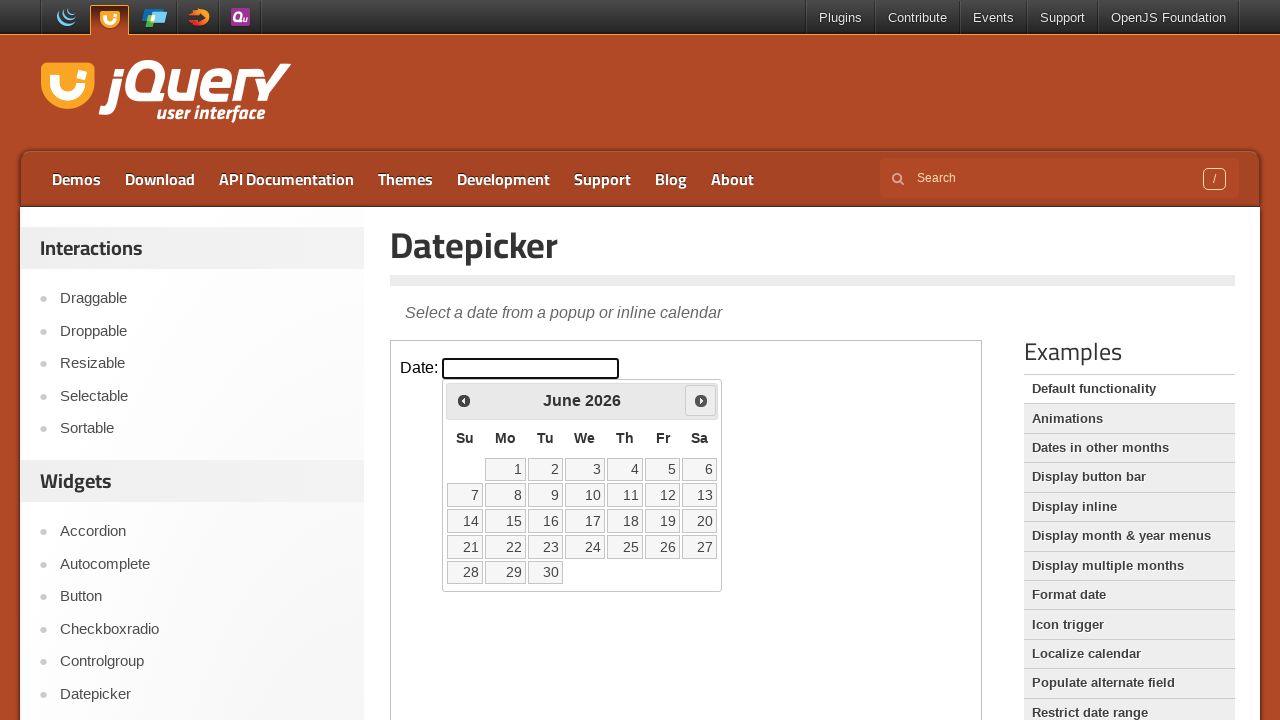

Waited 200ms for calendar animation to complete
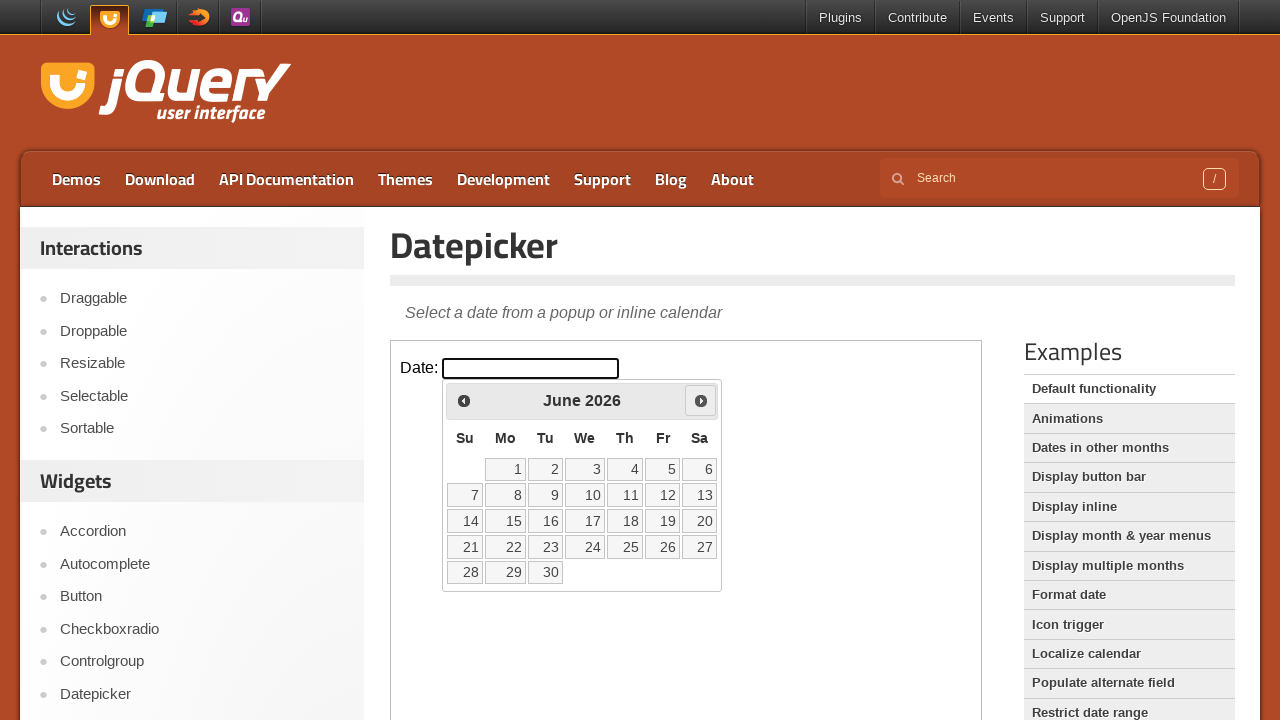

Retrieved current calendar month: June, year: 2026
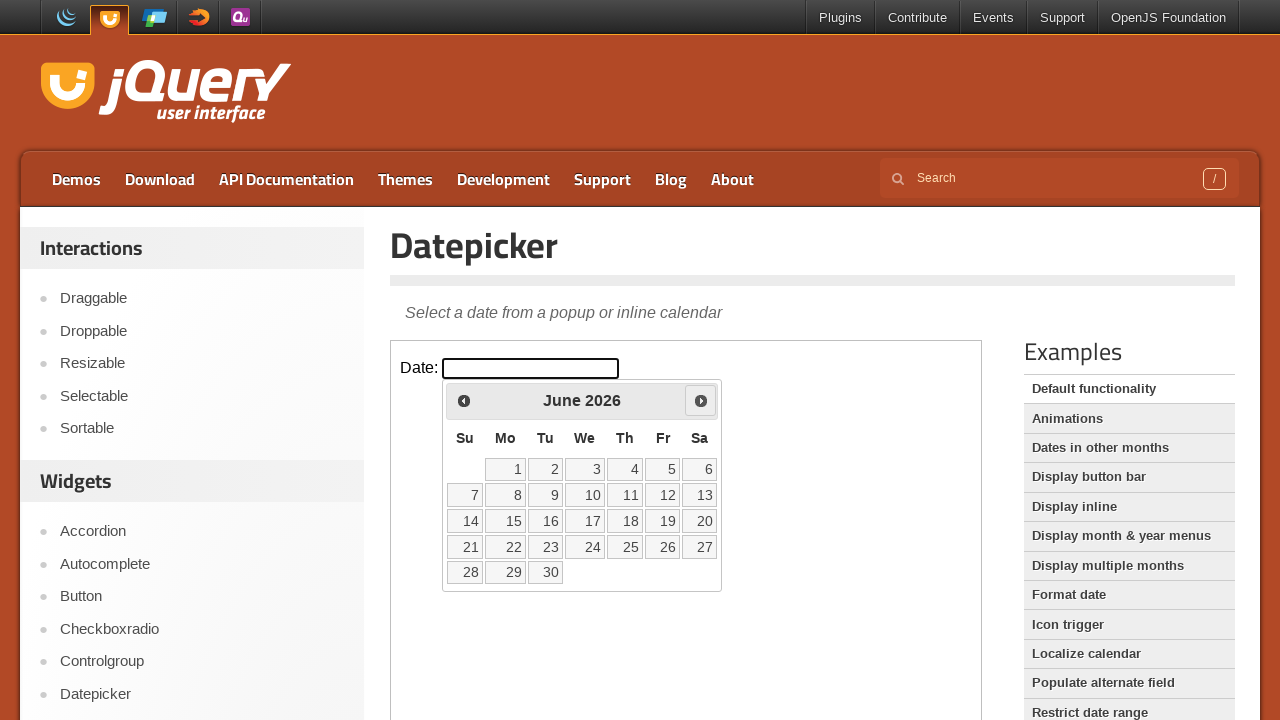

Clicked next button to navigate from June 2026 at (701, 400) on iframe.demo-frame >> internal:control=enter-frame >> span.ui-icon-circle-triangl
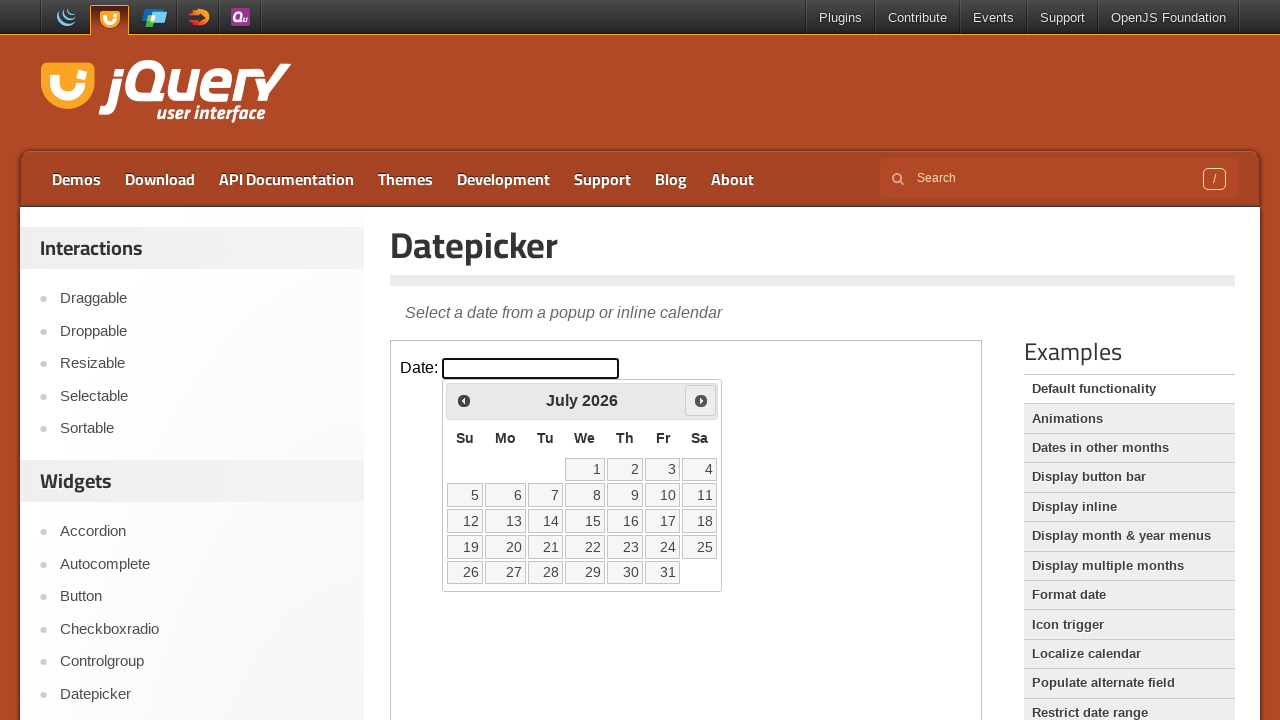

Waited 200ms for calendar animation to complete
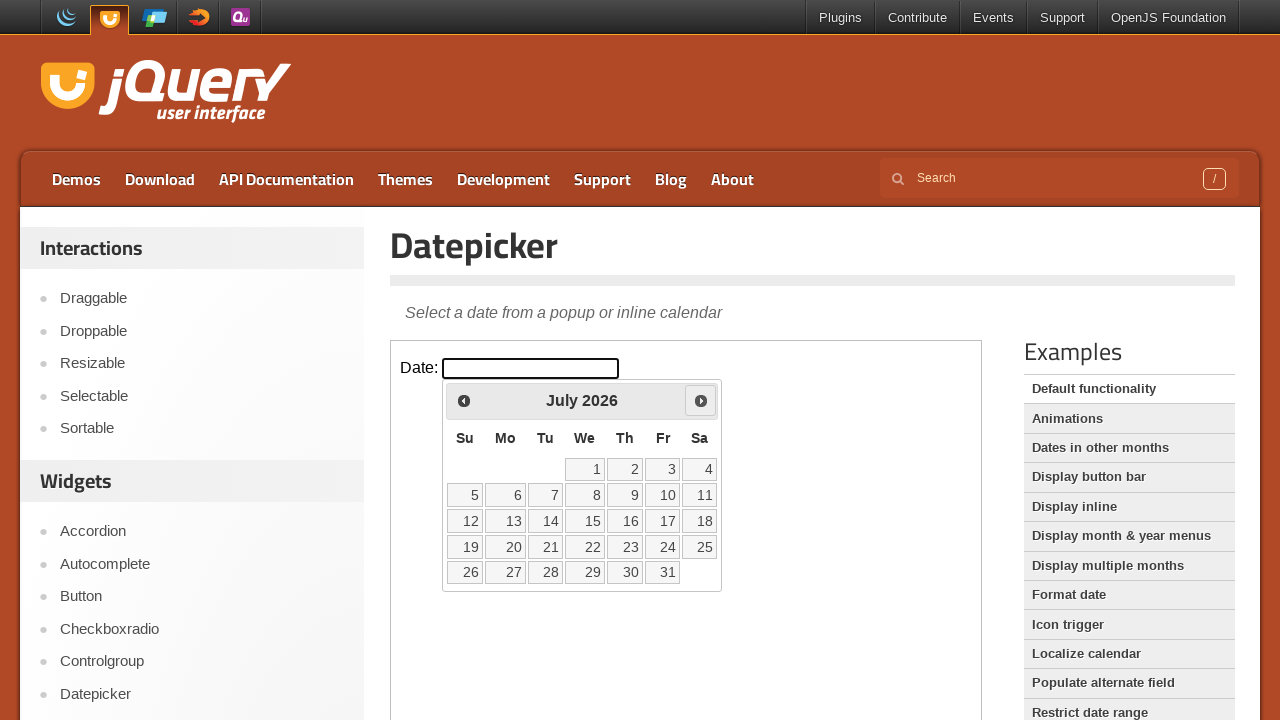

Retrieved current calendar month: July, year: 2026
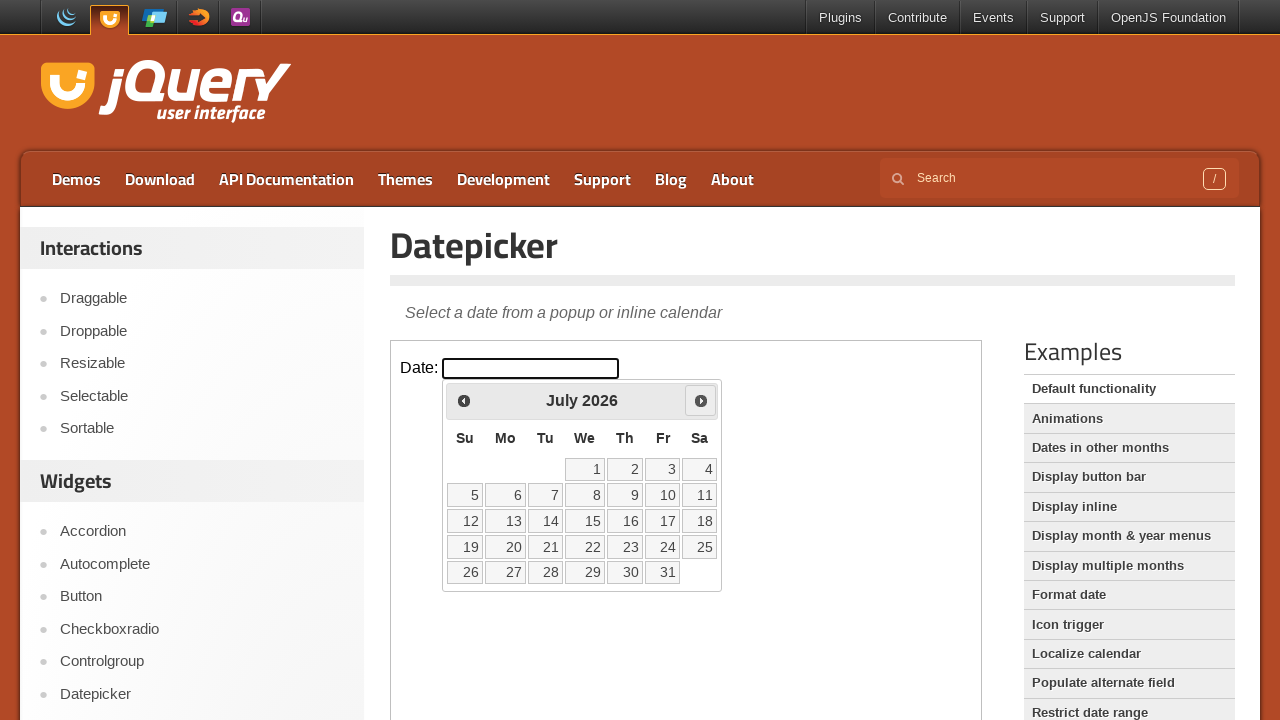

Clicked next button to navigate from July 2026 at (701, 400) on iframe.demo-frame >> internal:control=enter-frame >> span.ui-icon-circle-triangl
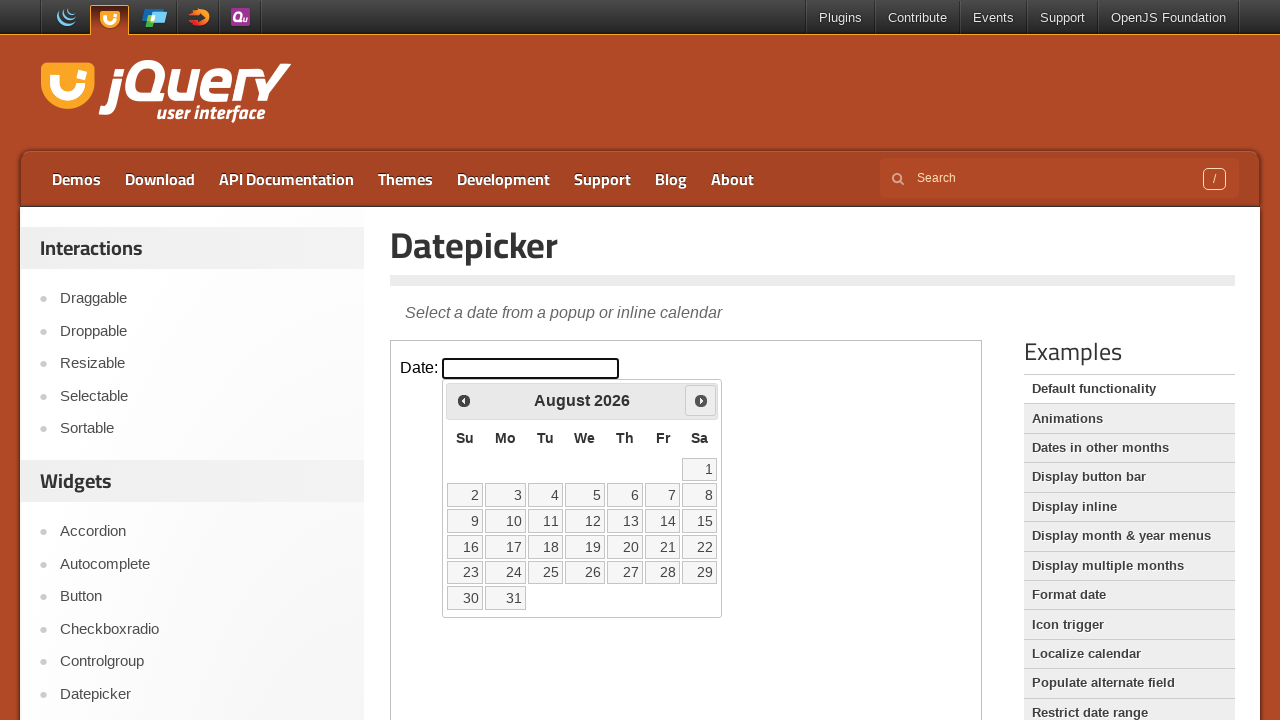

Waited 200ms for calendar animation to complete
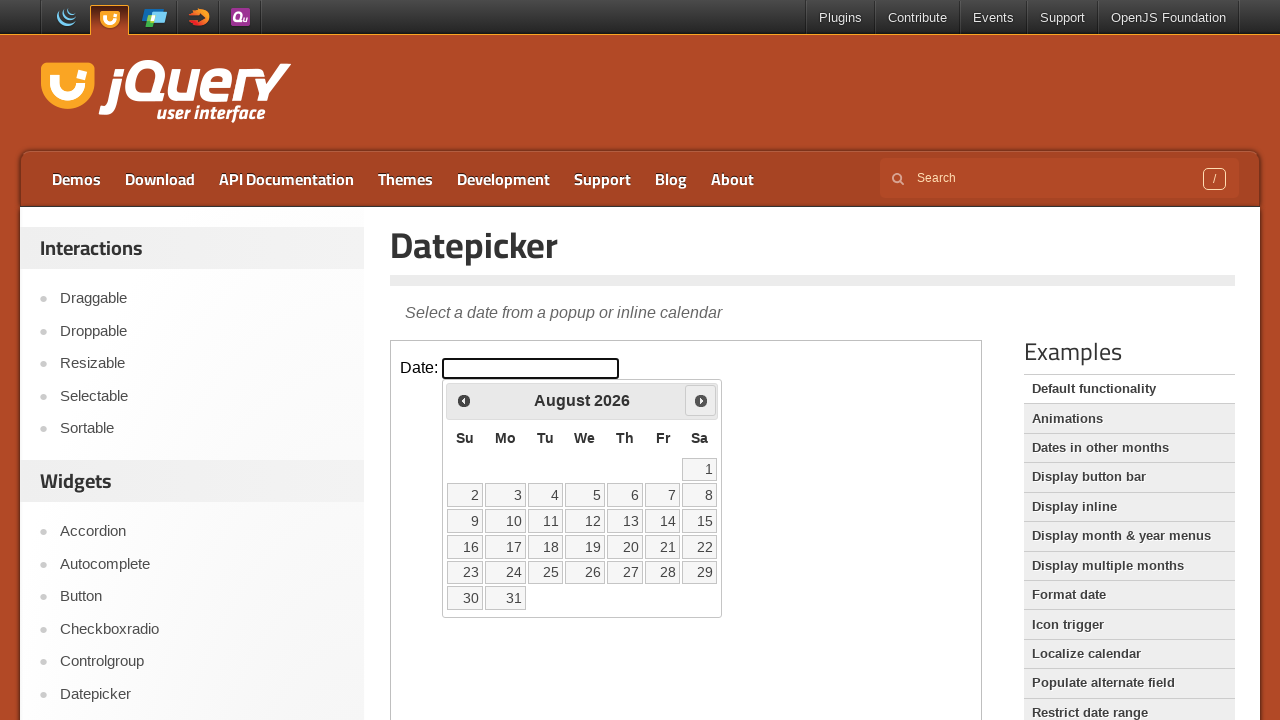

Retrieved current calendar month: August, year: 2026
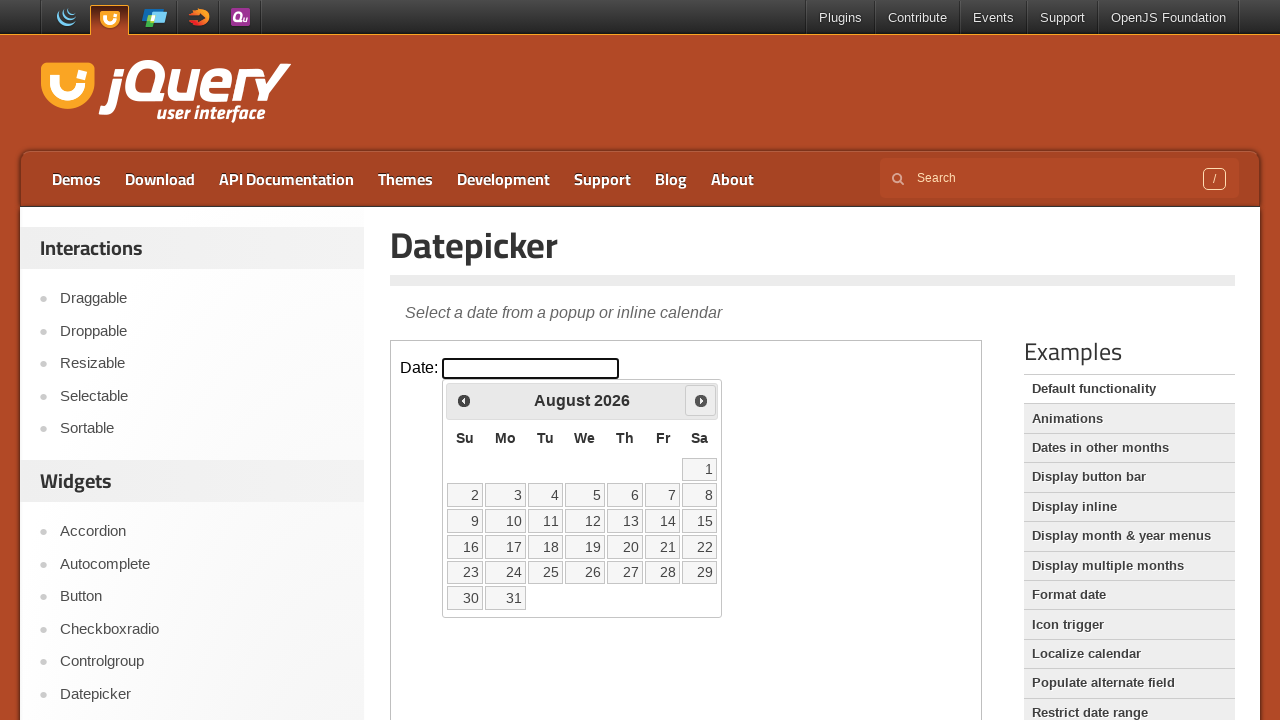

Clicked next button to navigate from August 2026 at (701, 400) on iframe.demo-frame >> internal:control=enter-frame >> span.ui-icon-circle-triangl
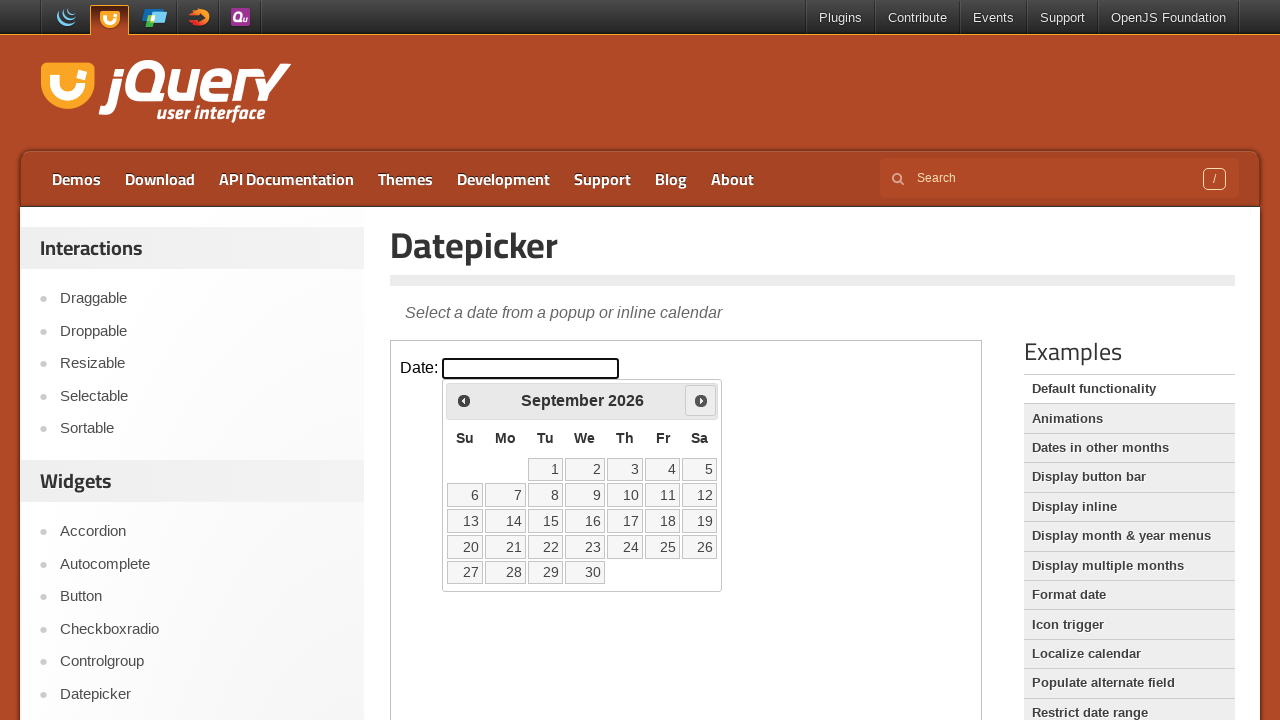

Waited 200ms for calendar animation to complete
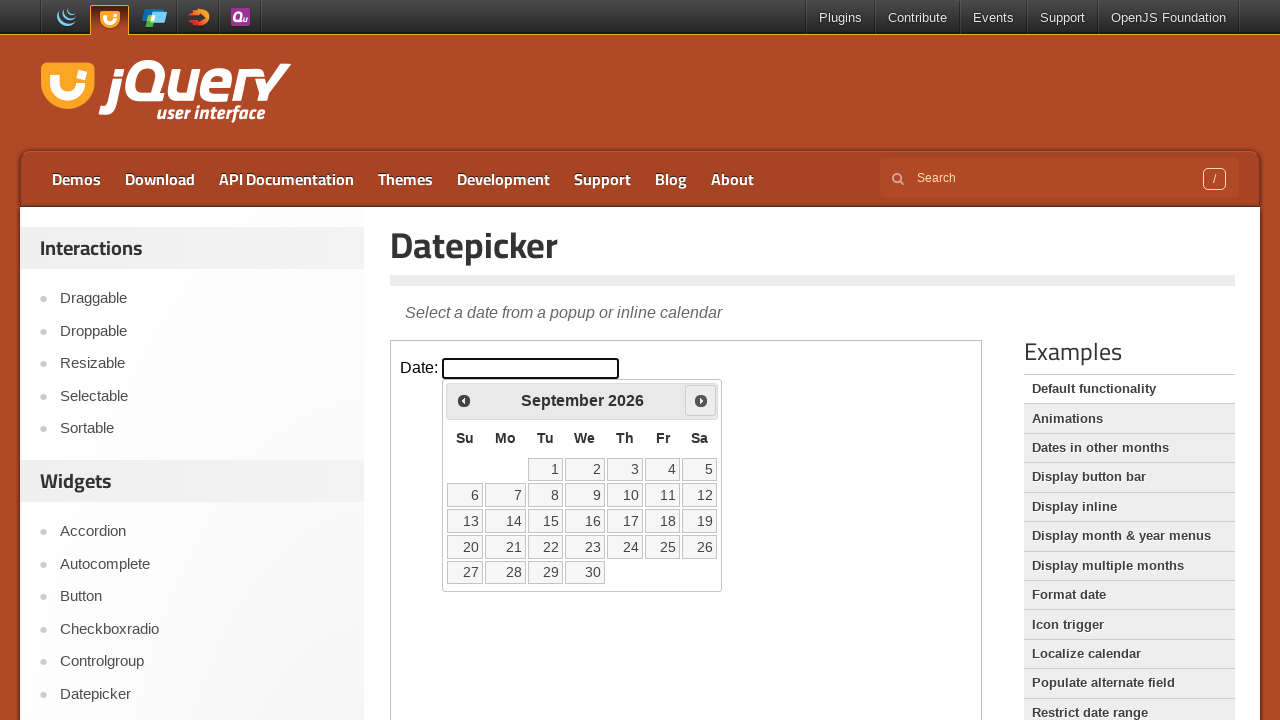

Retrieved current calendar month: September, year: 2026
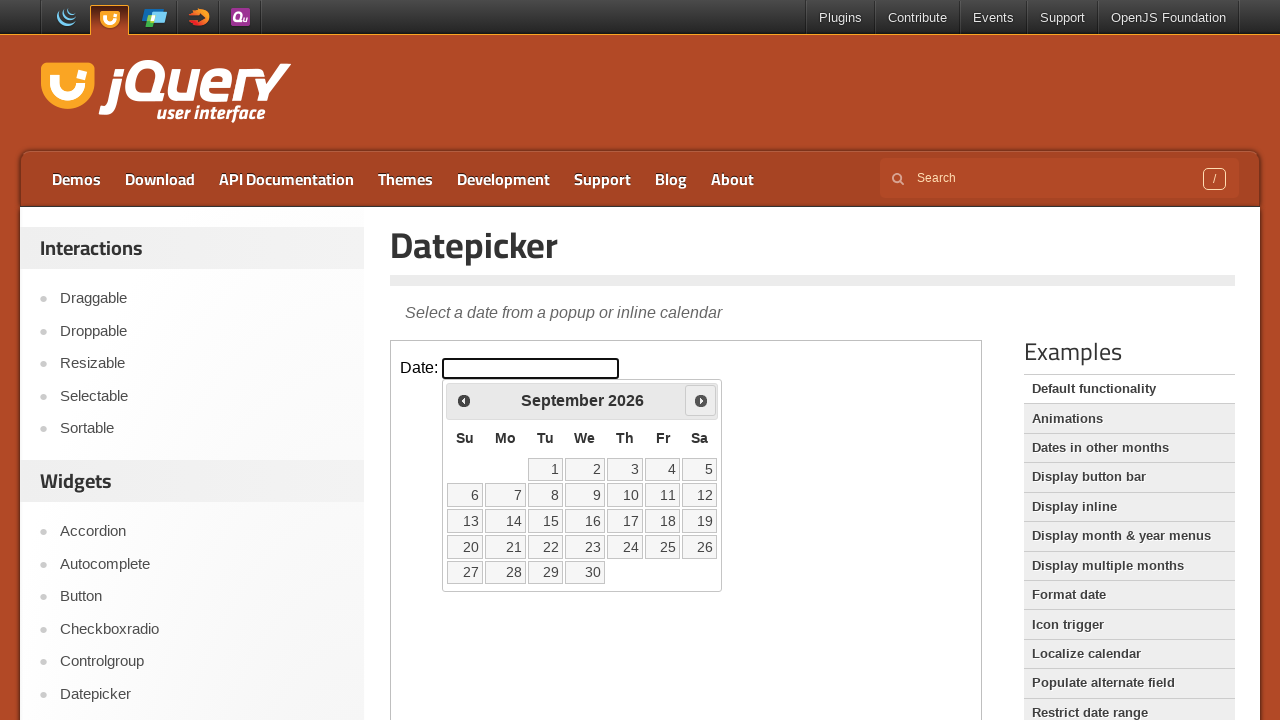

Clicked next button to navigate from September 2026 at (701, 400) on iframe.demo-frame >> internal:control=enter-frame >> span.ui-icon-circle-triangl
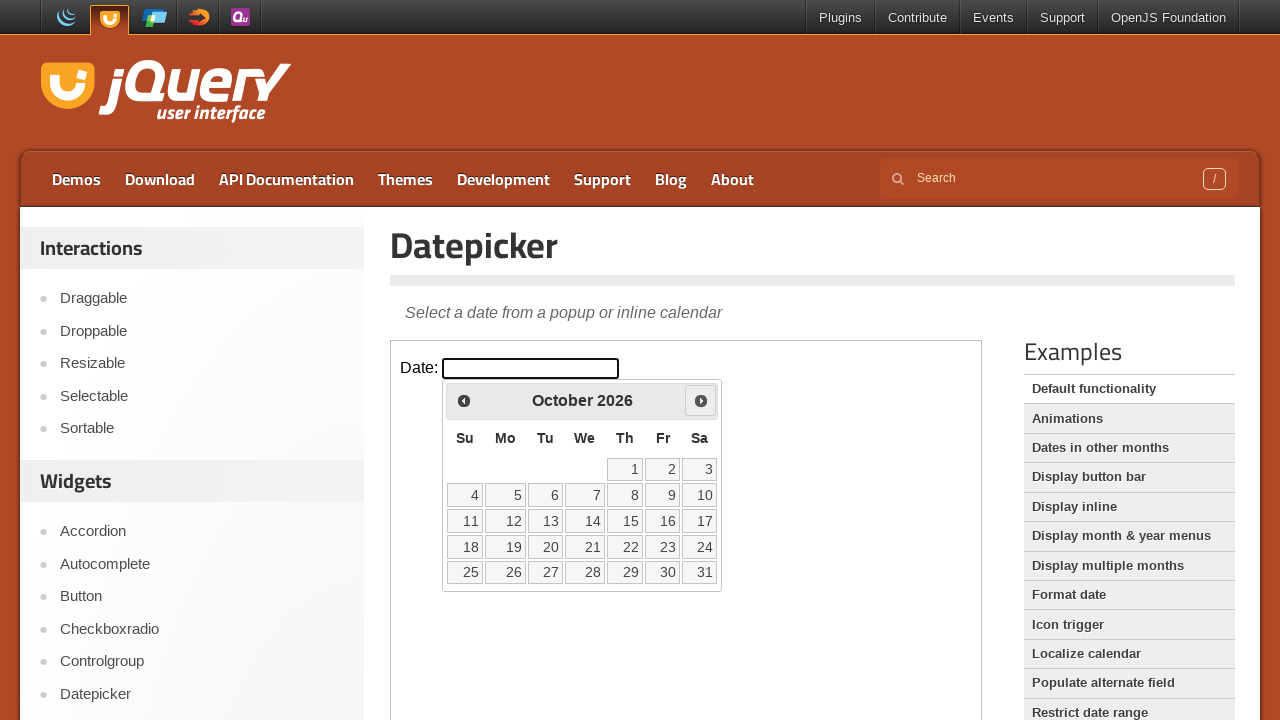

Waited 200ms for calendar animation to complete
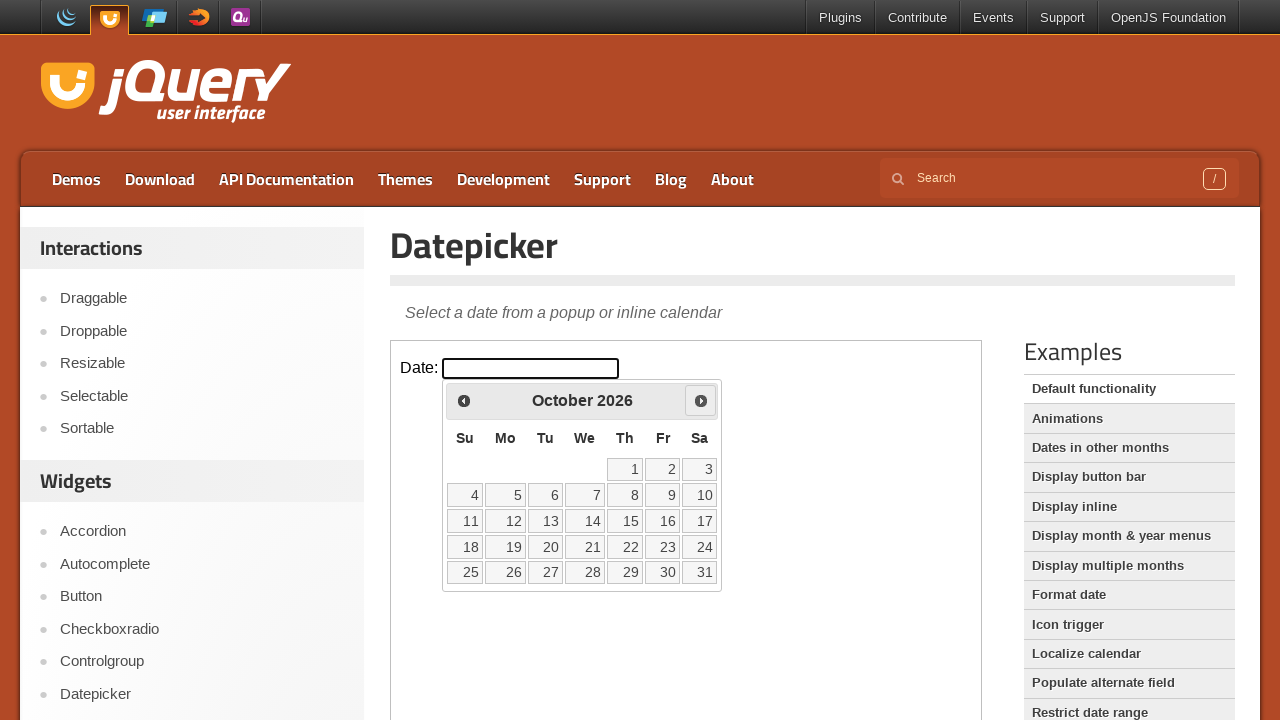

Retrieved current calendar month: October, year: 2026
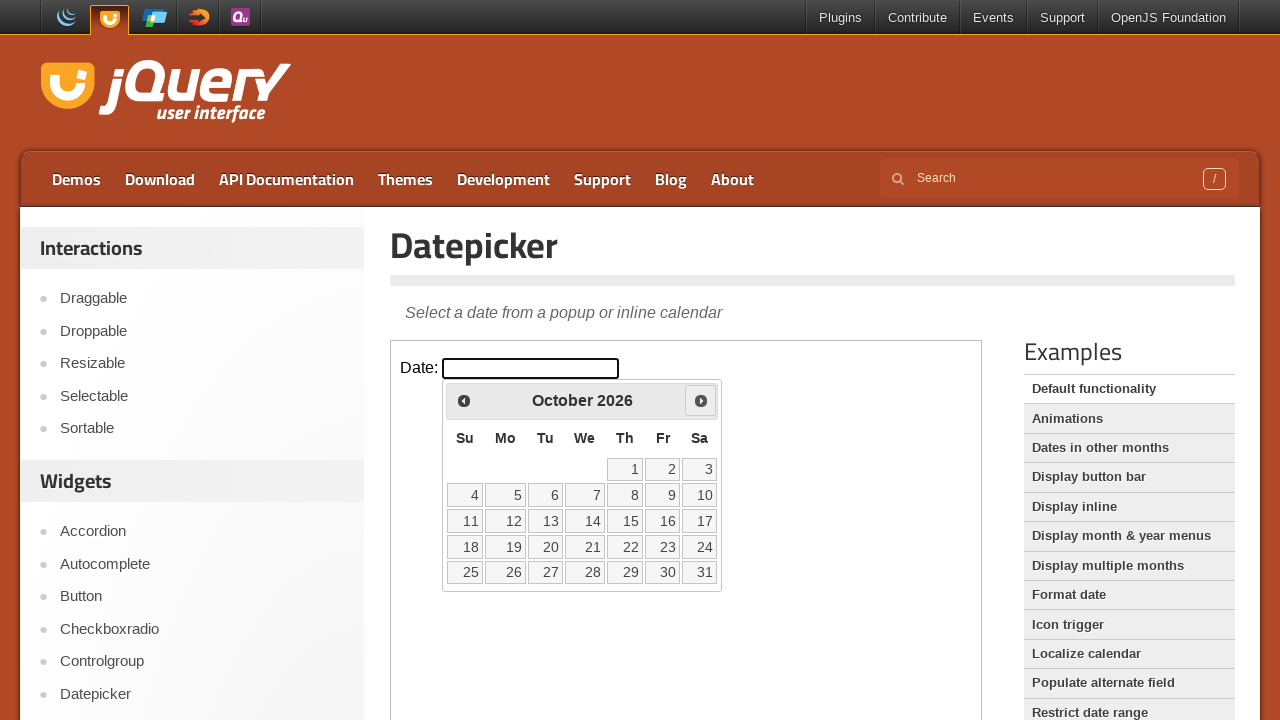

Clicked next button to navigate from October 2026 at (701, 400) on iframe.demo-frame >> internal:control=enter-frame >> span.ui-icon-circle-triangl
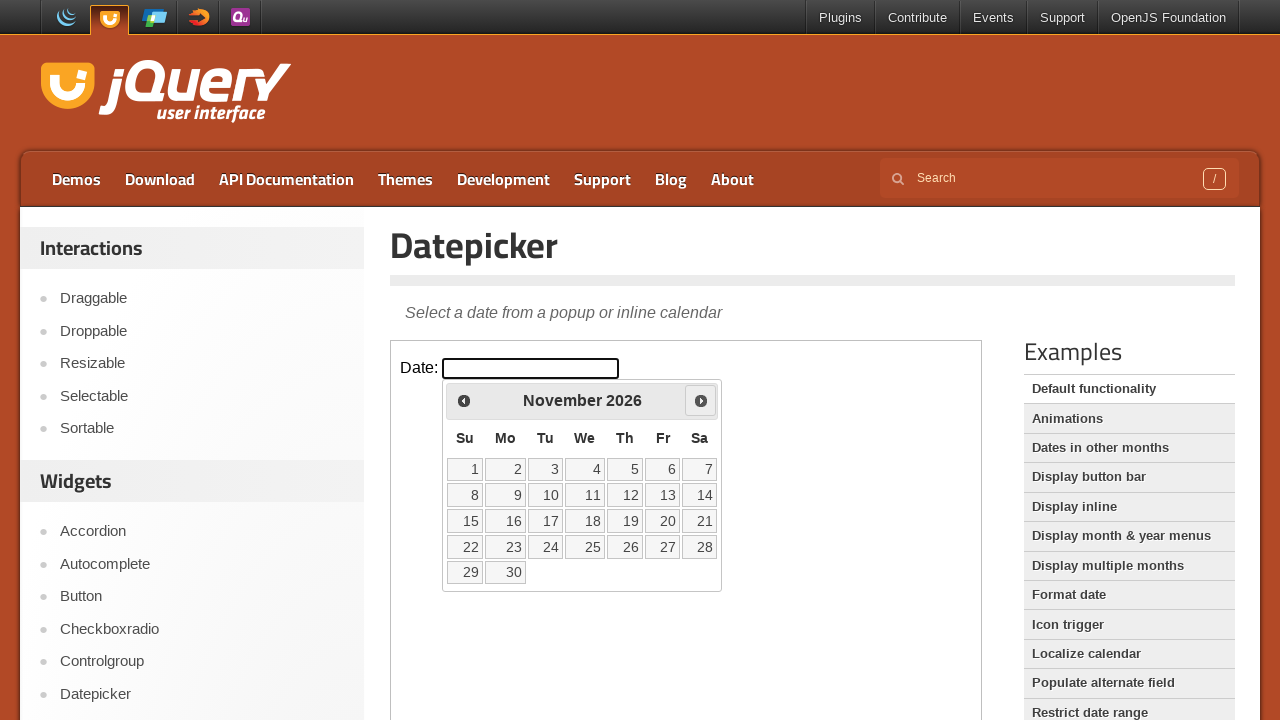

Waited 200ms for calendar animation to complete
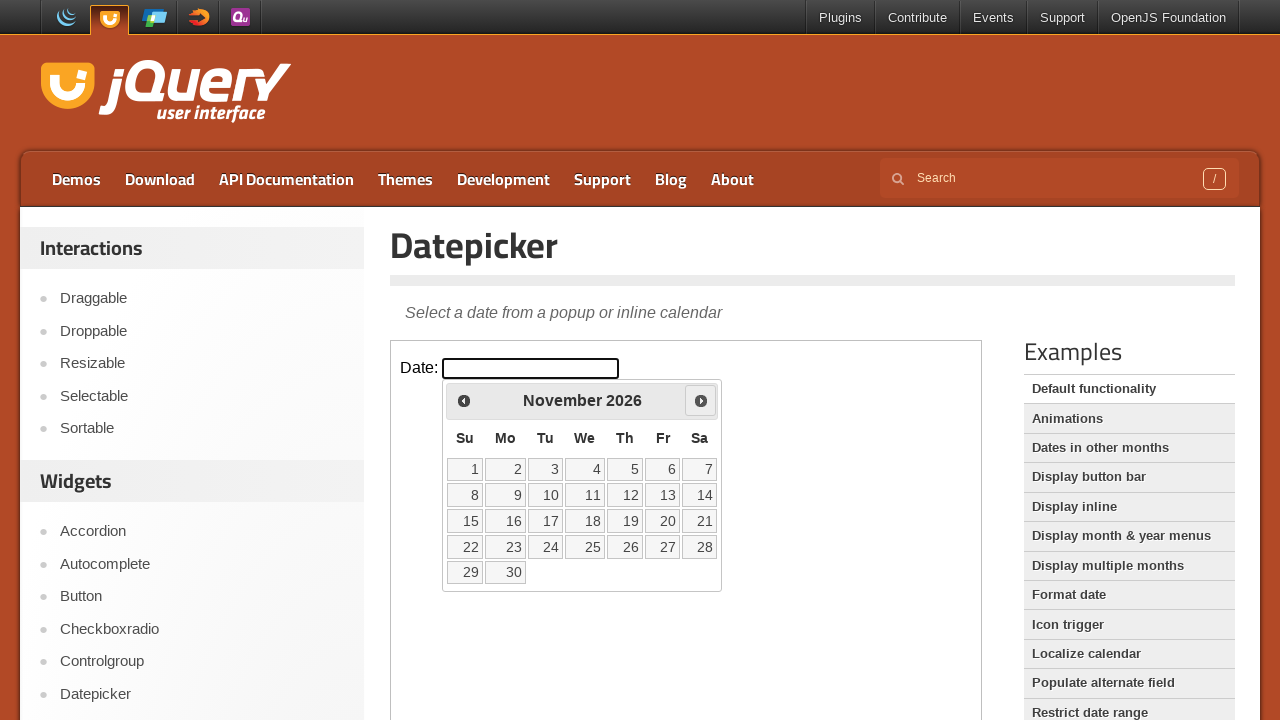

Retrieved current calendar month: November, year: 2026
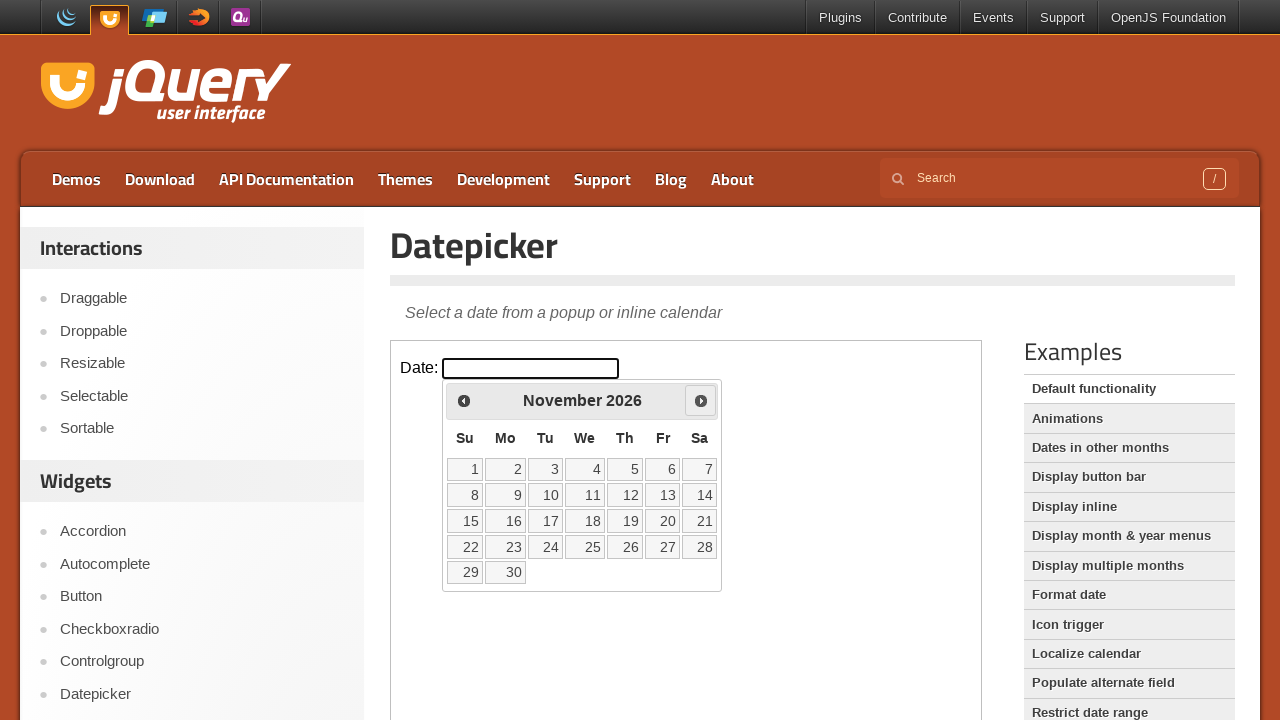

Clicked next button to navigate from November 2026 at (701, 400) on iframe.demo-frame >> internal:control=enter-frame >> span.ui-icon-circle-triangl
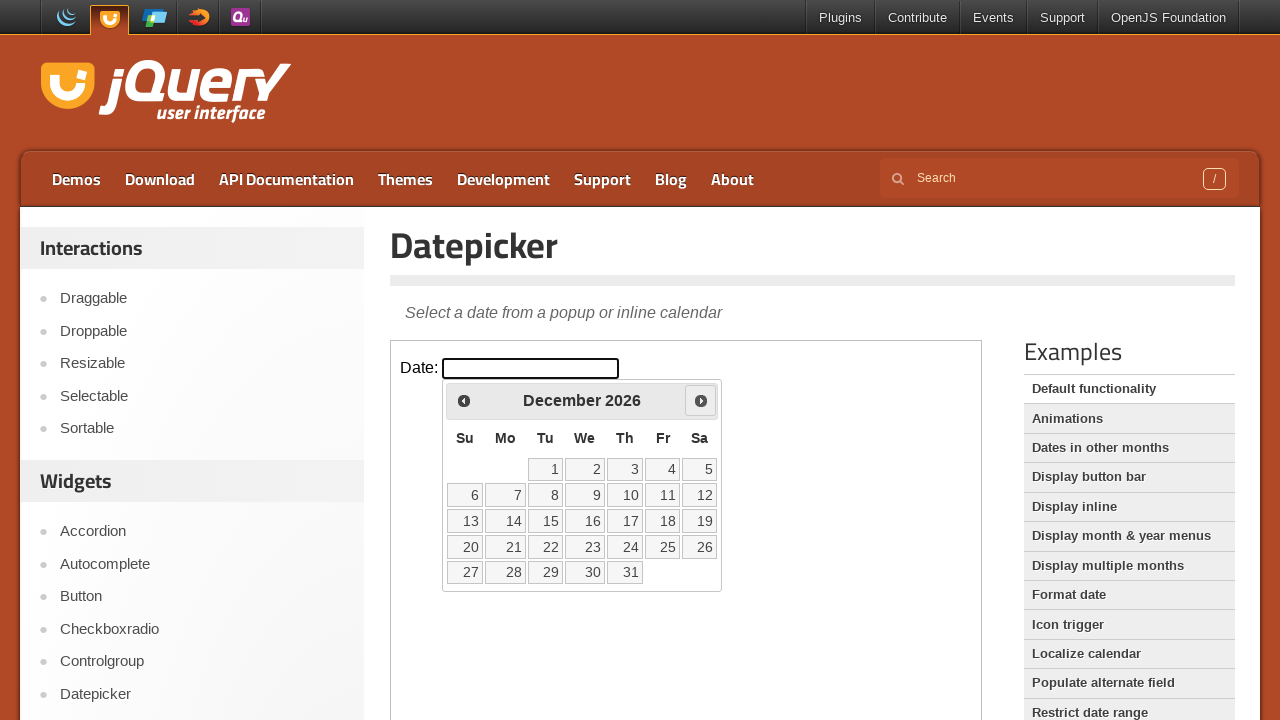

Waited 200ms for calendar animation to complete
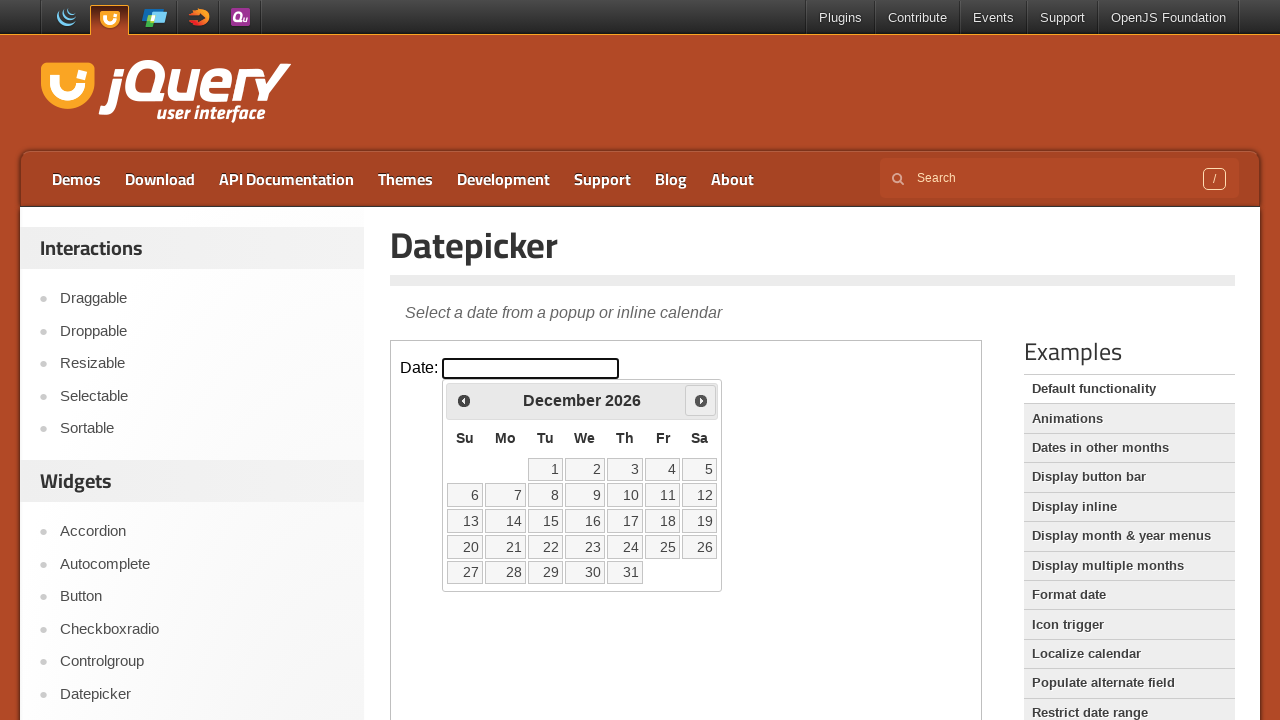

Retrieved current calendar month: December, year: 2026
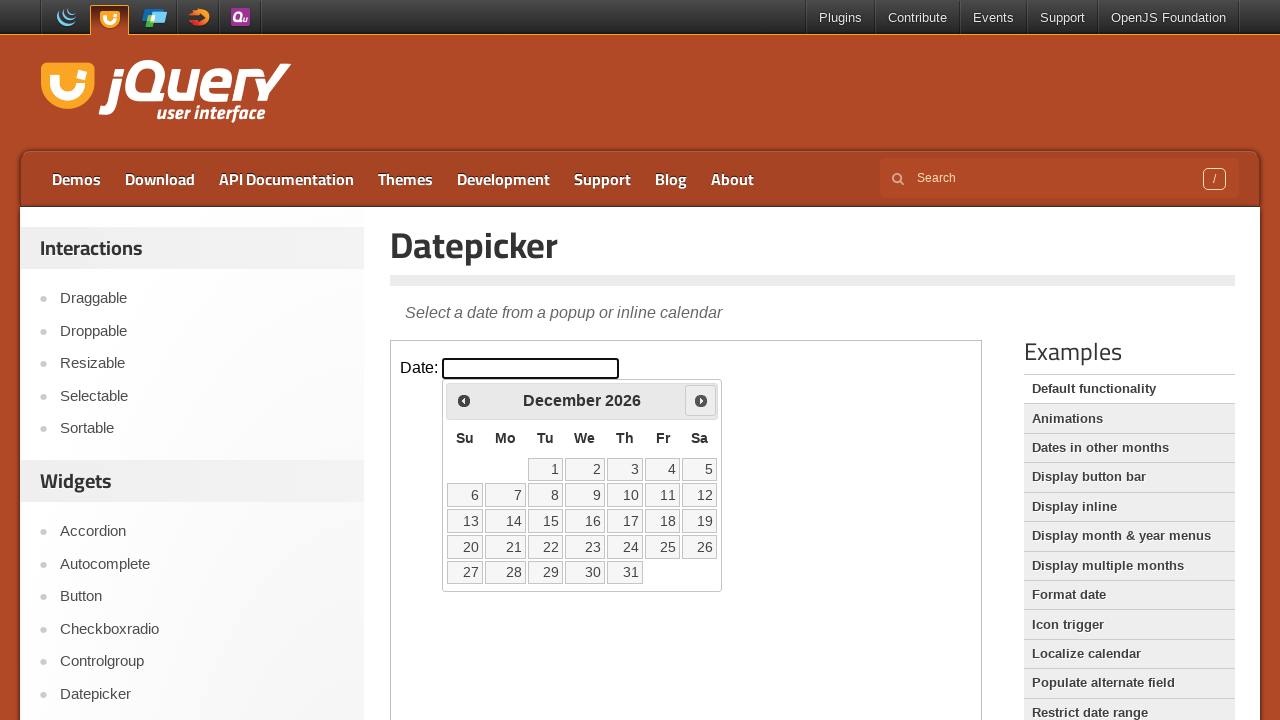

Clicked next button to navigate from December 2026 at (701, 400) on iframe.demo-frame >> internal:control=enter-frame >> span.ui-icon-circle-triangl
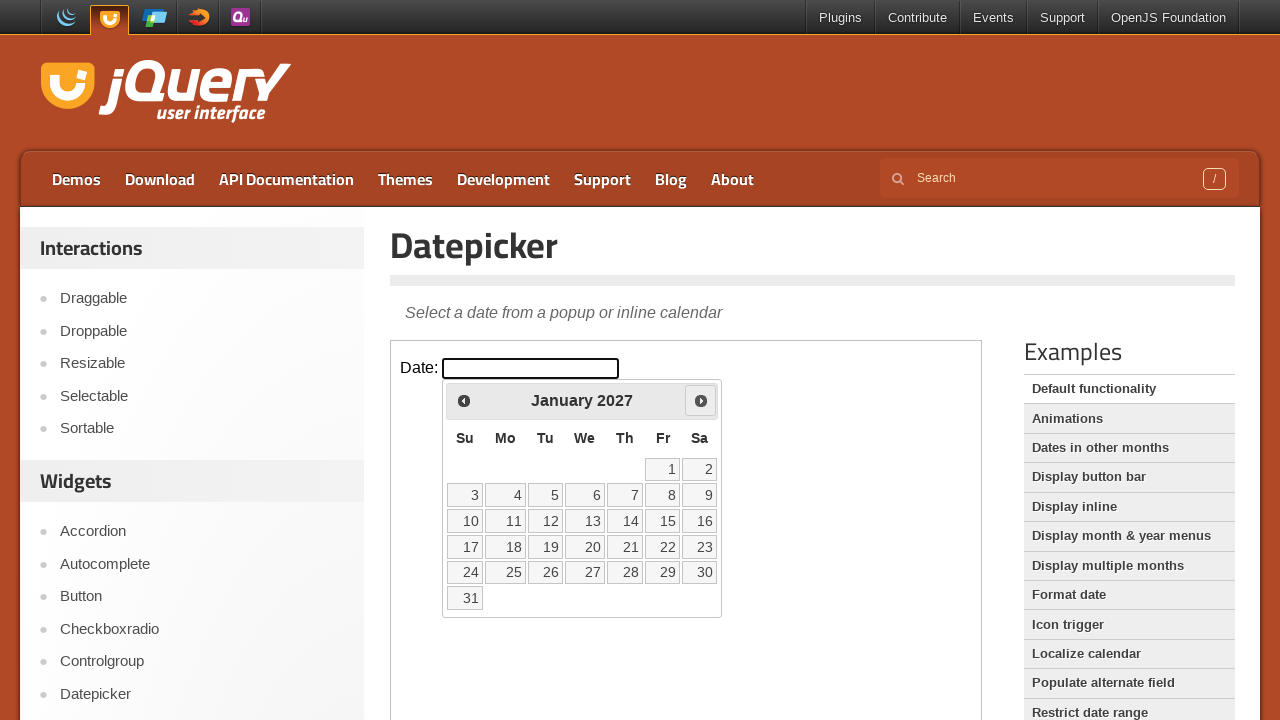

Waited 200ms for calendar animation to complete
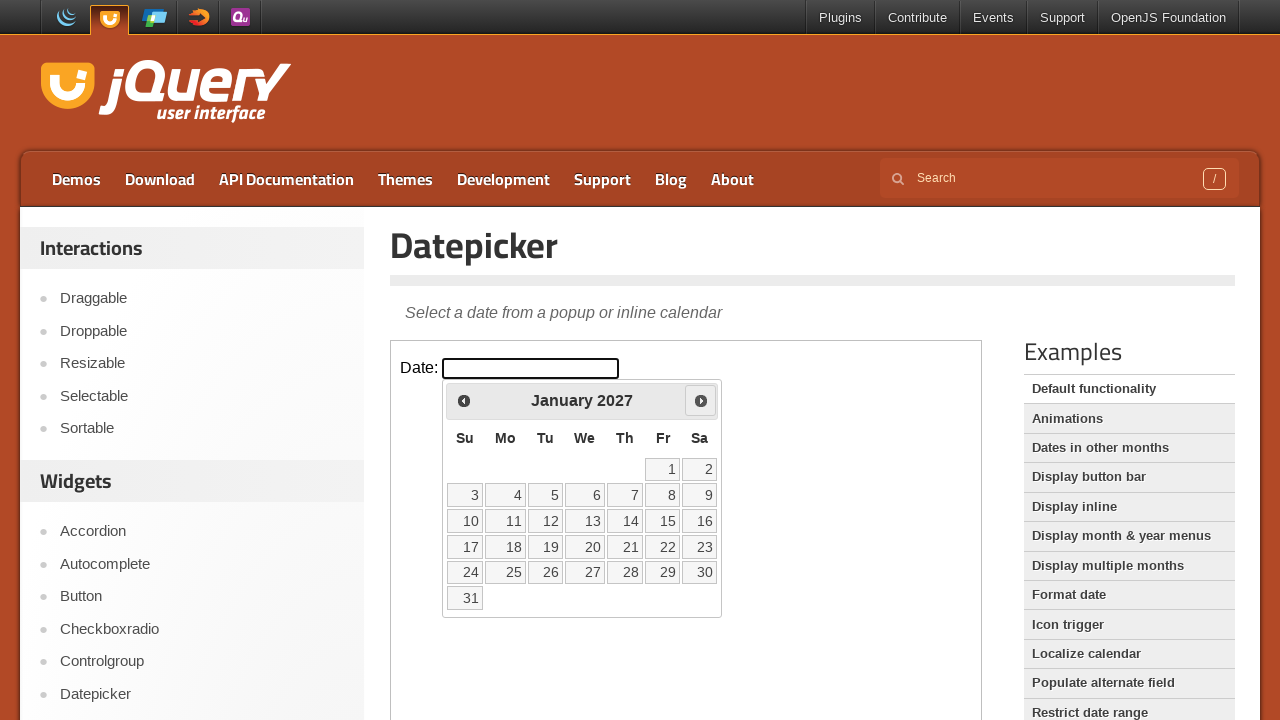

Retrieved current calendar month: January, year: 2027
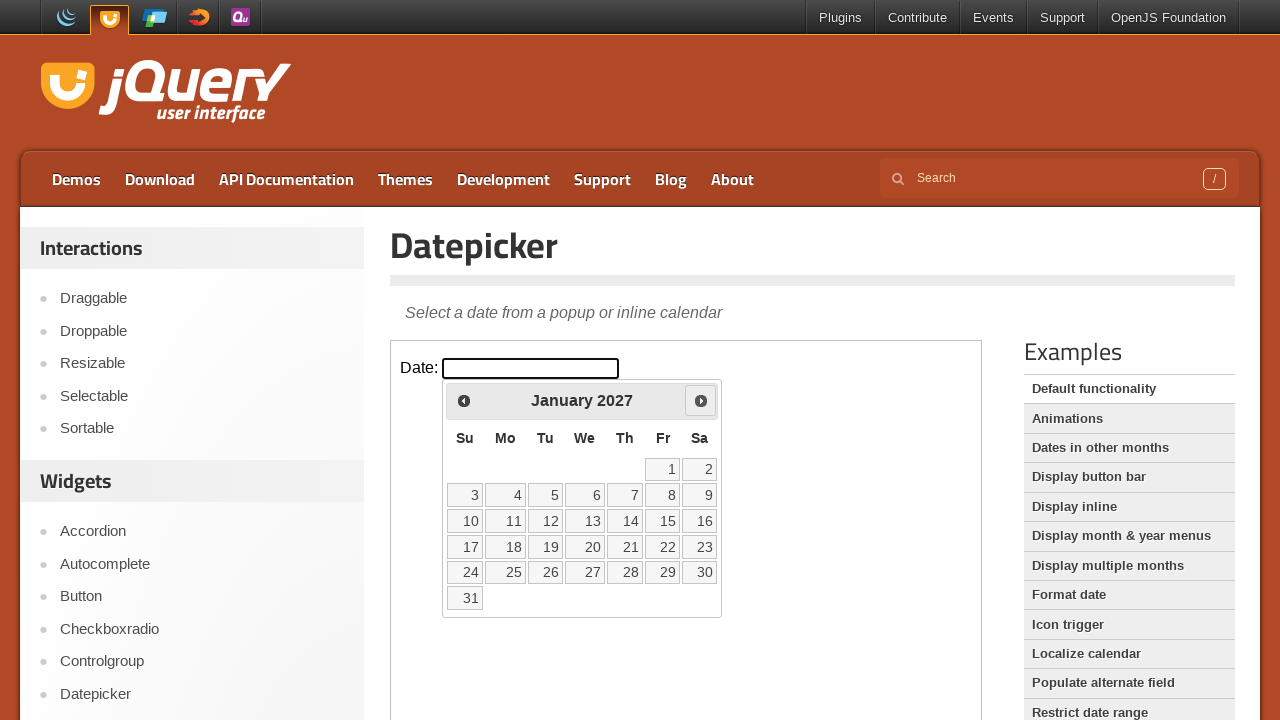

Clicked next button to navigate from January 2027 at (701, 400) on iframe.demo-frame >> internal:control=enter-frame >> span.ui-icon-circle-triangl
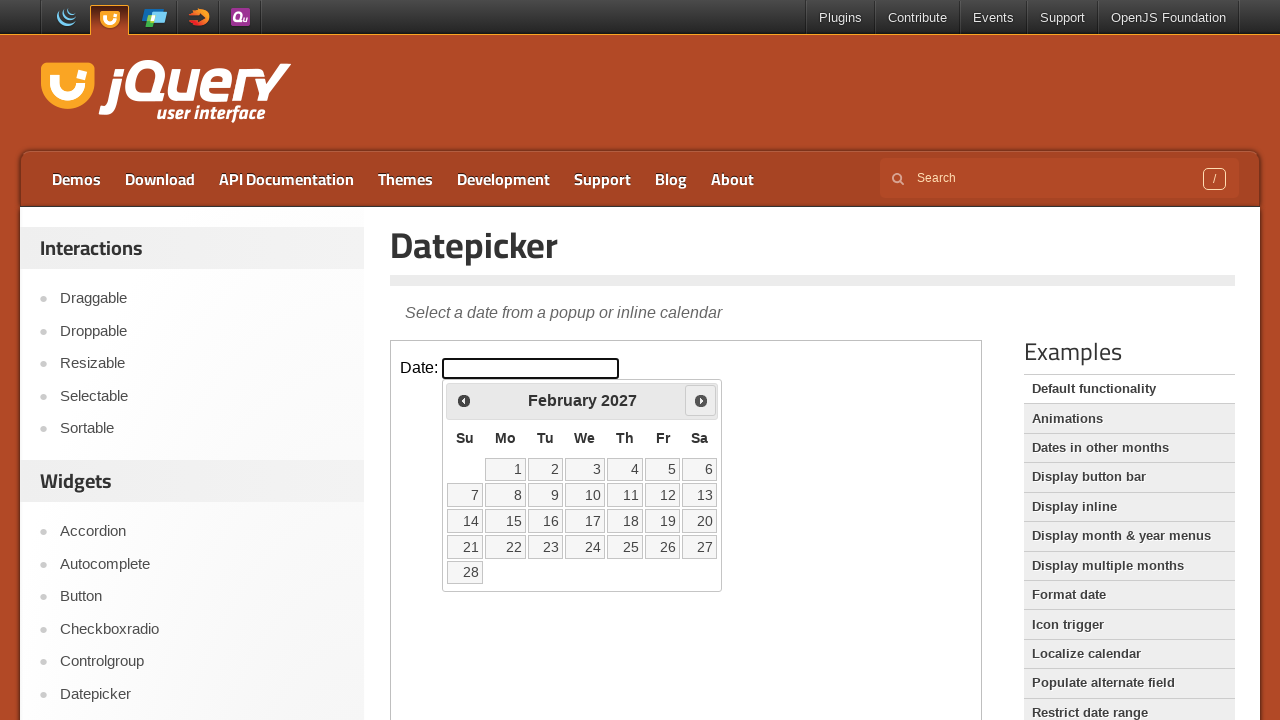

Waited 200ms for calendar animation to complete
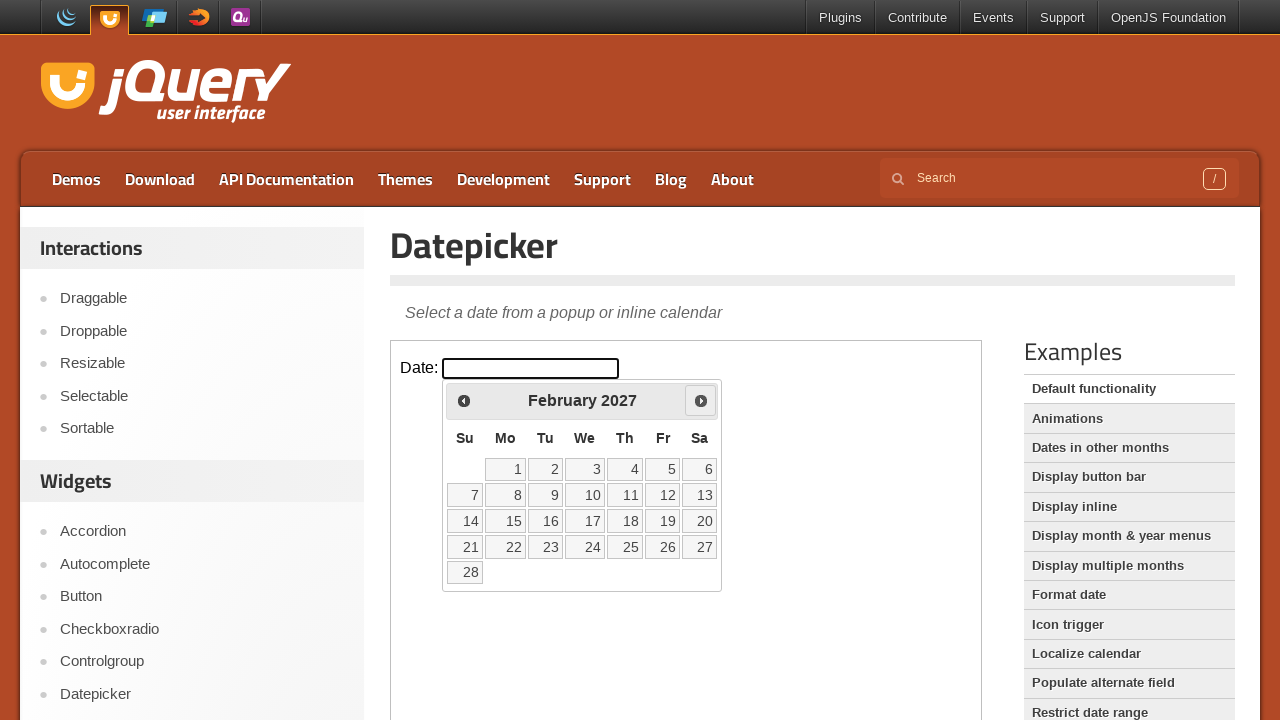

Retrieved current calendar month: February, year: 2027
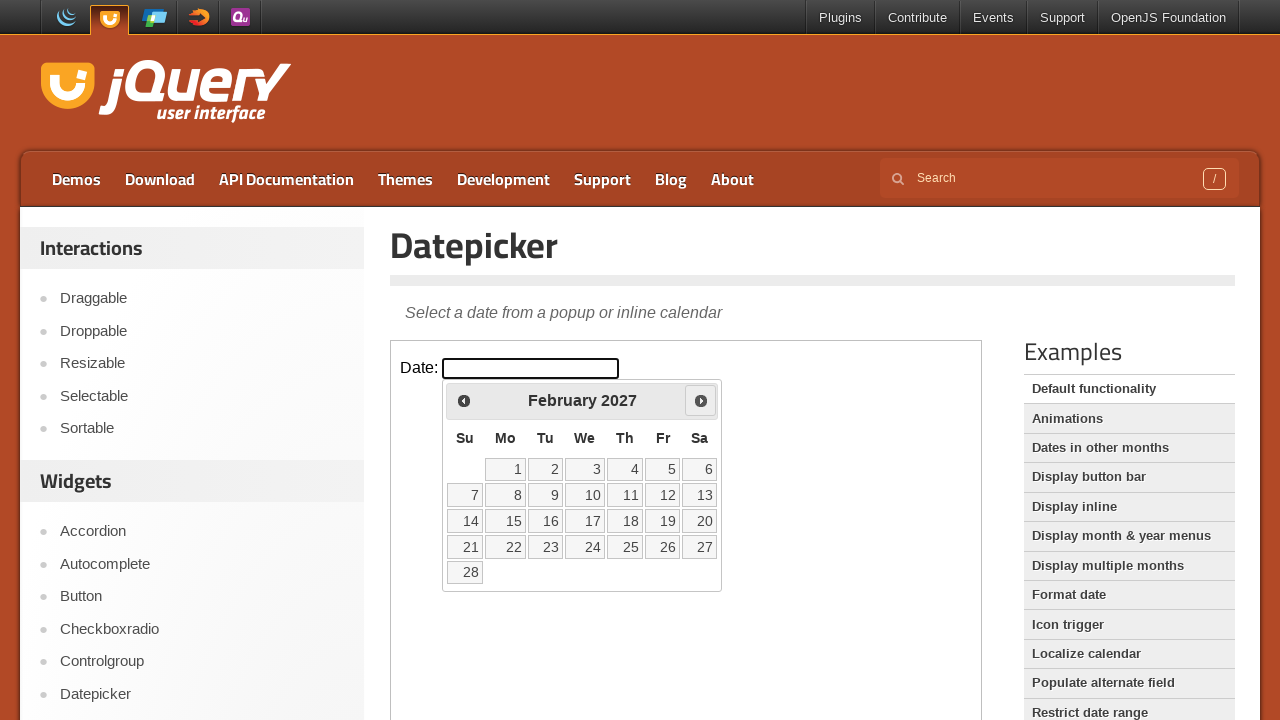

Clicked next button to navigate from February 2027 at (701, 400) on iframe.demo-frame >> internal:control=enter-frame >> span.ui-icon-circle-triangl
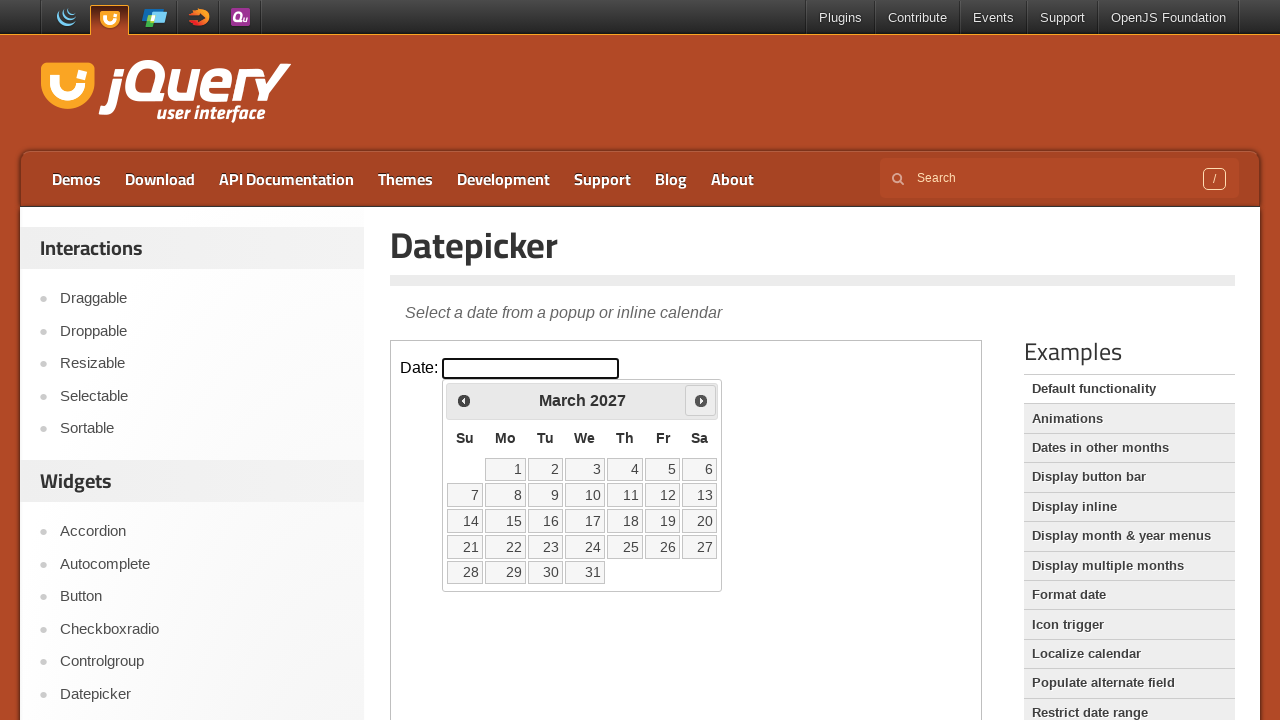

Waited 200ms for calendar animation to complete
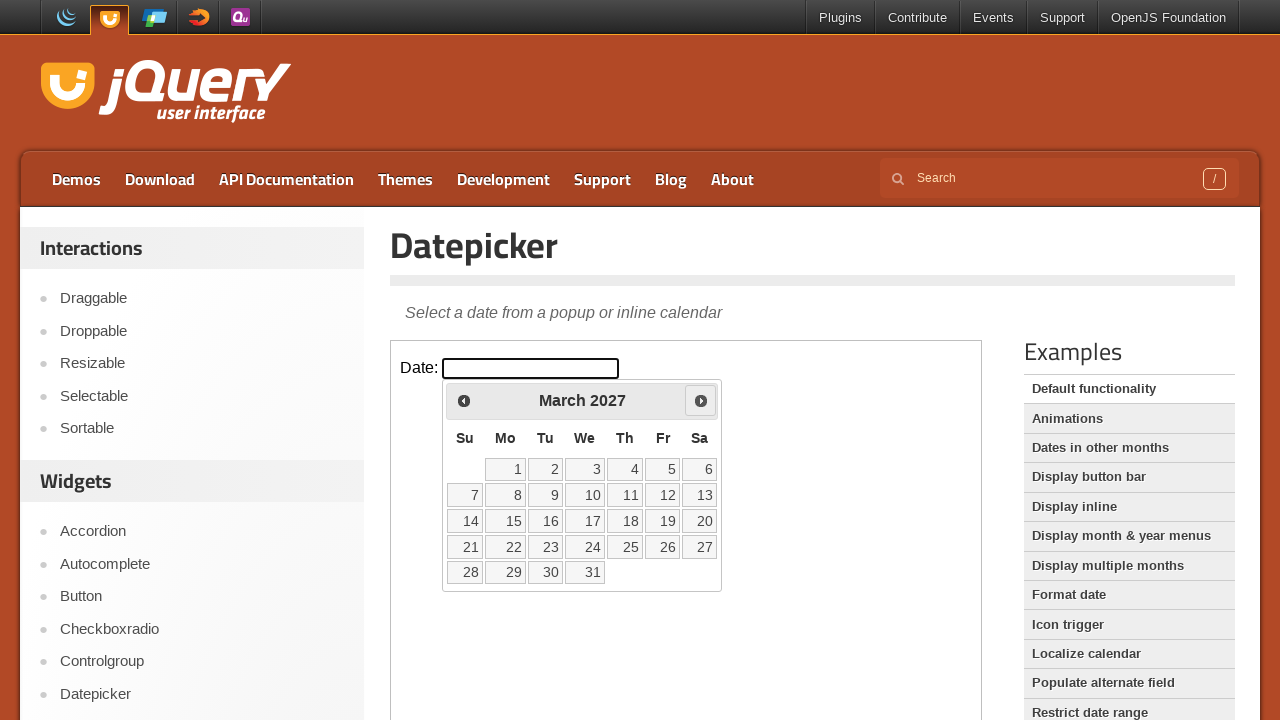

Retrieved current calendar month: March, year: 2027
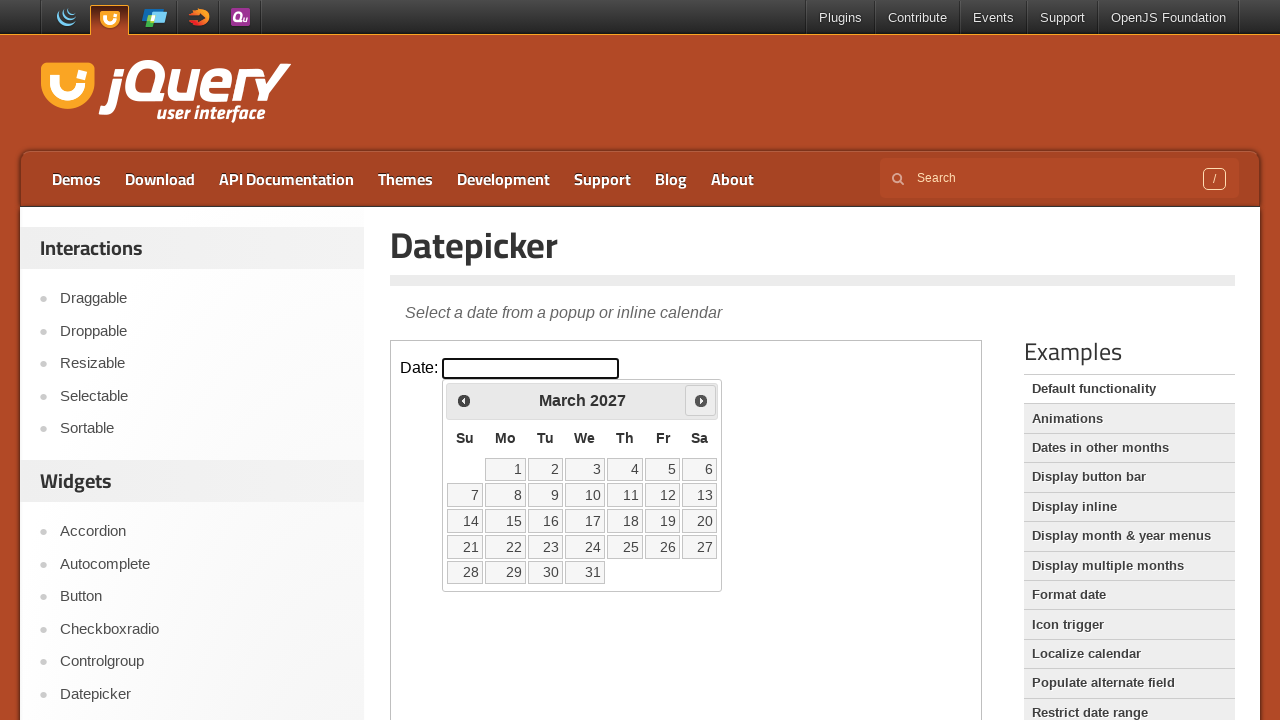

Clicked next button to navigate from March 2027 at (701, 400) on iframe.demo-frame >> internal:control=enter-frame >> span.ui-icon-circle-triangl
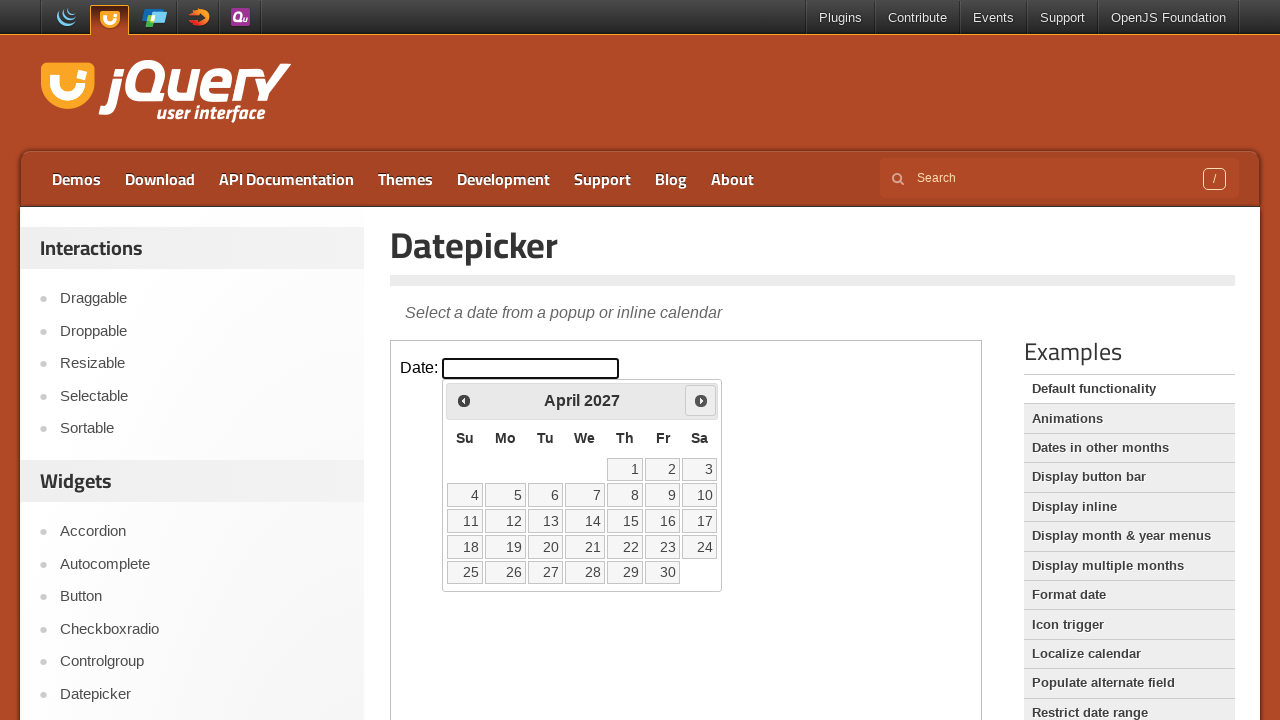

Waited 200ms for calendar animation to complete
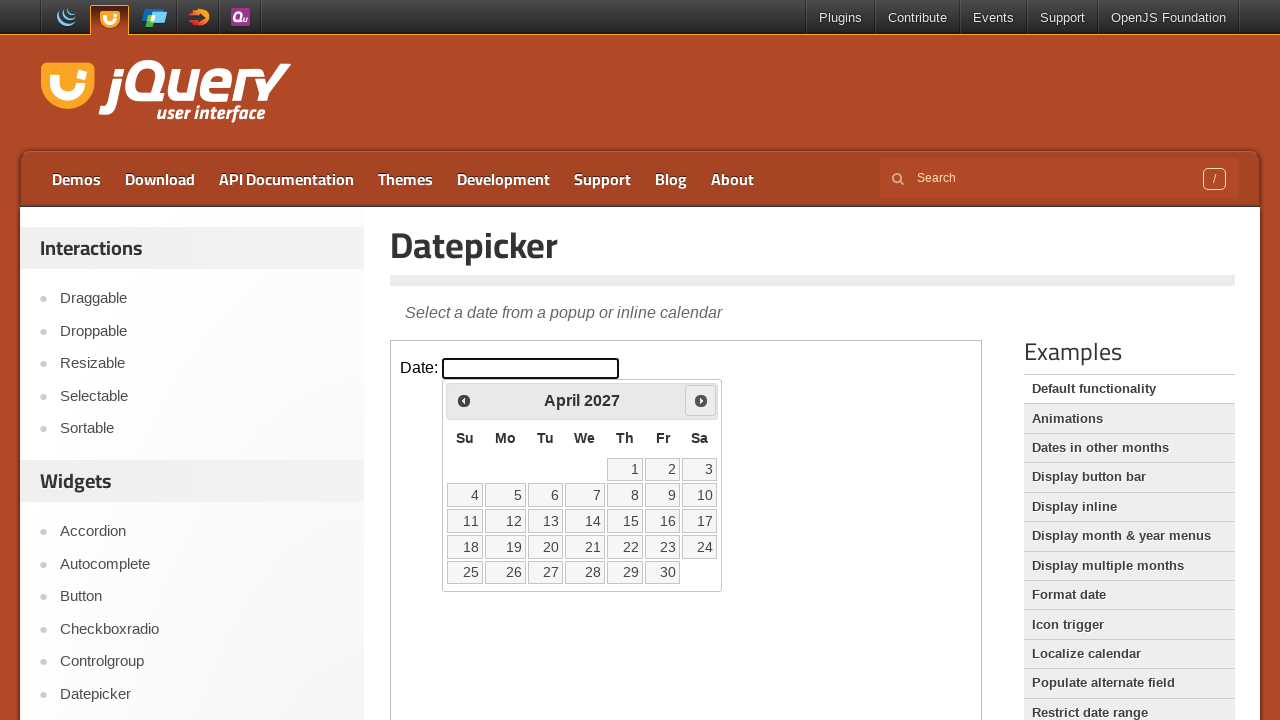

Retrieved current calendar month: April, year: 2027
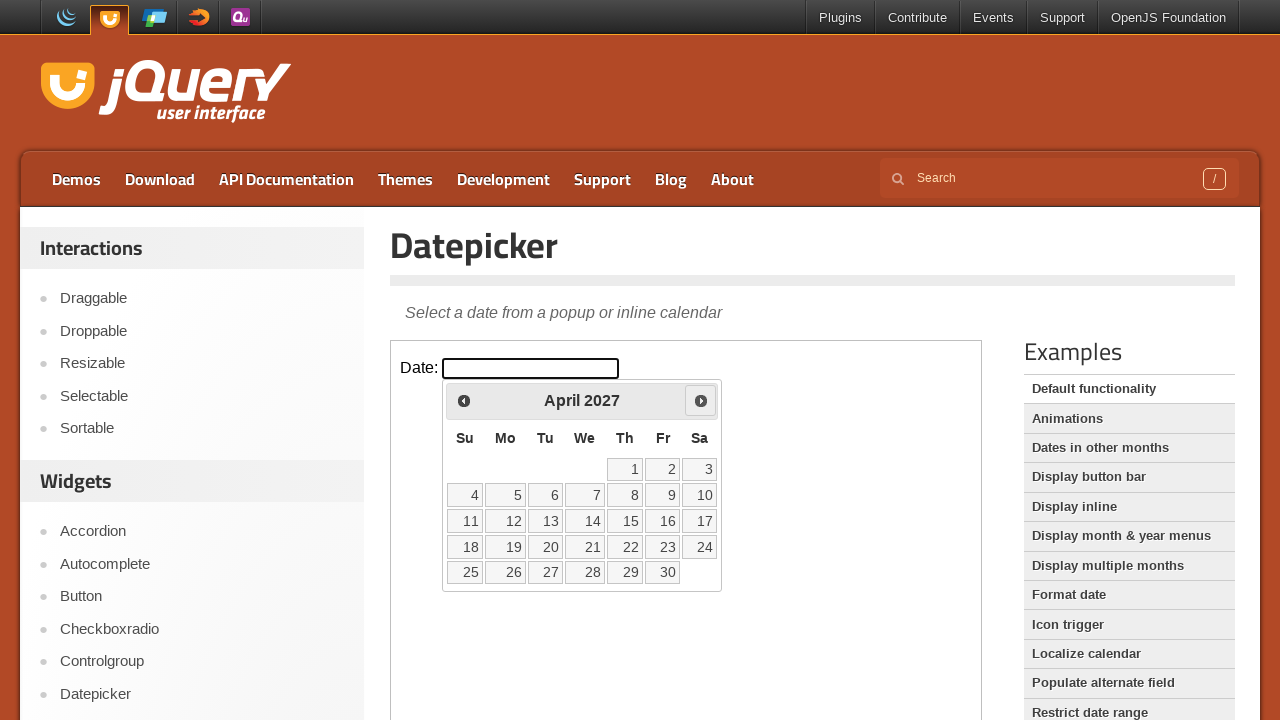

Clicked next button to navigate from April 2027 at (701, 400) on iframe.demo-frame >> internal:control=enter-frame >> span.ui-icon-circle-triangl
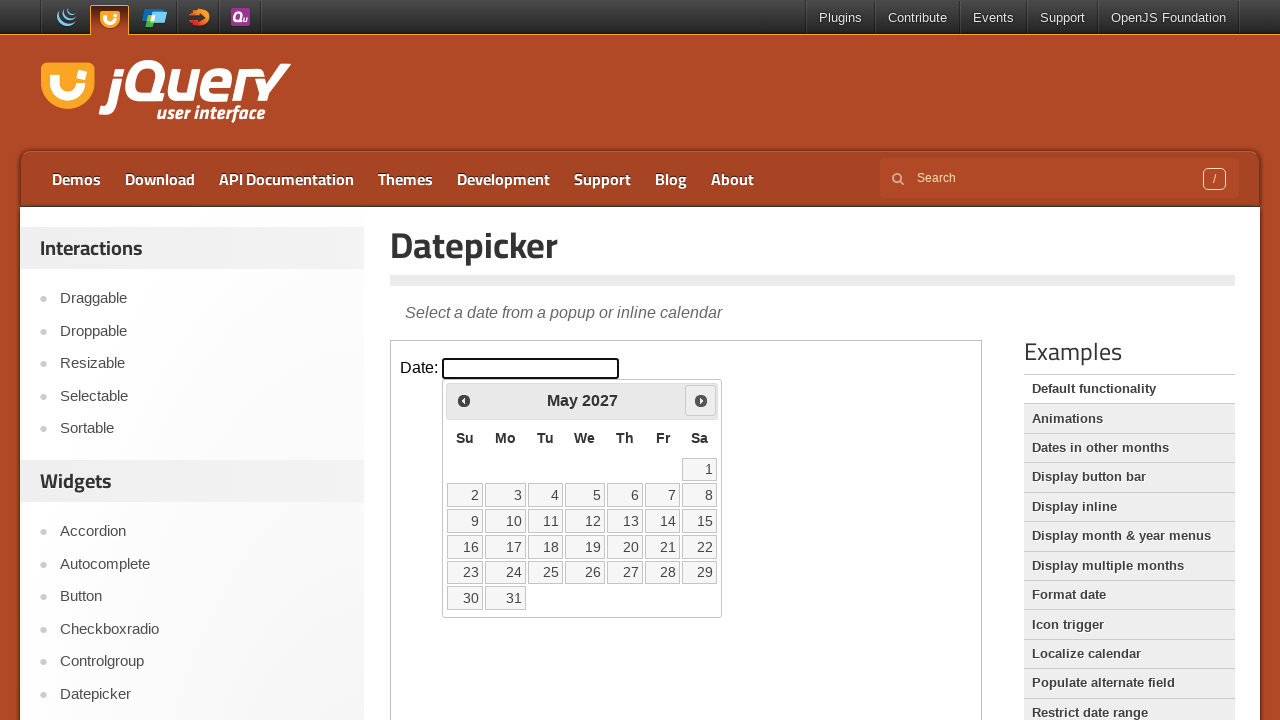

Waited 200ms for calendar animation to complete
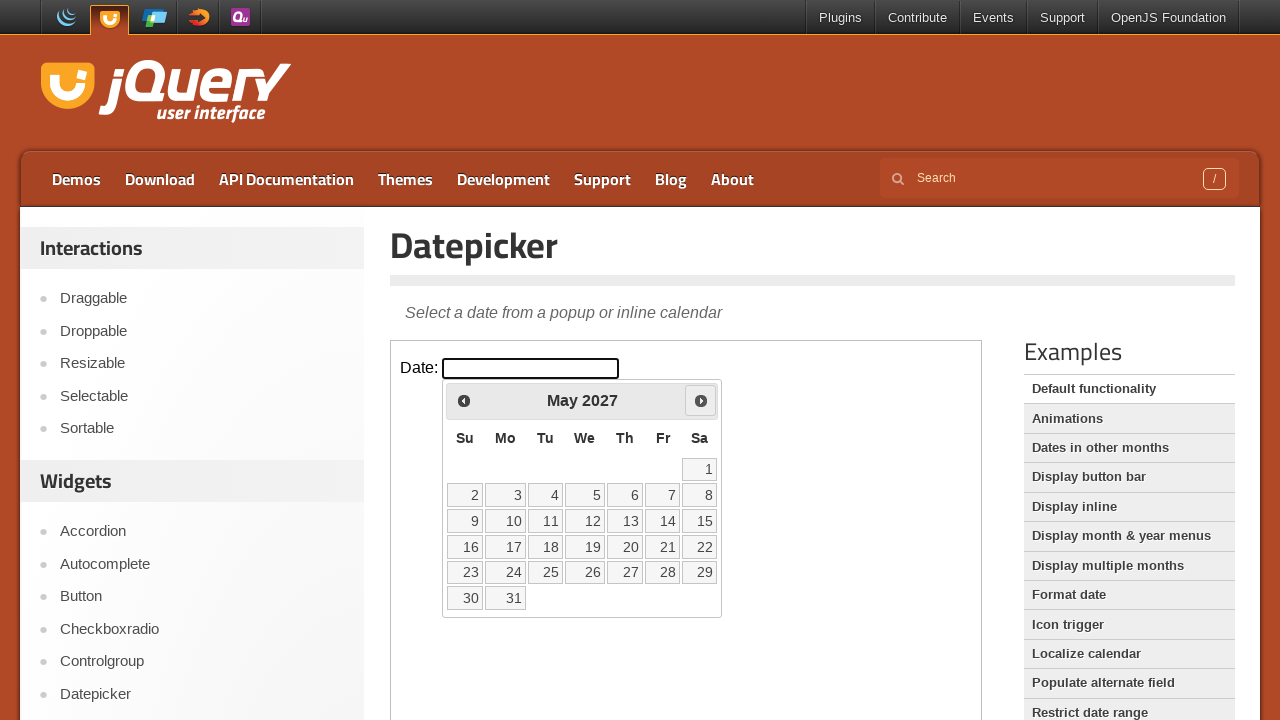

Retrieved current calendar month: May, year: 2027
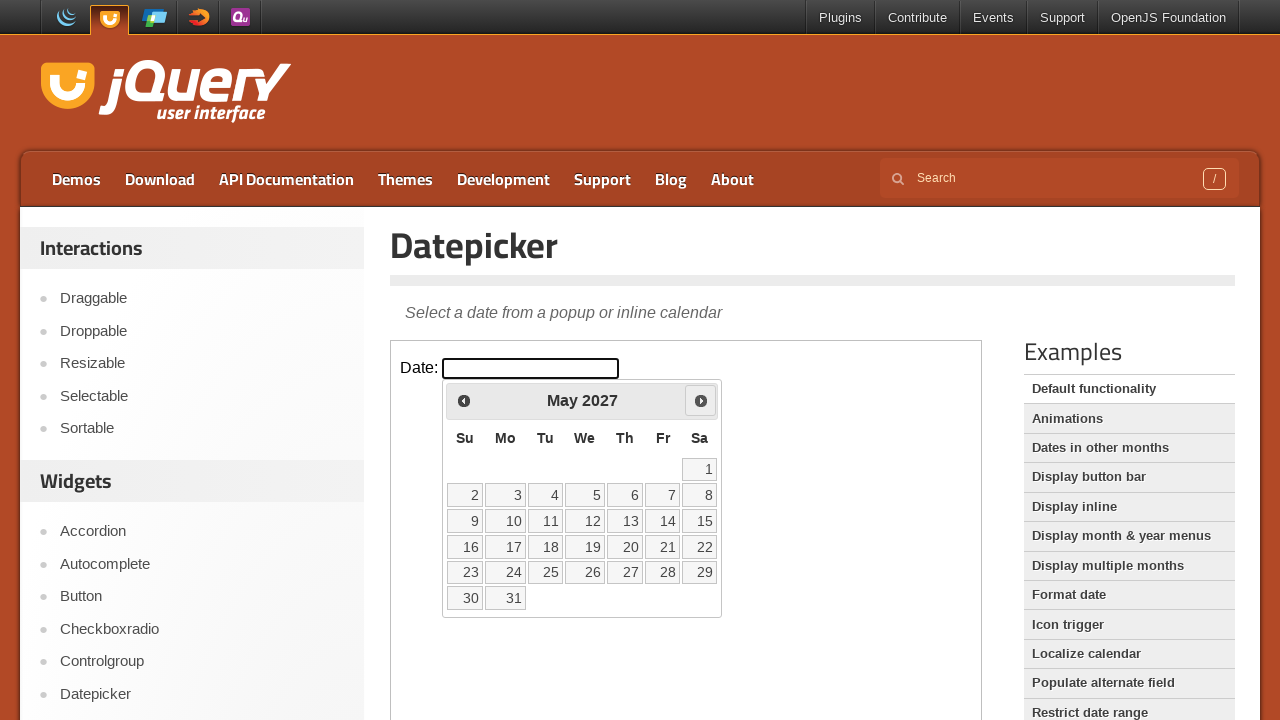

Clicked next button to navigate from May 2027 at (701, 400) on iframe.demo-frame >> internal:control=enter-frame >> span.ui-icon-circle-triangl
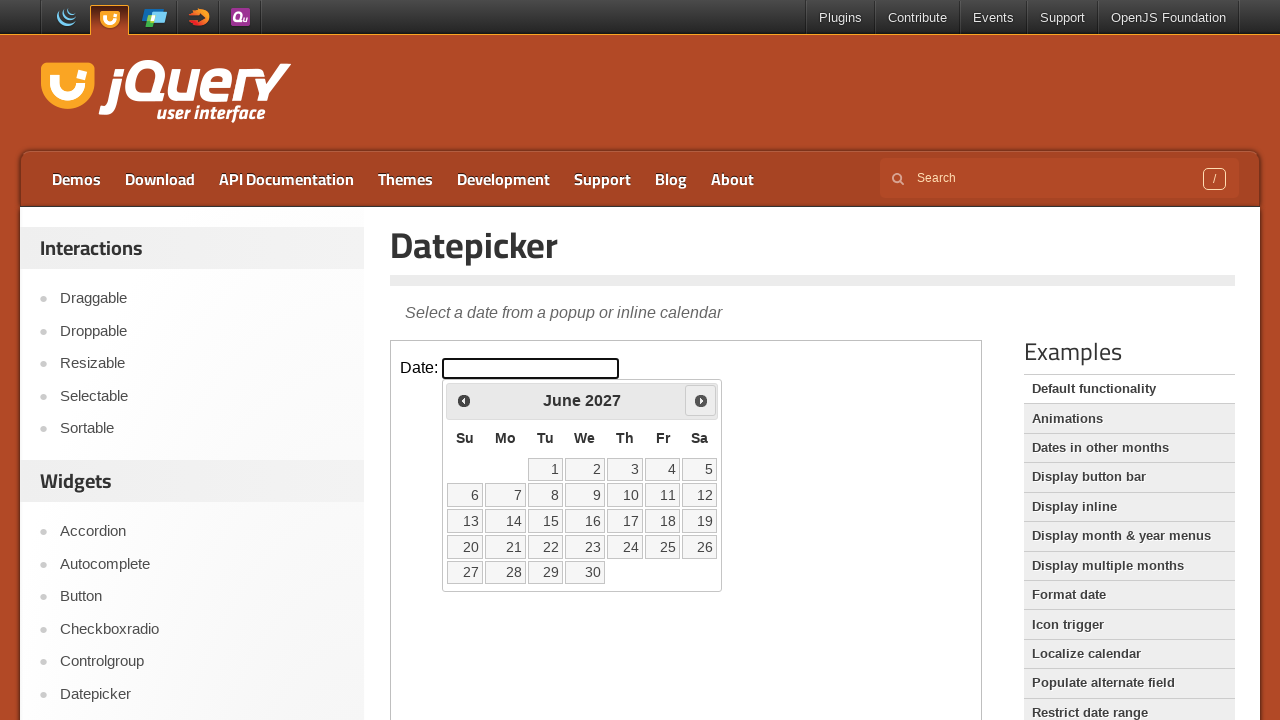

Waited 200ms for calendar animation to complete
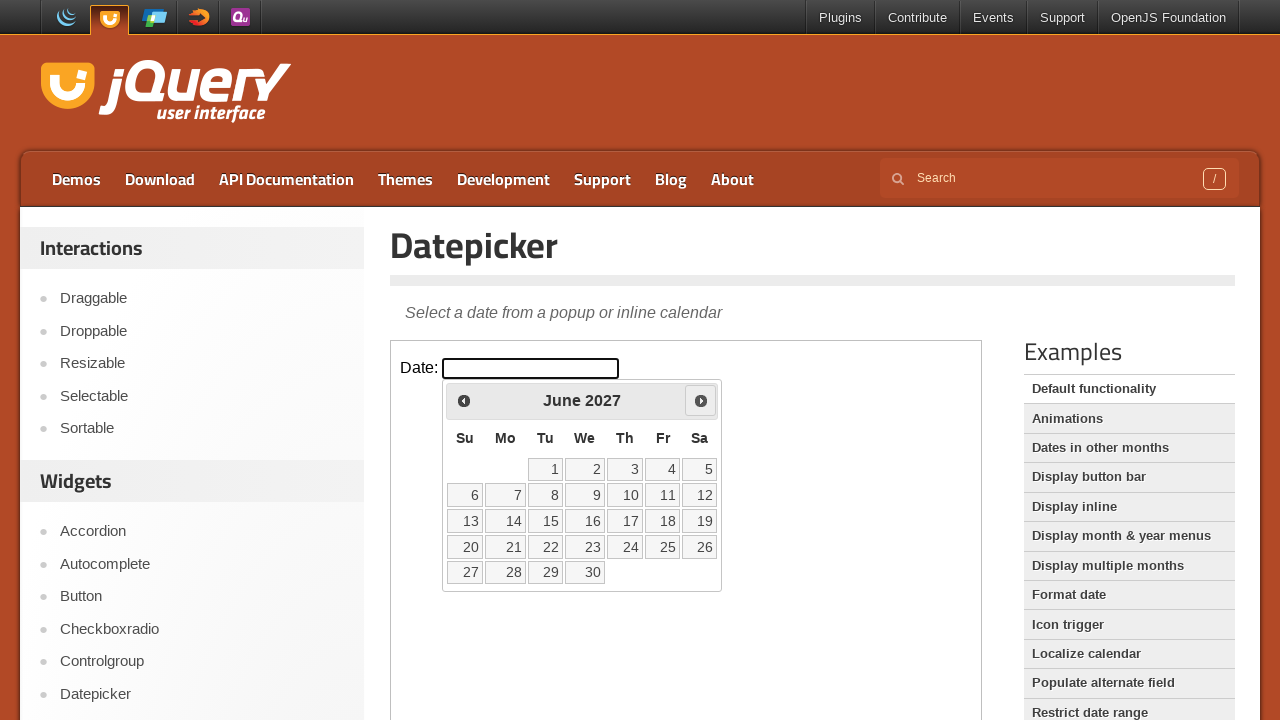

Retrieved current calendar month: June, year: 2027
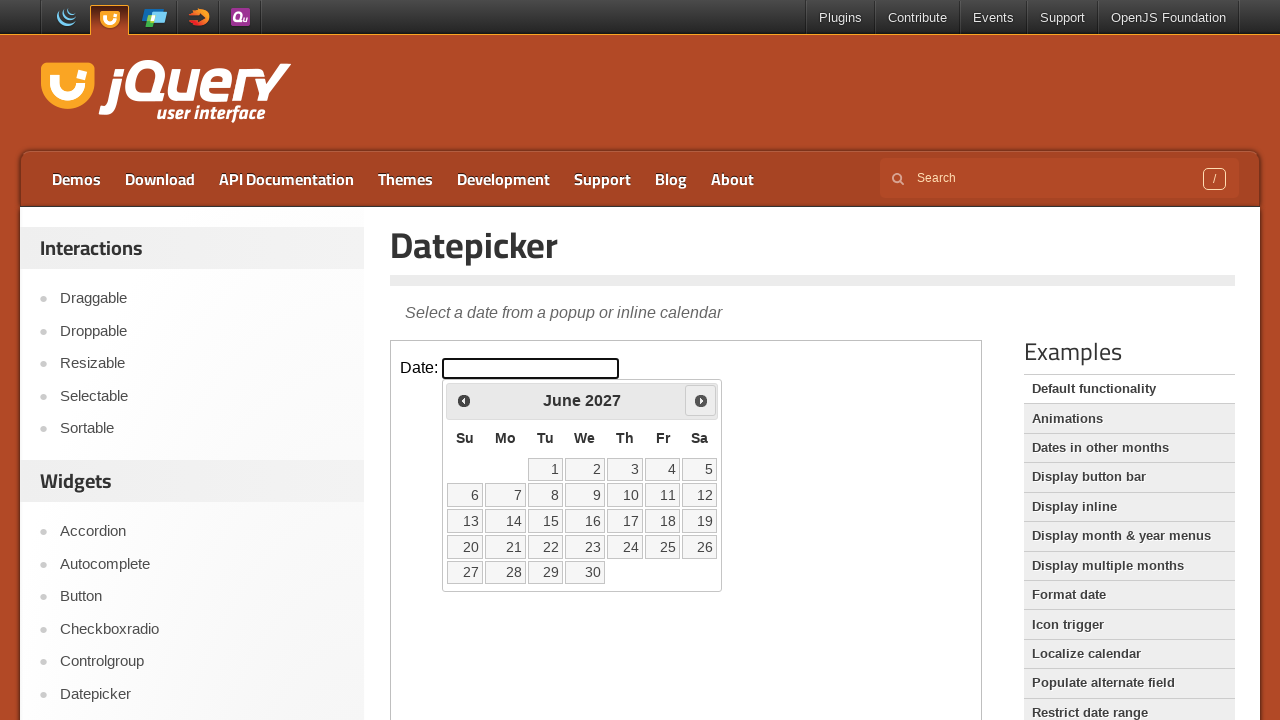

Clicked next button to navigate from June 2027 at (701, 400) on iframe.demo-frame >> internal:control=enter-frame >> span.ui-icon-circle-triangl
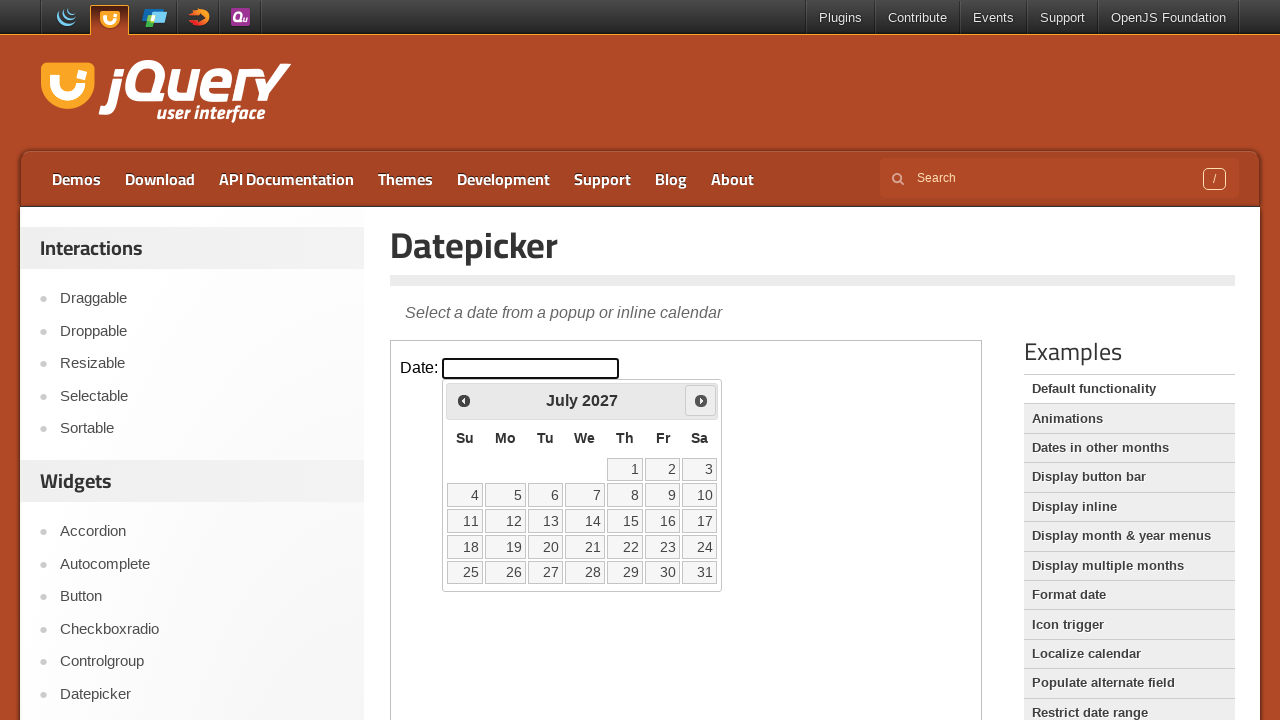

Waited 200ms for calendar animation to complete
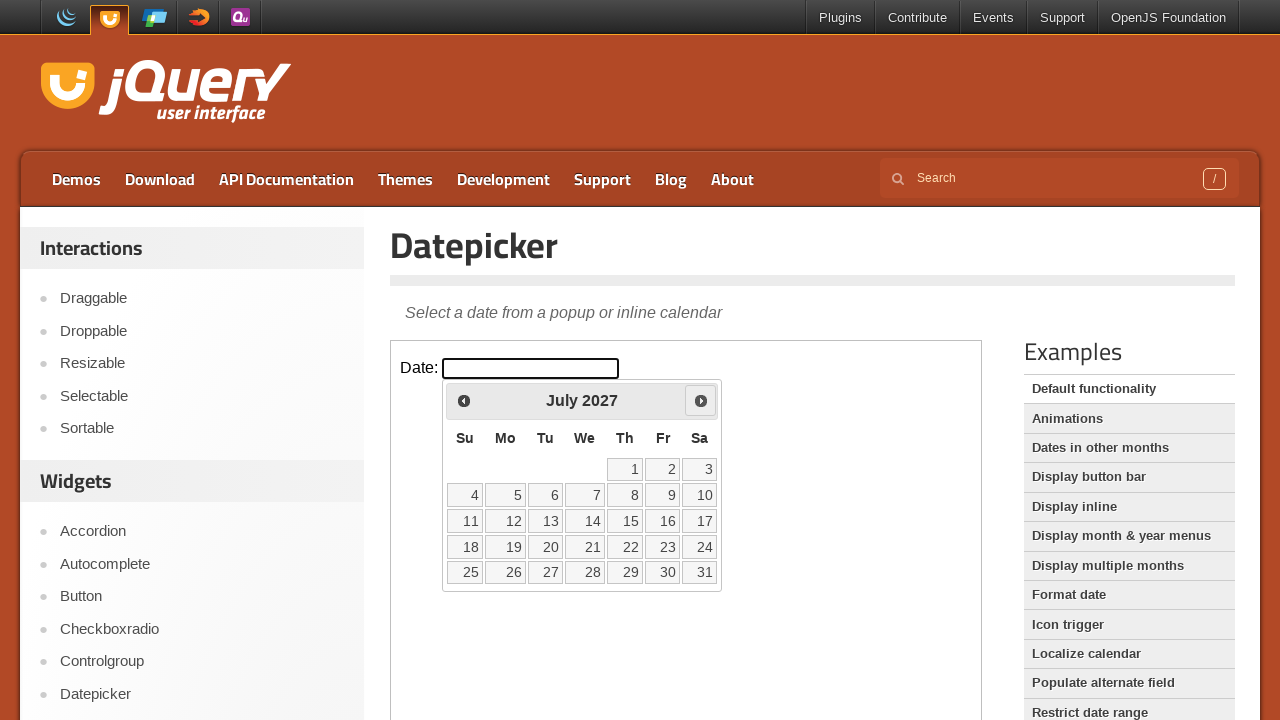

Retrieved current calendar month: July, year: 2027
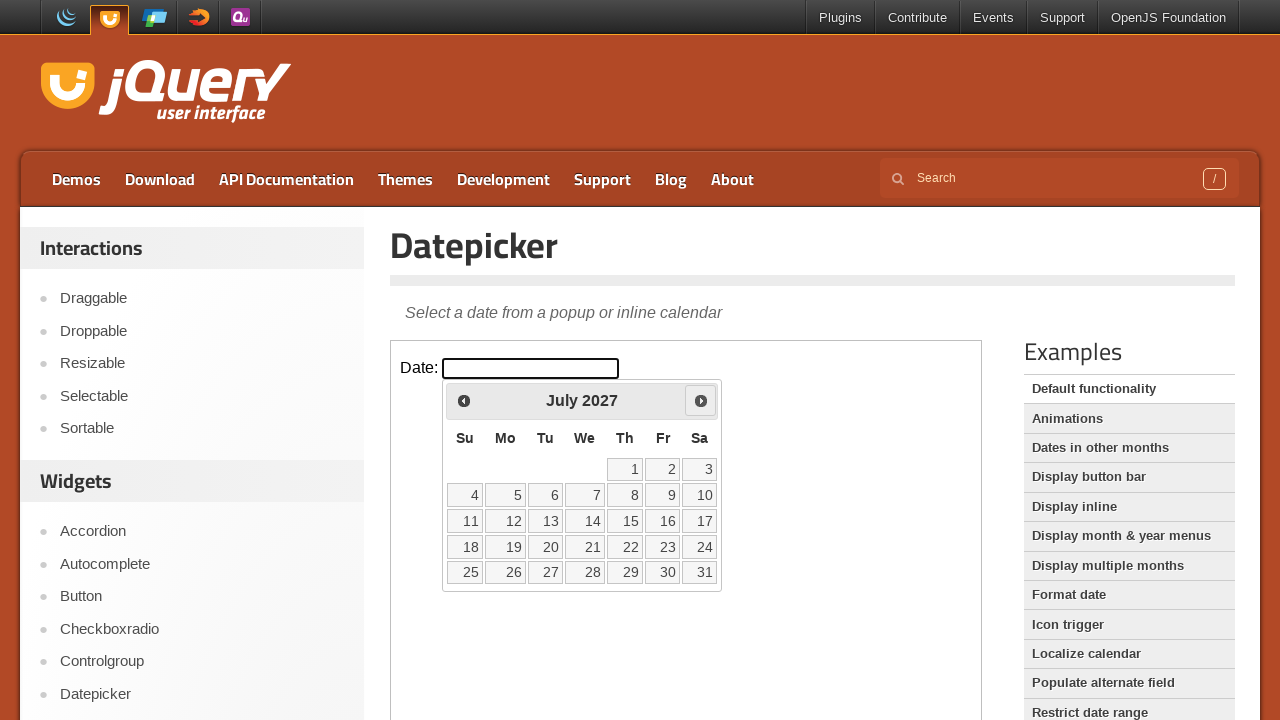

Clicked next button to navigate from July 2027 at (701, 400) on iframe.demo-frame >> internal:control=enter-frame >> span.ui-icon-circle-triangl
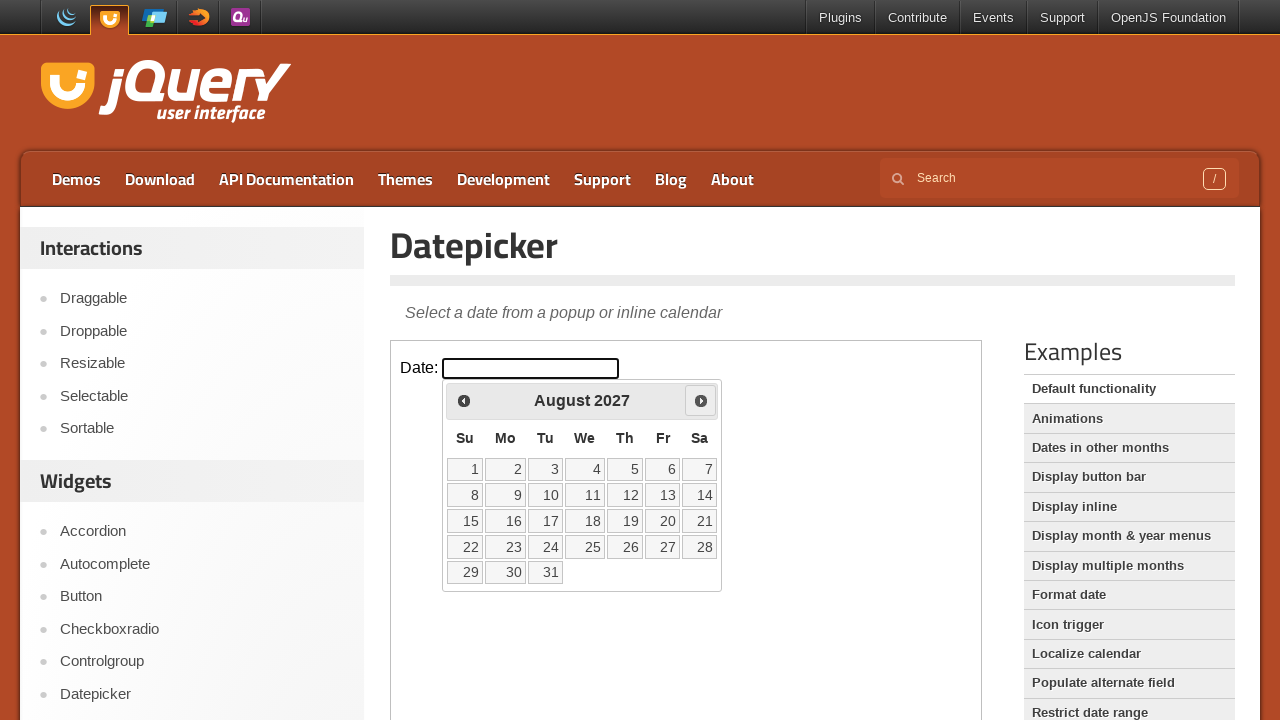

Waited 200ms for calendar animation to complete
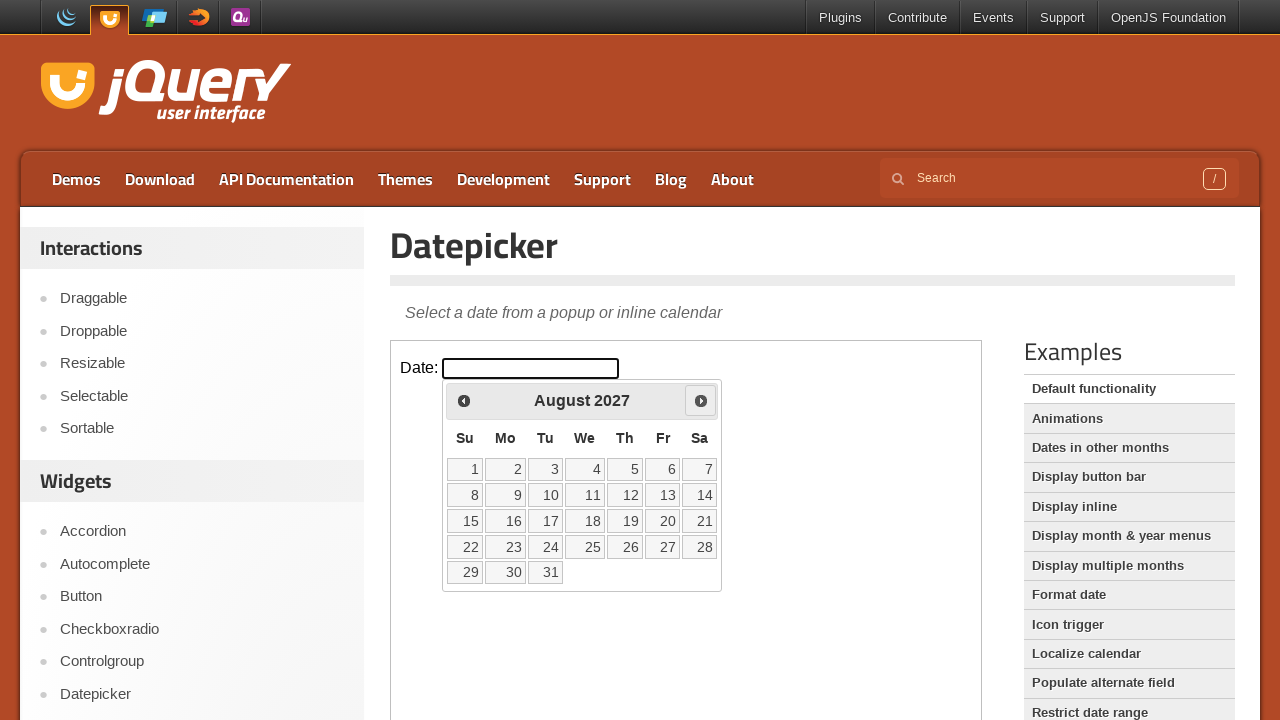

Retrieved current calendar month: August, year: 2027
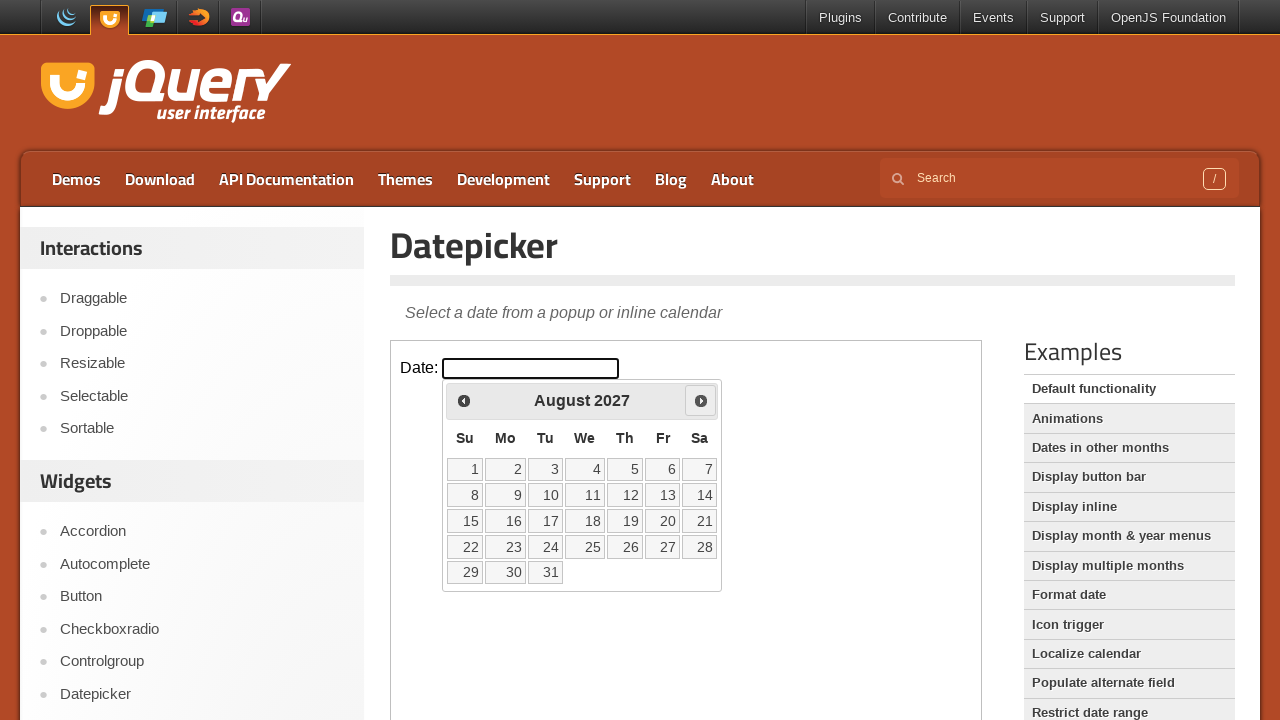

Clicked next button to navigate from August 2027 at (701, 400) on iframe.demo-frame >> internal:control=enter-frame >> span.ui-icon-circle-triangl
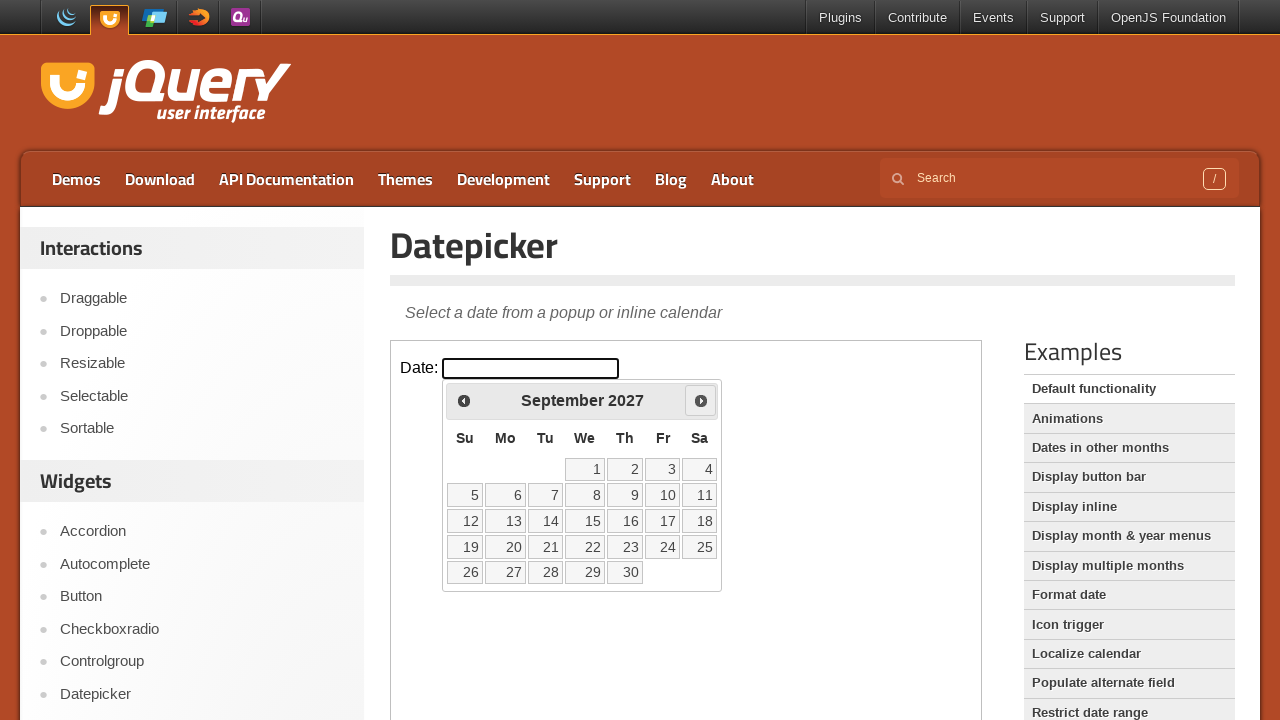

Waited 200ms for calendar animation to complete
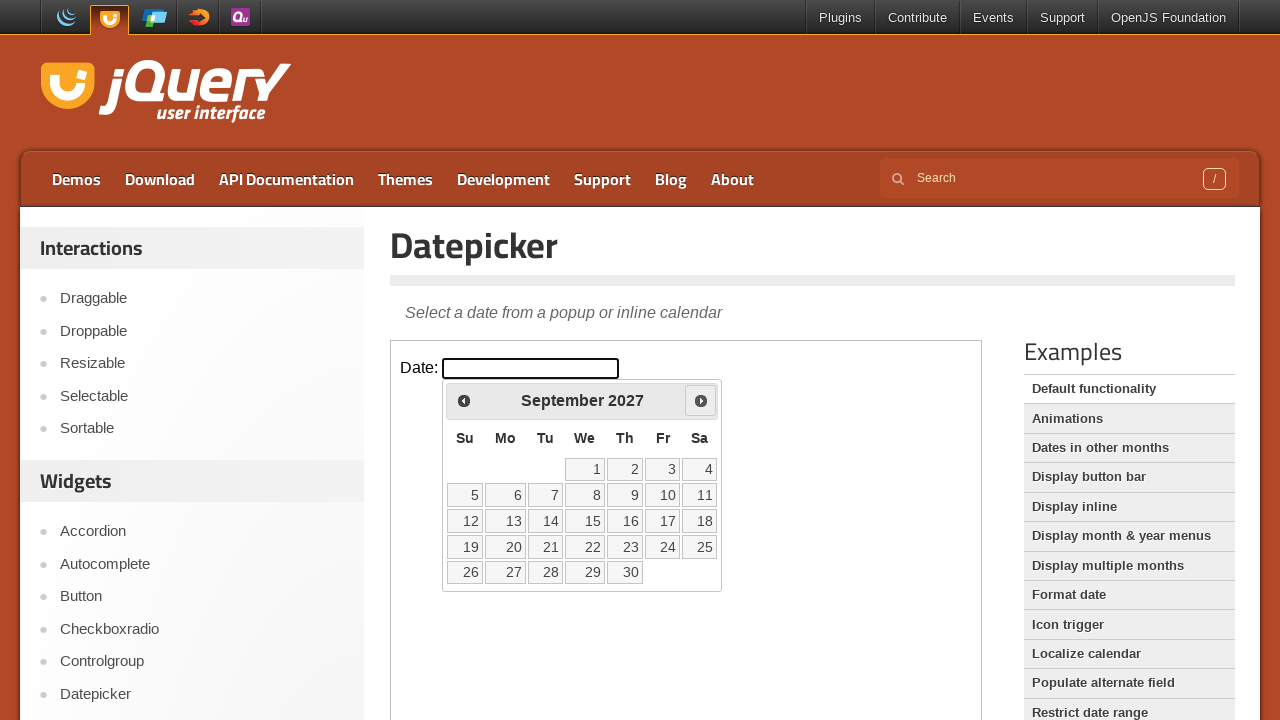

Retrieved current calendar month: September, year: 2027
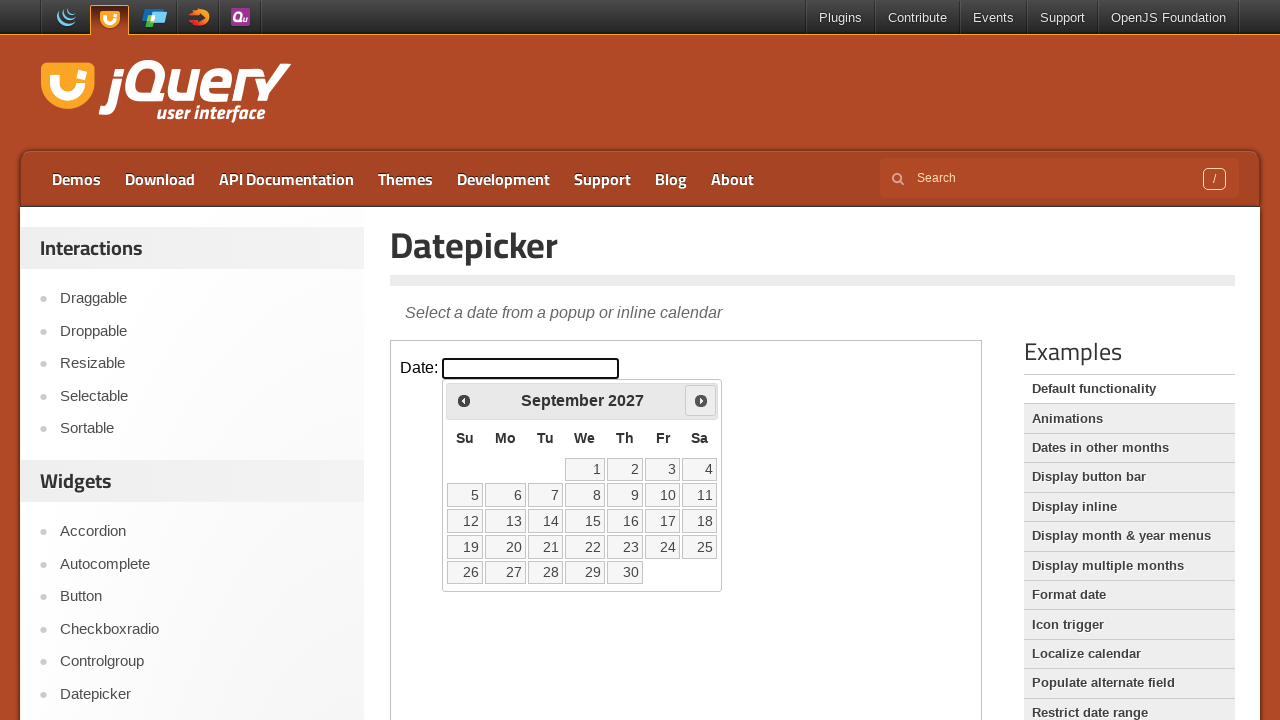

Clicked next button to navigate from September 2027 at (701, 400) on iframe.demo-frame >> internal:control=enter-frame >> span.ui-icon-circle-triangl
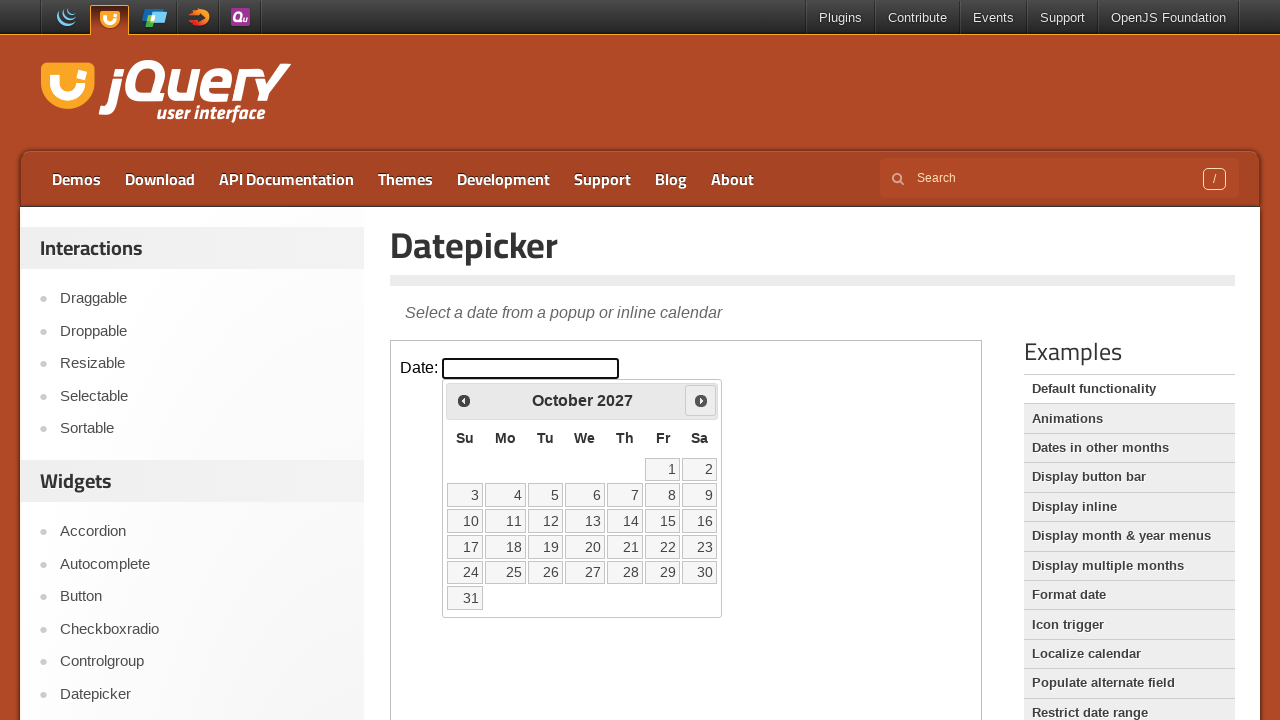

Waited 200ms for calendar animation to complete
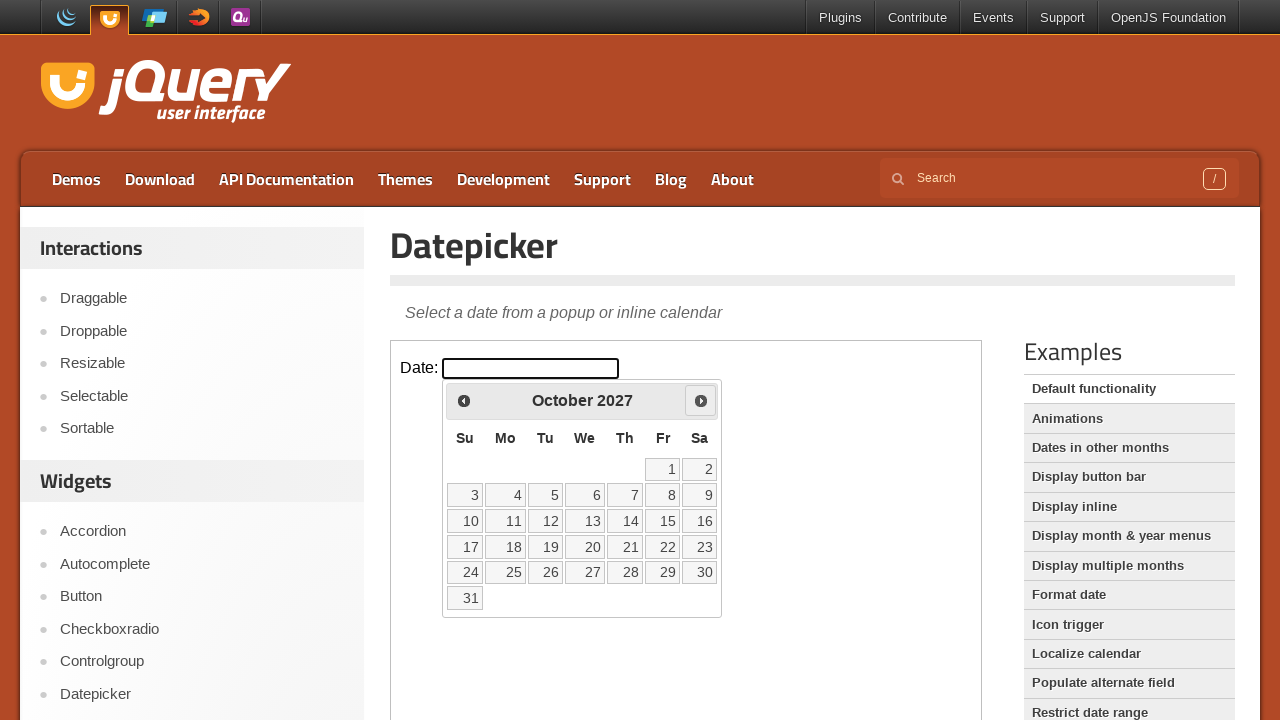

Retrieved current calendar month: October, year: 2027
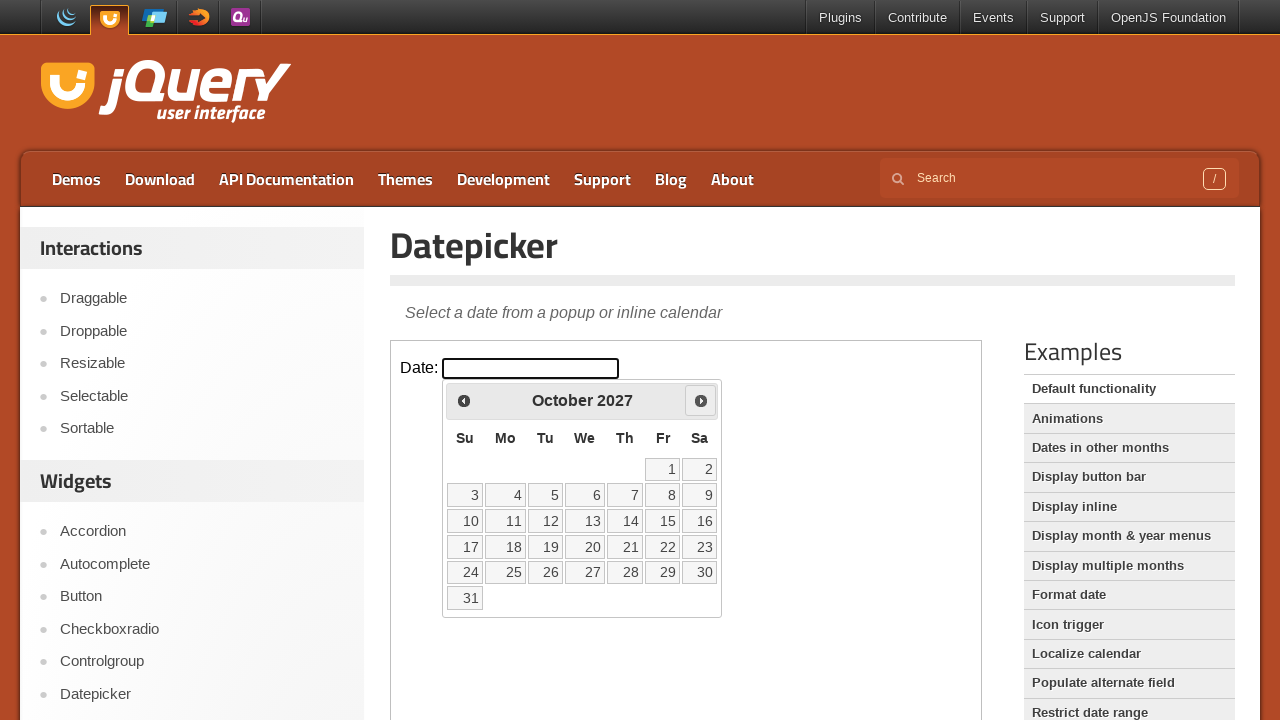

Clicked next button to navigate from October 2027 at (701, 400) on iframe.demo-frame >> internal:control=enter-frame >> span.ui-icon-circle-triangl
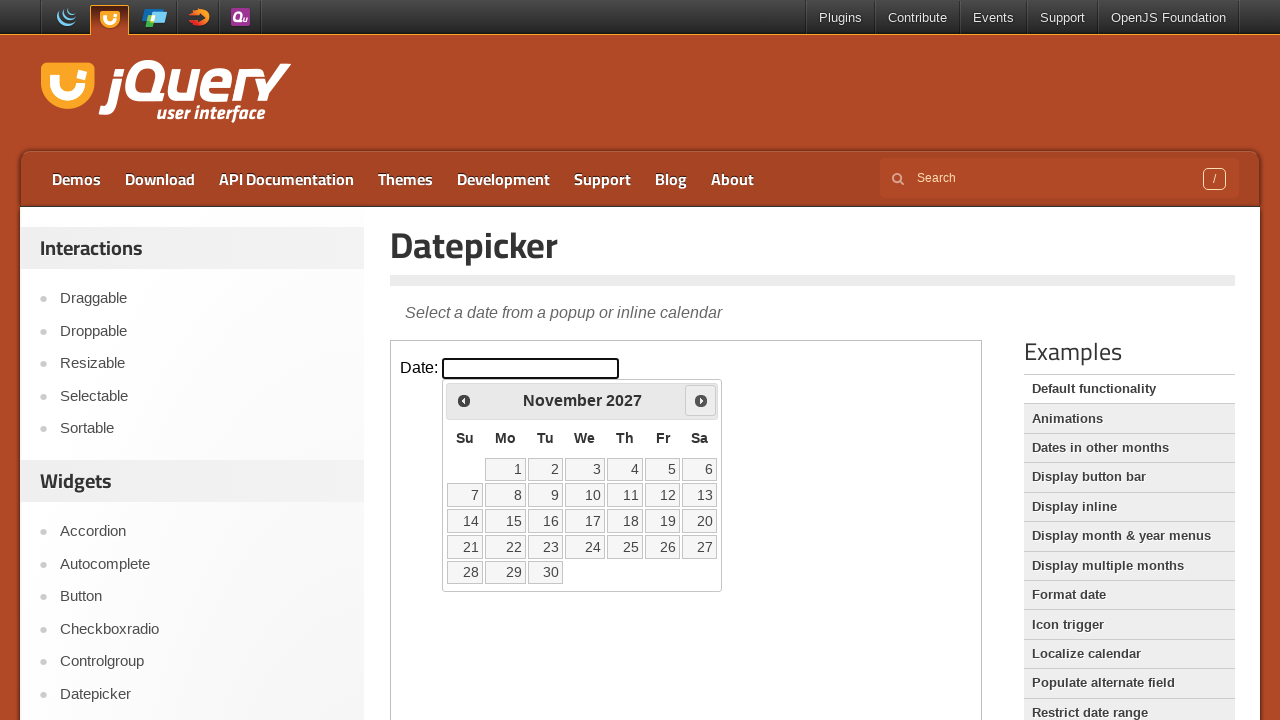

Waited 200ms for calendar animation to complete
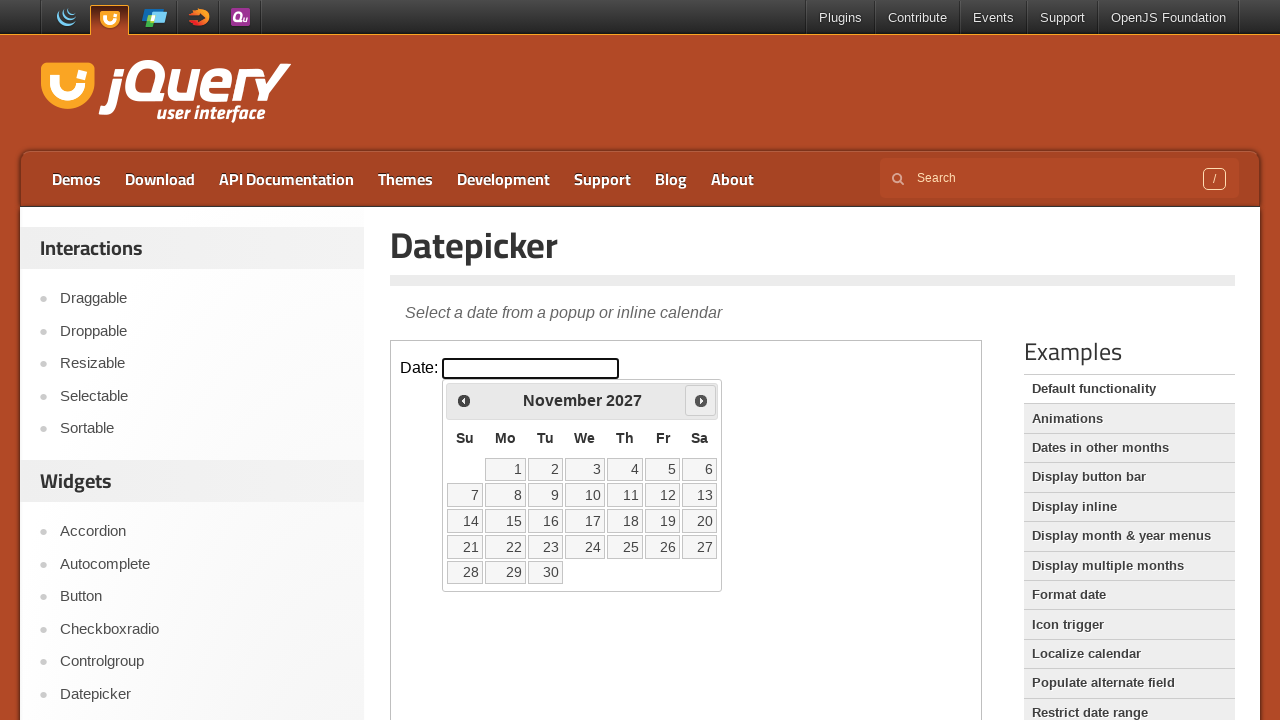

Retrieved current calendar month: November, year: 2027
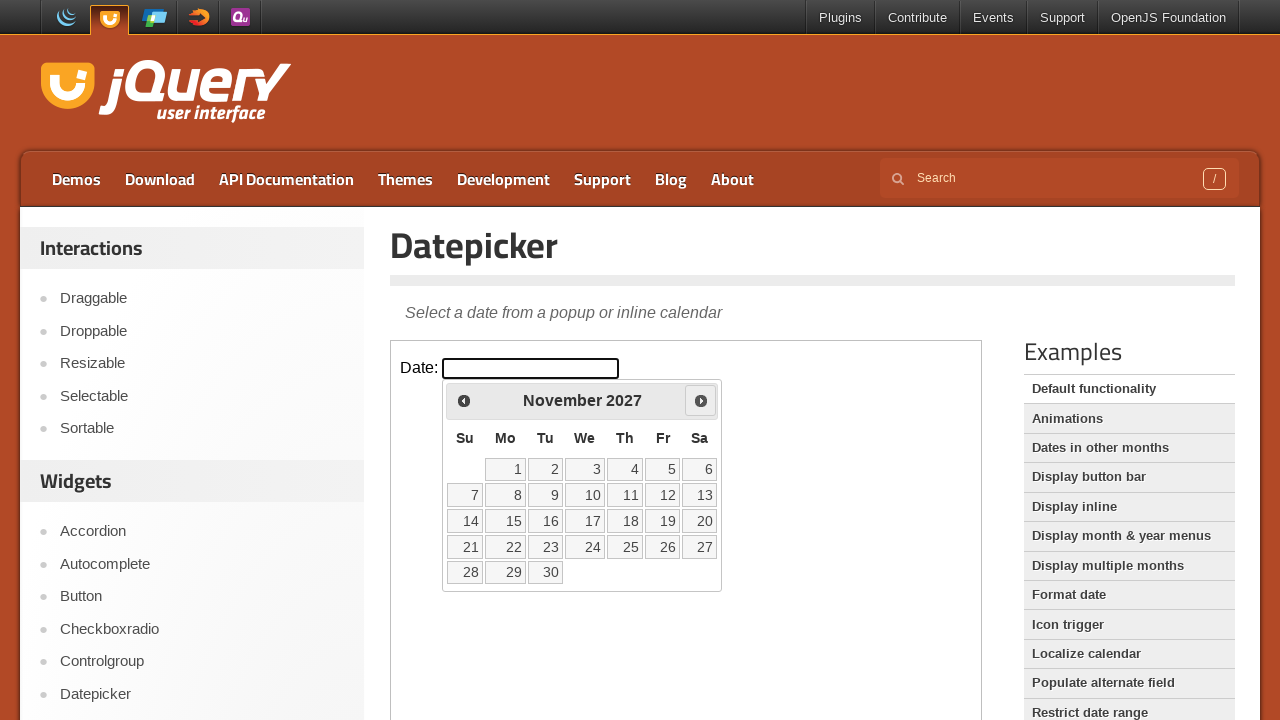

Clicked next button to navigate from November 2027 at (701, 400) on iframe.demo-frame >> internal:control=enter-frame >> span.ui-icon-circle-triangl
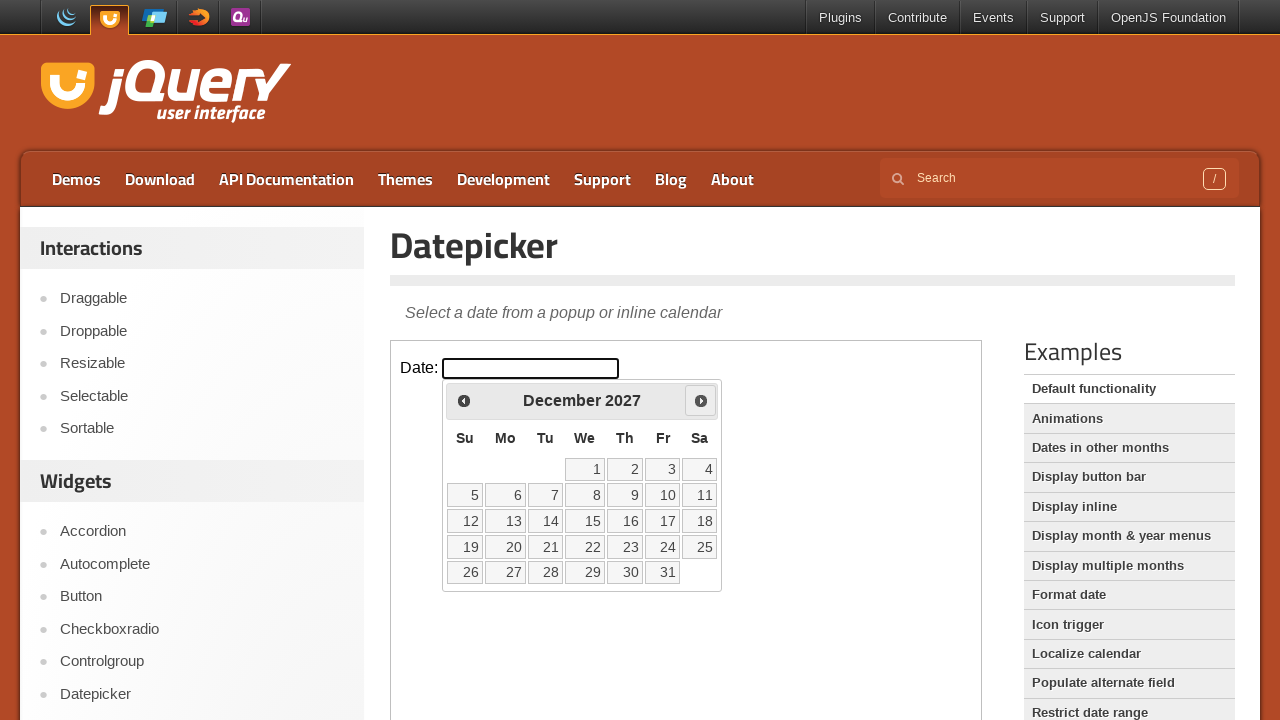

Waited 200ms for calendar animation to complete
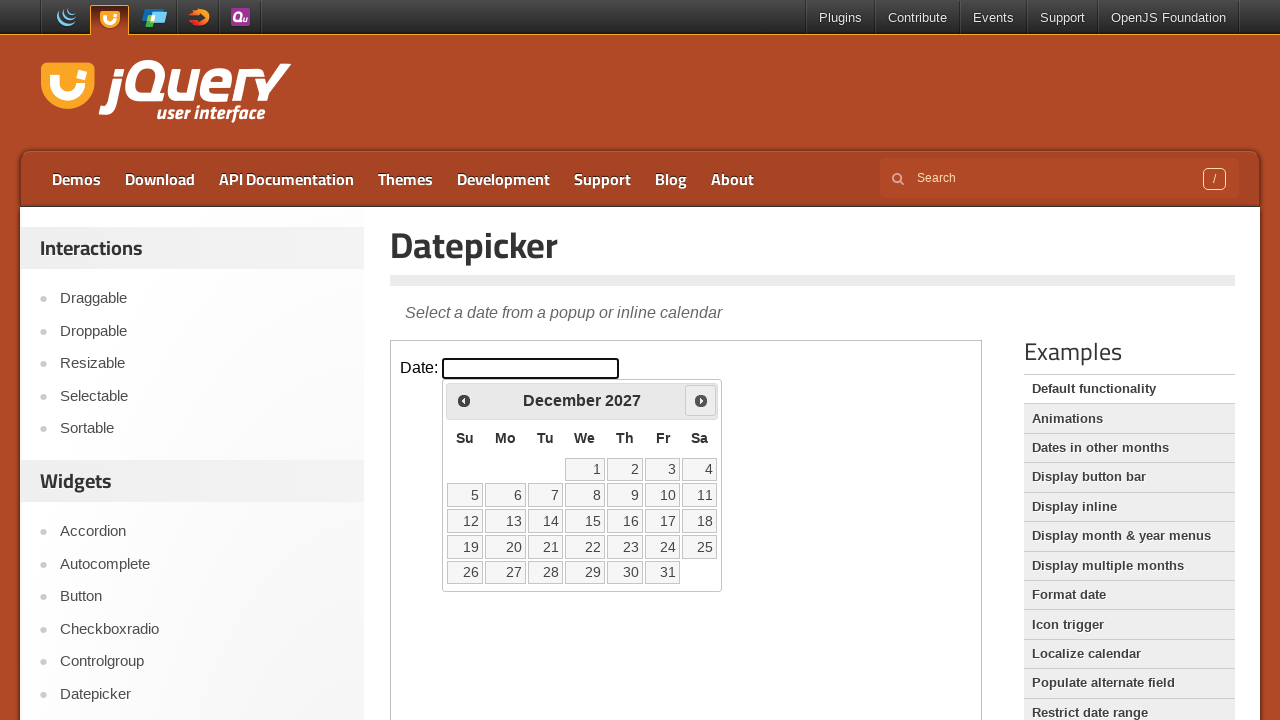

Retrieved current calendar month: December, year: 2027
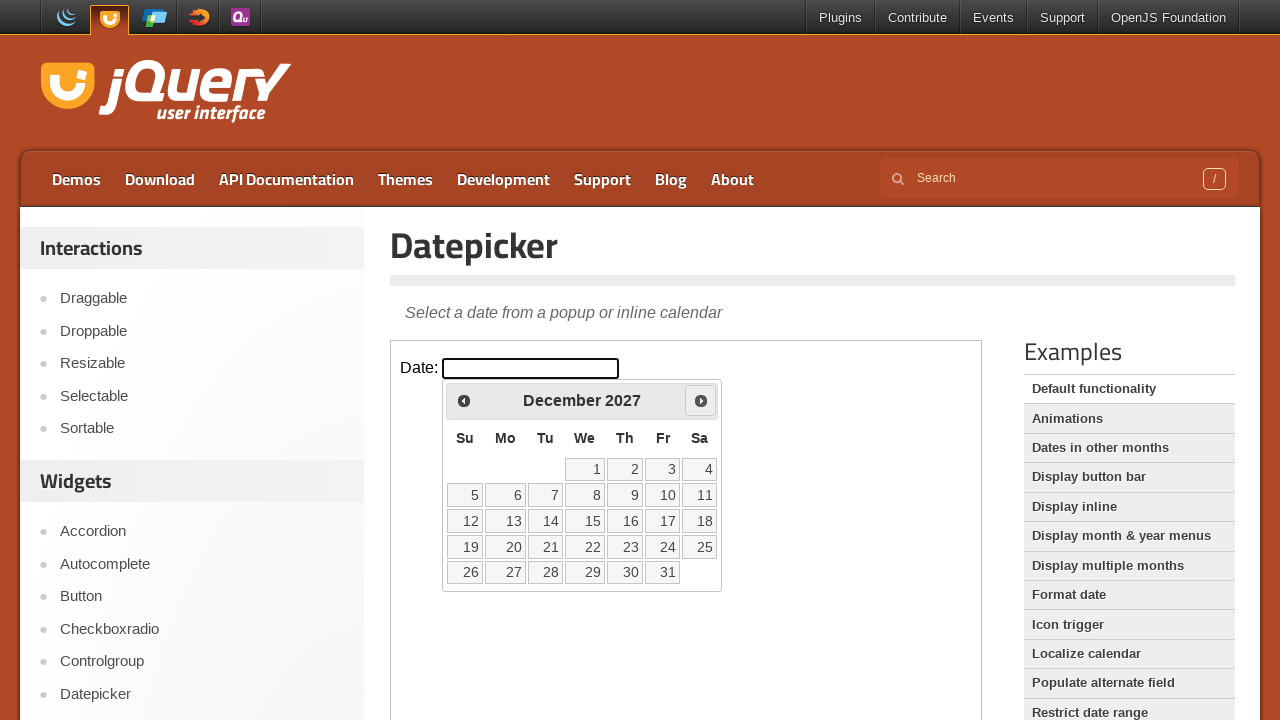

Clicked next button to navigate from December 2027 at (701, 400) on iframe.demo-frame >> internal:control=enter-frame >> span.ui-icon-circle-triangl
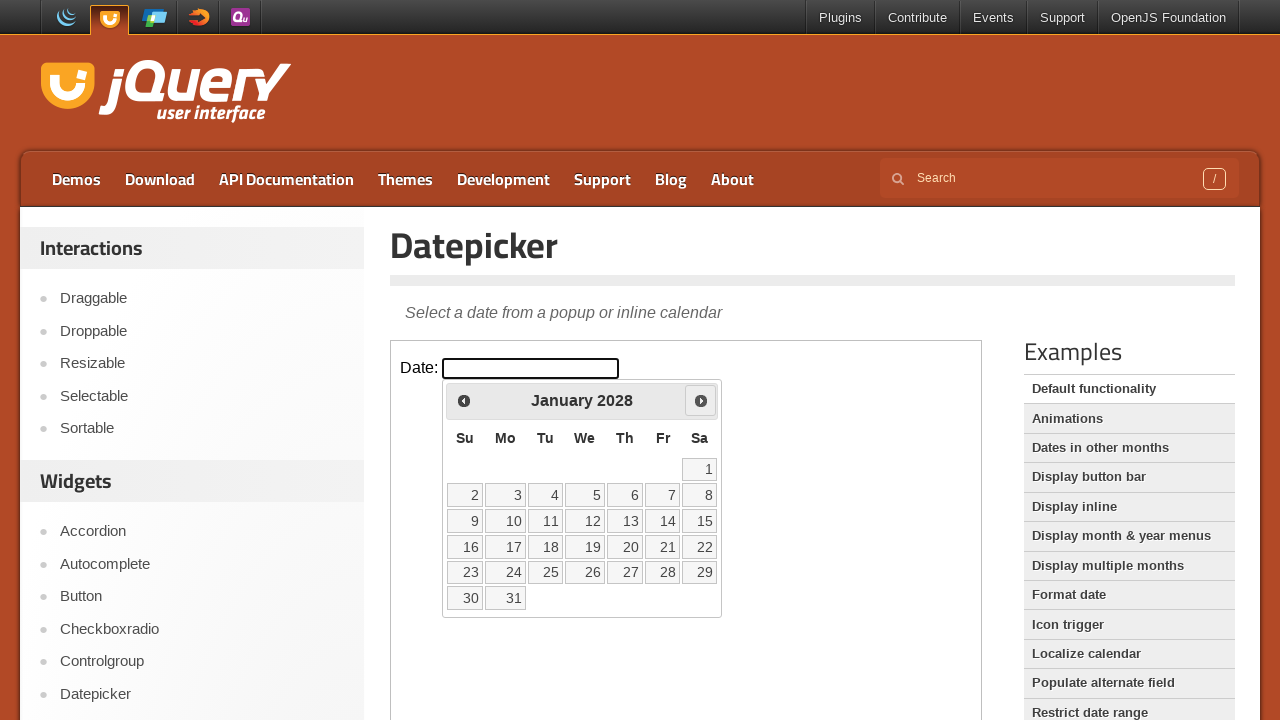

Waited 200ms for calendar animation to complete
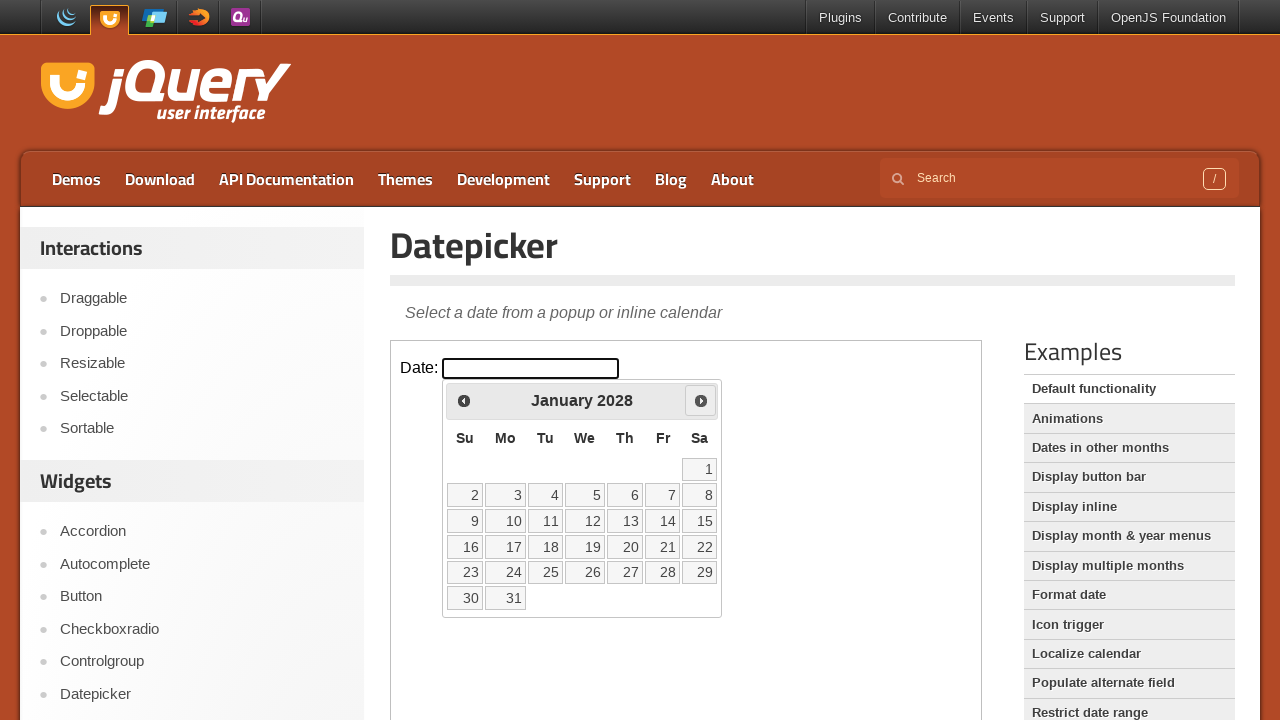

Retrieved current calendar month: January, year: 2028
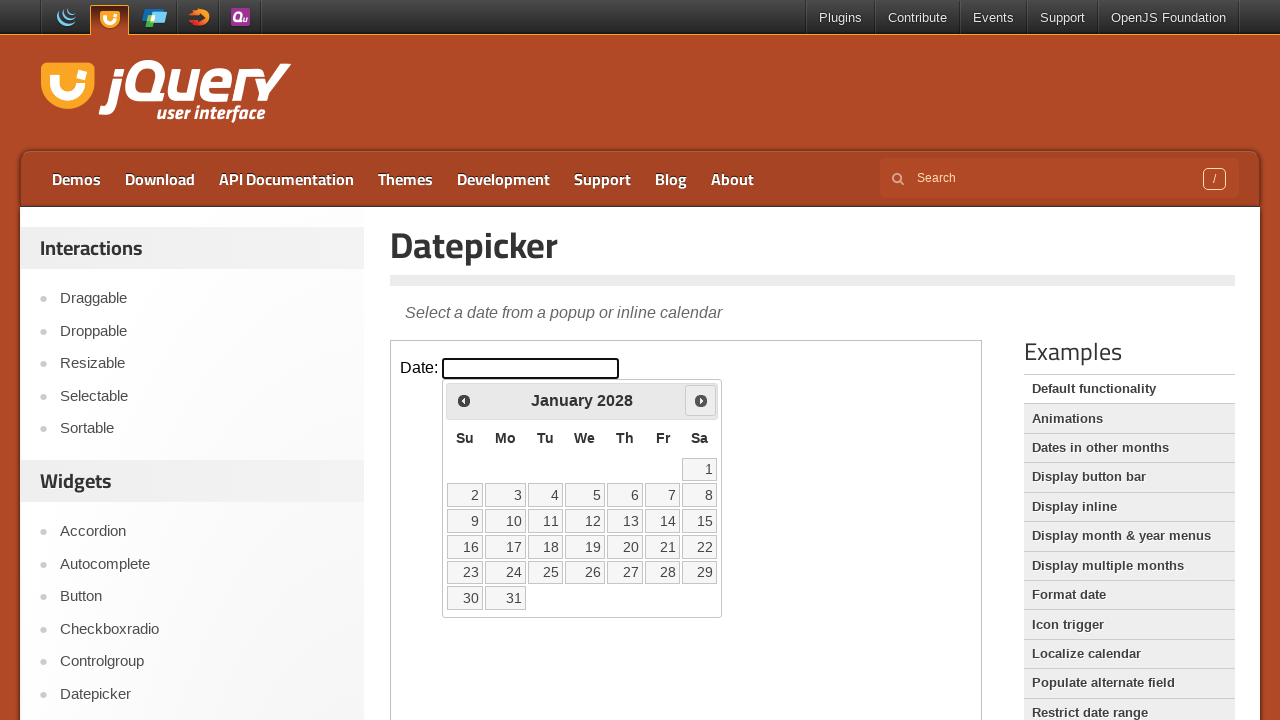

Clicked next button to navigate from January 2028 at (701, 400) on iframe.demo-frame >> internal:control=enter-frame >> span.ui-icon-circle-triangl
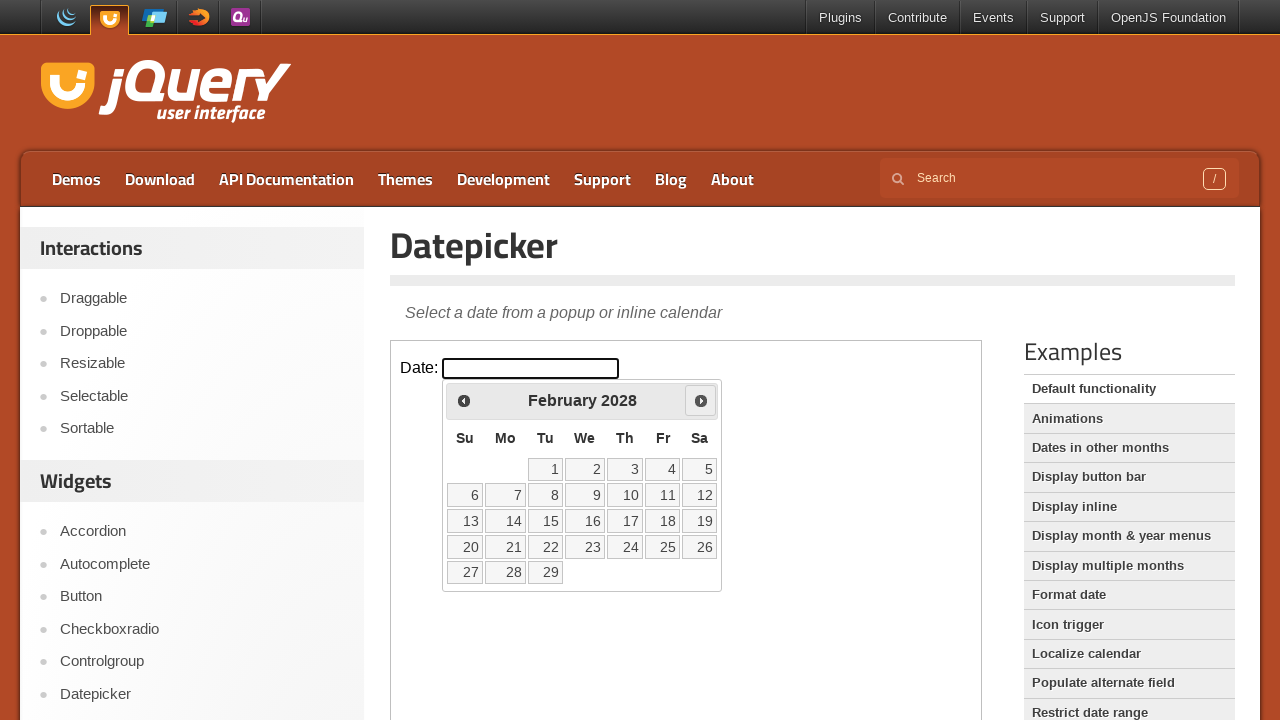

Waited 200ms for calendar animation to complete
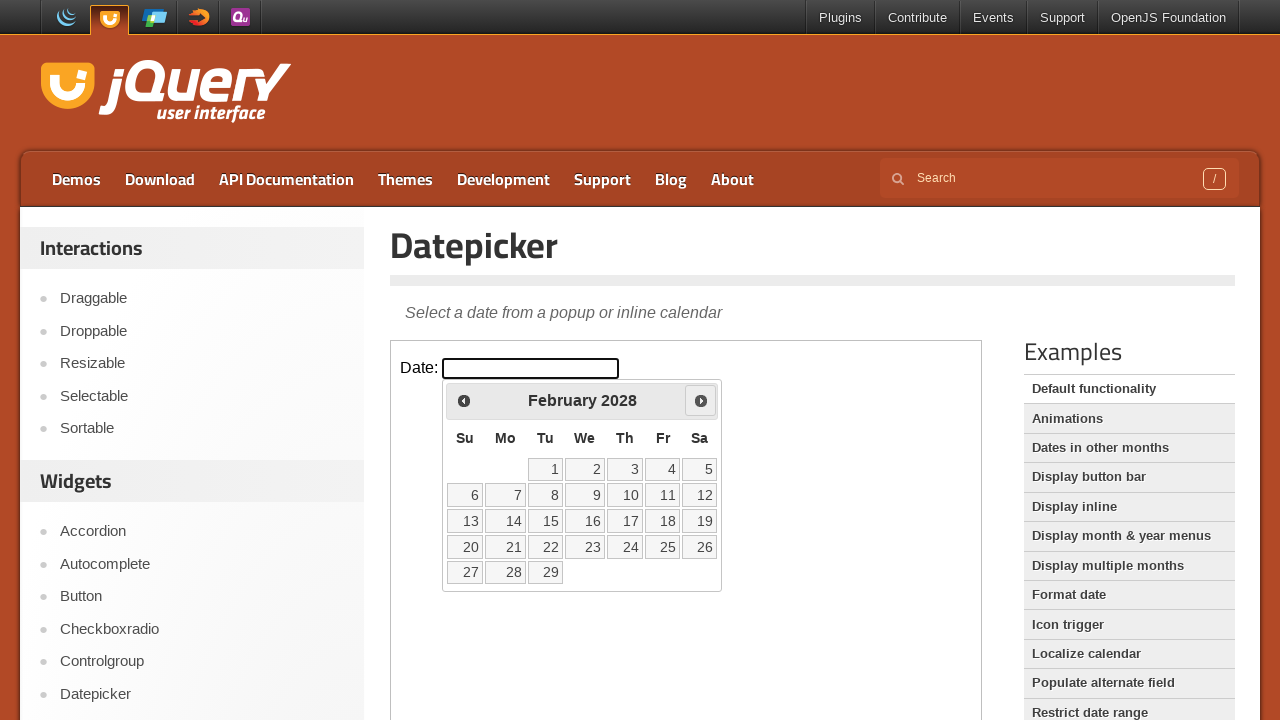

Retrieved current calendar month: February, year: 2028
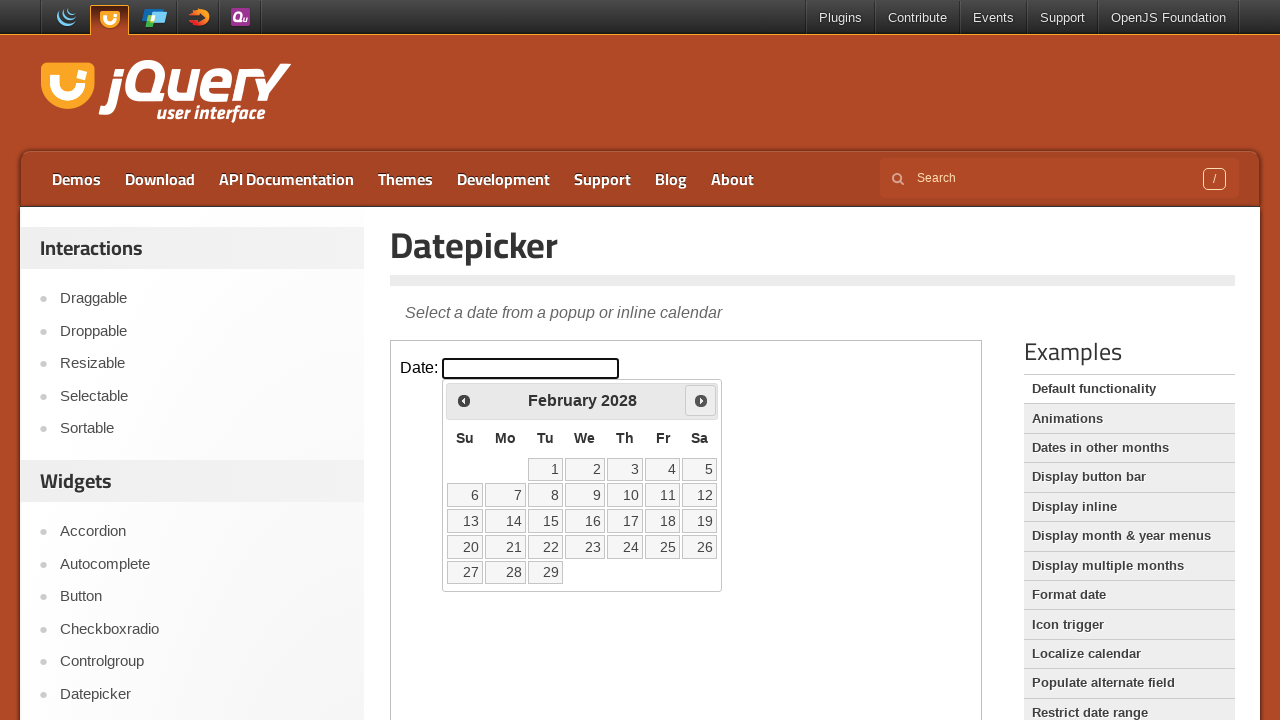

Clicked next button to navigate from February 2028 at (701, 400) on iframe.demo-frame >> internal:control=enter-frame >> span.ui-icon-circle-triangl
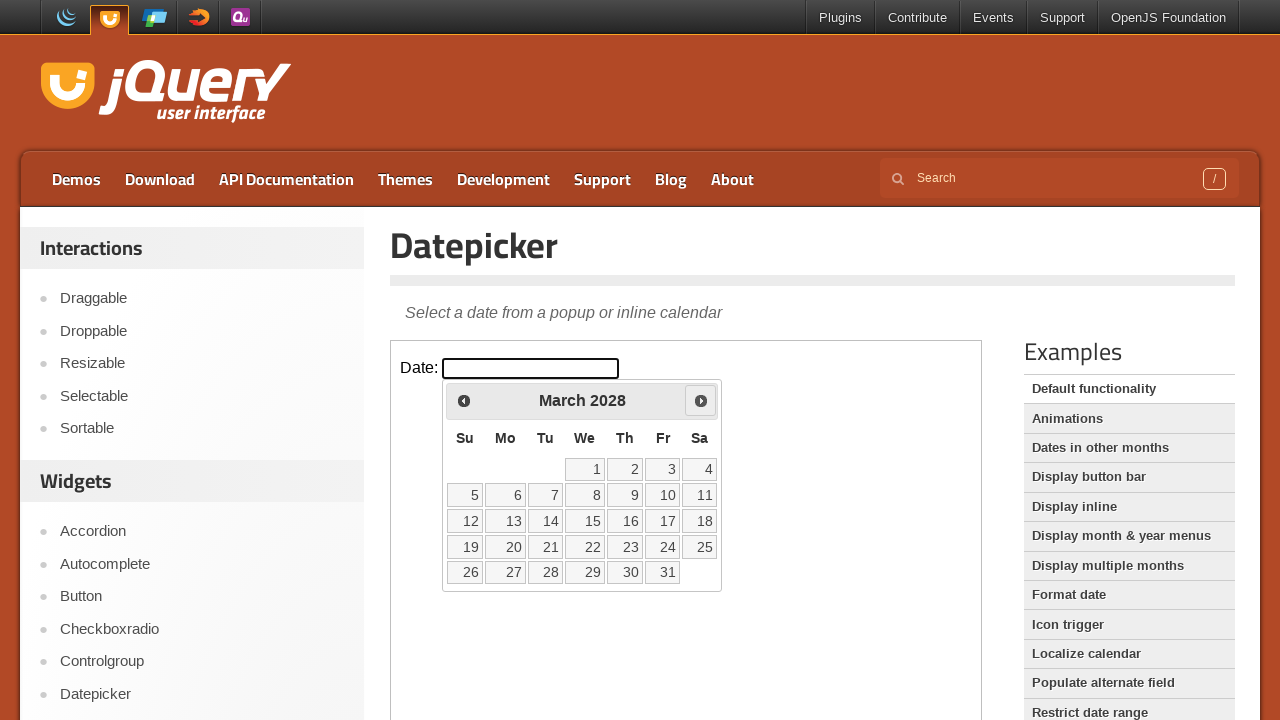

Waited 200ms for calendar animation to complete
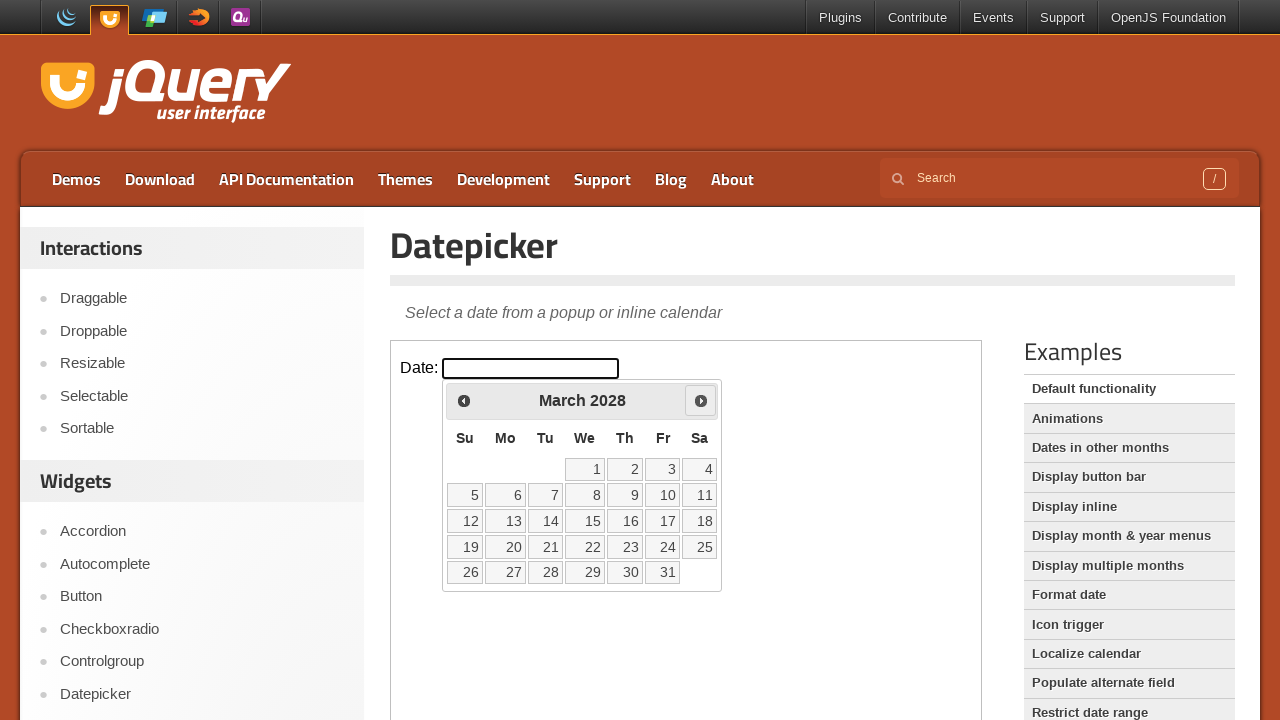

Retrieved current calendar month: March, year: 2028
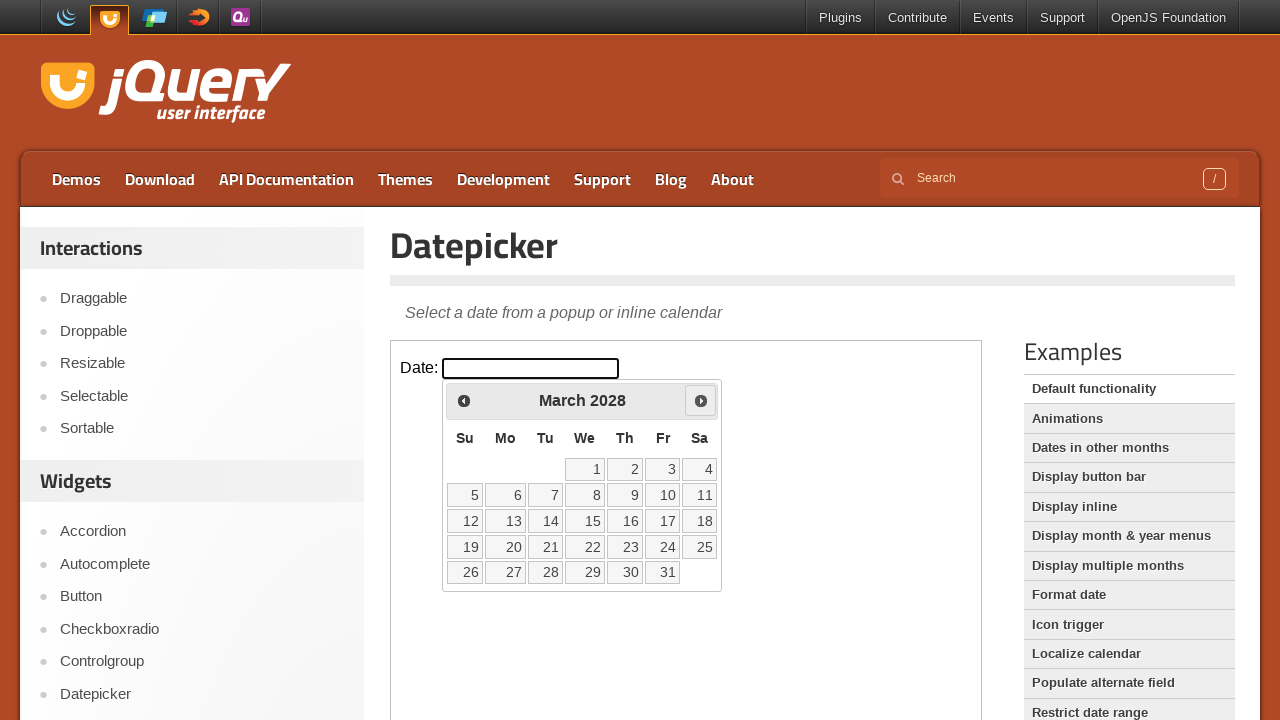

Clicked next button to navigate from March 2028 at (701, 400) on iframe.demo-frame >> internal:control=enter-frame >> span.ui-icon-circle-triangl
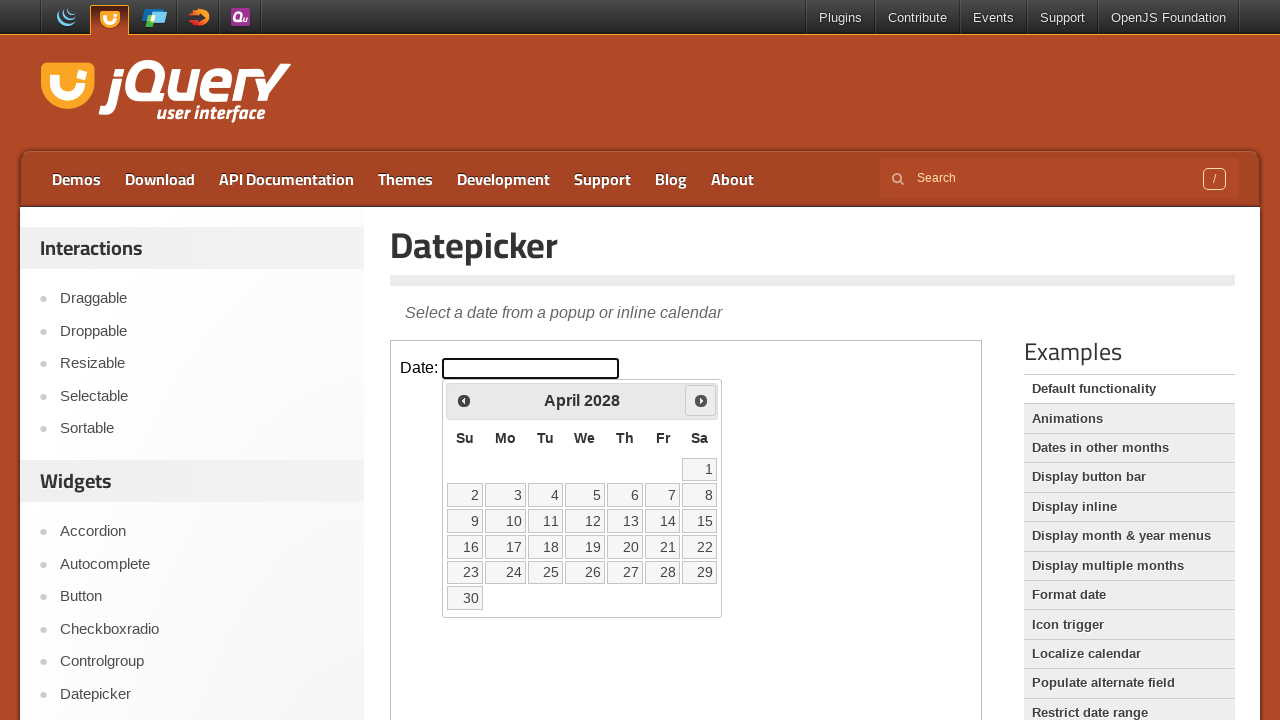

Waited 200ms for calendar animation to complete
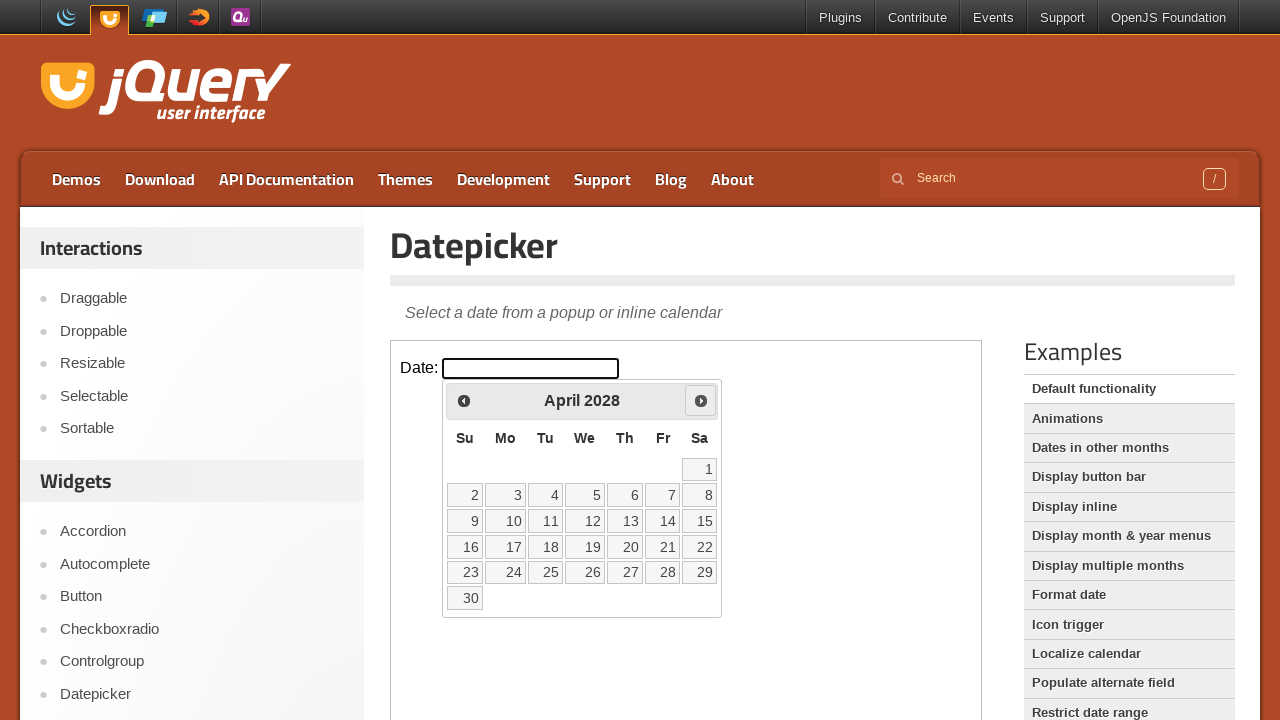

Retrieved current calendar month: April, year: 2028
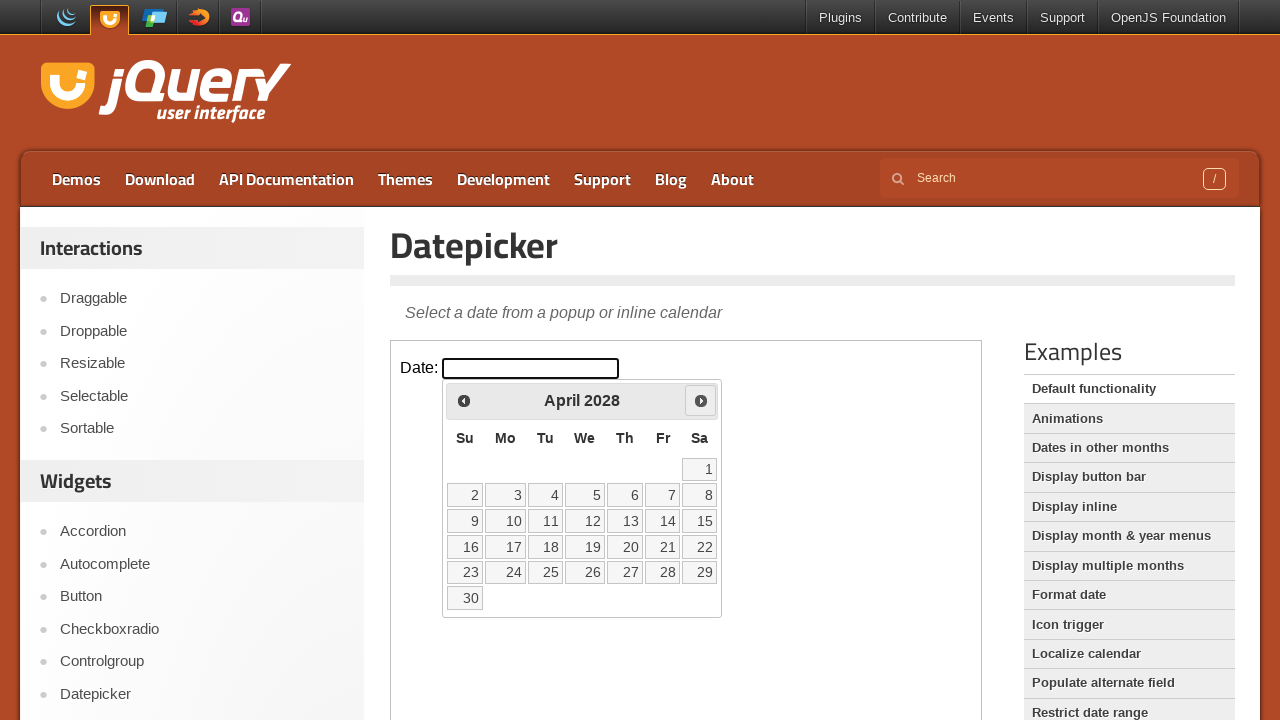

Clicked next button to navigate from April 2028 at (701, 400) on iframe.demo-frame >> internal:control=enter-frame >> span.ui-icon-circle-triangl
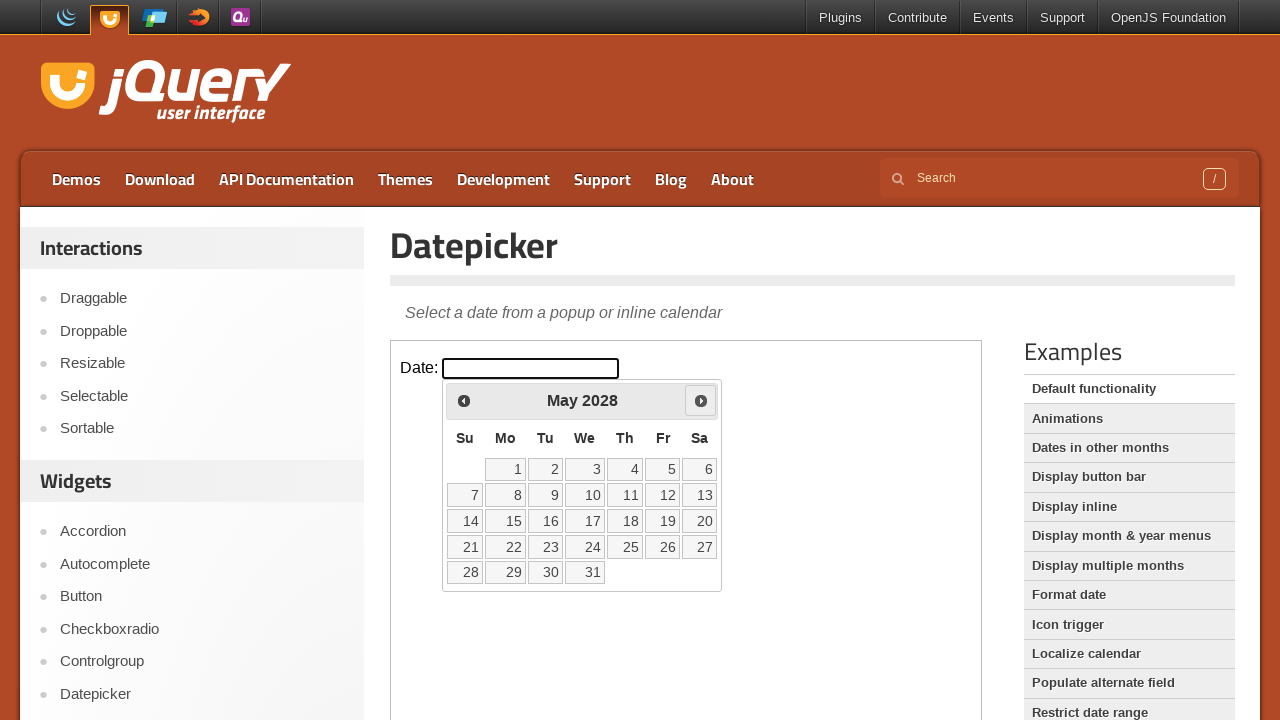

Waited 200ms for calendar animation to complete
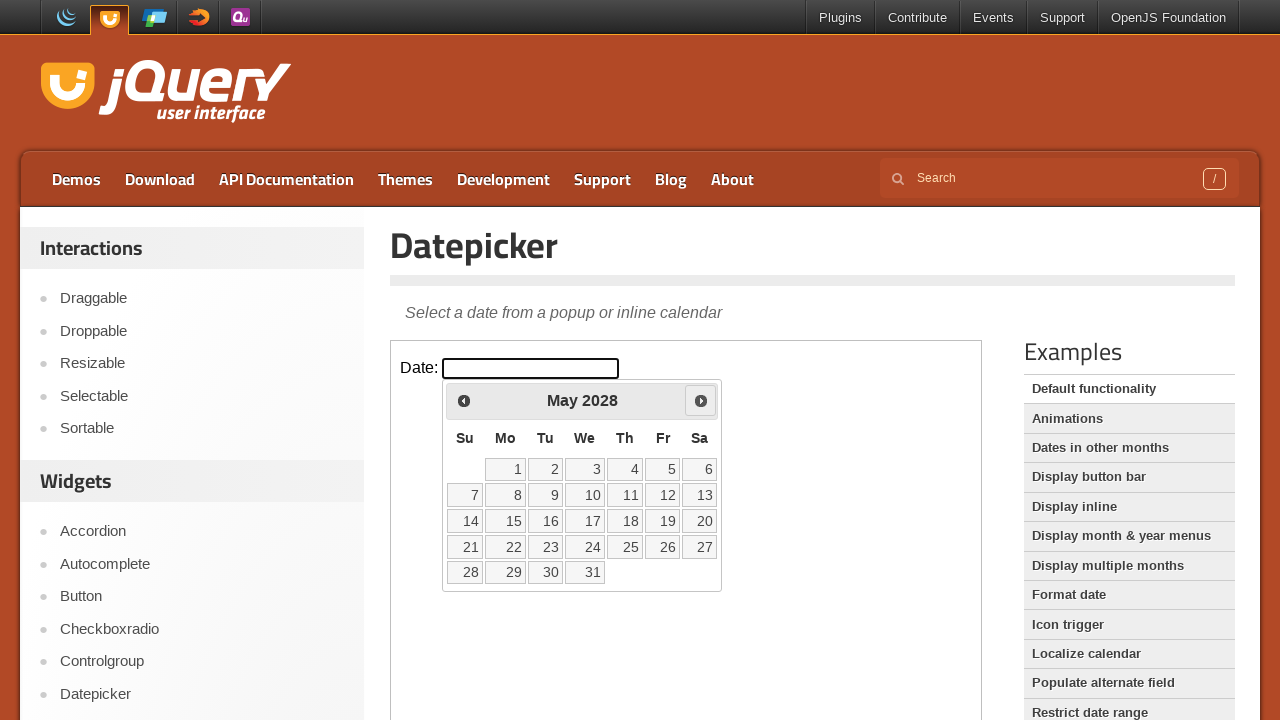

Retrieved current calendar month: May, year: 2028
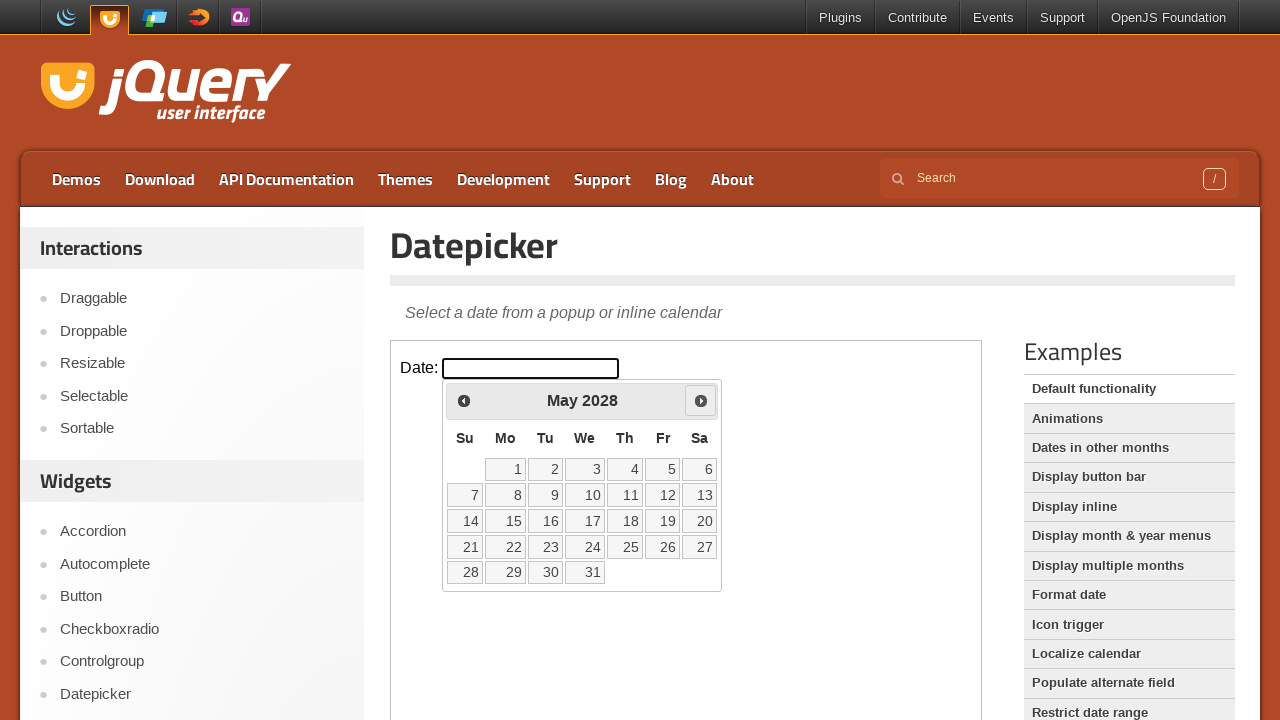

Clicked next button to navigate from May 2028 at (701, 400) on iframe.demo-frame >> internal:control=enter-frame >> span.ui-icon-circle-triangl
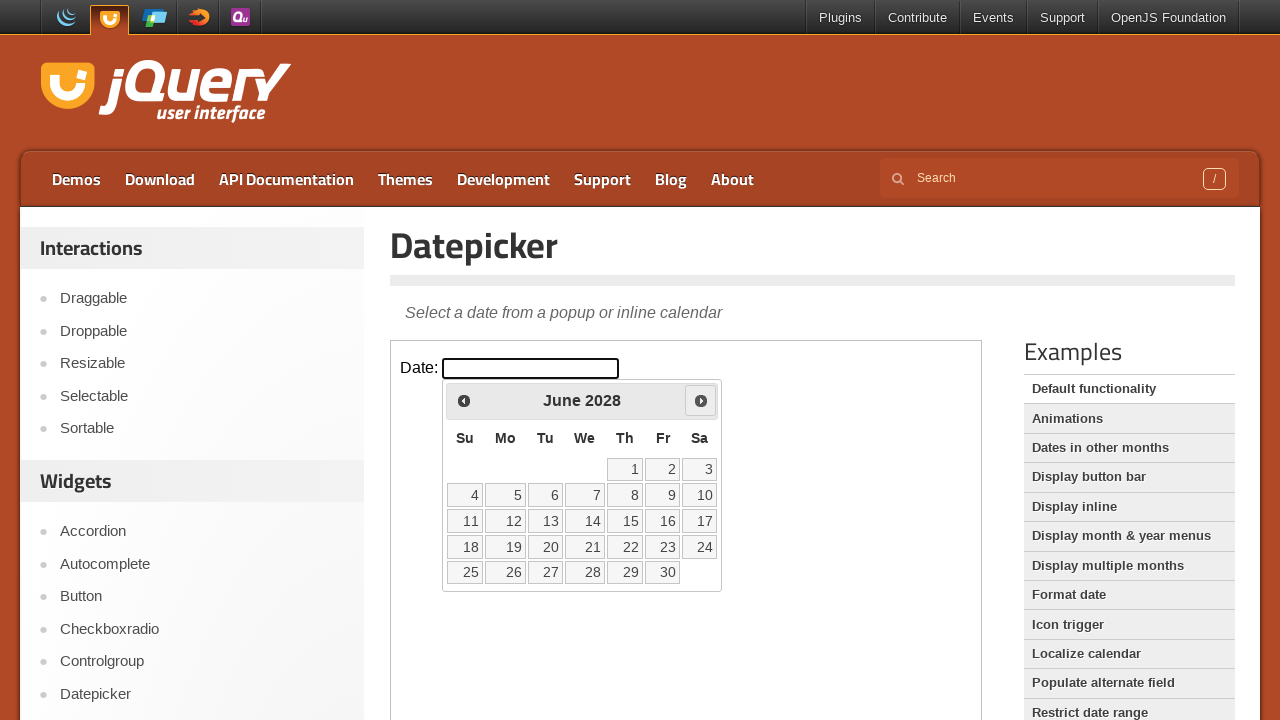

Waited 200ms for calendar animation to complete
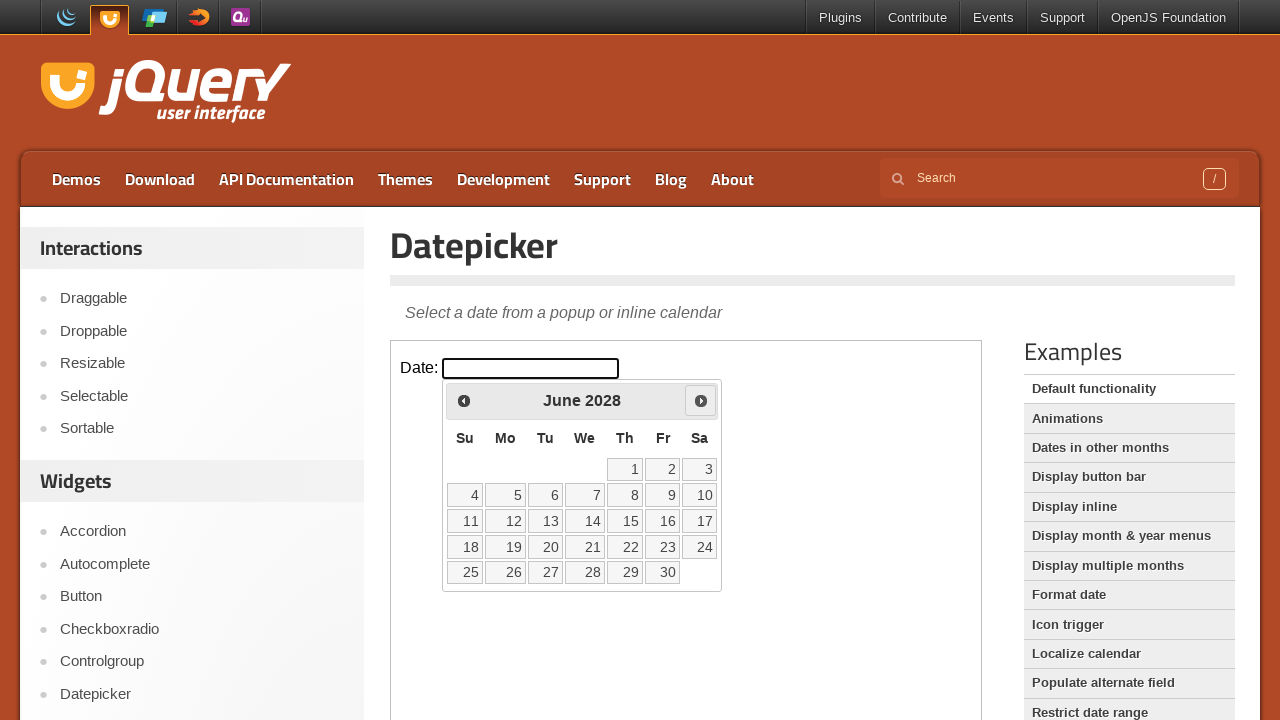

Retrieved current calendar month: June, year: 2028
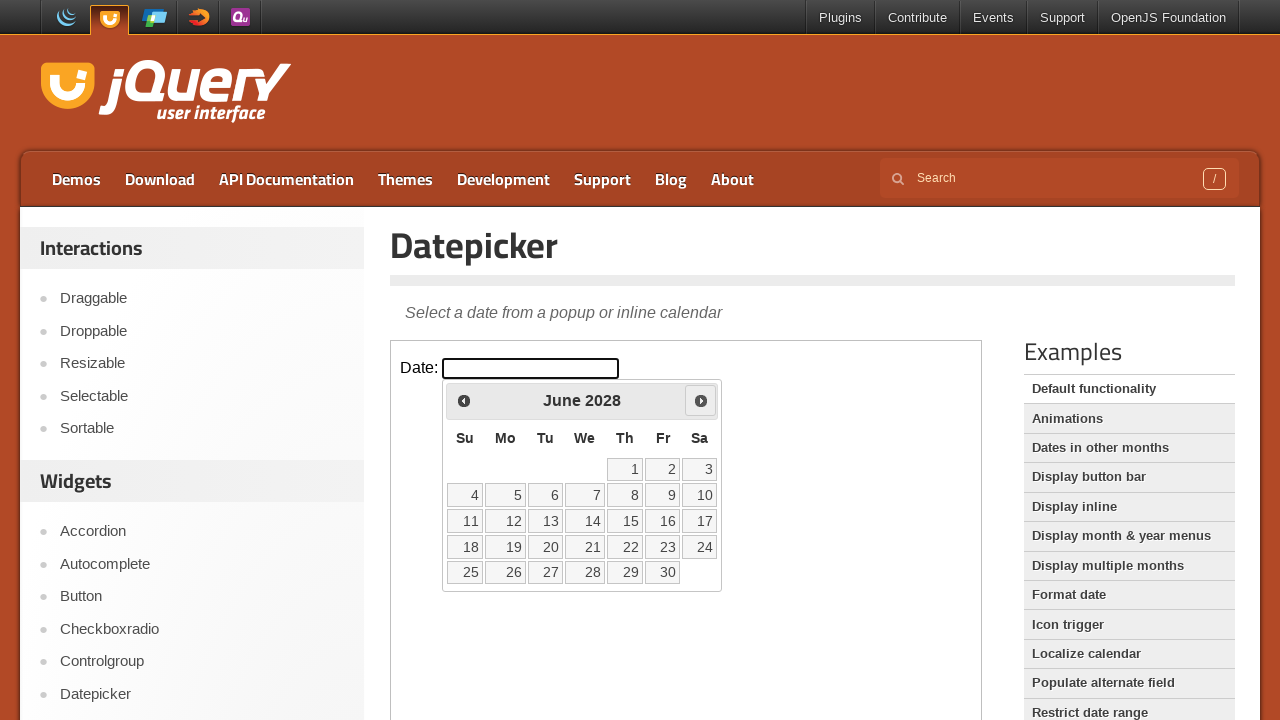

Clicked next button to navigate from June 2028 at (701, 400) on iframe.demo-frame >> internal:control=enter-frame >> span.ui-icon-circle-triangl
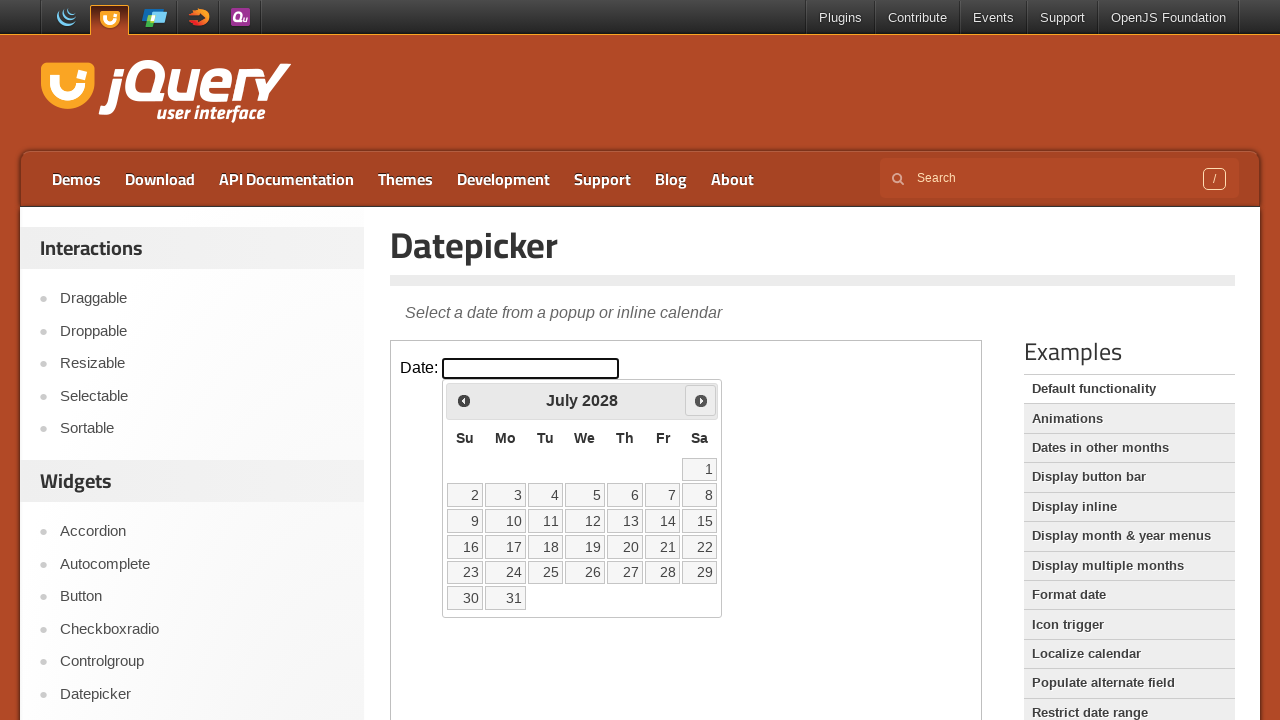

Waited 200ms for calendar animation to complete
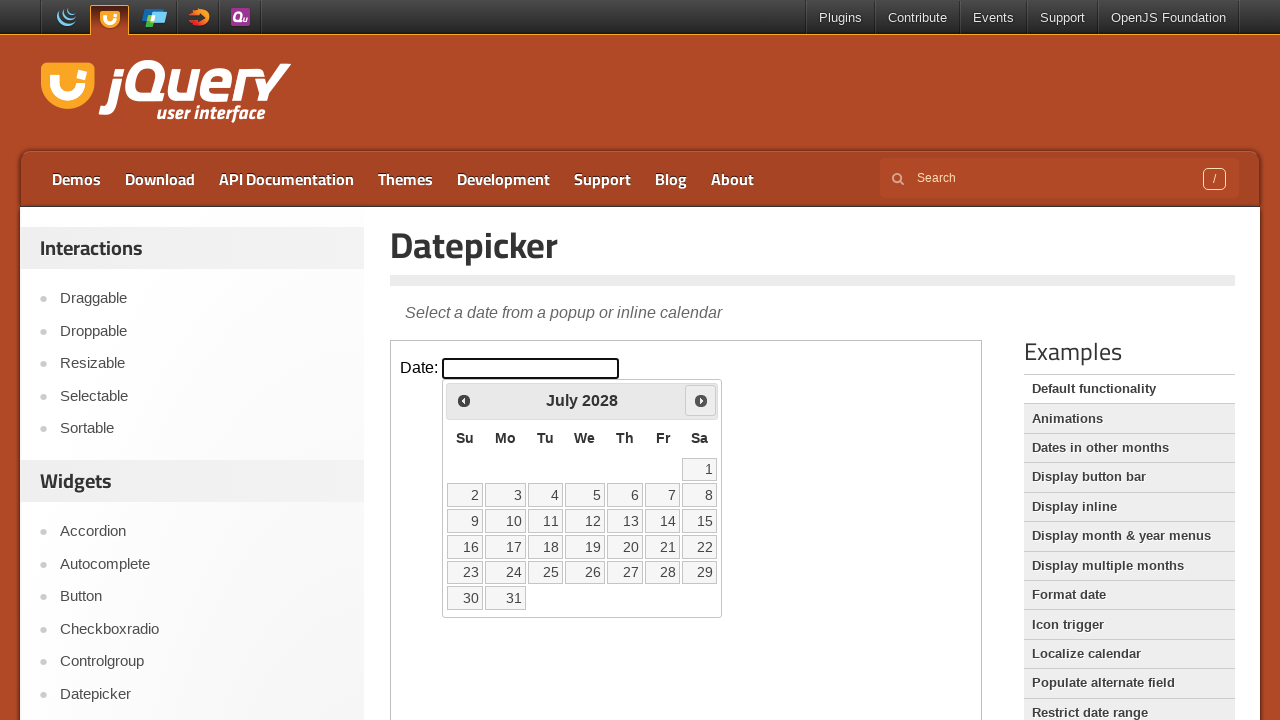

Retrieved current calendar month: July, year: 2028
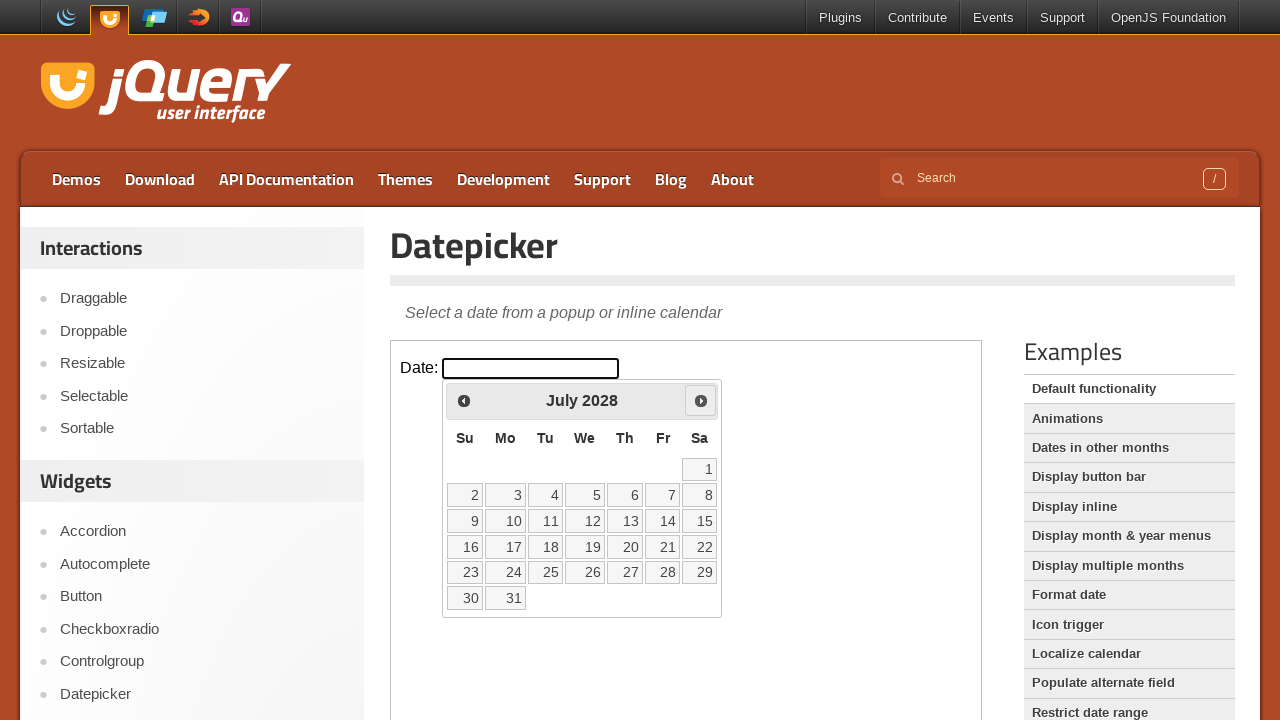

Clicked next button to navigate from July 2028 at (701, 400) on iframe.demo-frame >> internal:control=enter-frame >> span.ui-icon-circle-triangl
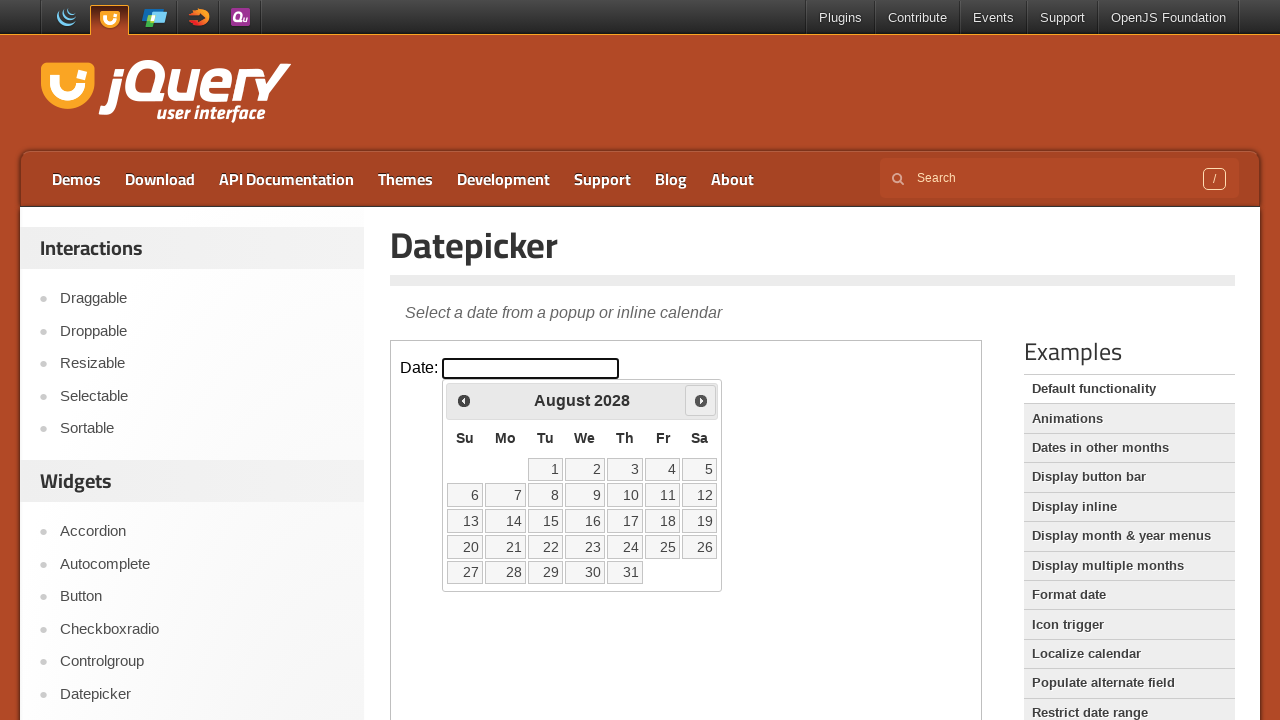

Waited 200ms for calendar animation to complete
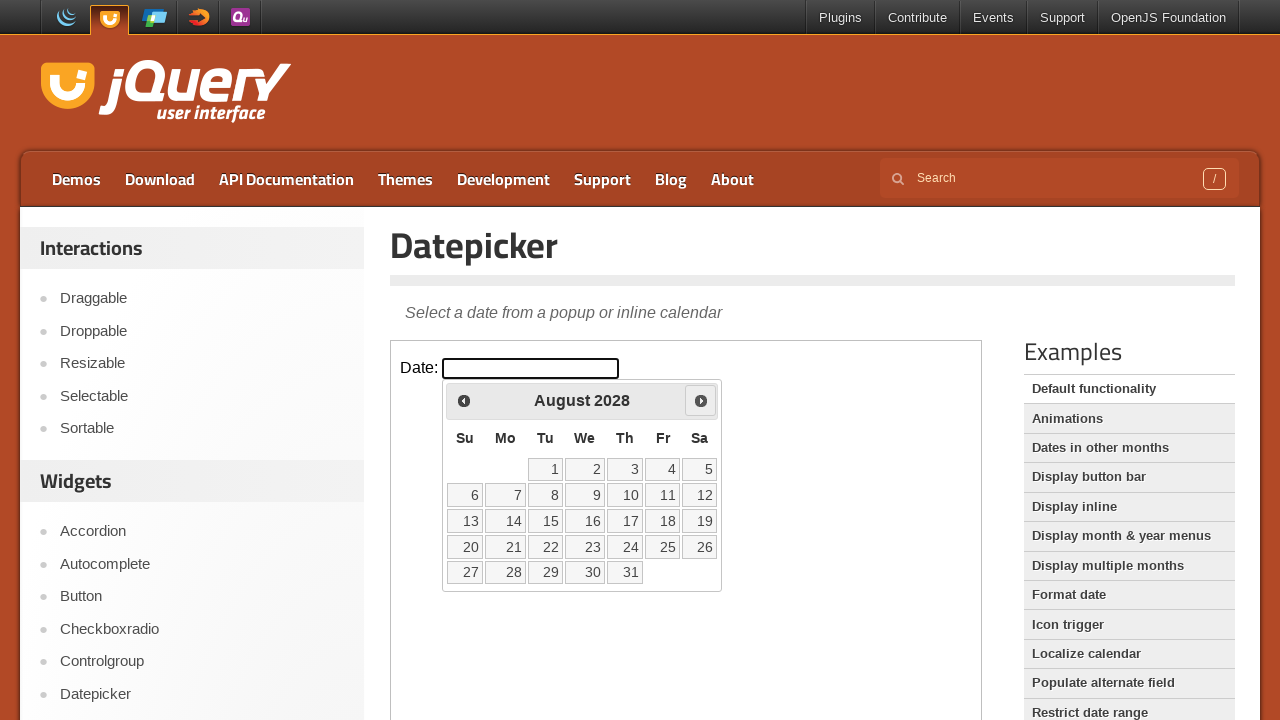

Retrieved current calendar month: August, year: 2028
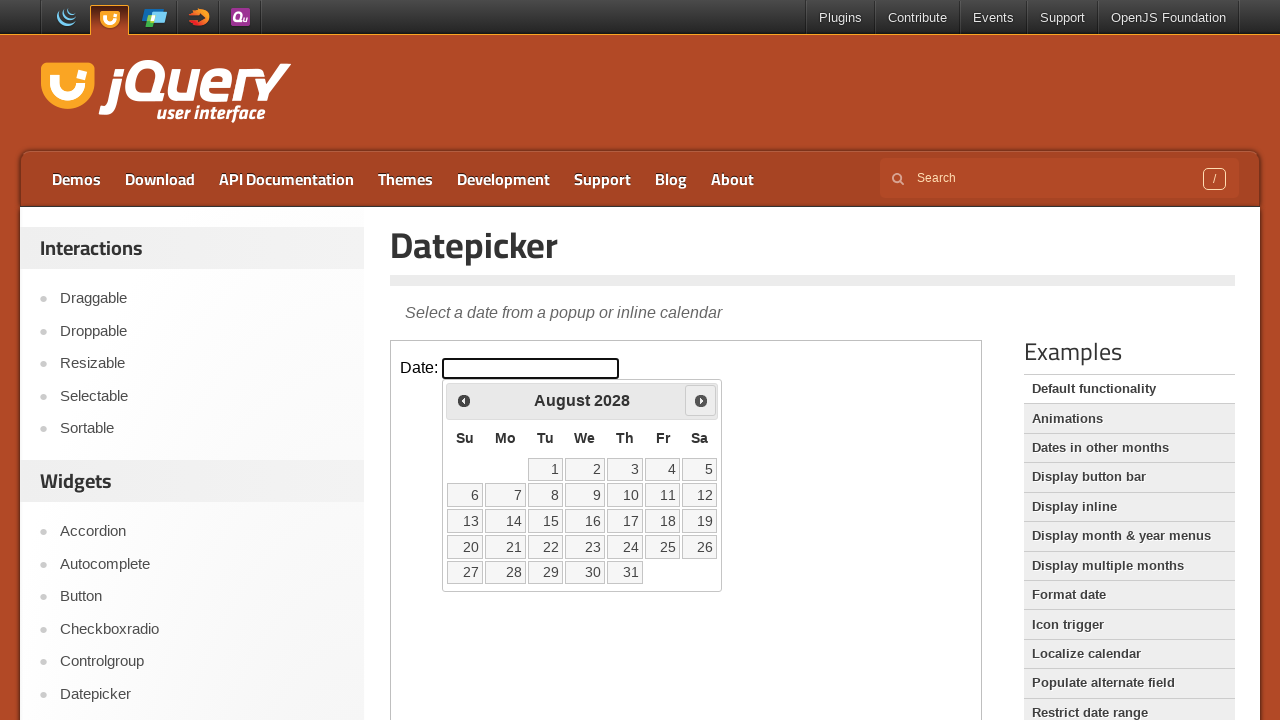

Clicked next button to navigate from August 2028 at (701, 400) on iframe.demo-frame >> internal:control=enter-frame >> span.ui-icon-circle-triangl
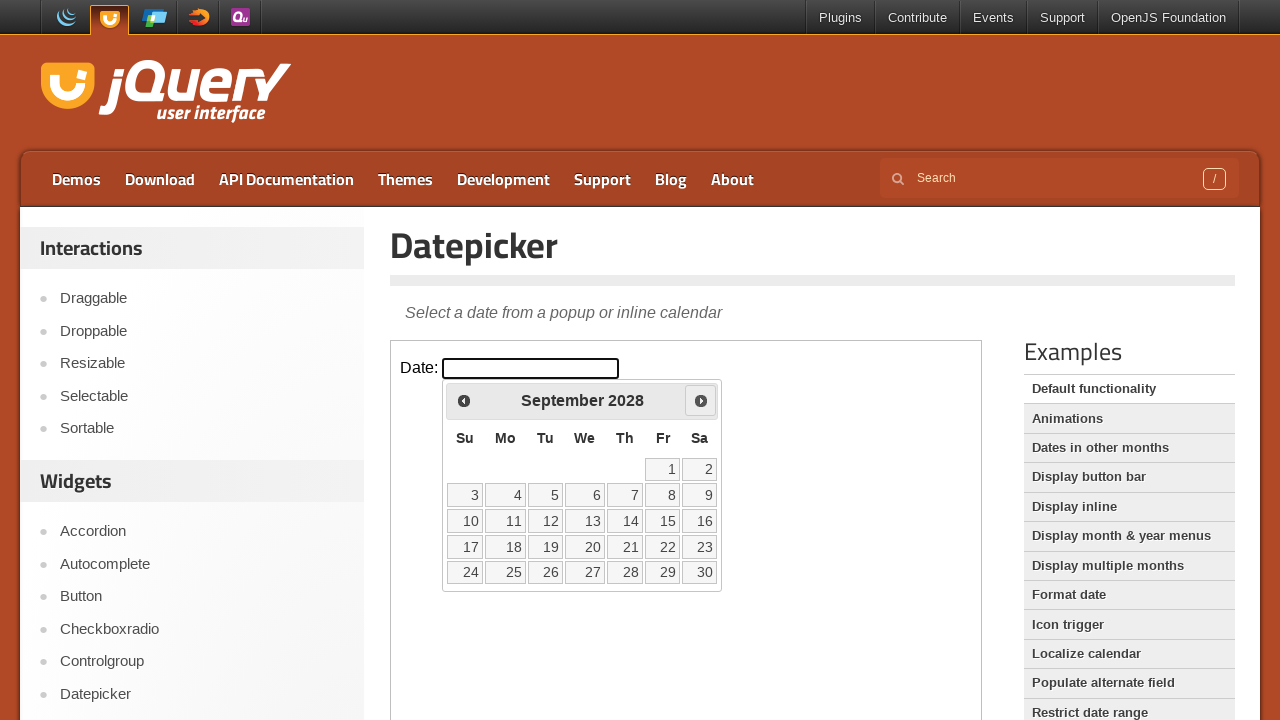

Waited 200ms for calendar animation to complete
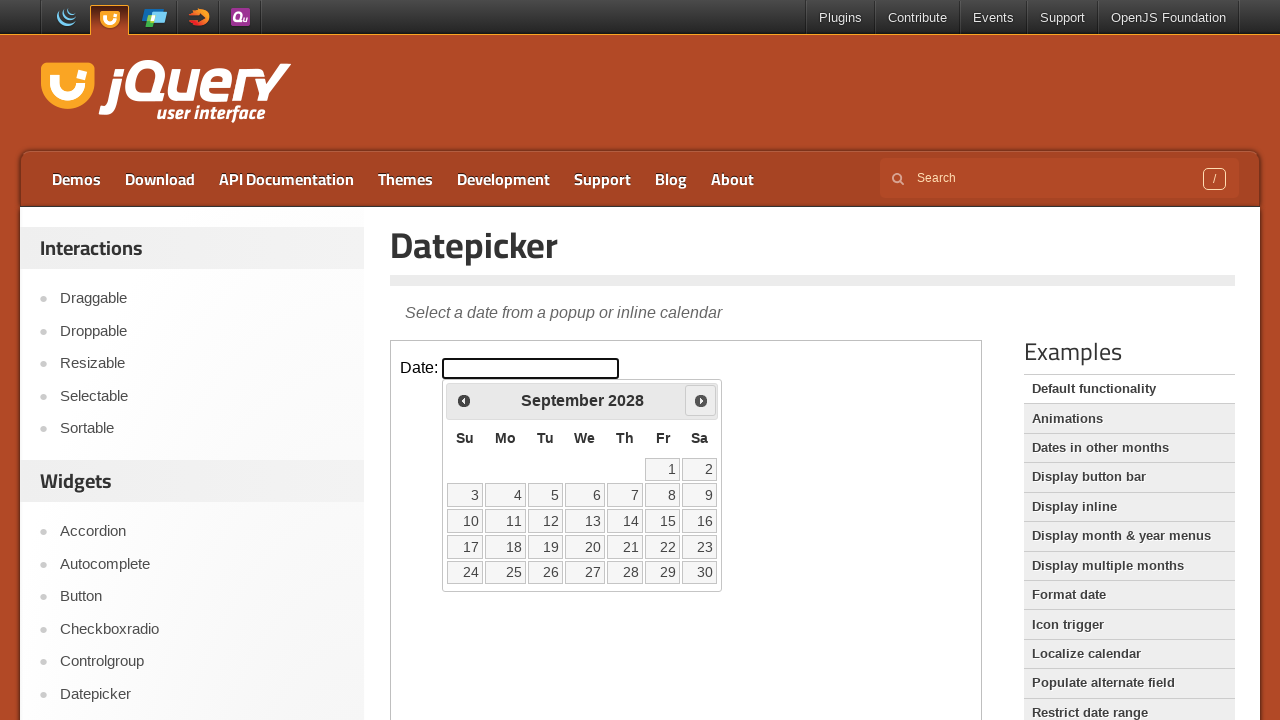

Retrieved current calendar month: September, year: 2028
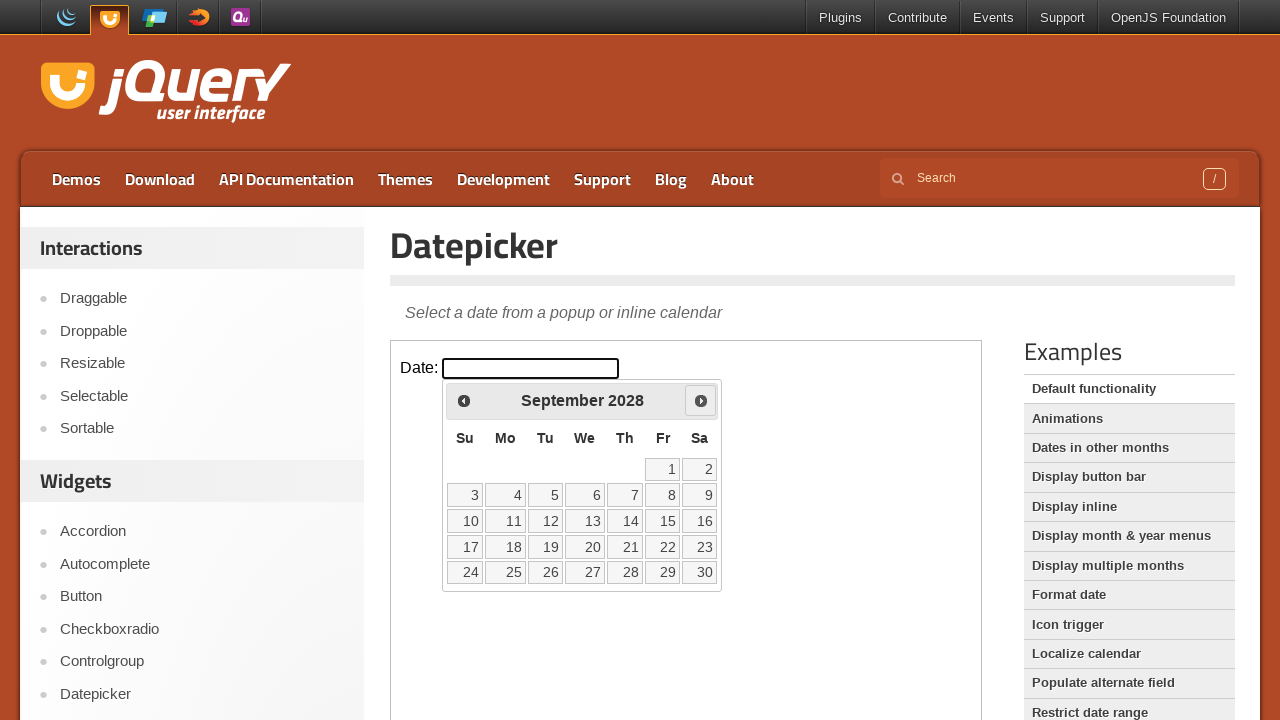

Clicked next button to navigate from September 2028 at (701, 400) on iframe.demo-frame >> internal:control=enter-frame >> span.ui-icon-circle-triangl
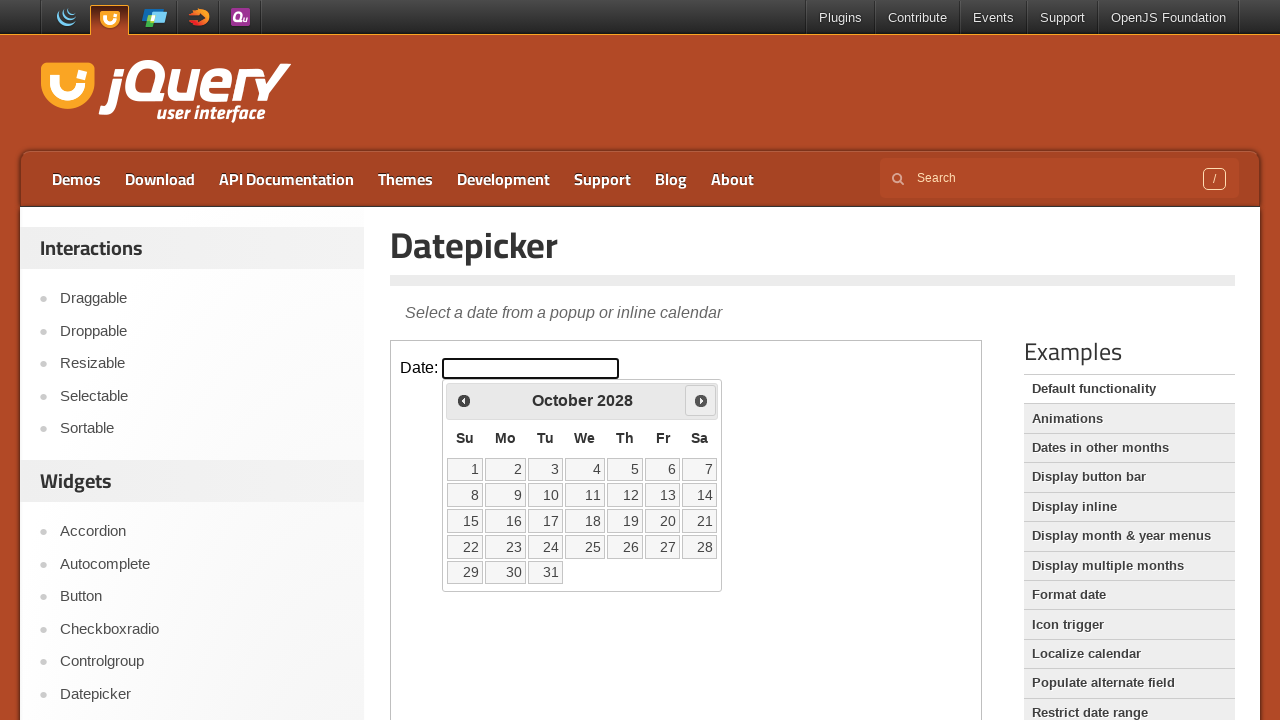

Waited 200ms for calendar animation to complete
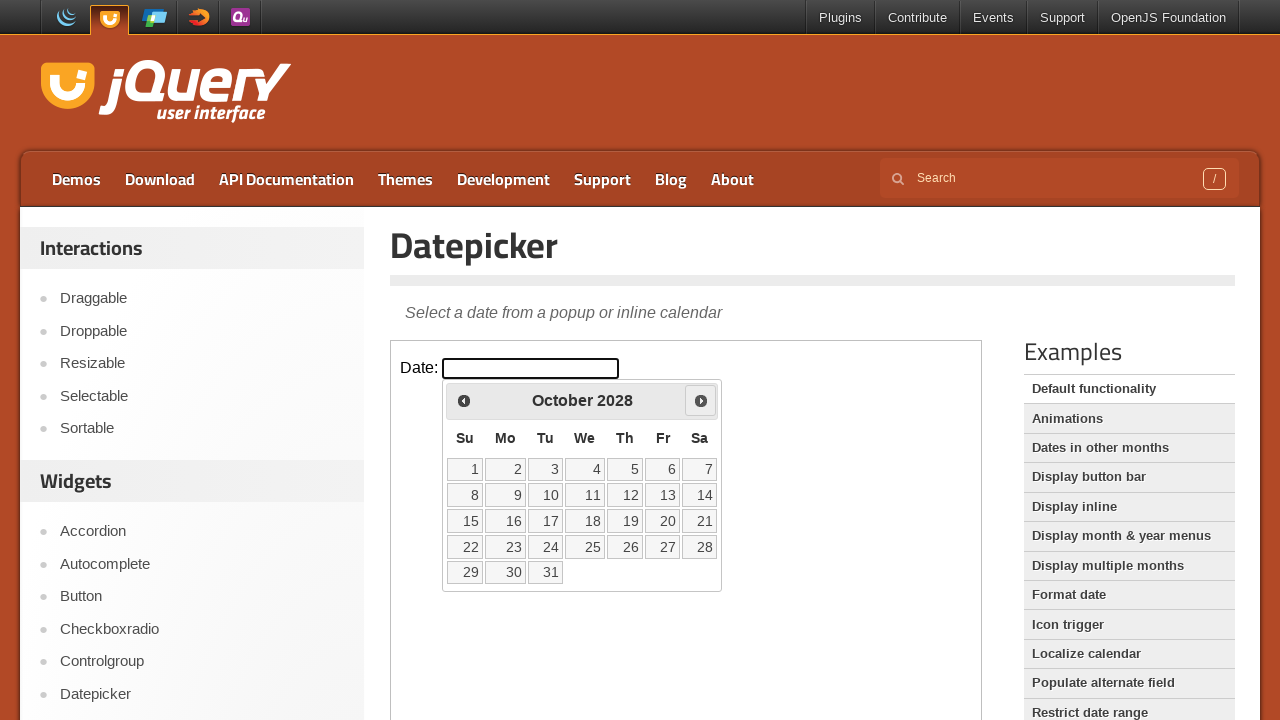

Retrieved current calendar month: October, year: 2028
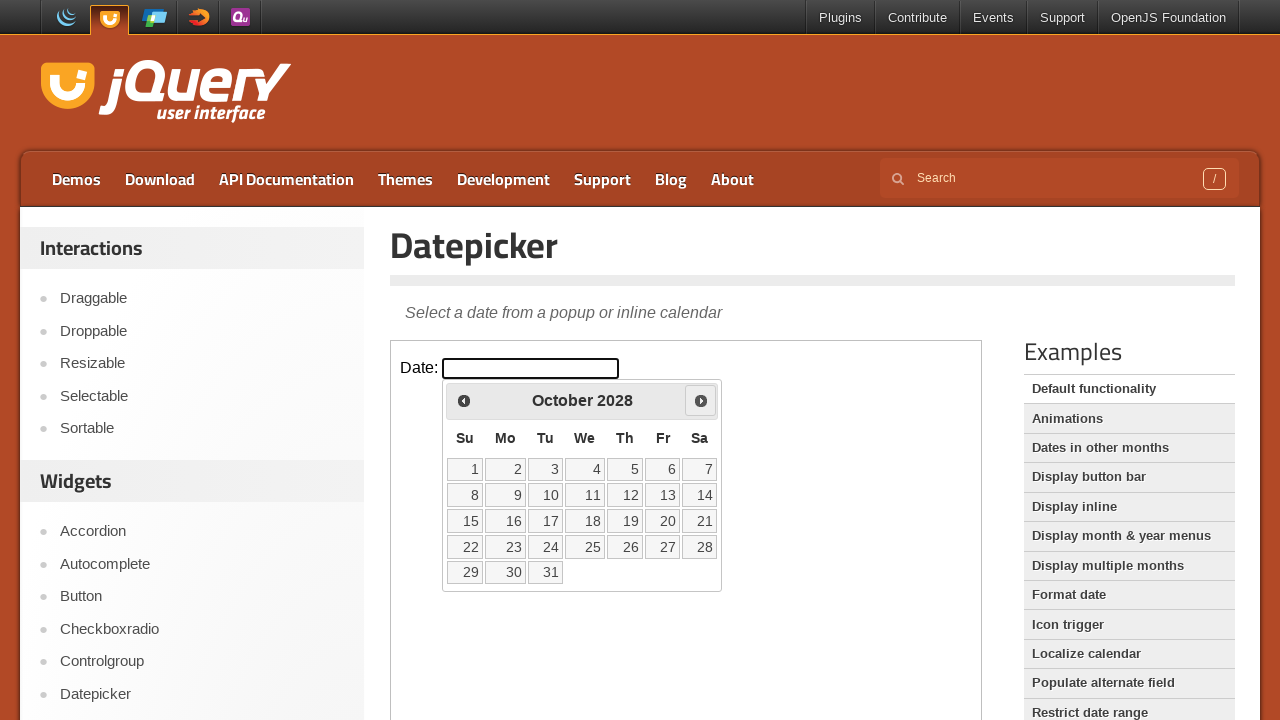

Clicked next button to navigate from October 2028 at (701, 400) on iframe.demo-frame >> internal:control=enter-frame >> span.ui-icon-circle-triangl
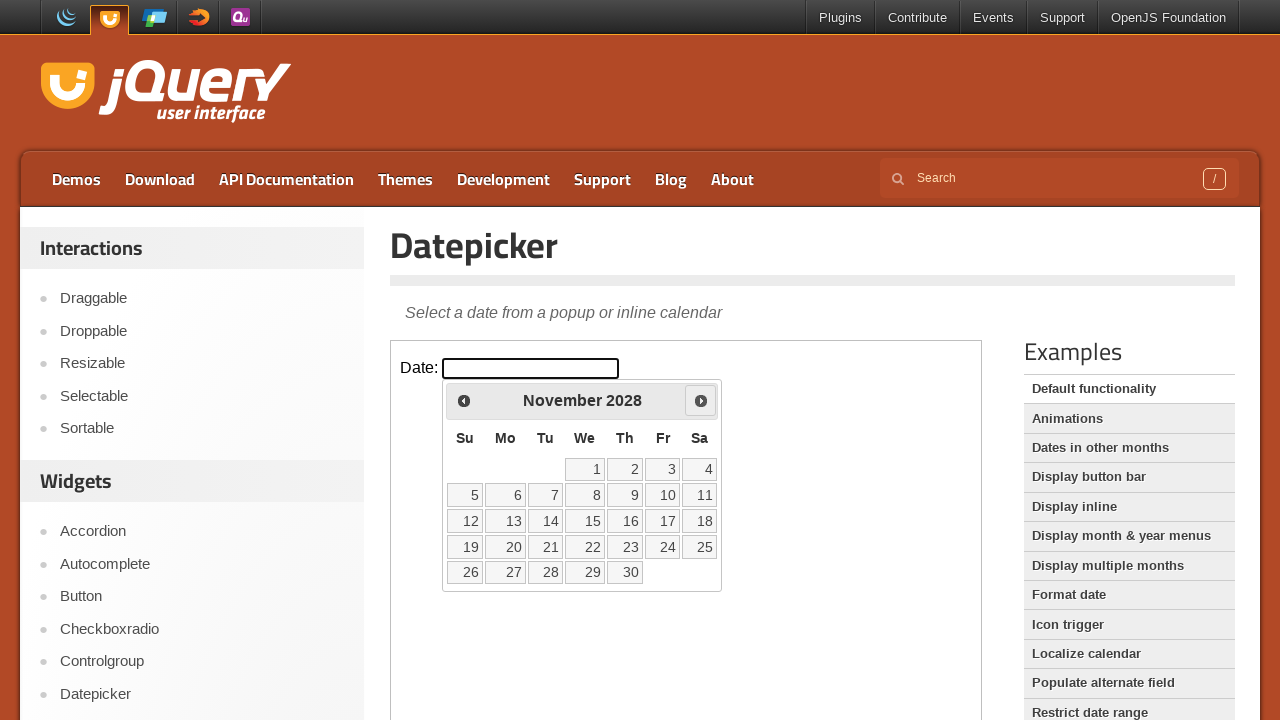

Waited 200ms for calendar animation to complete
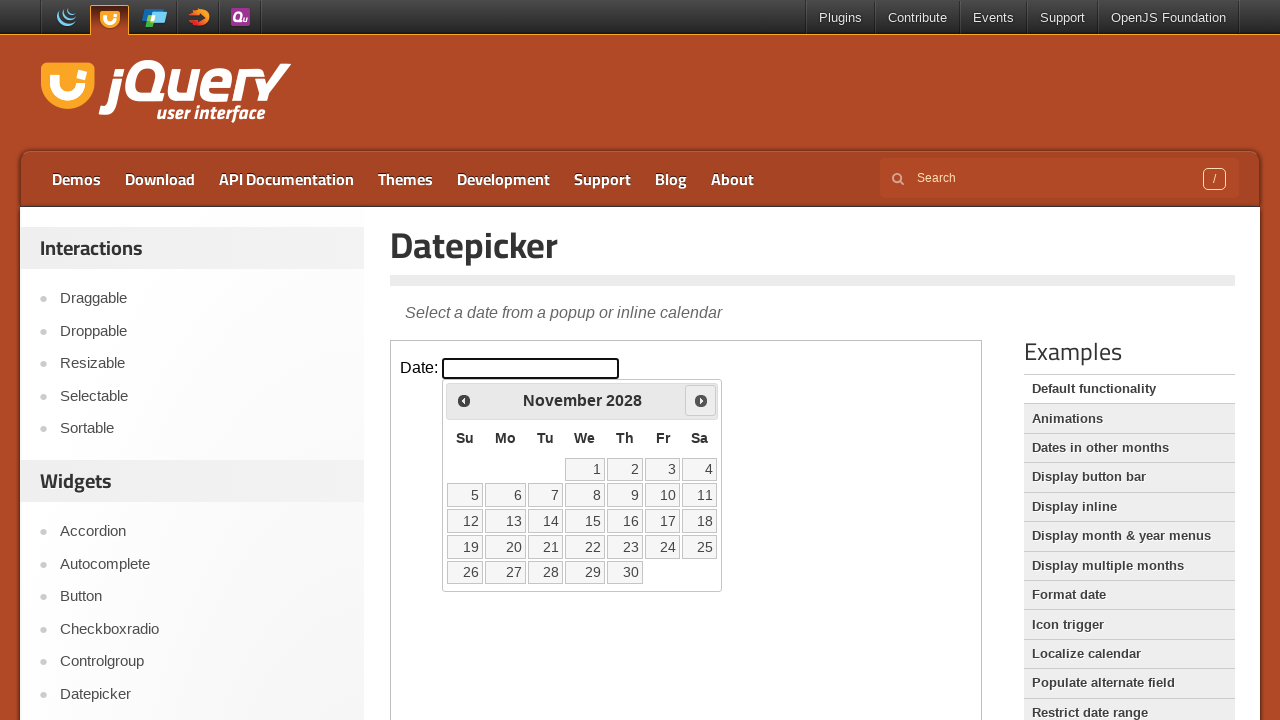

Retrieved current calendar month: November, year: 2028
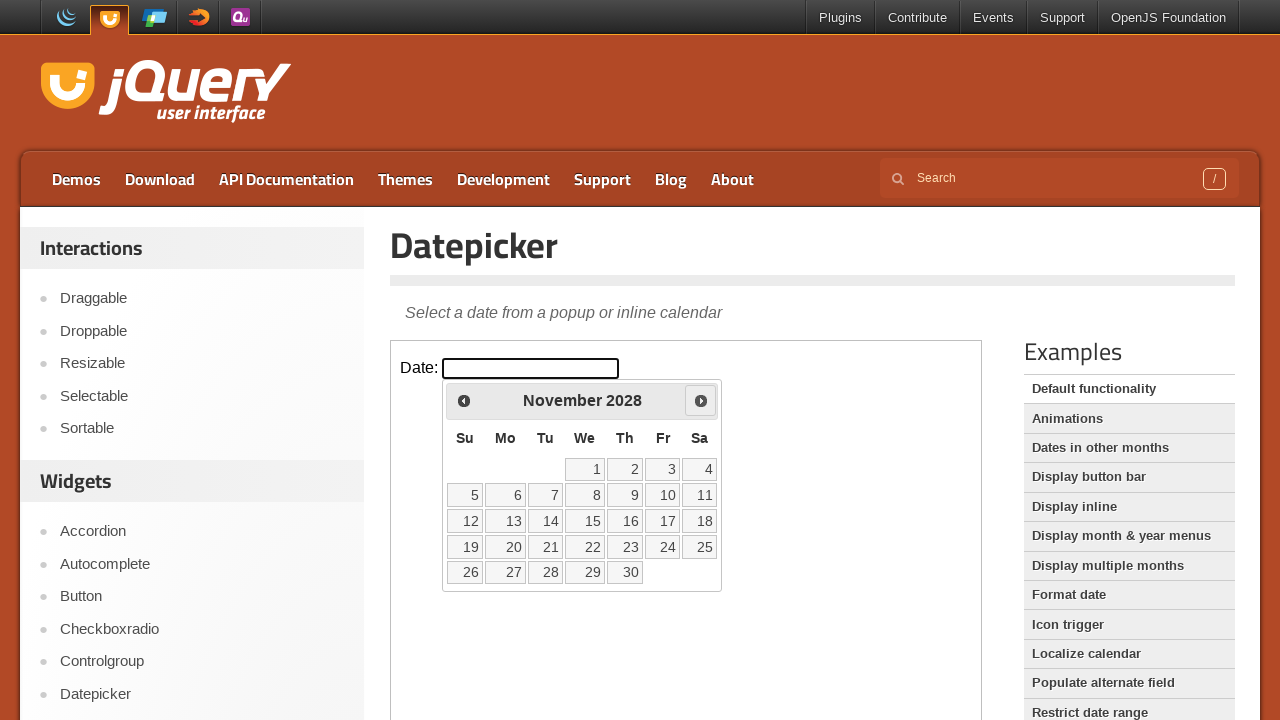

Clicked next button to navigate from November 2028 at (701, 400) on iframe.demo-frame >> internal:control=enter-frame >> span.ui-icon-circle-triangl
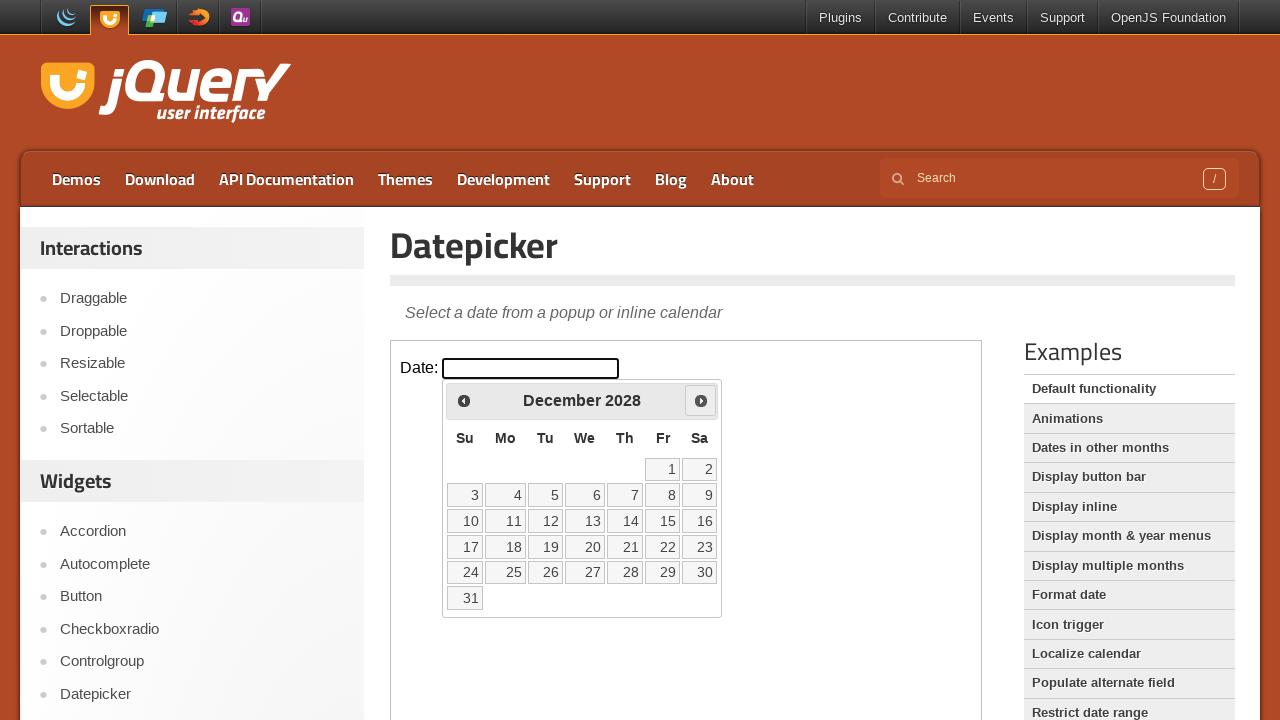

Waited 200ms for calendar animation to complete
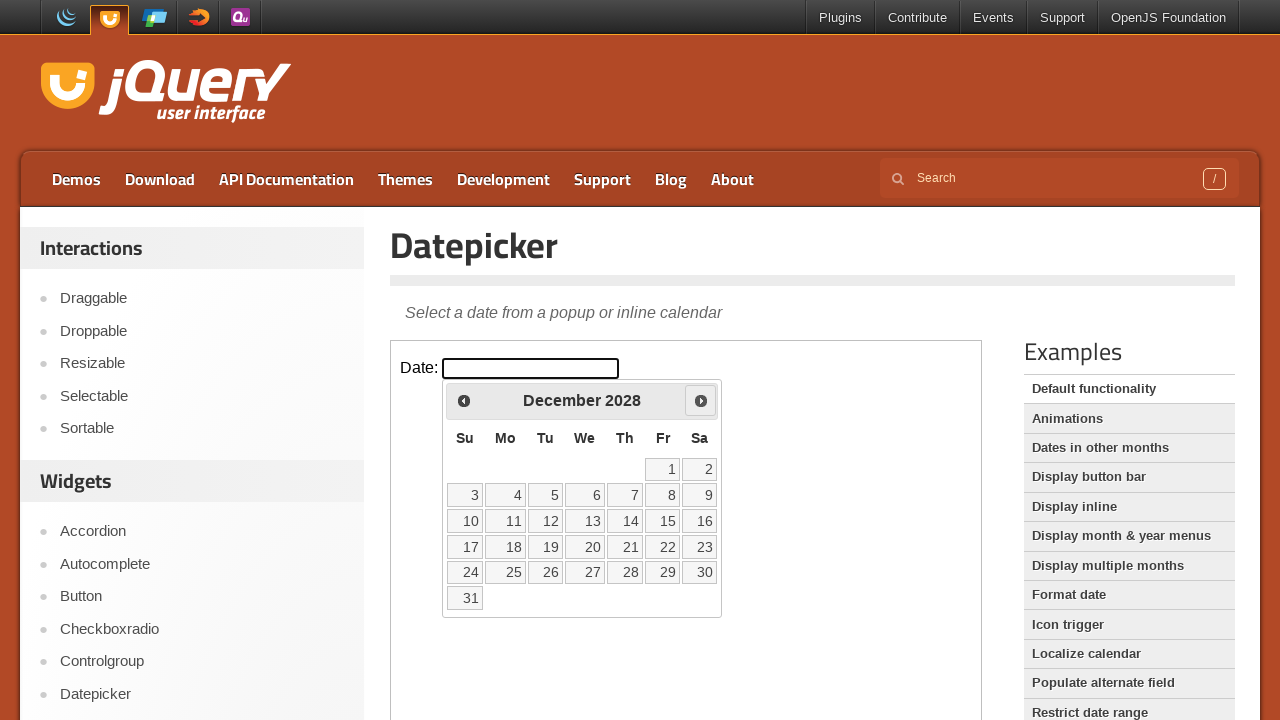

Retrieved current calendar month: December, year: 2028
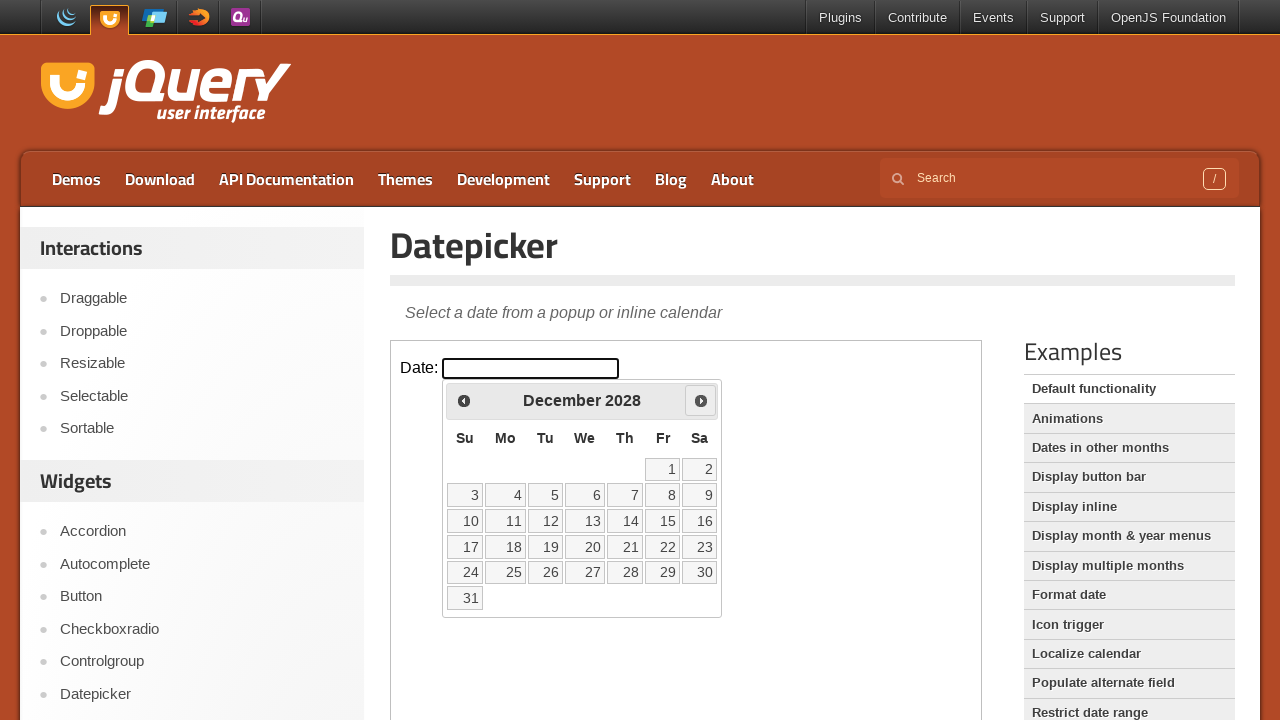

Clicked next button to navigate from December 2028 at (701, 400) on iframe.demo-frame >> internal:control=enter-frame >> span.ui-icon-circle-triangl
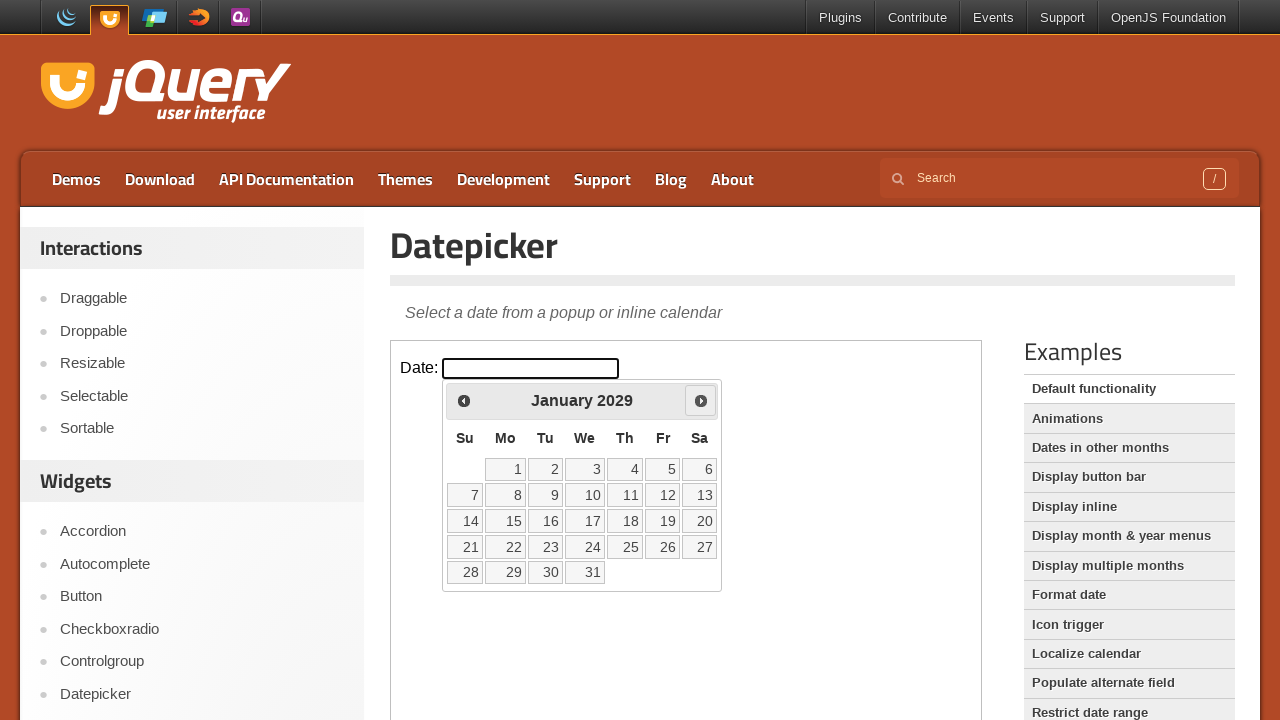

Waited 200ms for calendar animation to complete
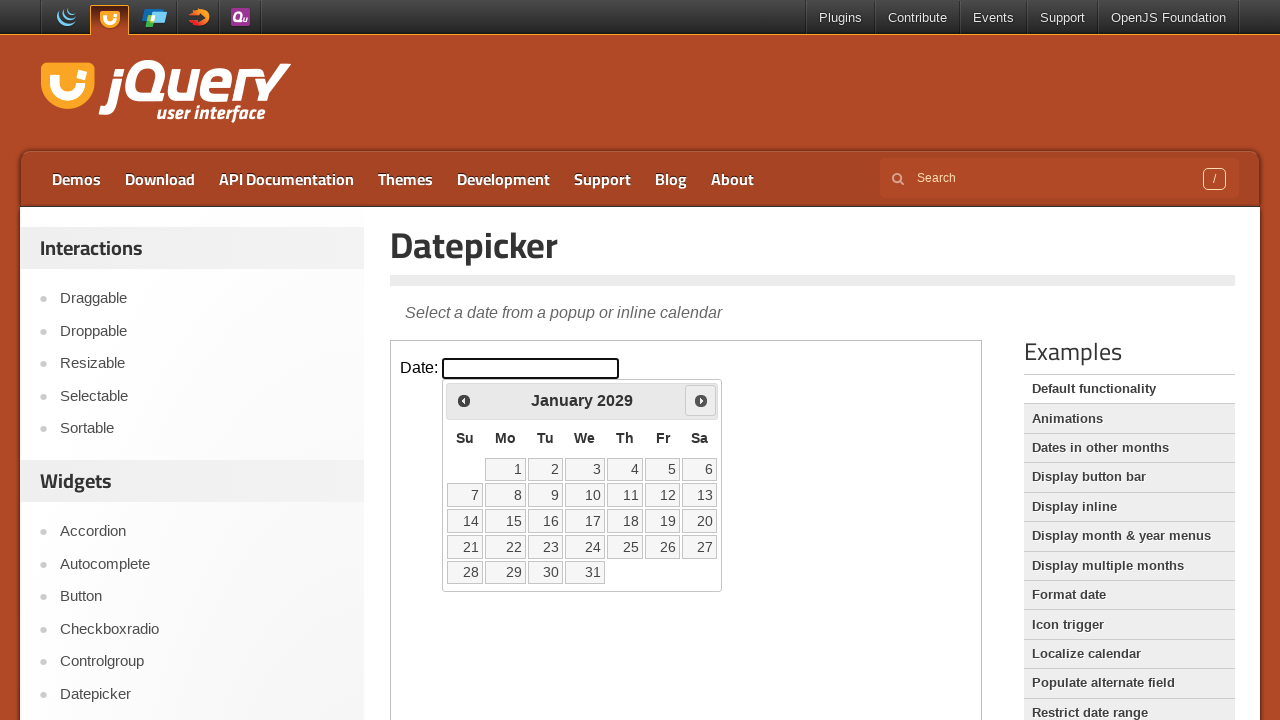

Retrieved current calendar month: January, year: 2029
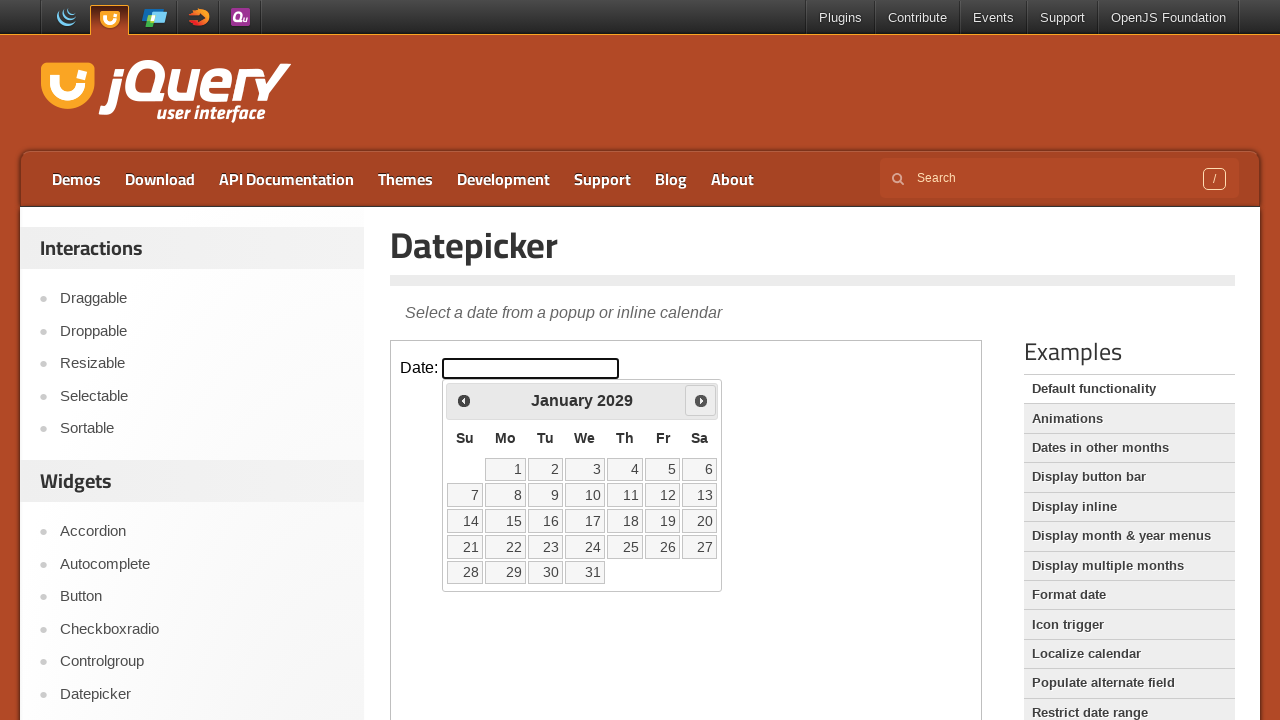

Clicked next button to navigate from January 2029 at (701, 400) on iframe.demo-frame >> internal:control=enter-frame >> span.ui-icon-circle-triangl
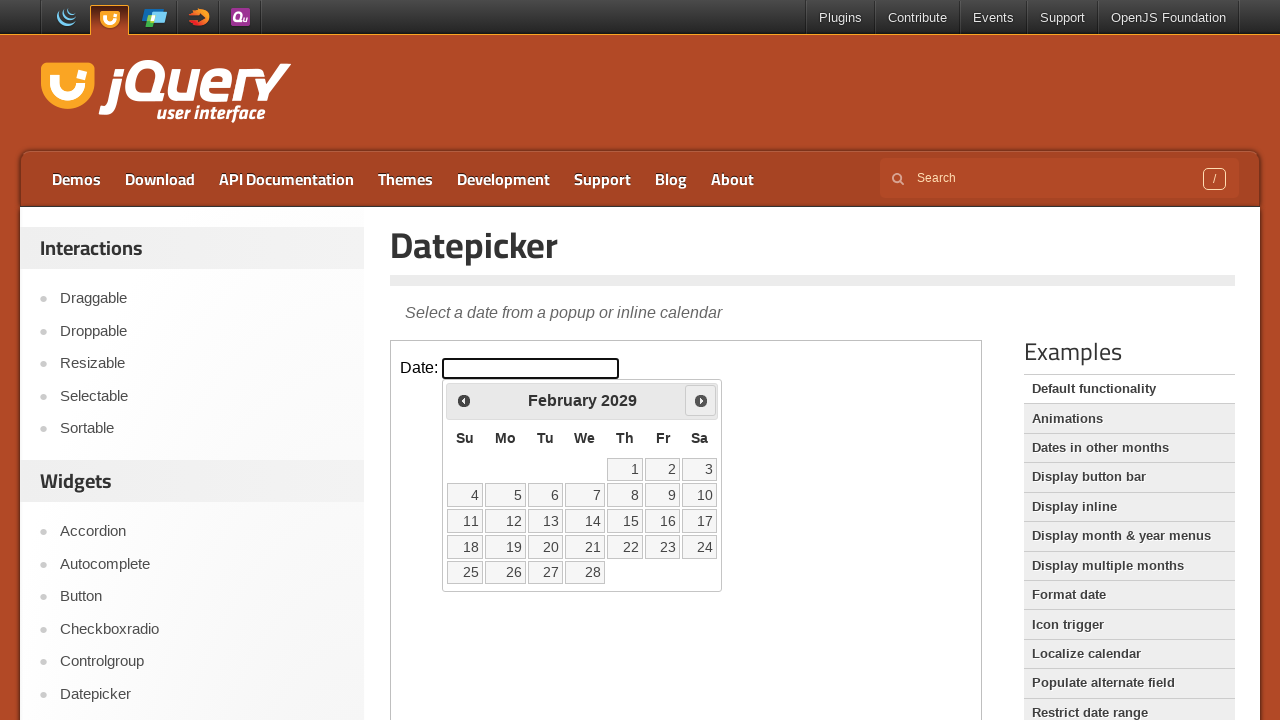

Waited 200ms for calendar animation to complete
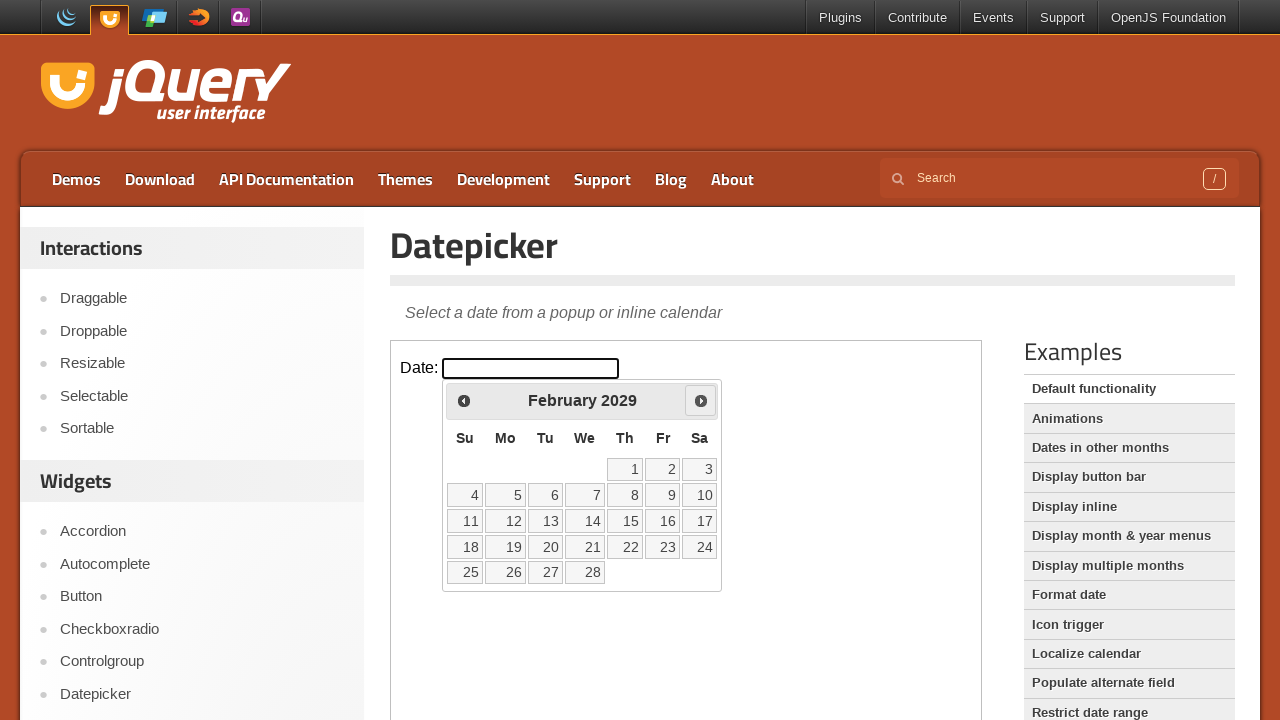

Retrieved current calendar month: February, year: 2029
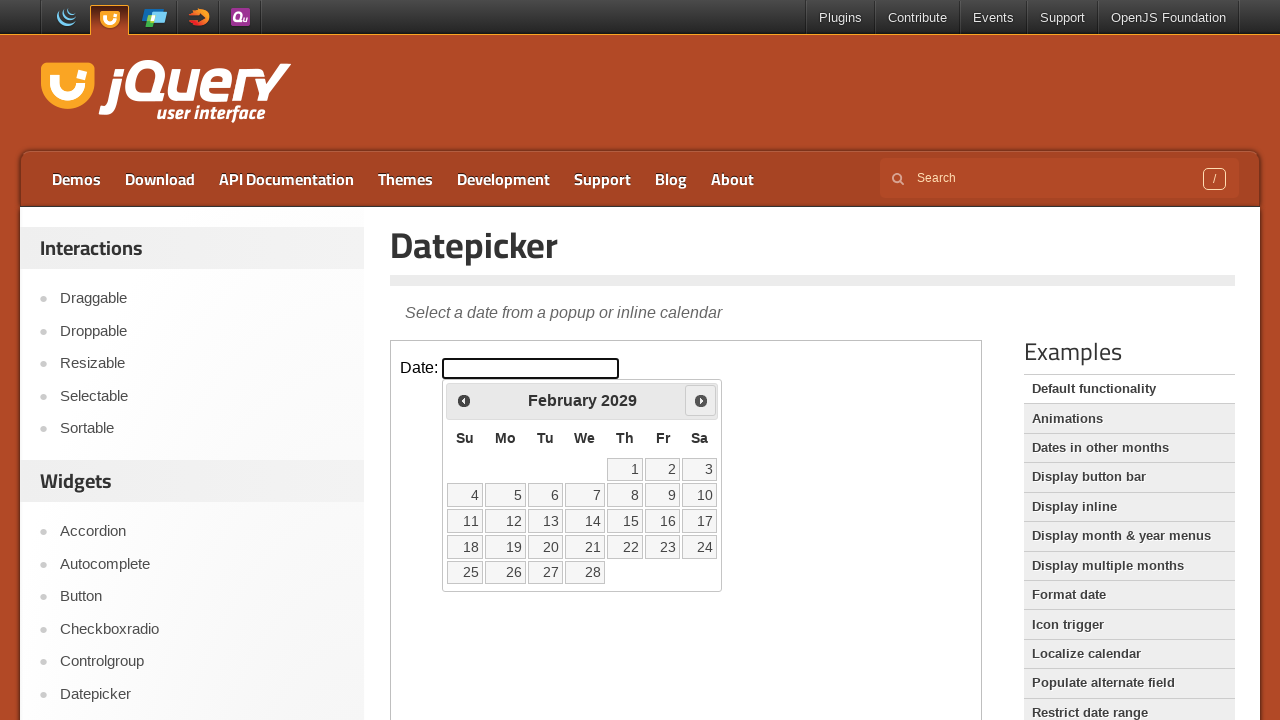

Clicked next button to navigate from February 2029 at (701, 400) on iframe.demo-frame >> internal:control=enter-frame >> span.ui-icon-circle-triangl
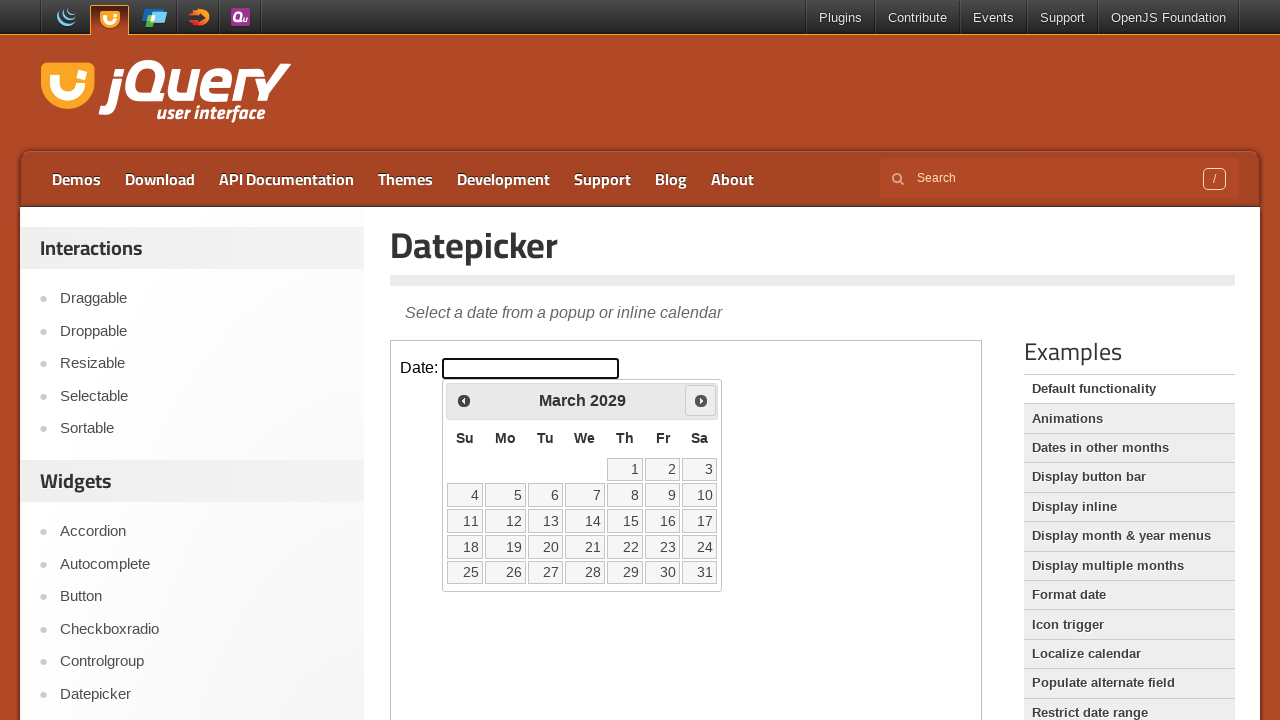

Waited 200ms for calendar animation to complete
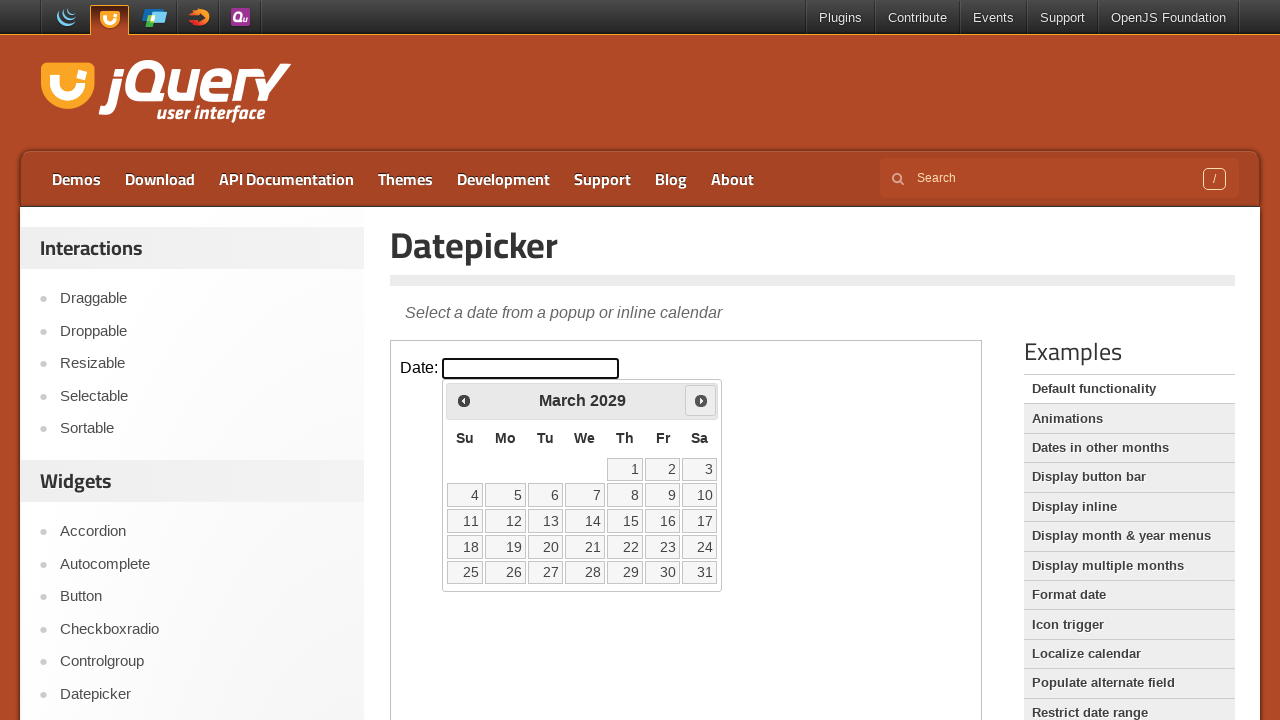

Retrieved current calendar month: March, year: 2029
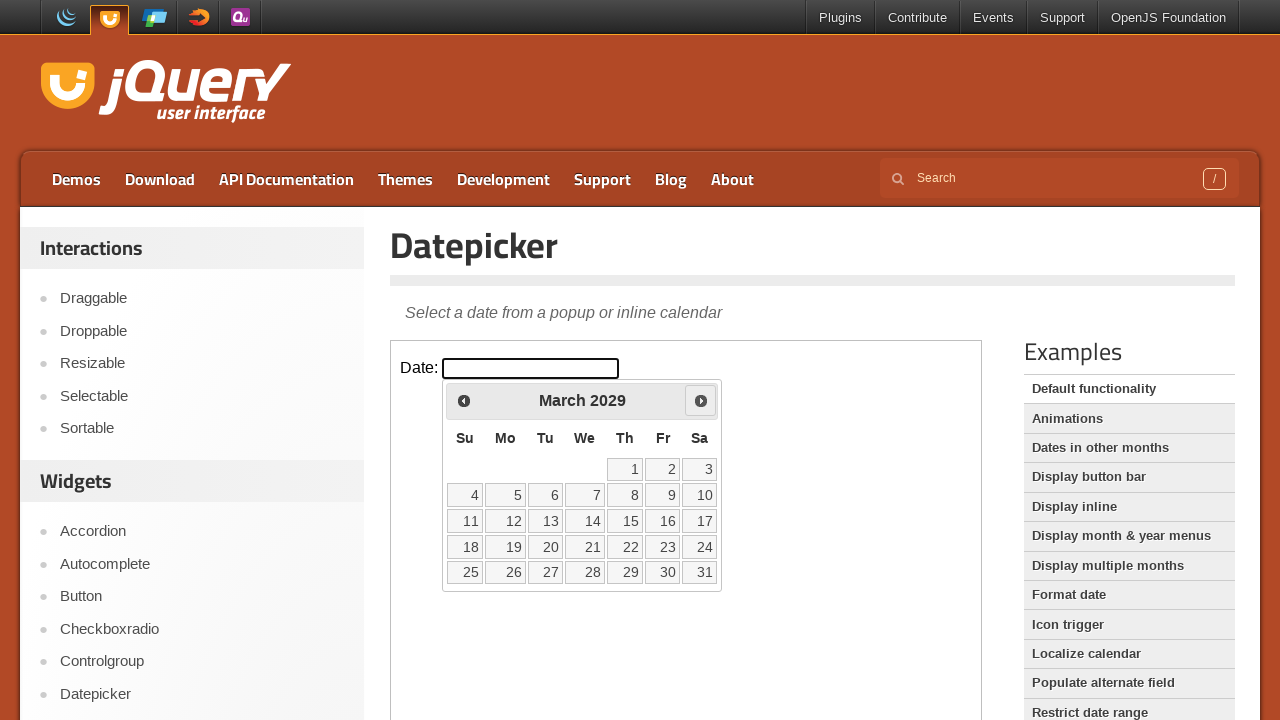

Clicked next button to navigate from March 2029 at (701, 400) on iframe.demo-frame >> internal:control=enter-frame >> span.ui-icon-circle-triangl
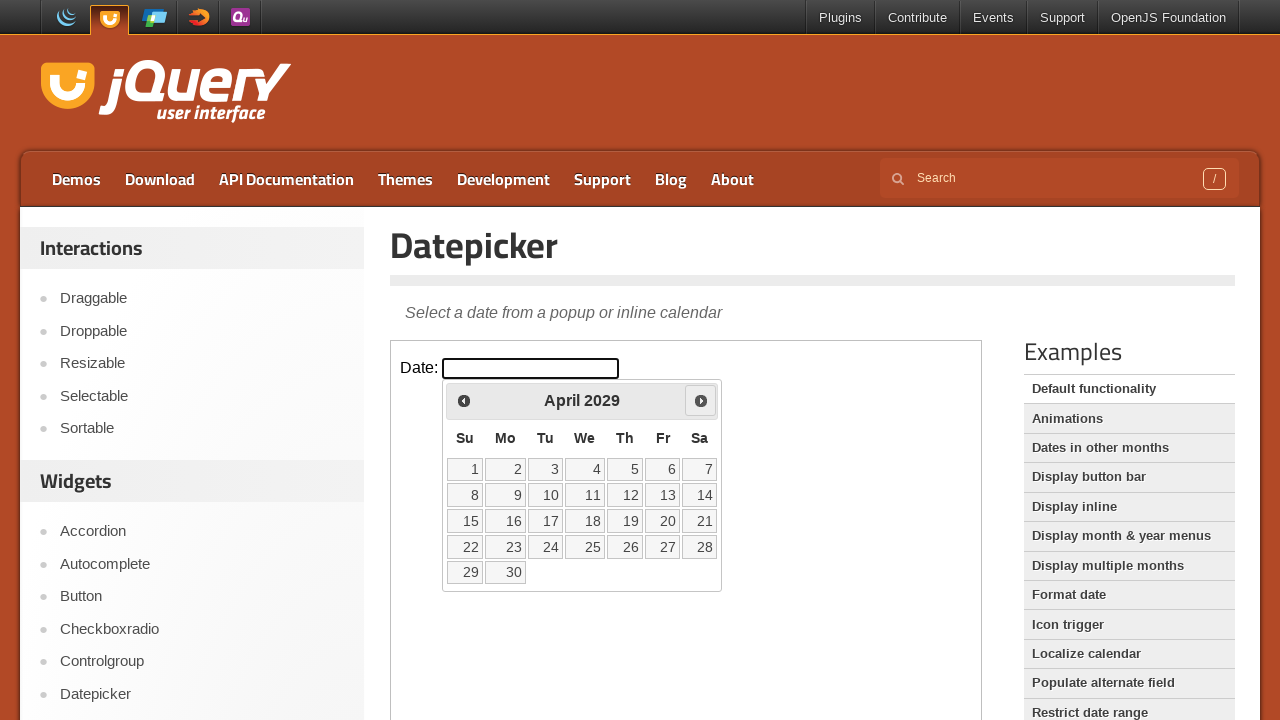

Waited 200ms for calendar animation to complete
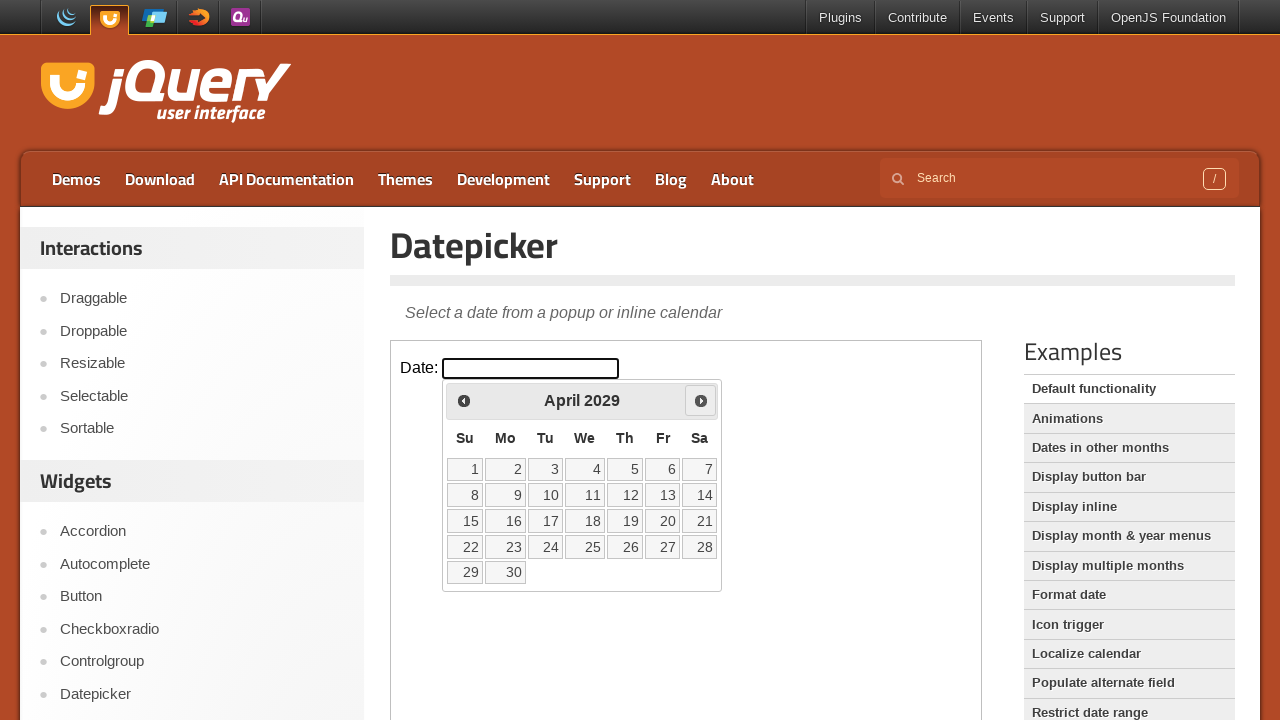

Retrieved current calendar month: April, year: 2029
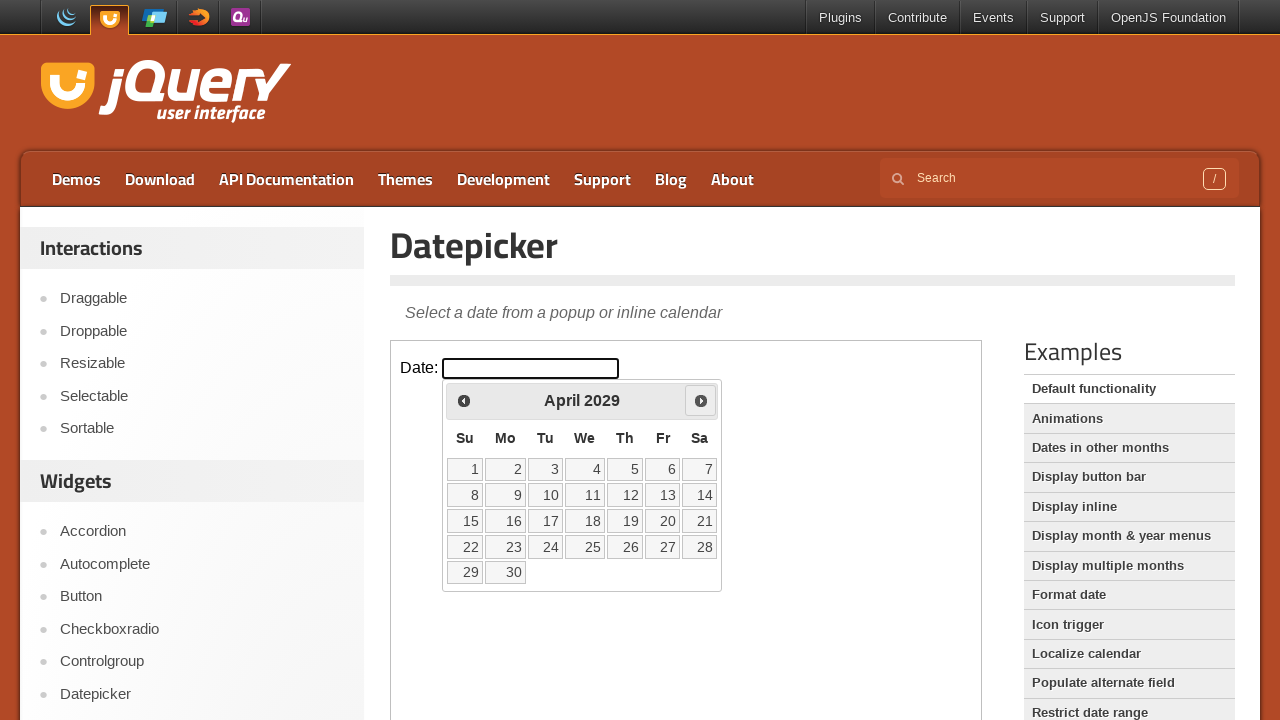

Clicked next button to navigate from April 2029 at (701, 400) on iframe.demo-frame >> internal:control=enter-frame >> span.ui-icon-circle-triangl
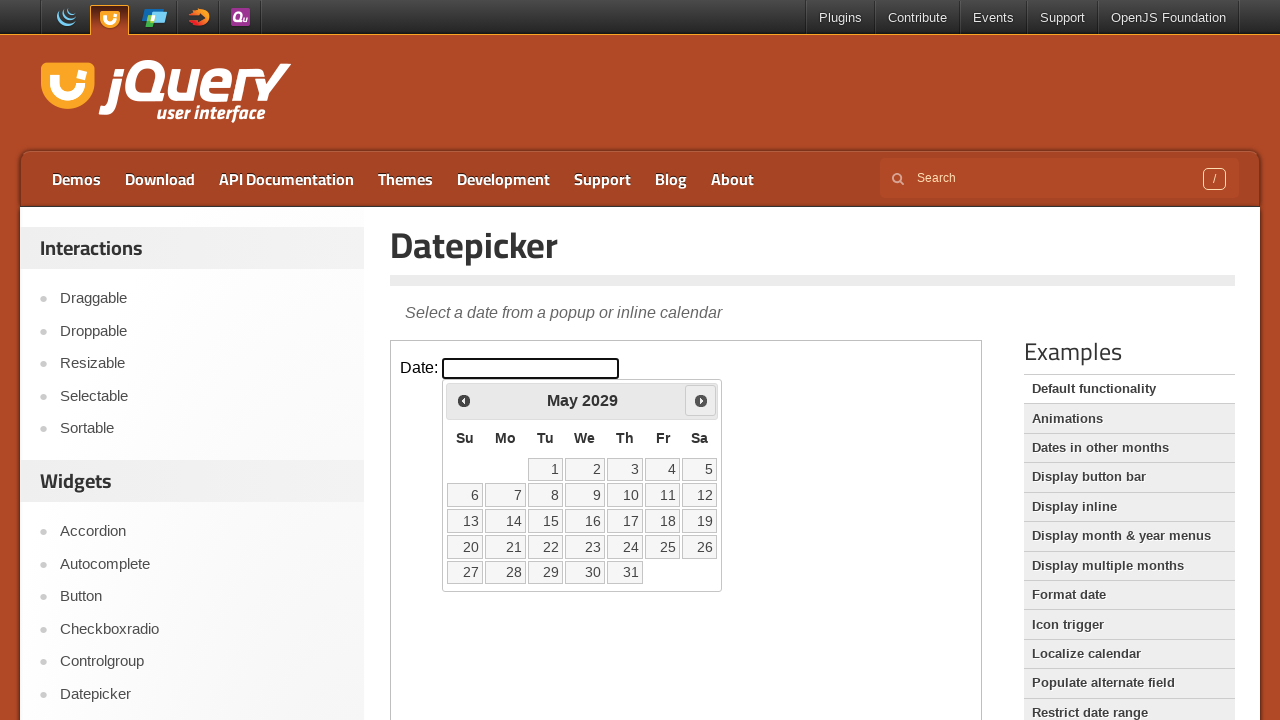

Waited 200ms for calendar animation to complete
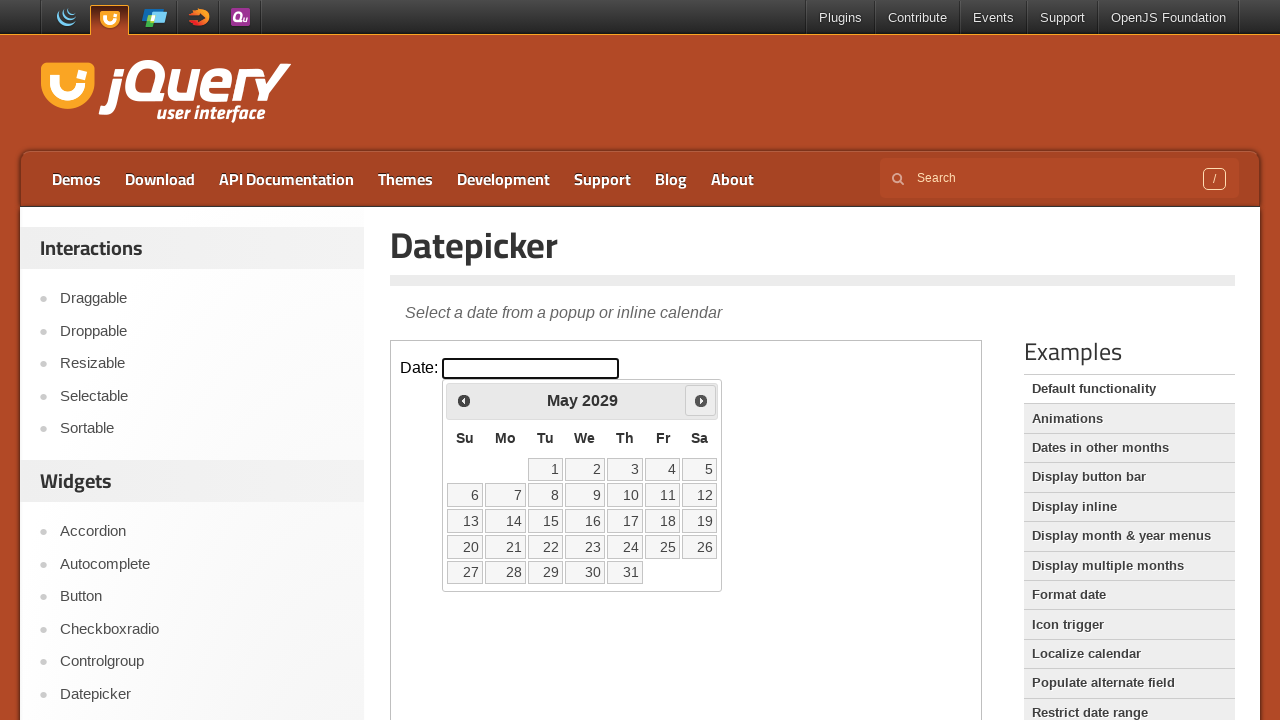

Retrieved current calendar month: May, year: 2029
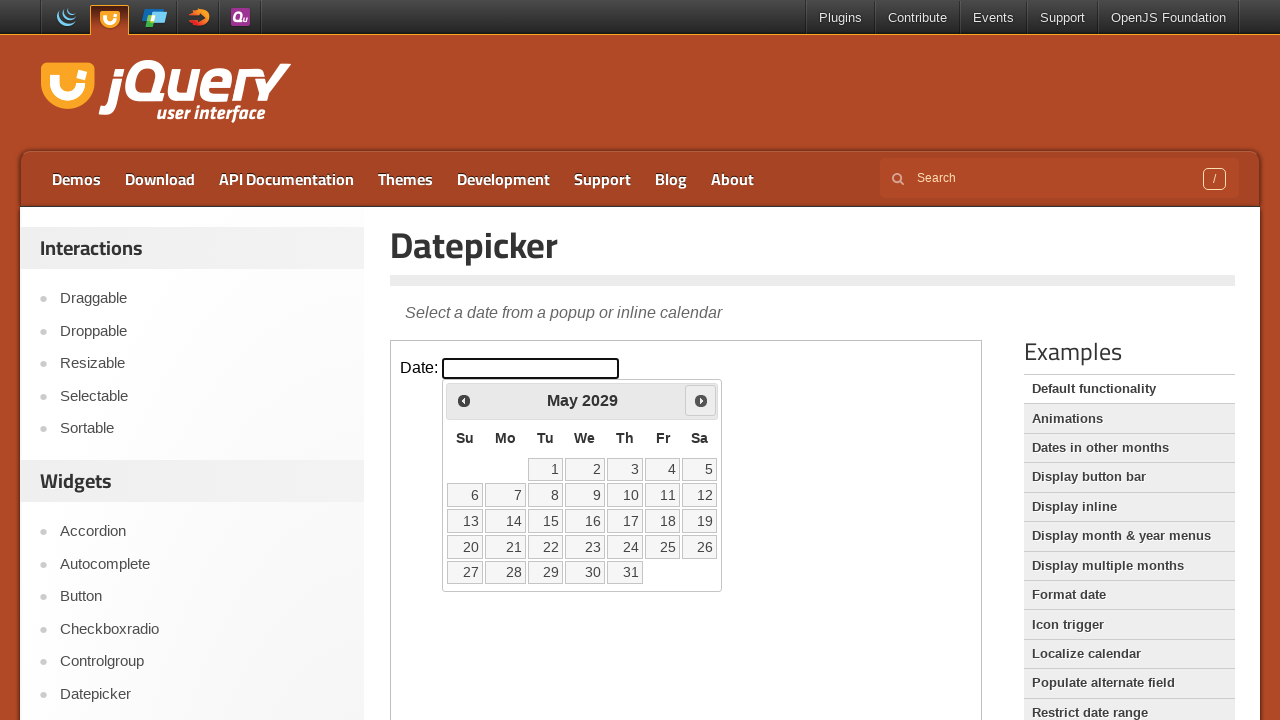

Clicked next button to navigate from May 2029 at (701, 400) on iframe.demo-frame >> internal:control=enter-frame >> span.ui-icon-circle-triangl
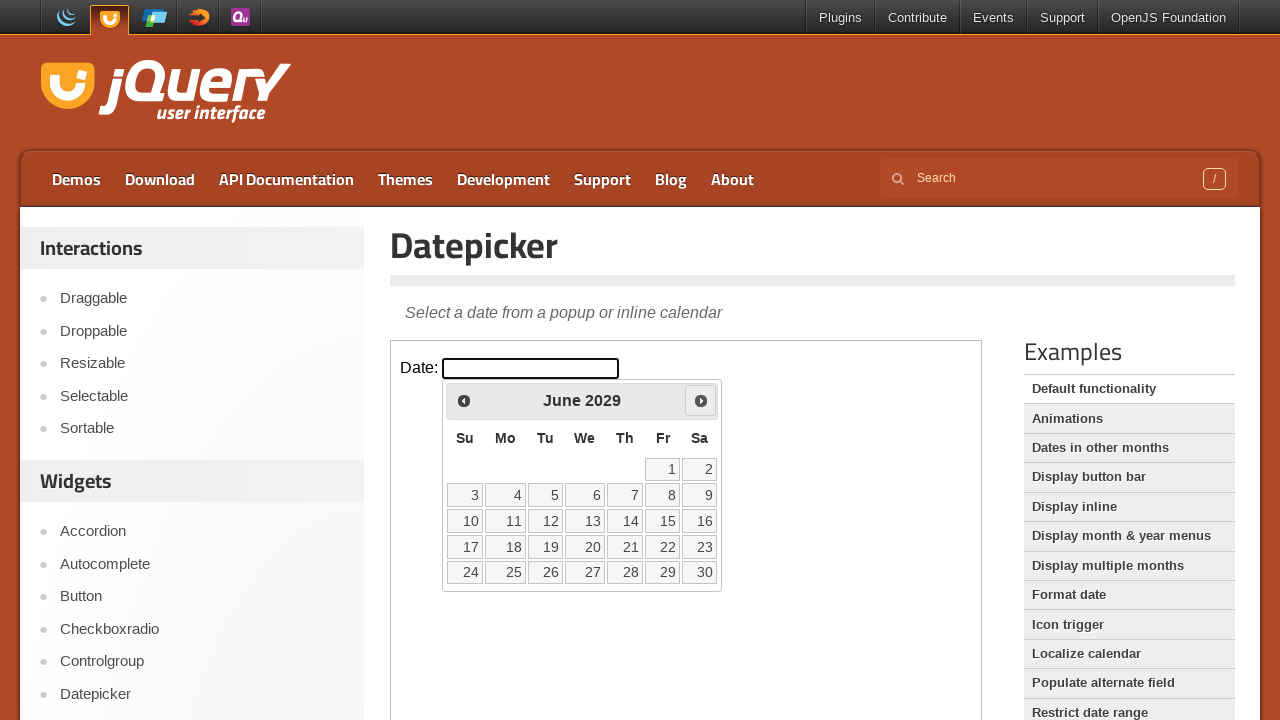

Waited 200ms for calendar animation to complete
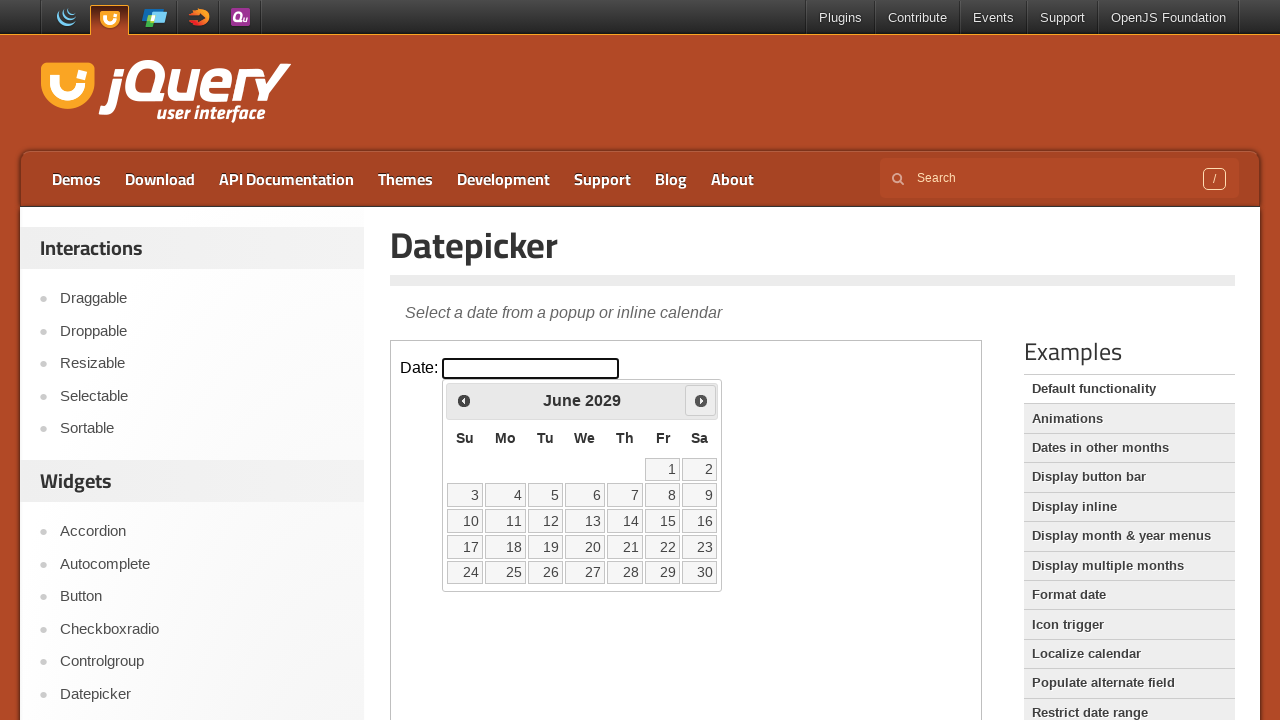

Retrieved current calendar month: June, year: 2029
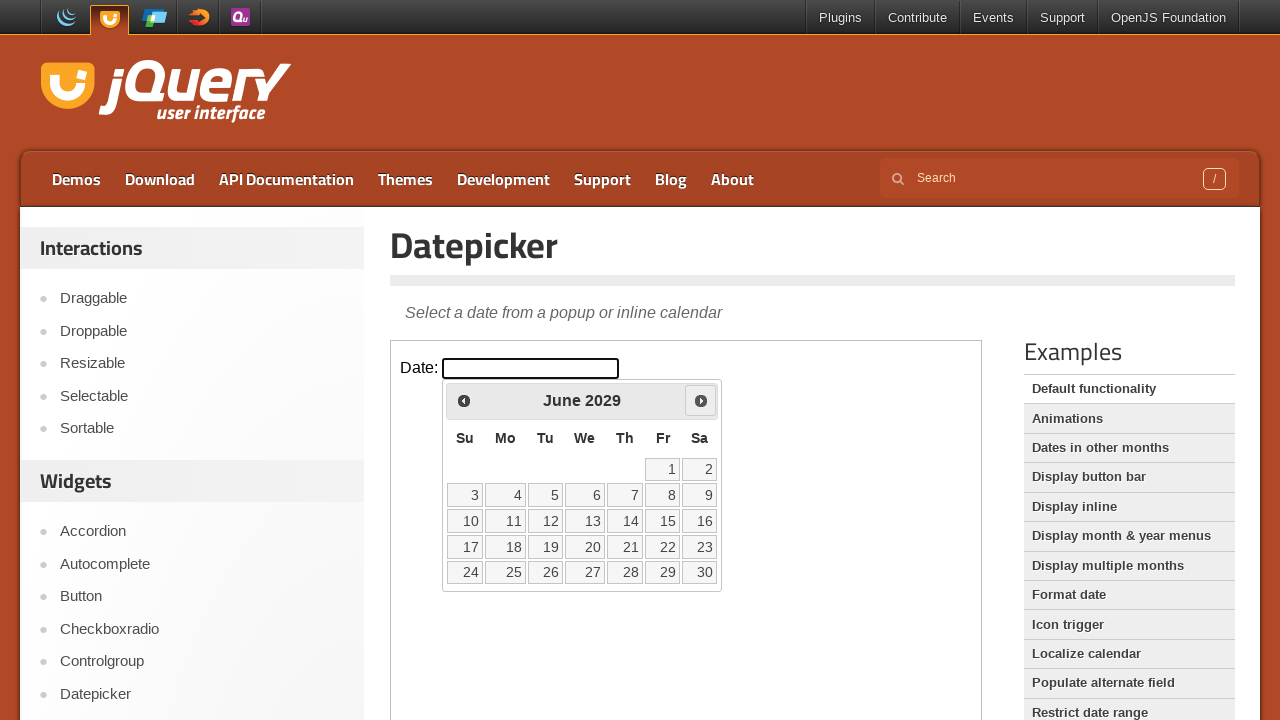

Clicked next button to navigate from June 2029 at (701, 400) on iframe.demo-frame >> internal:control=enter-frame >> span.ui-icon-circle-triangl
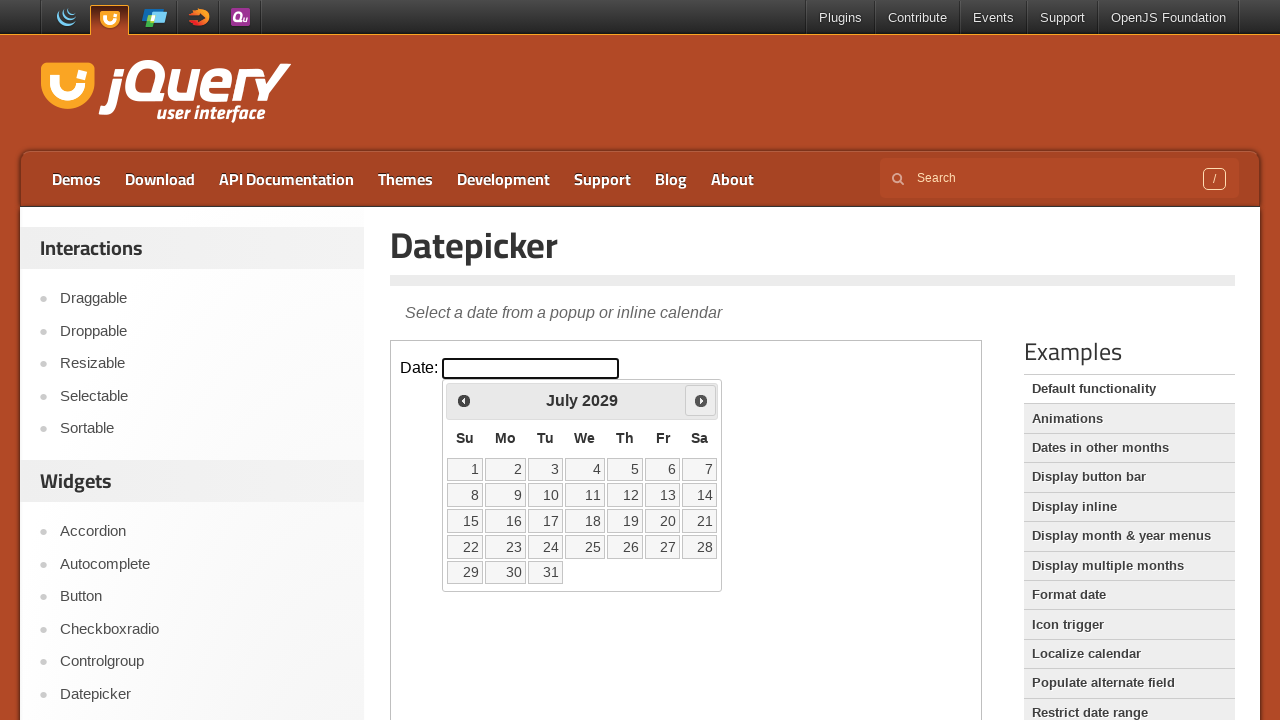

Waited 200ms for calendar animation to complete
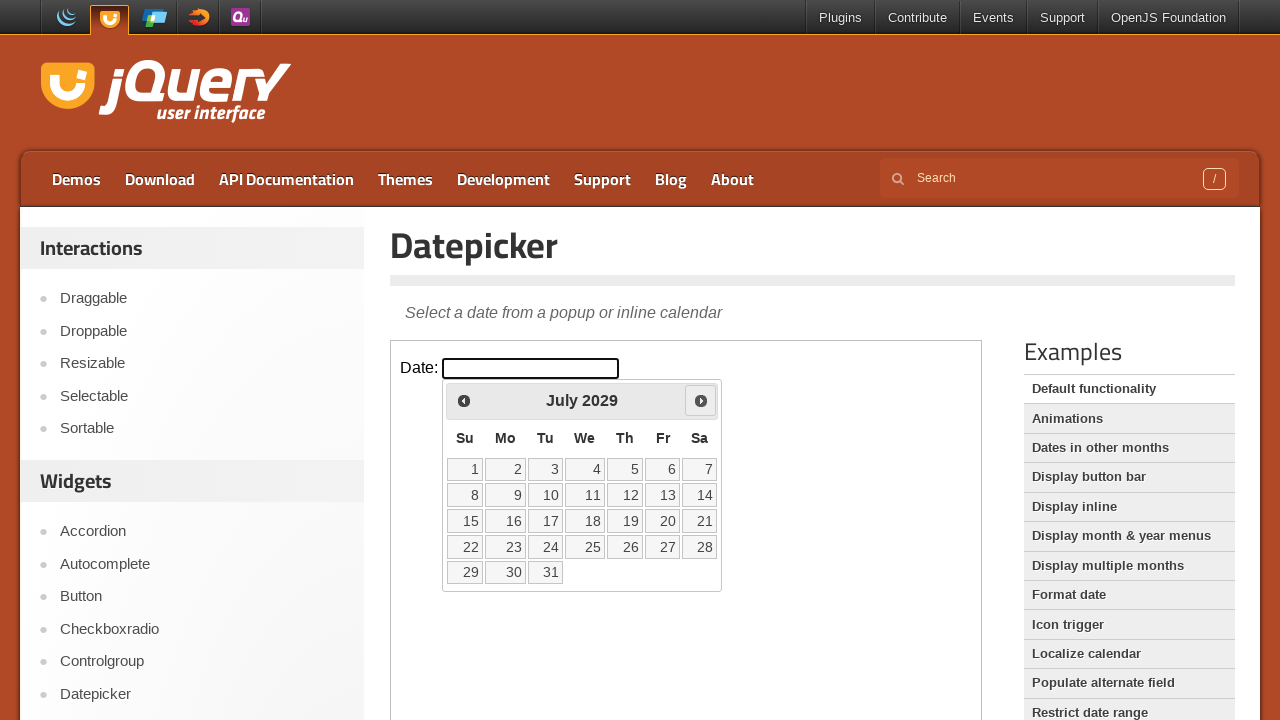

Retrieved current calendar month: July, year: 2029
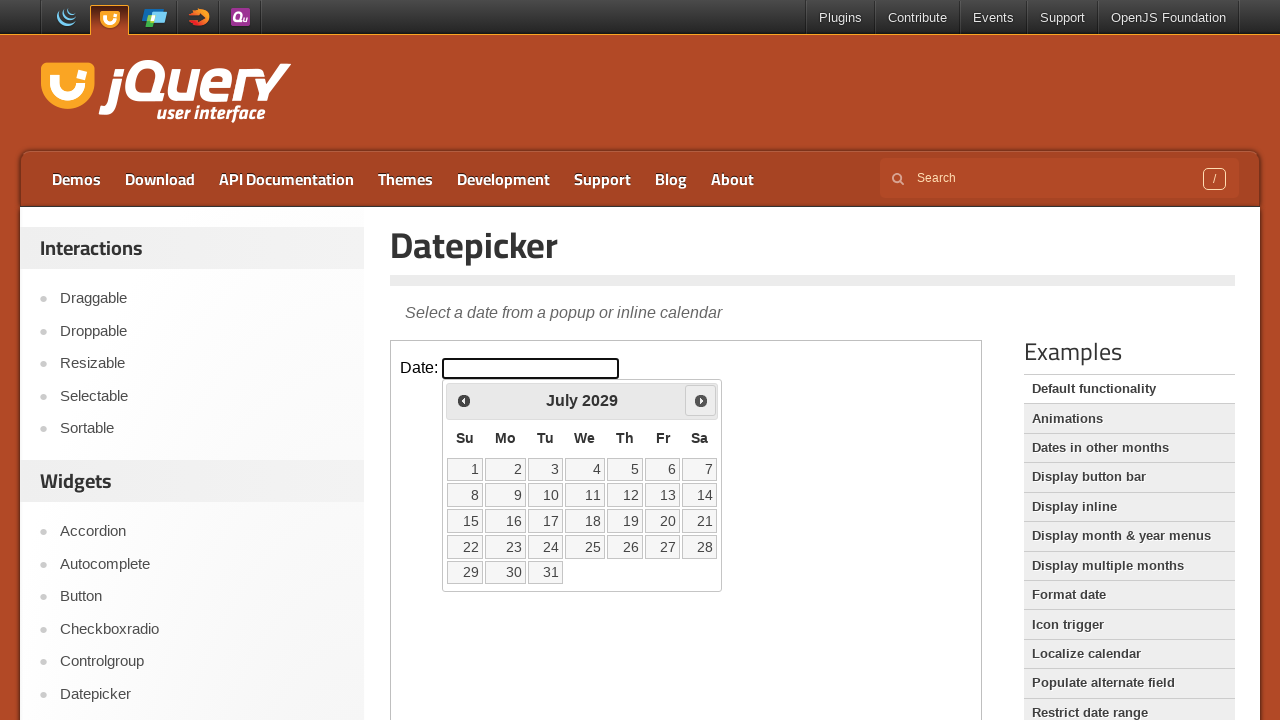

Clicked next button to navigate from July 2029 at (701, 400) on iframe.demo-frame >> internal:control=enter-frame >> span.ui-icon-circle-triangl
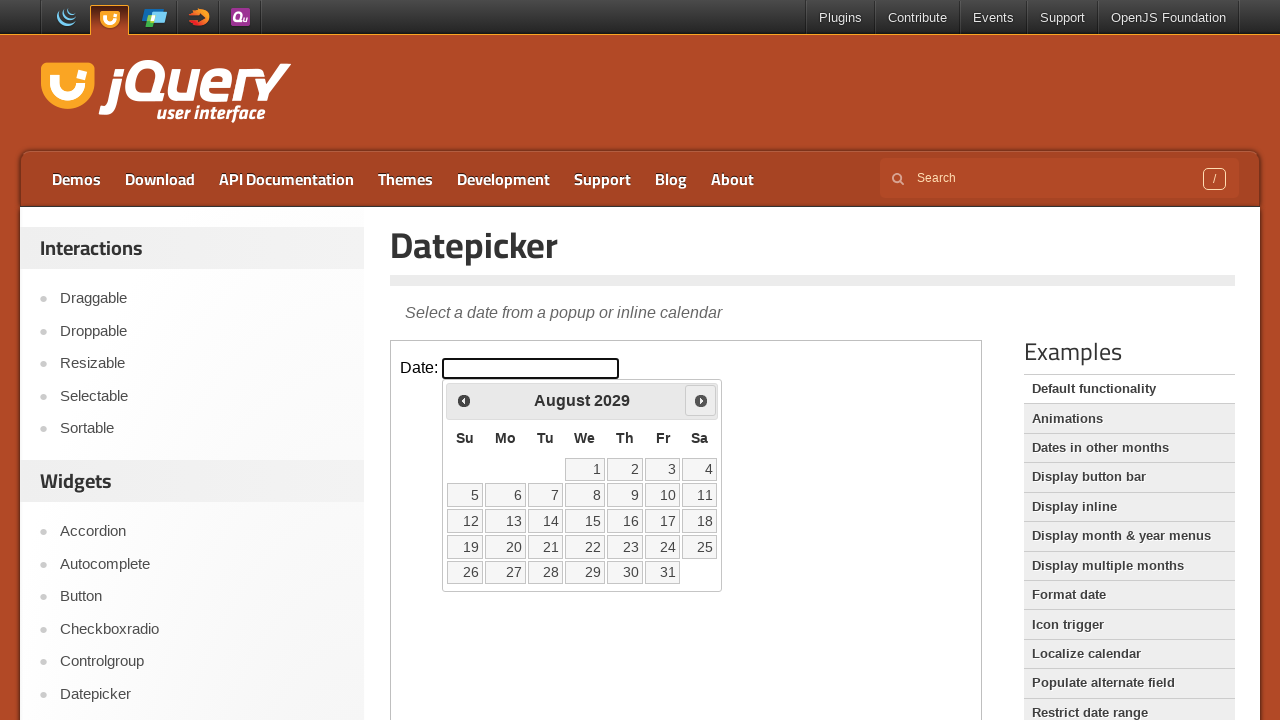

Waited 200ms for calendar animation to complete
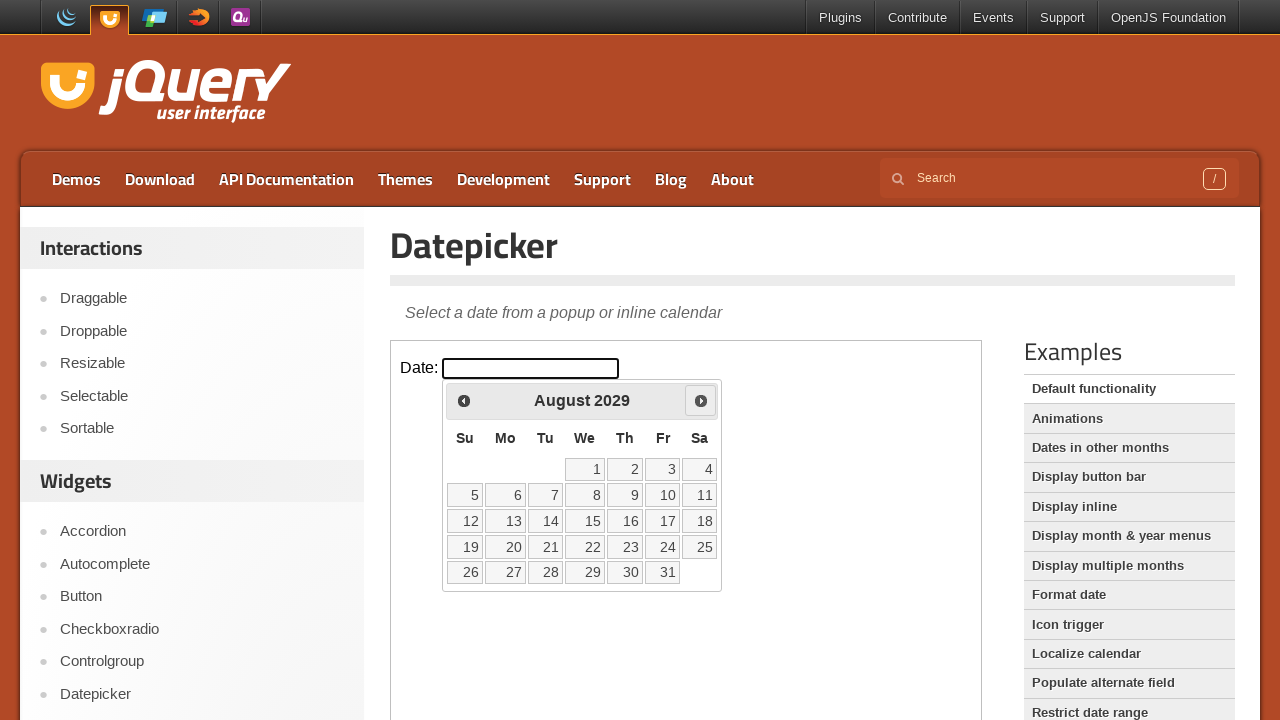

Retrieved current calendar month: August, year: 2029
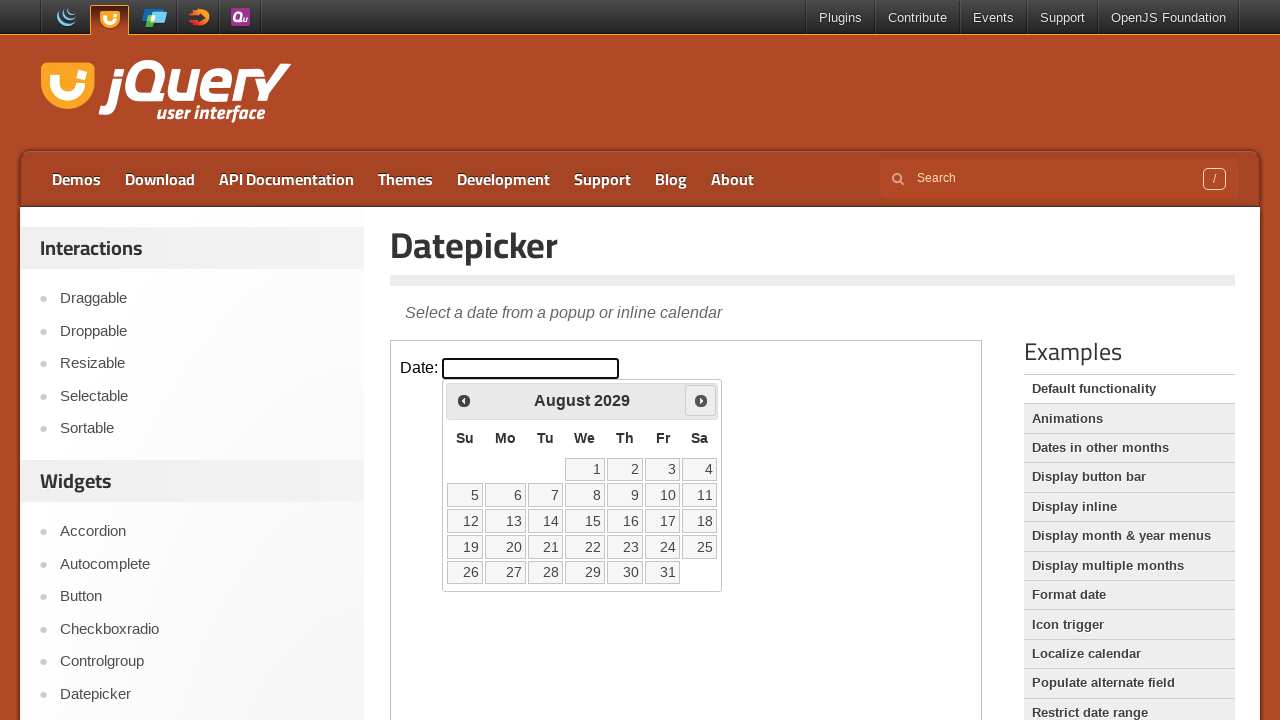

Clicked next button to navigate from August 2029 at (701, 400) on iframe.demo-frame >> internal:control=enter-frame >> span.ui-icon-circle-triangl
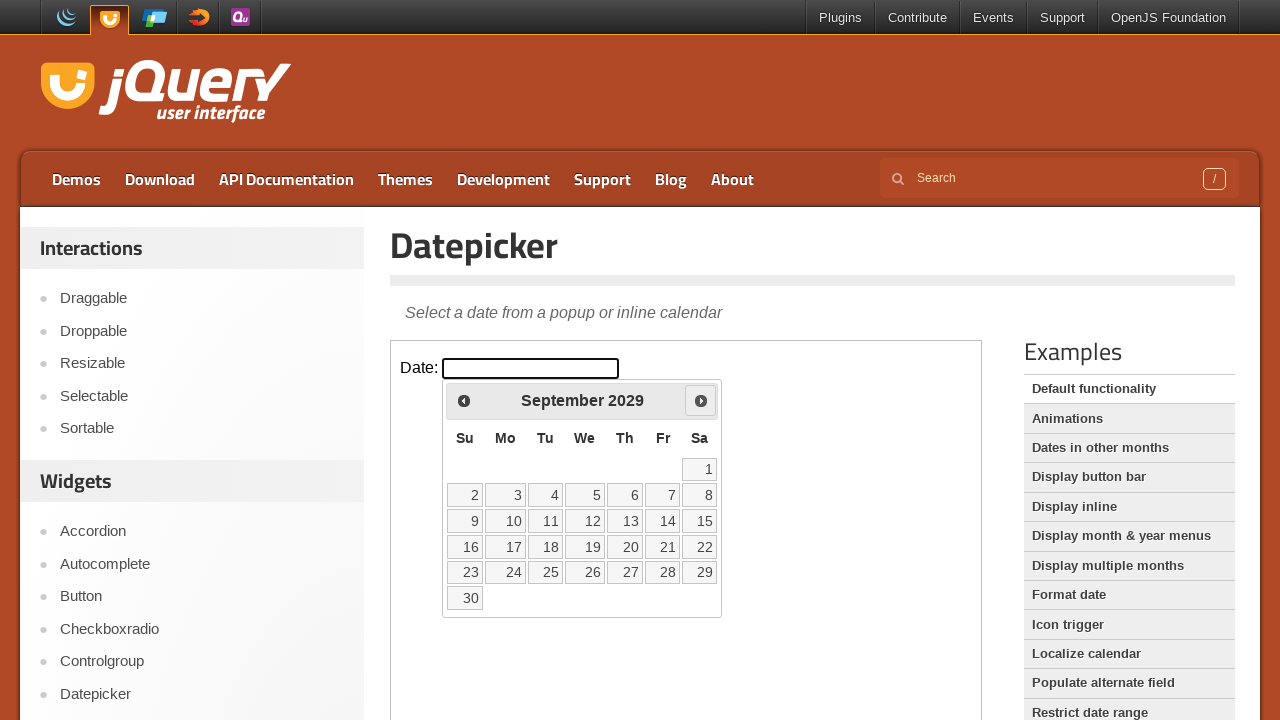

Waited 200ms for calendar animation to complete
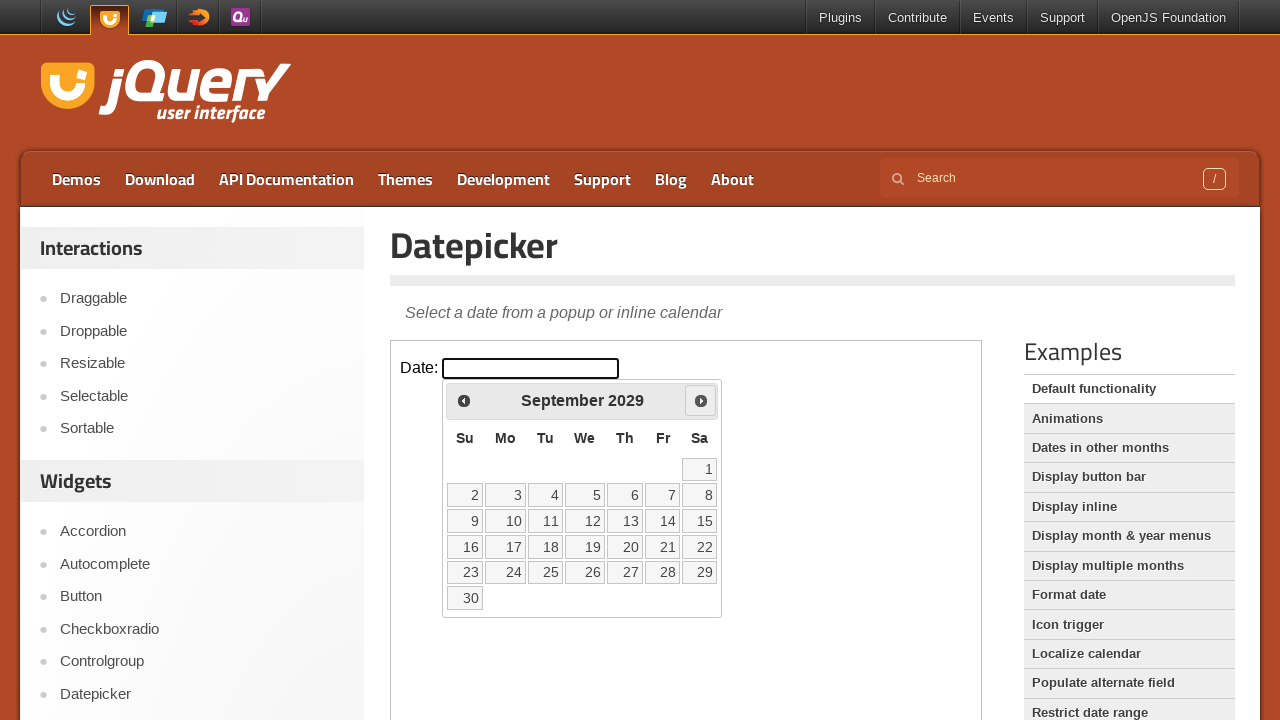

Retrieved current calendar month: September, year: 2029
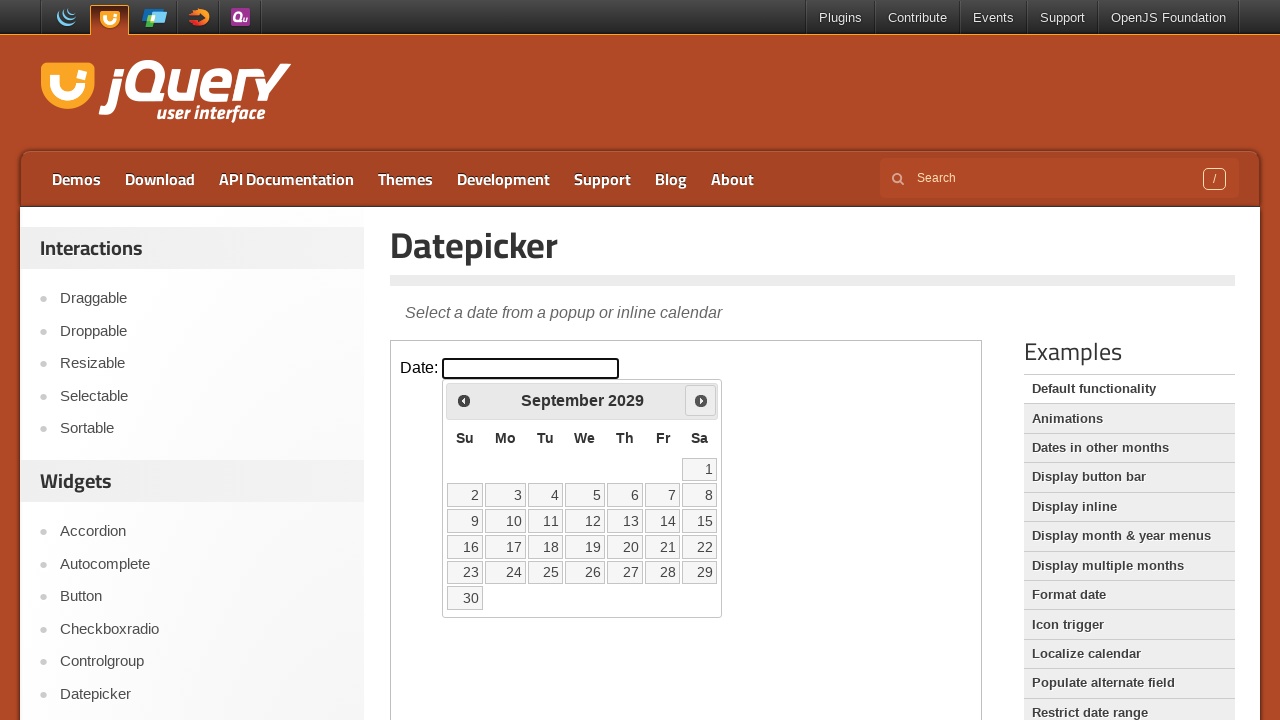

Clicked next button to navigate from September 2029 at (701, 400) on iframe.demo-frame >> internal:control=enter-frame >> span.ui-icon-circle-triangl
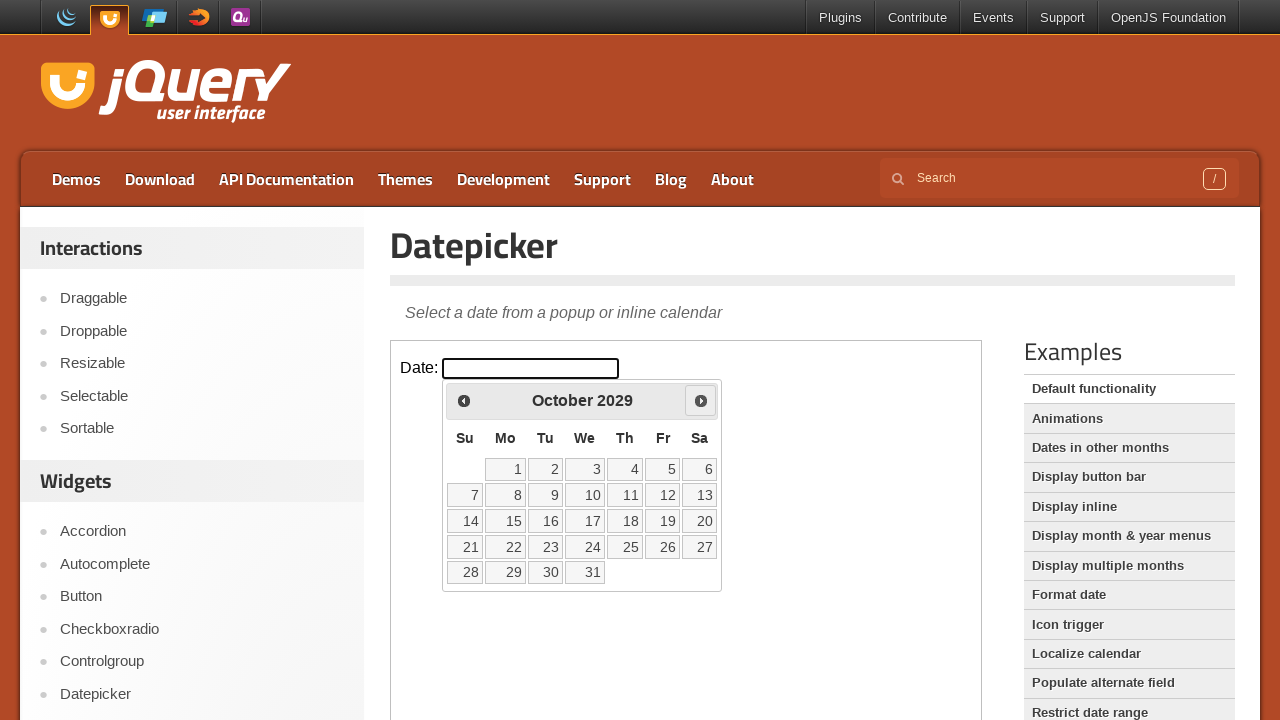

Waited 200ms for calendar animation to complete
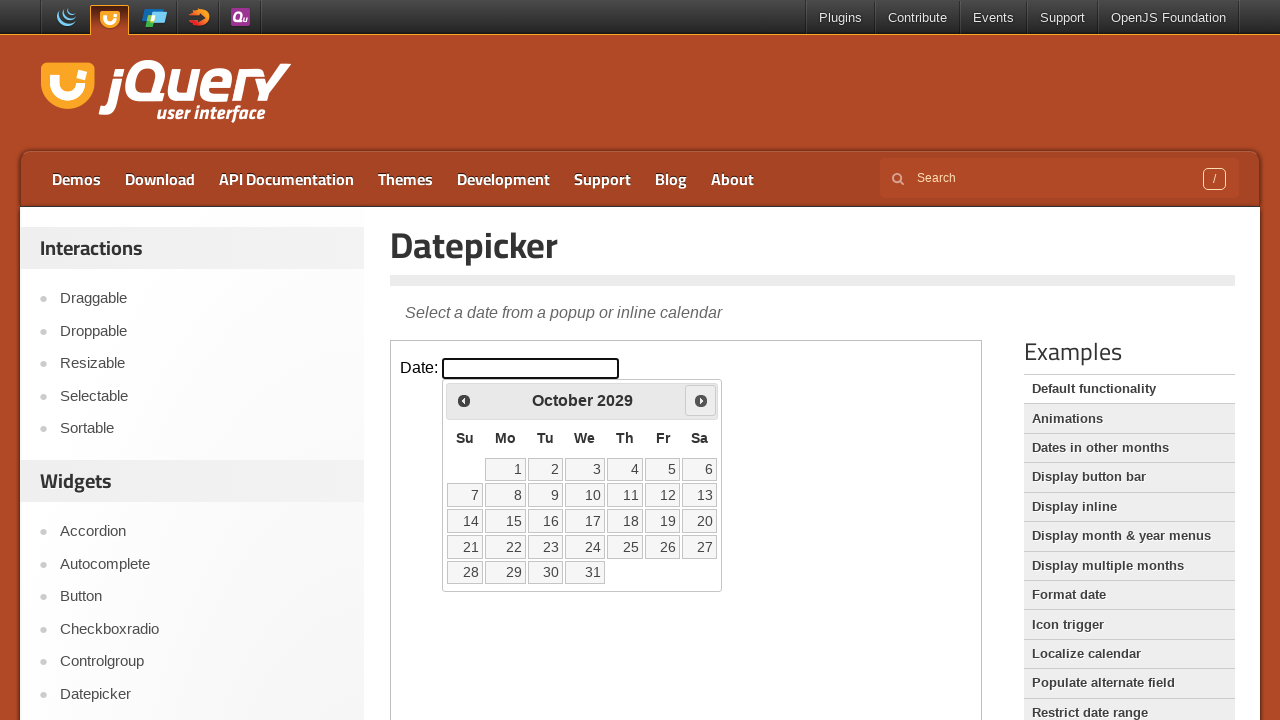

Retrieved current calendar month: October, year: 2029
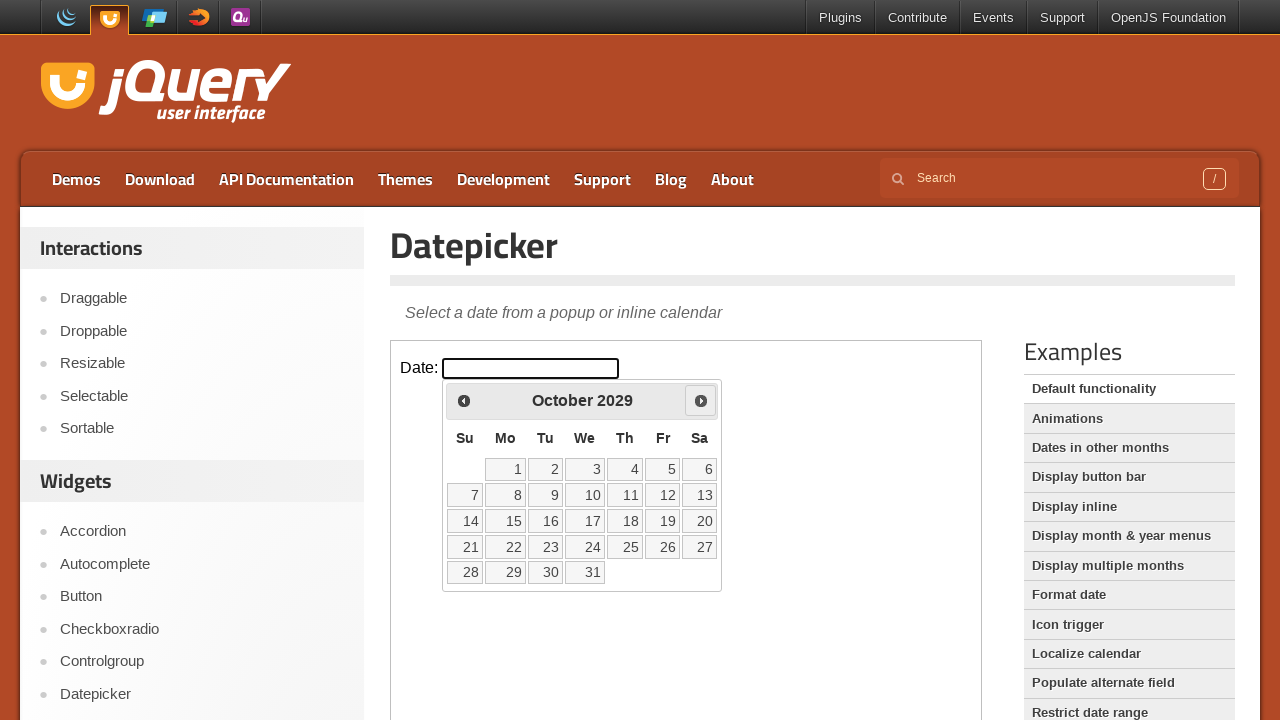

Clicked next button to navigate from October 2029 at (701, 400) on iframe.demo-frame >> internal:control=enter-frame >> span.ui-icon-circle-triangl
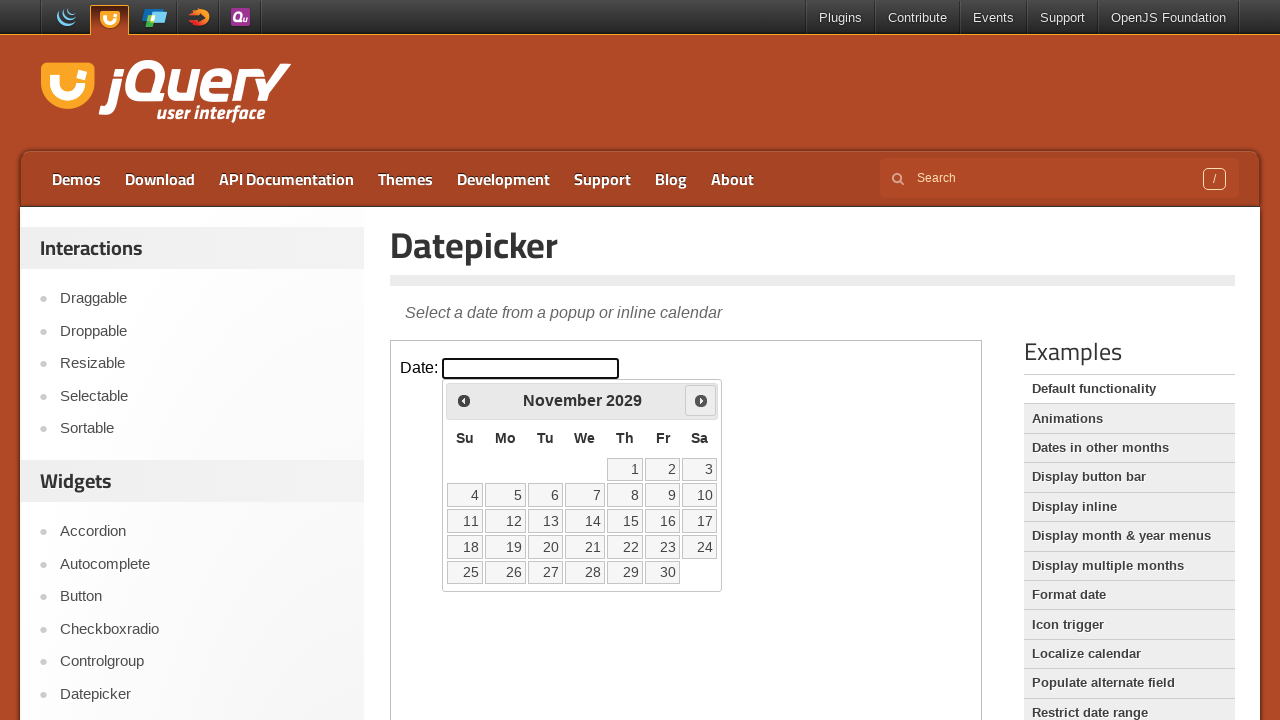

Waited 200ms for calendar animation to complete
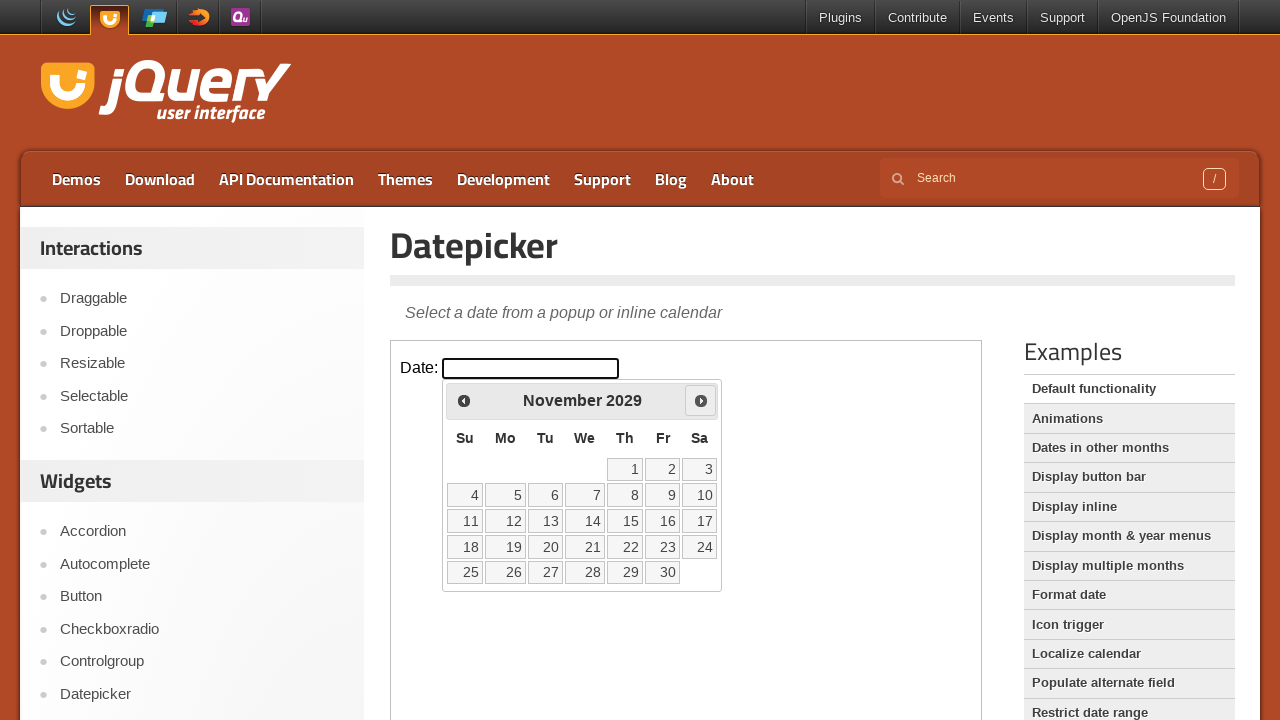

Retrieved current calendar month: November, year: 2029
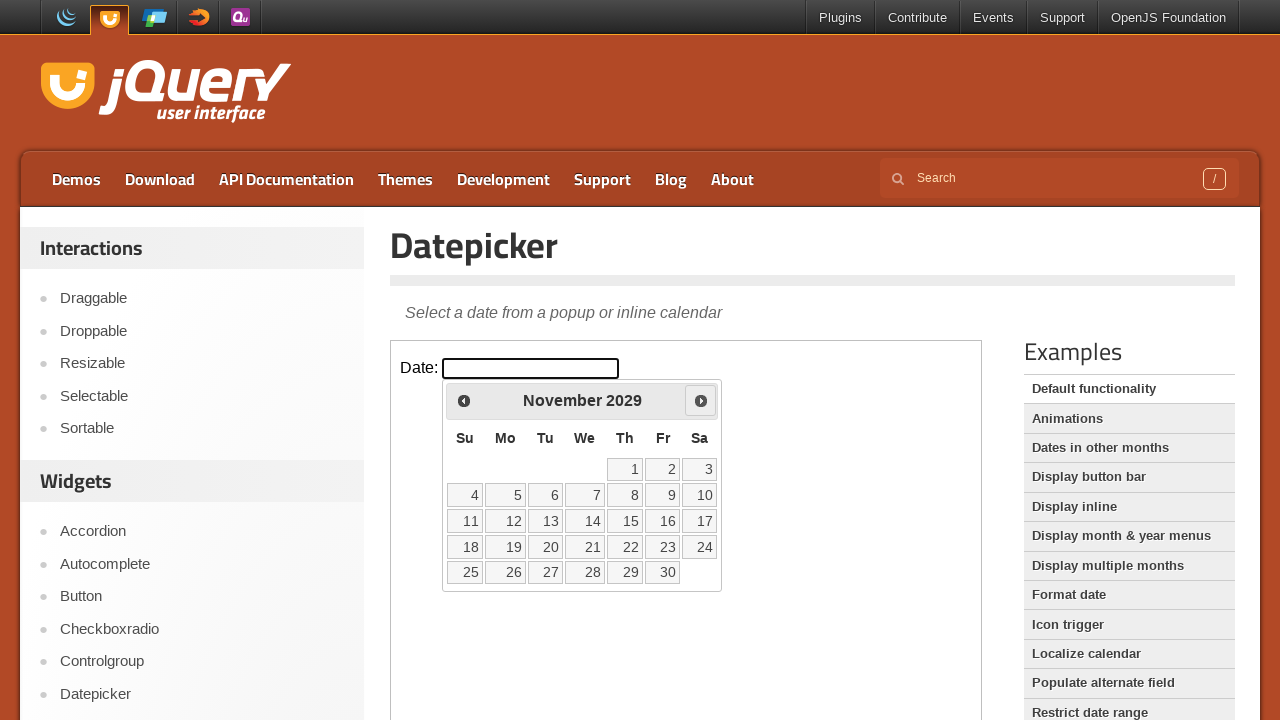

Clicked next button to navigate from November 2029 at (701, 400) on iframe.demo-frame >> internal:control=enter-frame >> span.ui-icon-circle-triangl
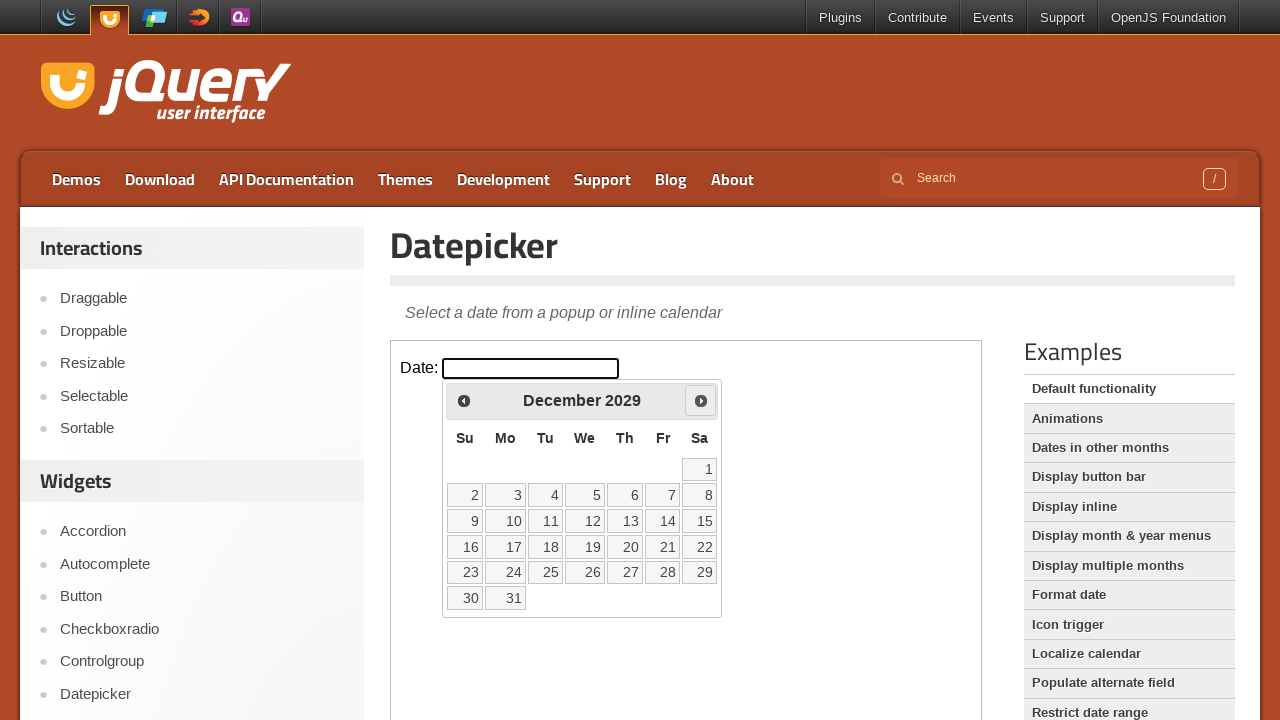

Waited 200ms for calendar animation to complete
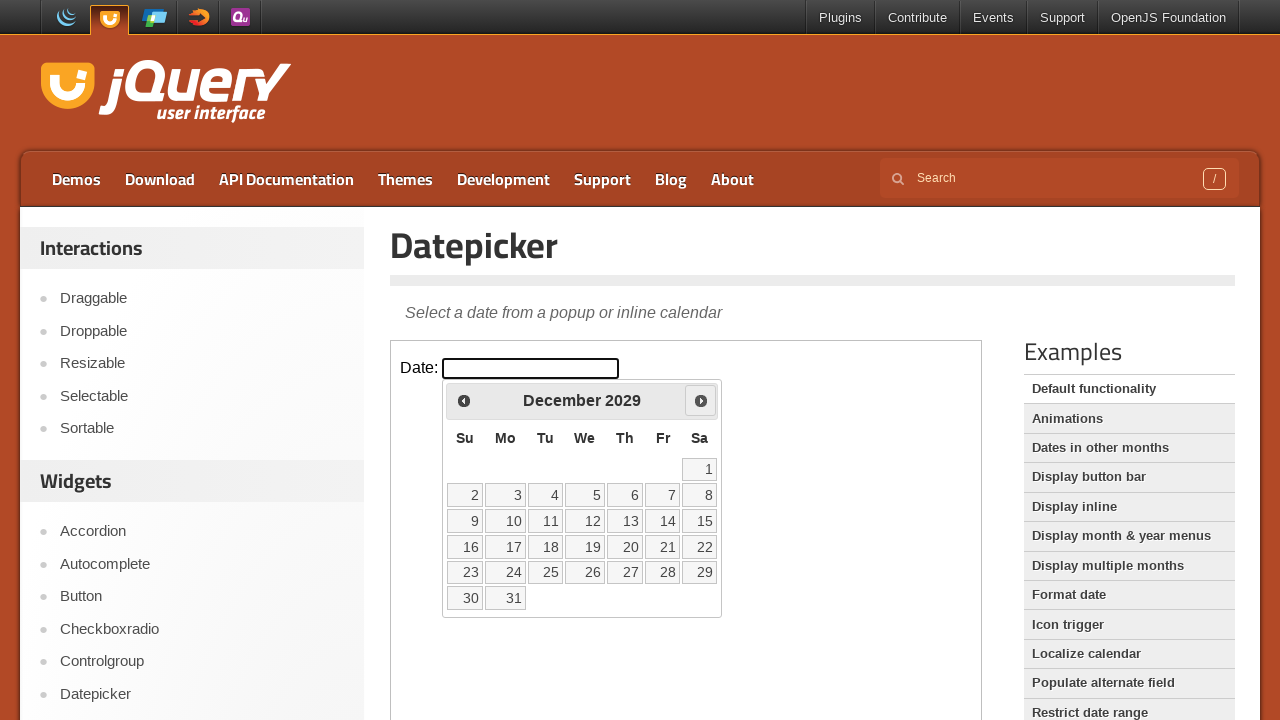

Retrieved current calendar month: December, year: 2029
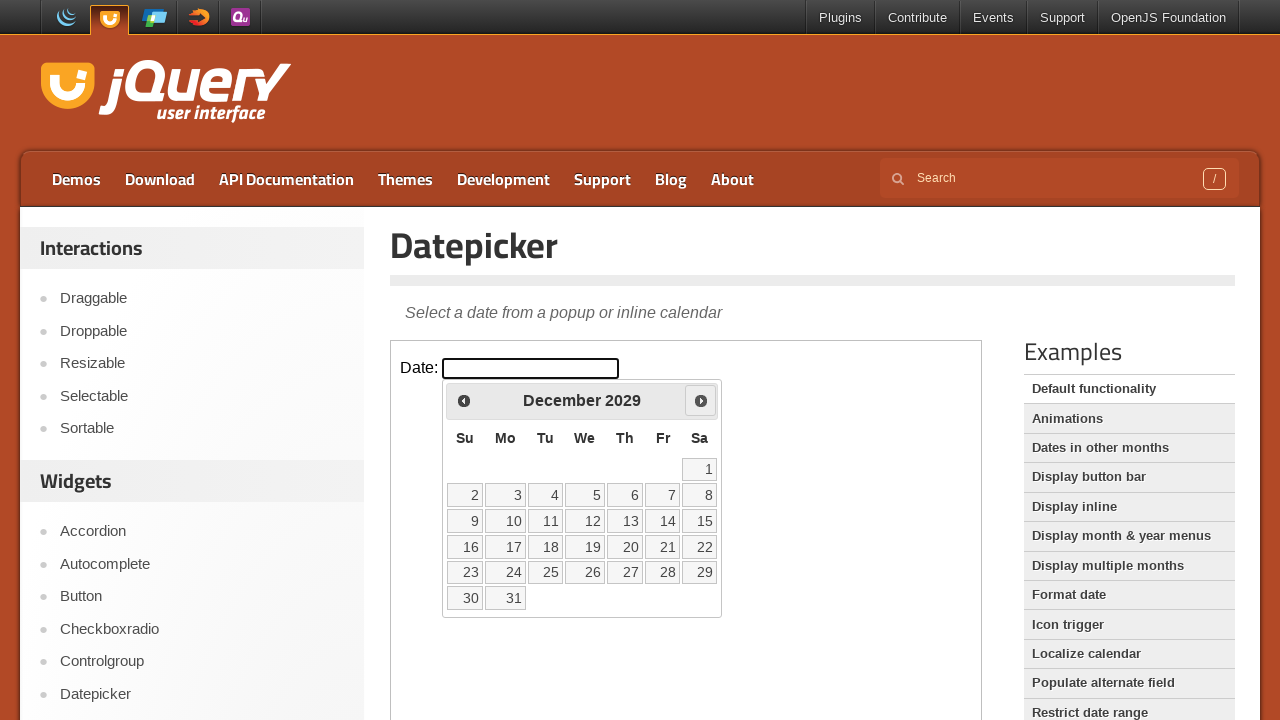

Clicked next button to navigate from December 2029 at (701, 400) on iframe.demo-frame >> internal:control=enter-frame >> span.ui-icon-circle-triangl
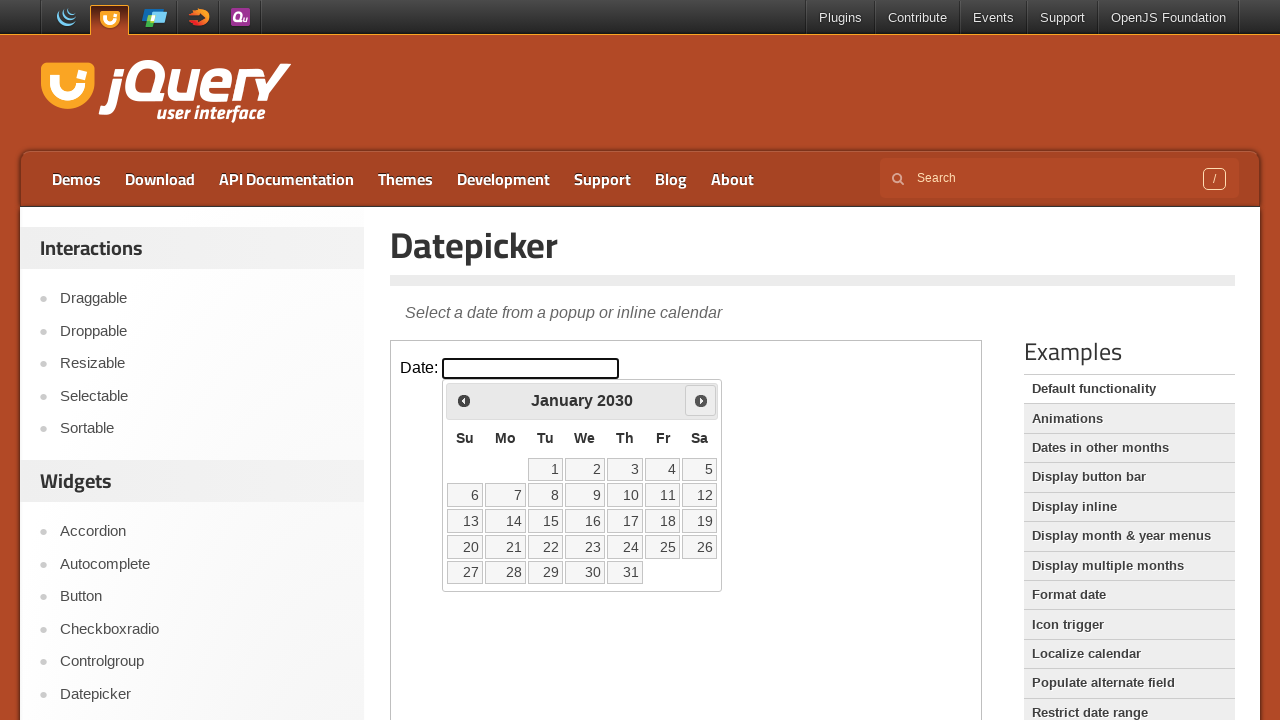

Waited 200ms for calendar animation to complete
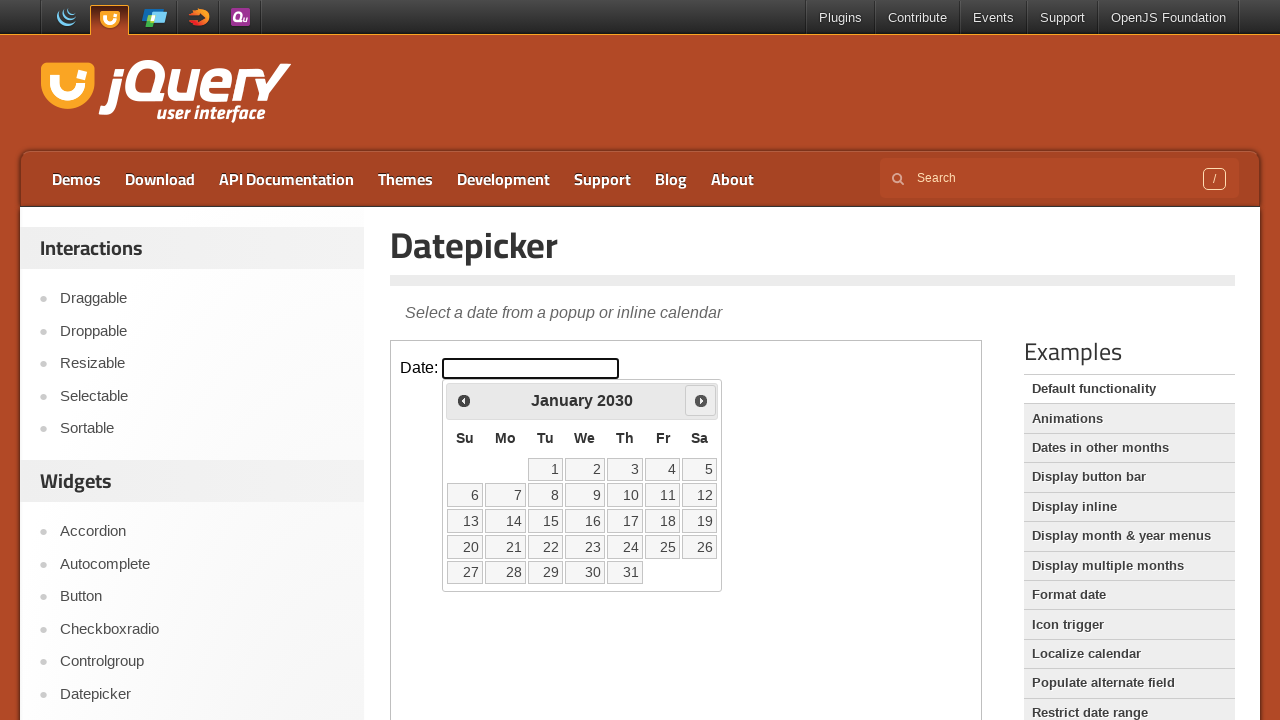

Retrieved current calendar month: January, year: 2030
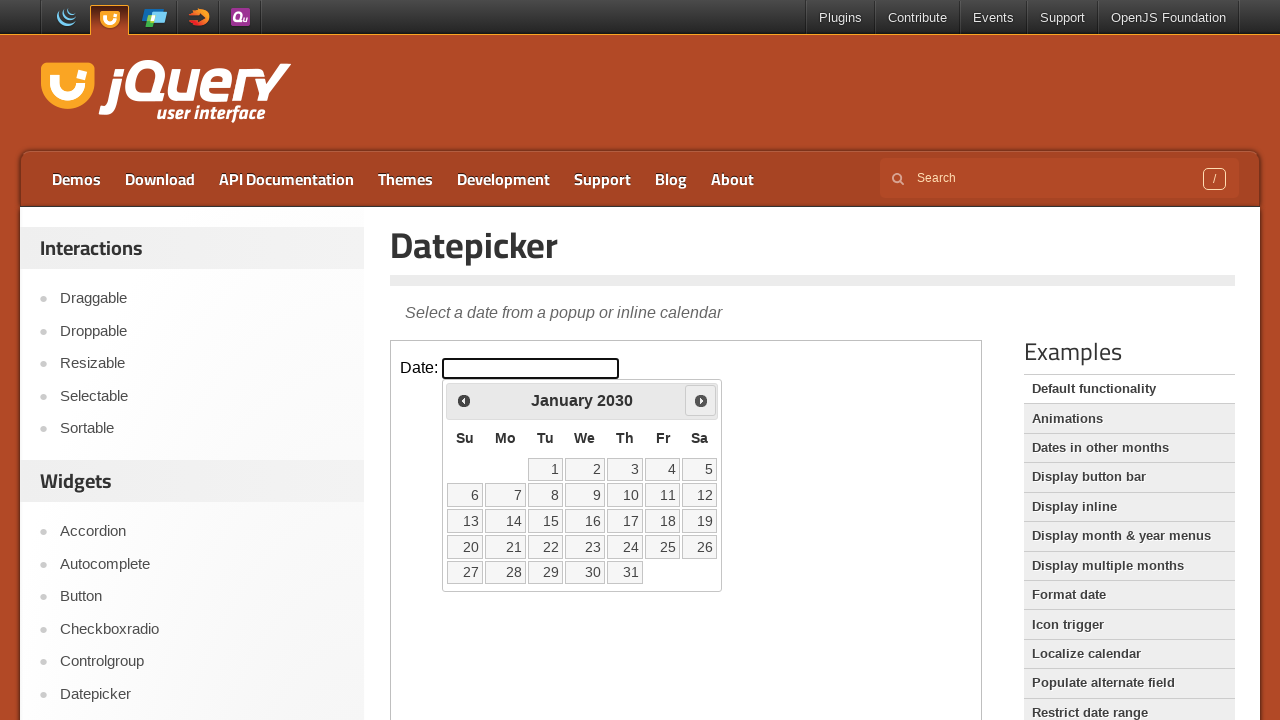

Clicked next button to navigate from January 2030 at (701, 400) on iframe.demo-frame >> internal:control=enter-frame >> span.ui-icon-circle-triangl
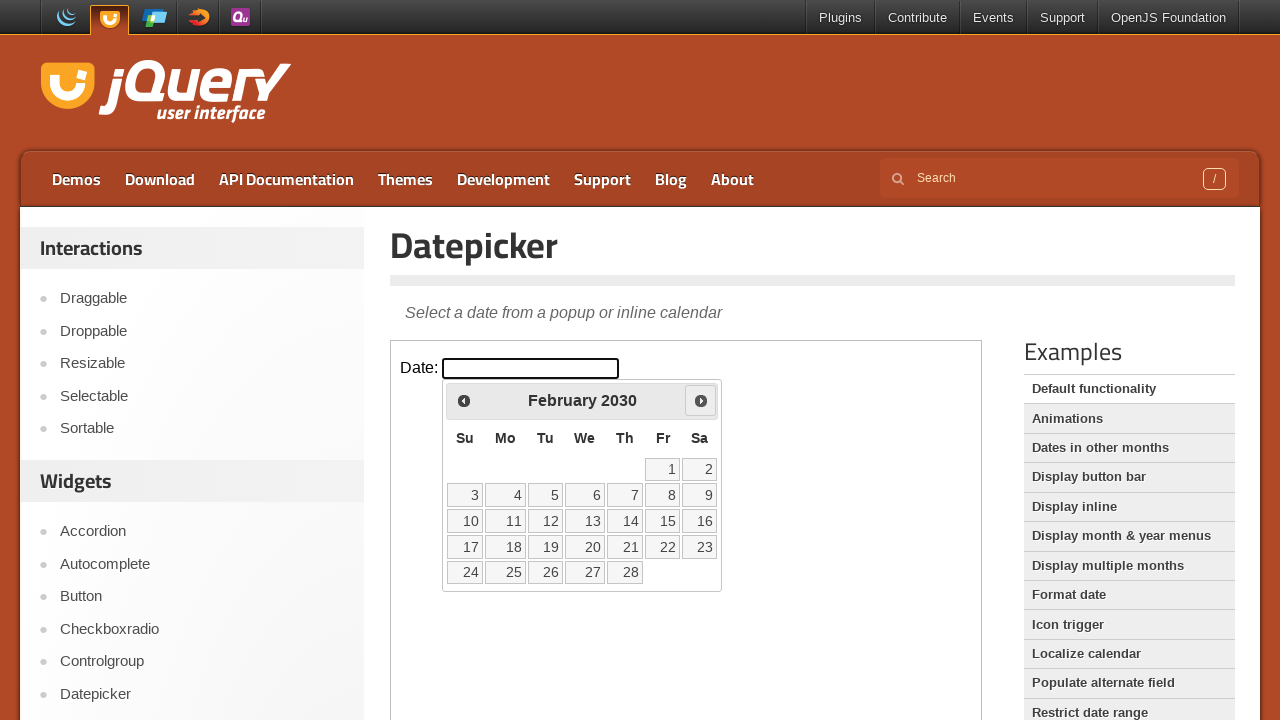

Waited 200ms for calendar animation to complete
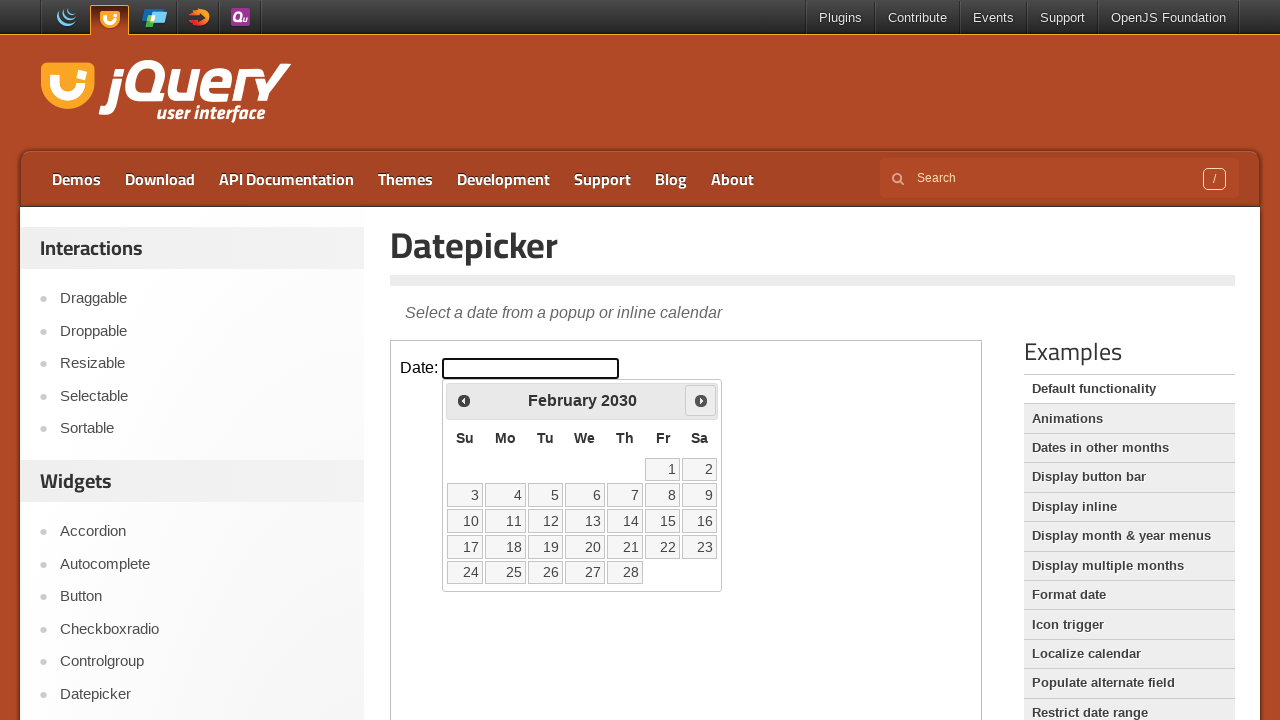

Retrieved current calendar month: February, year: 2030
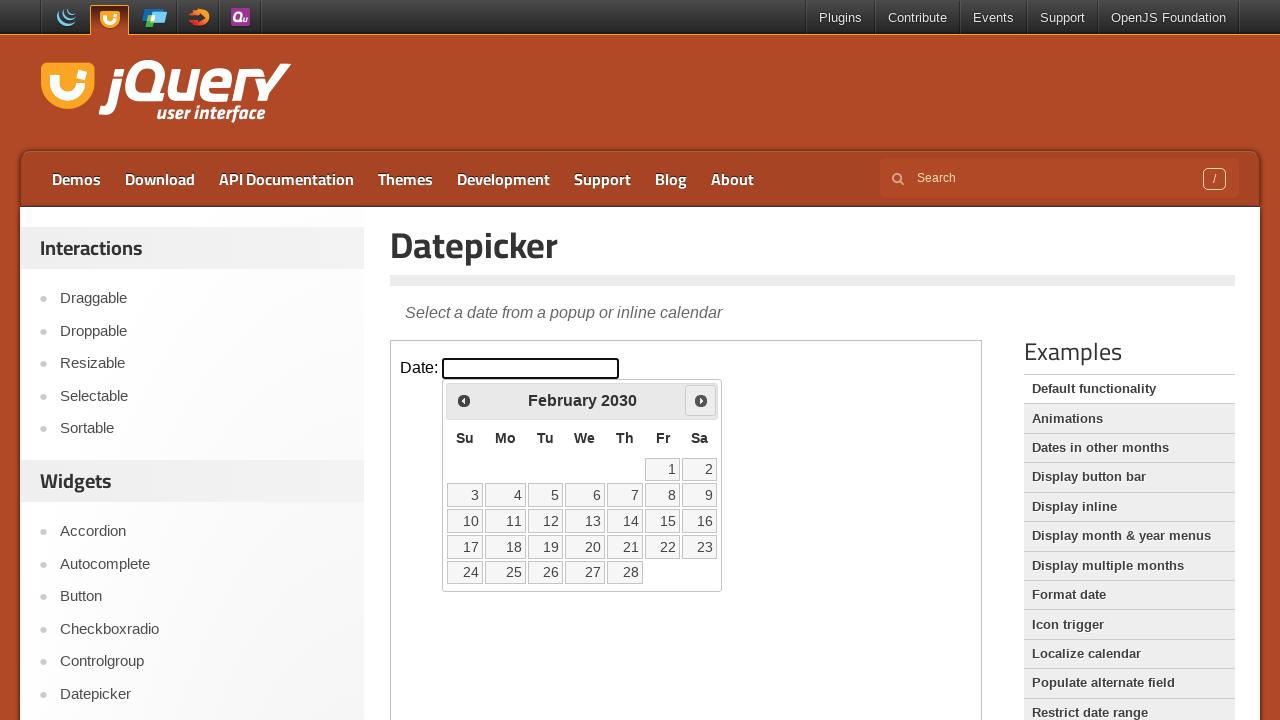

Clicked next button to navigate from February 2030 at (701, 400) on iframe.demo-frame >> internal:control=enter-frame >> span.ui-icon-circle-triangl
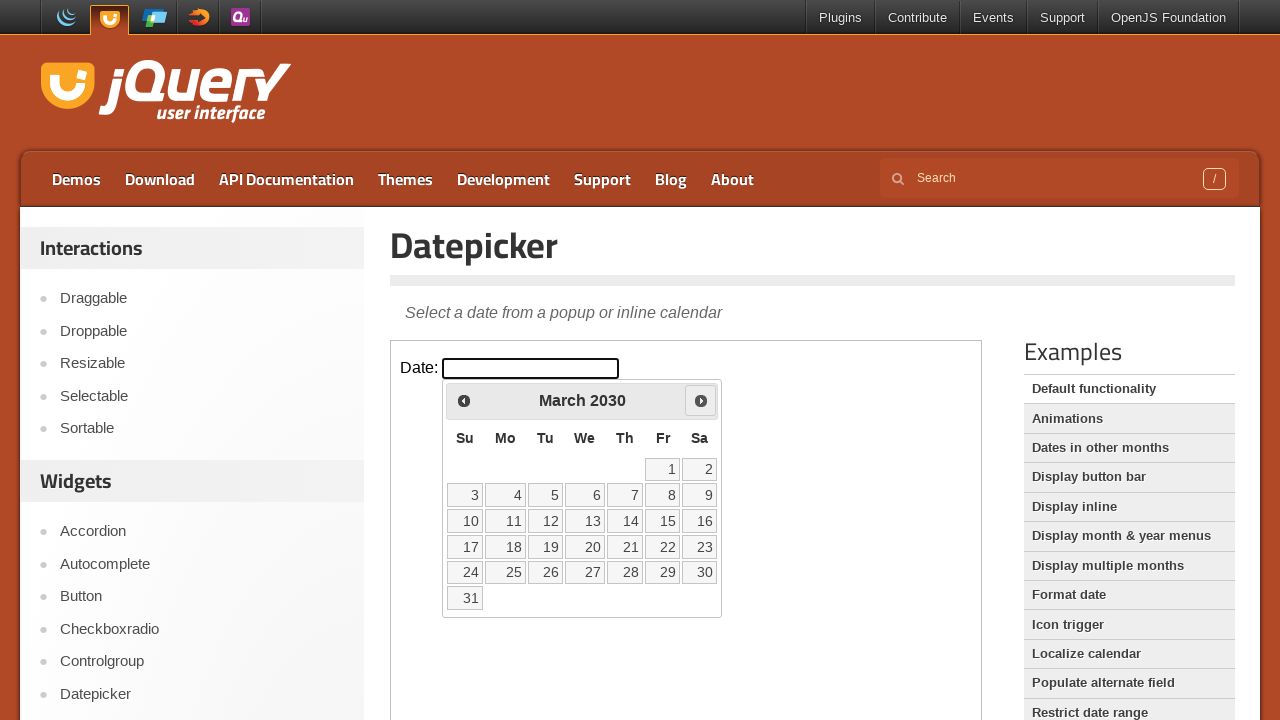

Waited 200ms for calendar animation to complete
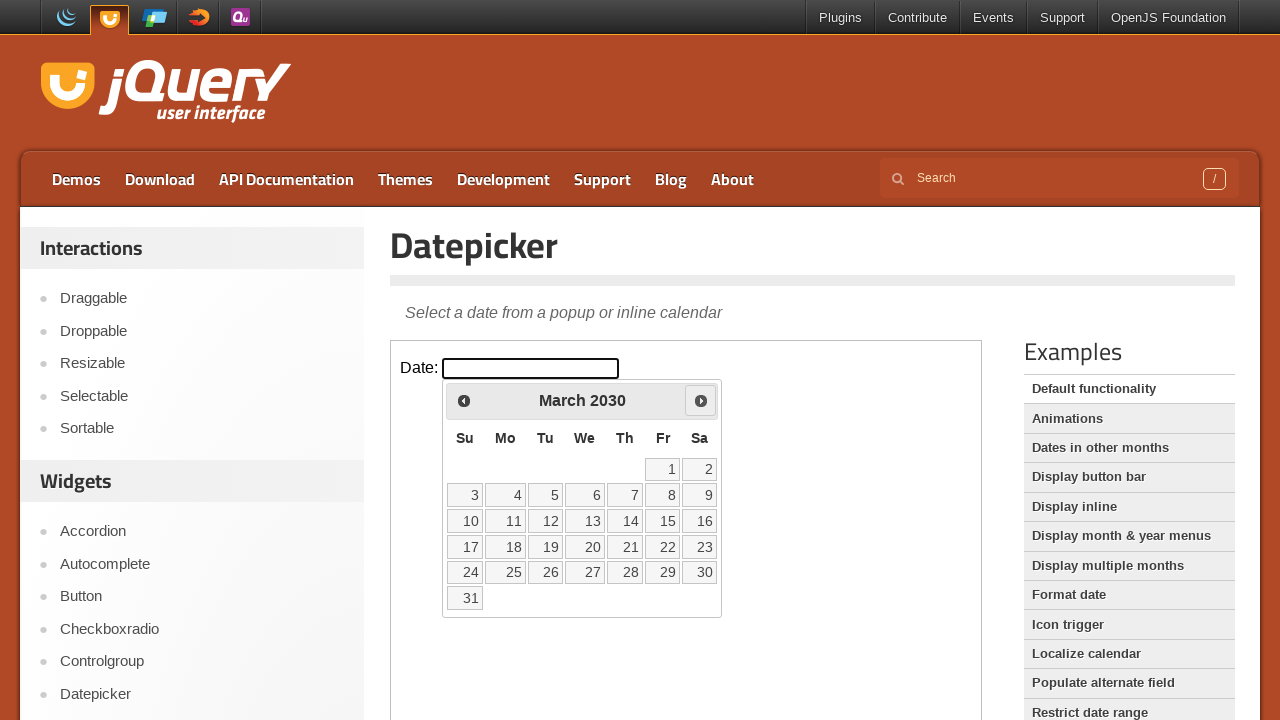

Retrieved current calendar month: March, year: 2030
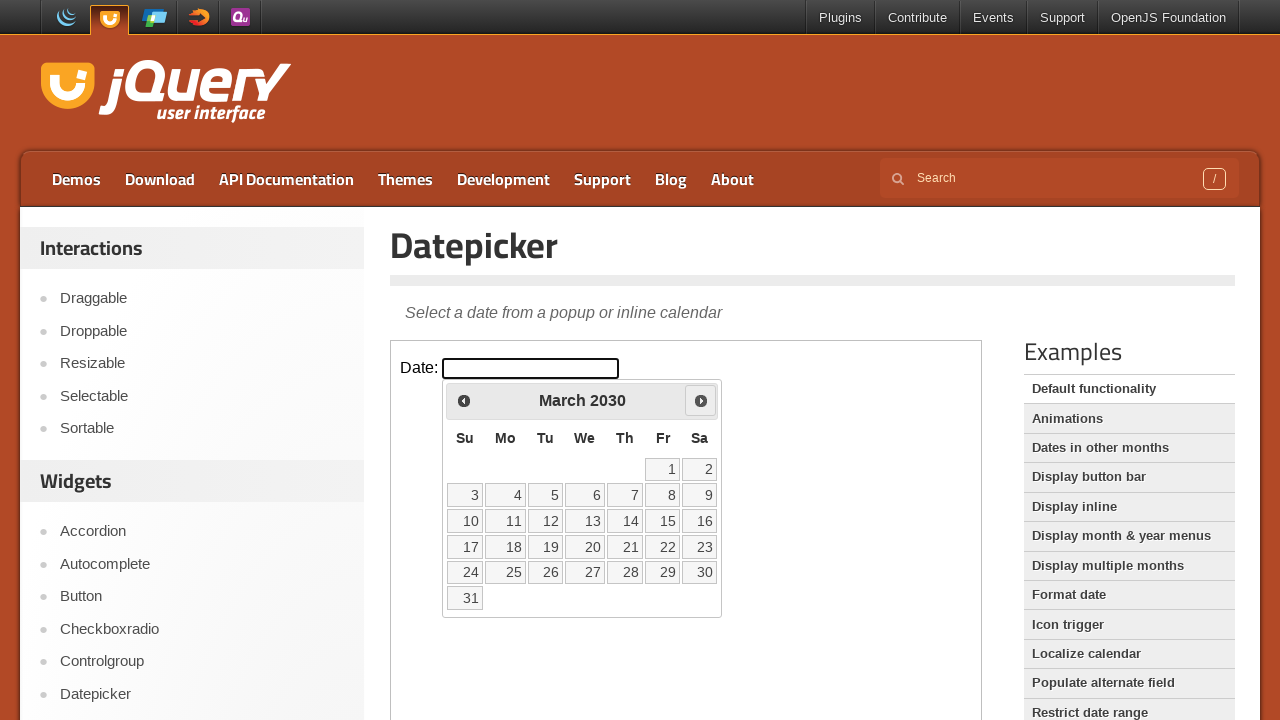

Clicked next button to navigate from March 2030 at (701, 400) on iframe.demo-frame >> internal:control=enter-frame >> span.ui-icon-circle-triangl
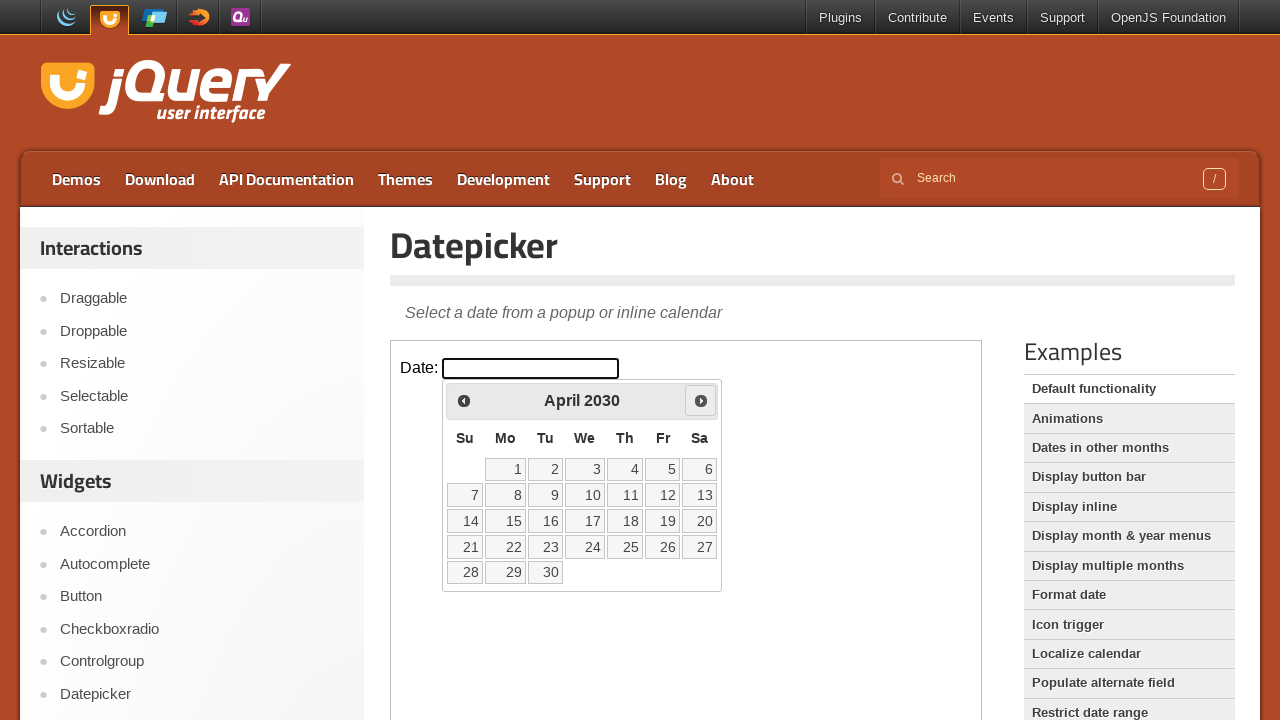

Waited 200ms for calendar animation to complete
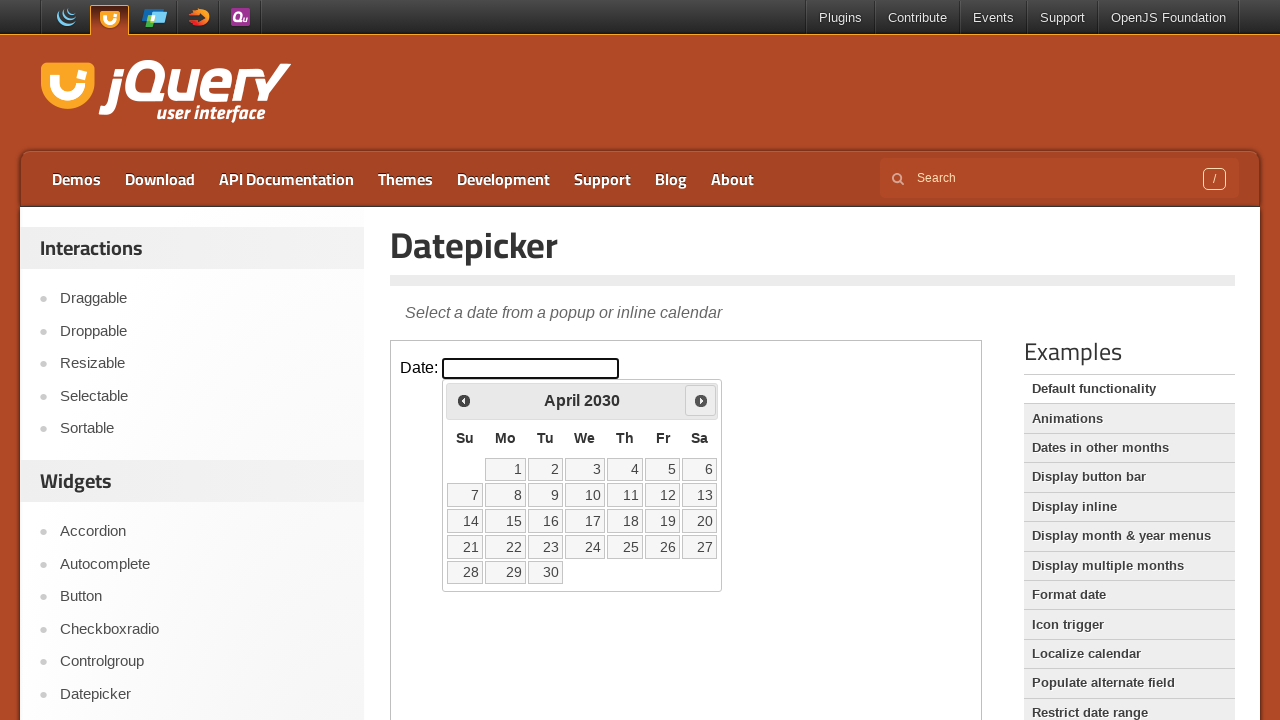

Retrieved current calendar month: April, year: 2030
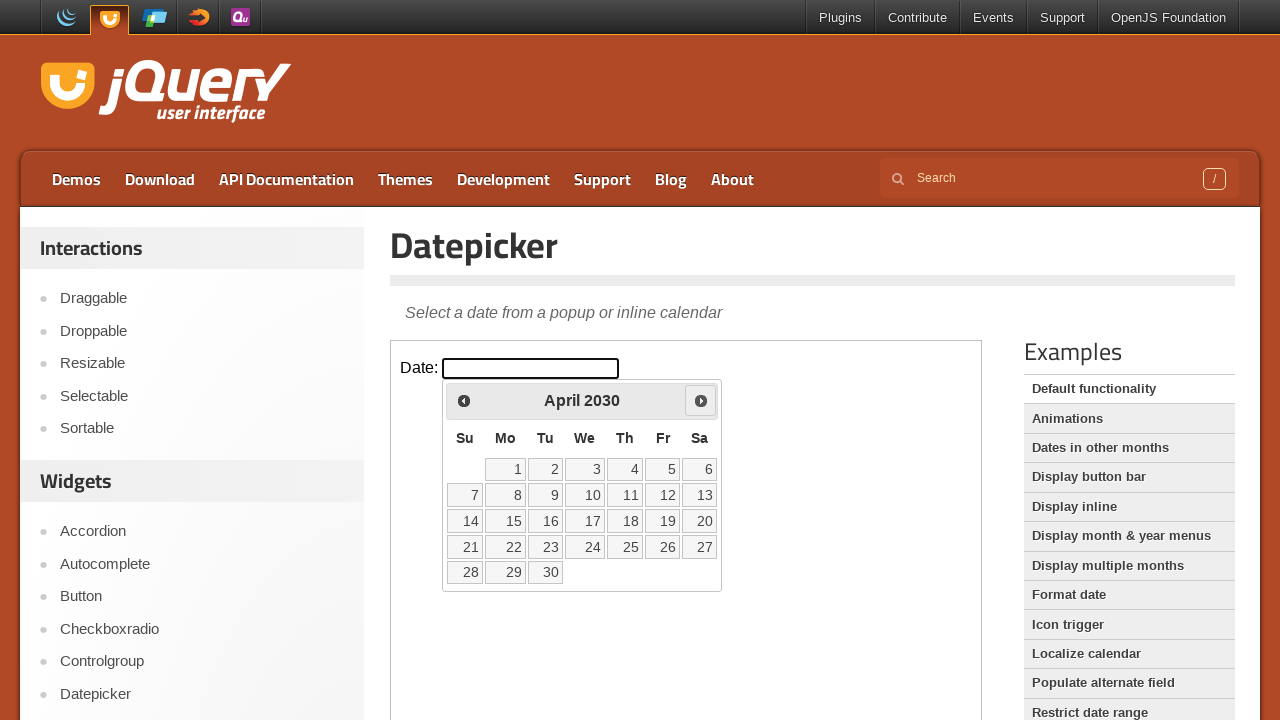

Clicked next button to navigate from April 2030 at (701, 400) on iframe.demo-frame >> internal:control=enter-frame >> span.ui-icon-circle-triangl
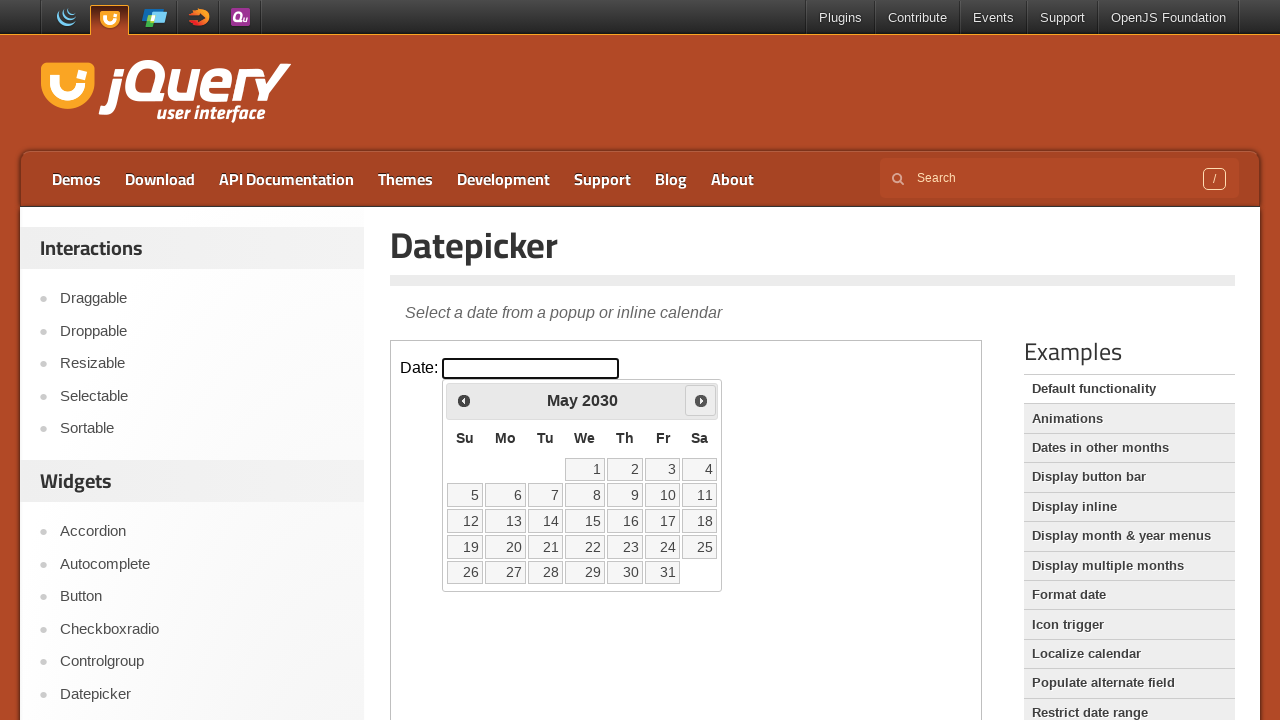

Waited 200ms for calendar animation to complete
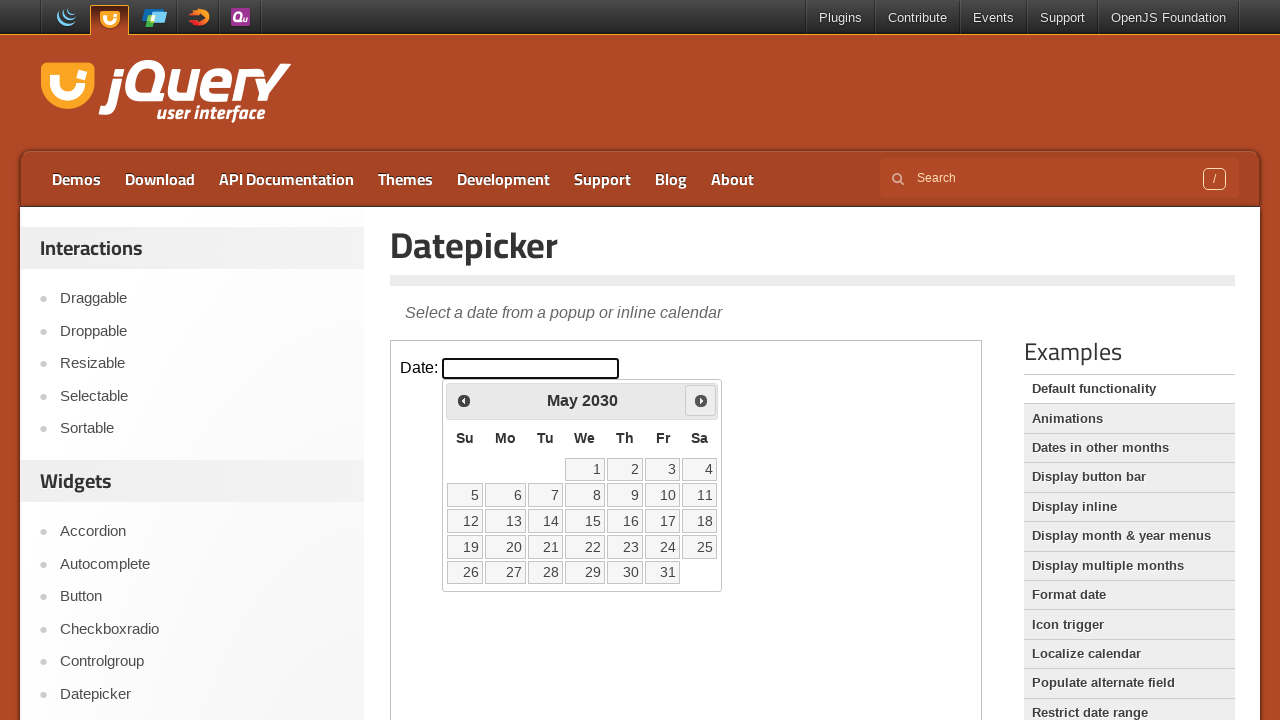

Retrieved current calendar month: May, year: 2030
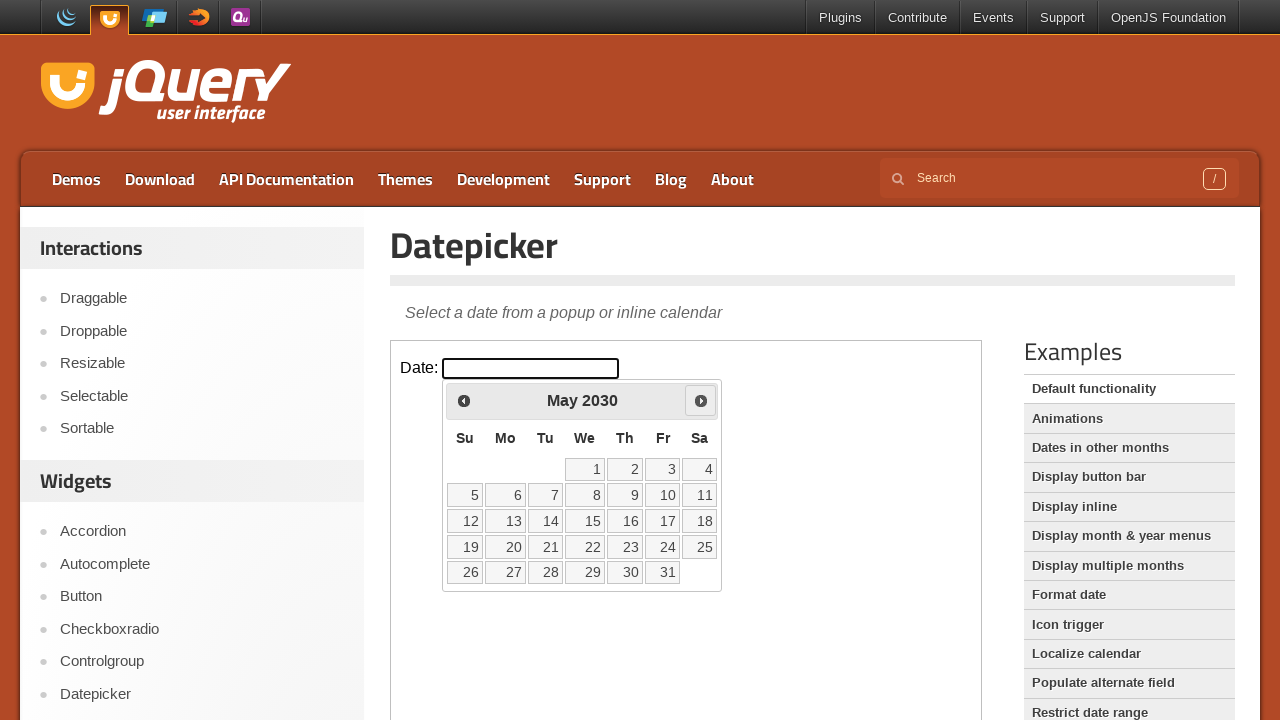

Clicked next button to navigate from May 2030 at (701, 400) on iframe.demo-frame >> internal:control=enter-frame >> span.ui-icon-circle-triangl
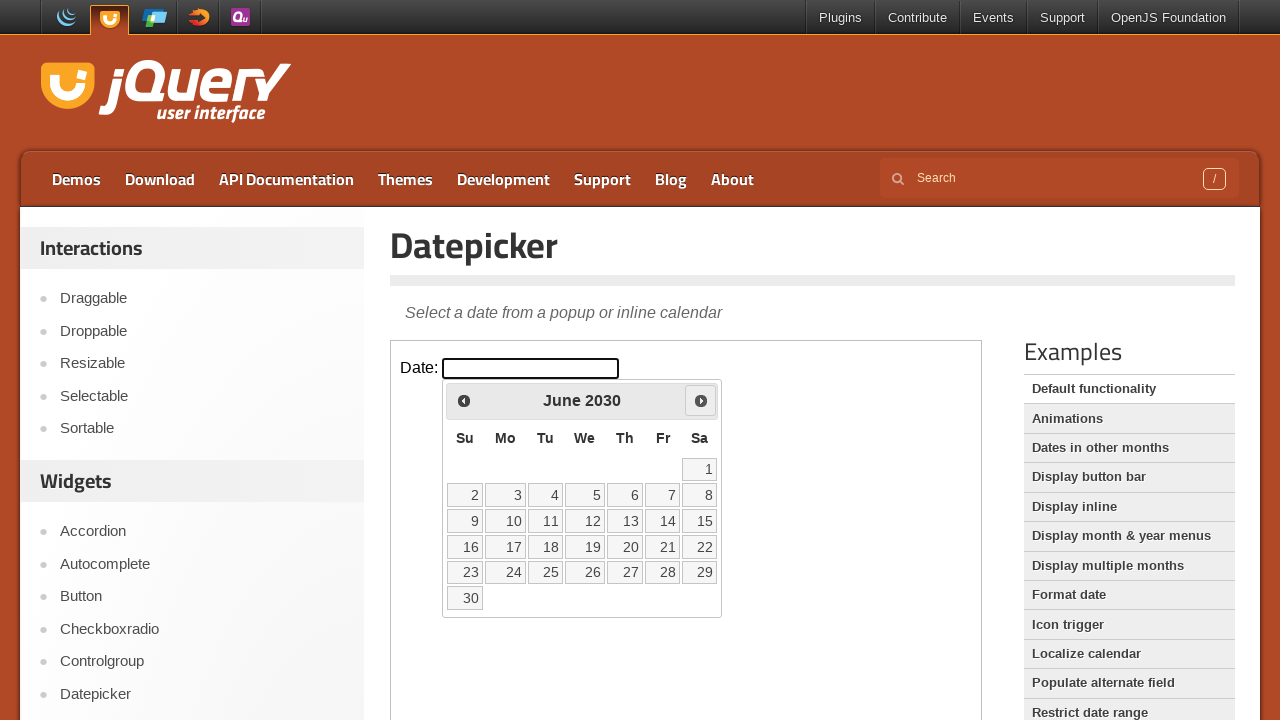

Waited 200ms for calendar animation to complete
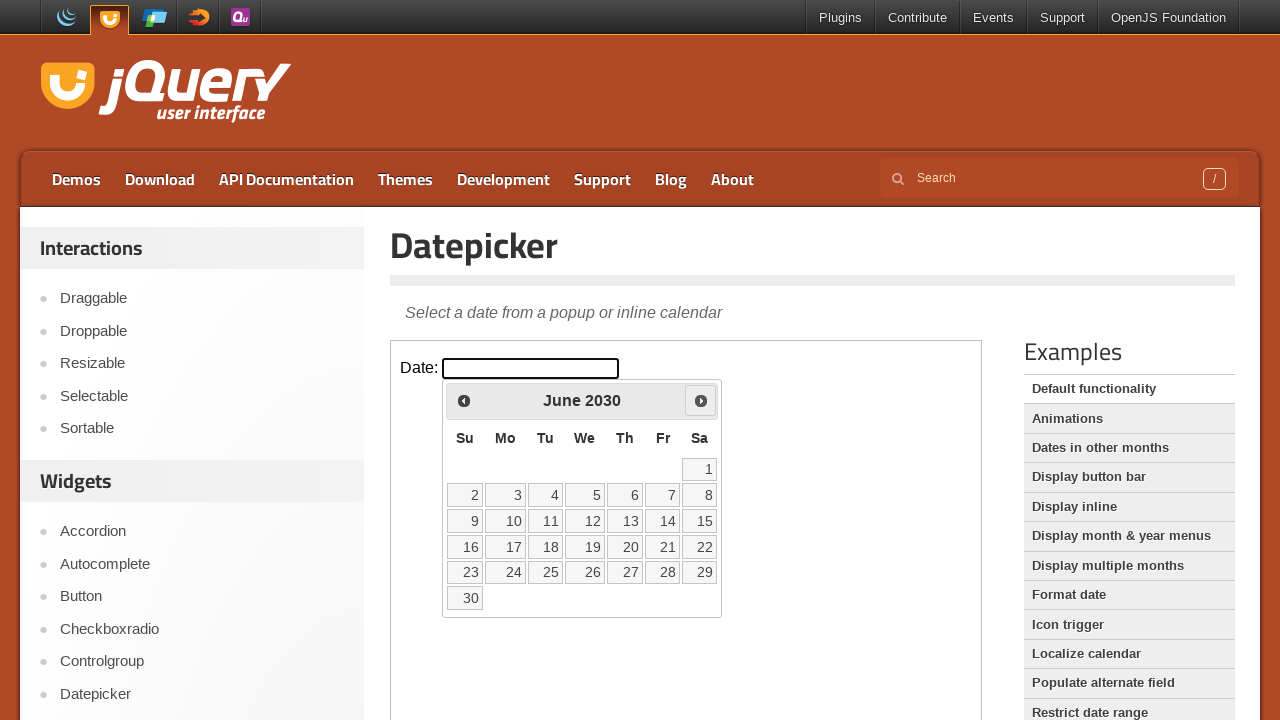

Retrieved current calendar month: June, year: 2030
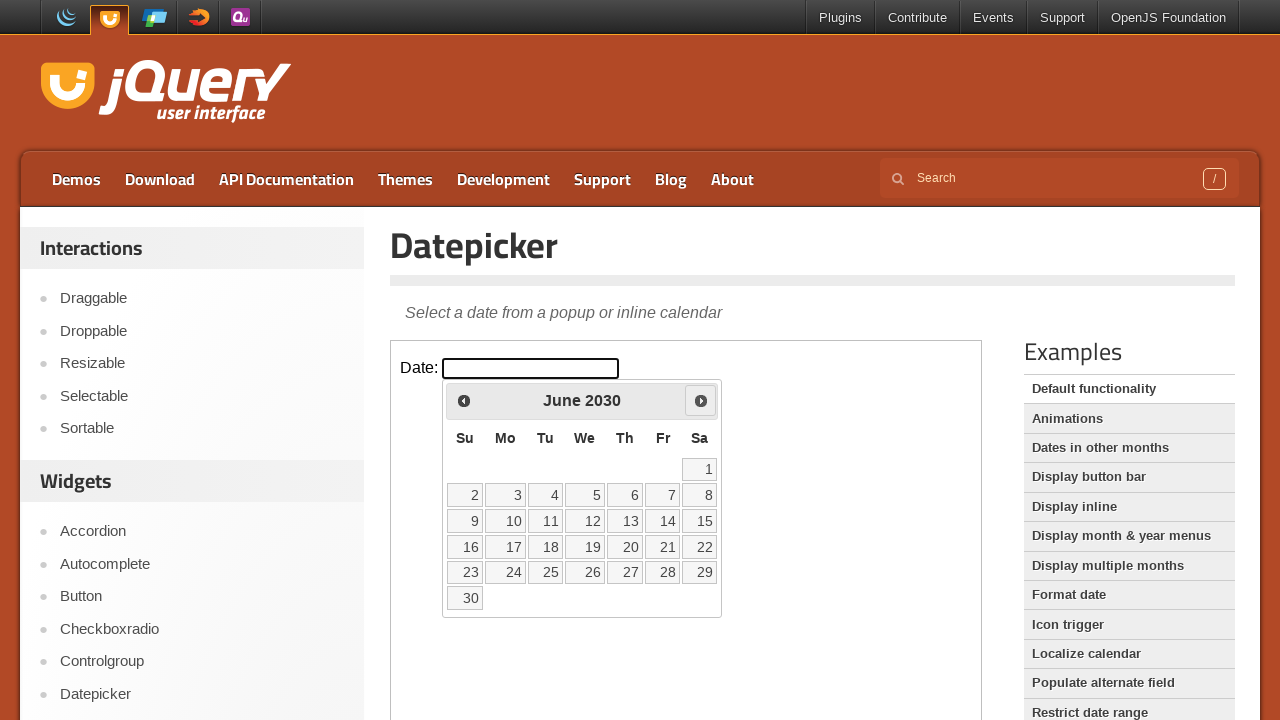

Clicked next button to navigate from June 2030 at (701, 400) on iframe.demo-frame >> internal:control=enter-frame >> span.ui-icon-circle-triangl
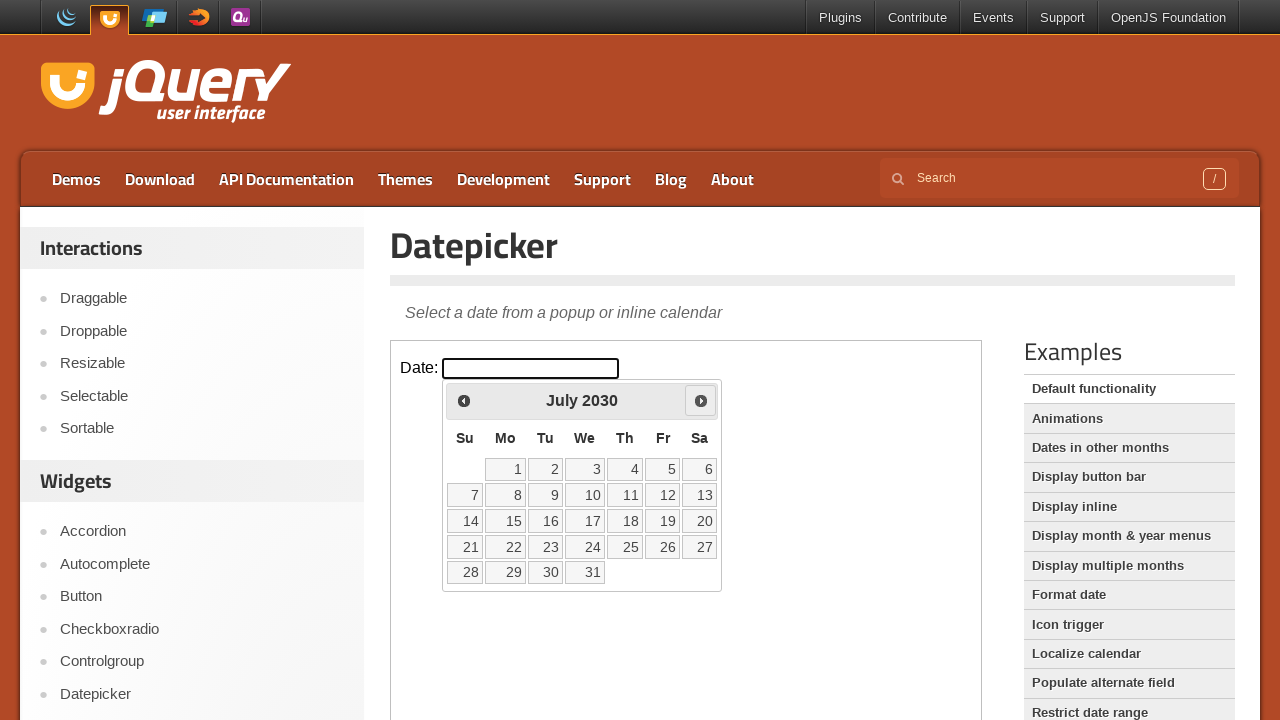

Waited 200ms for calendar animation to complete
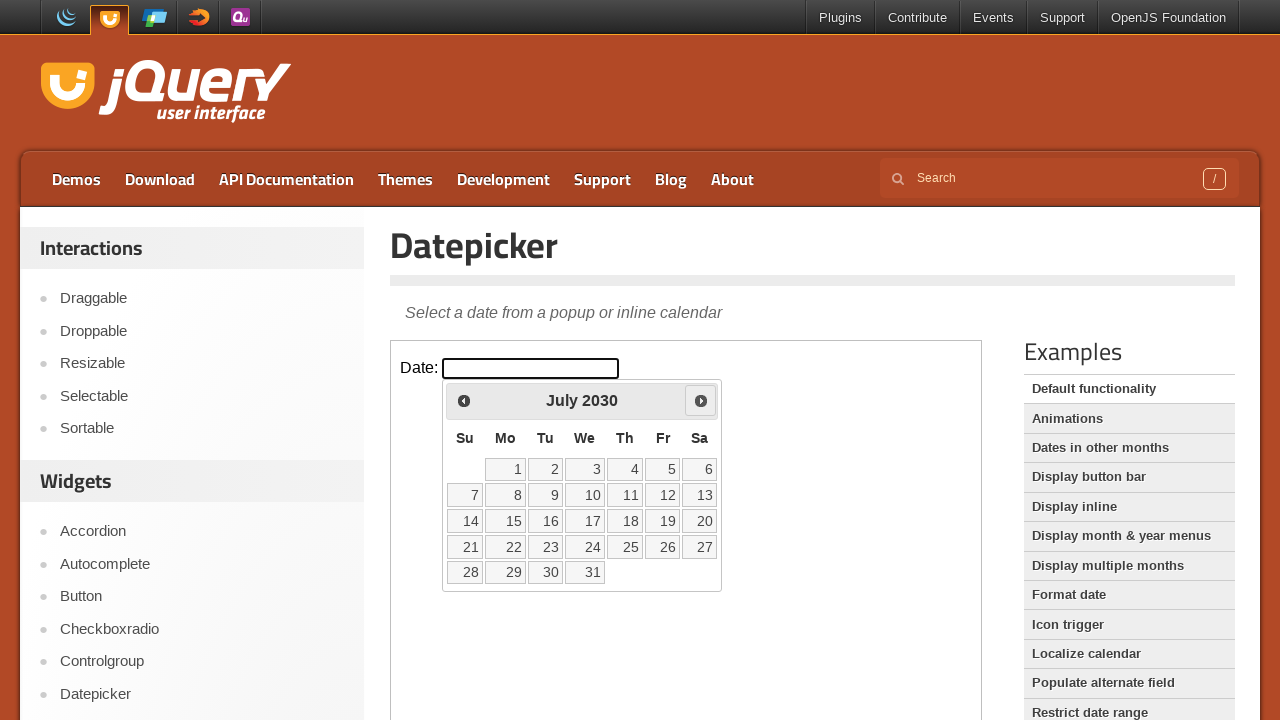

Retrieved current calendar month: July, year: 2030
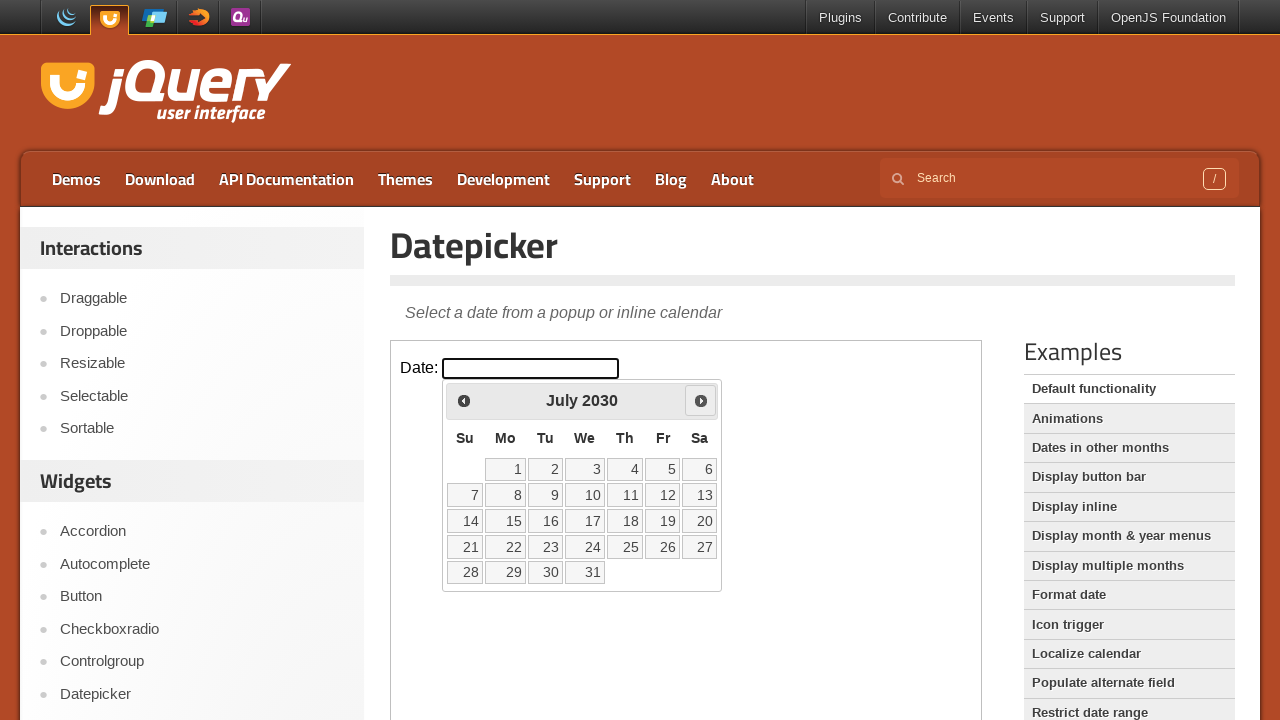

Clicked next button to navigate from July 2030 at (701, 400) on iframe.demo-frame >> internal:control=enter-frame >> span.ui-icon-circle-triangl
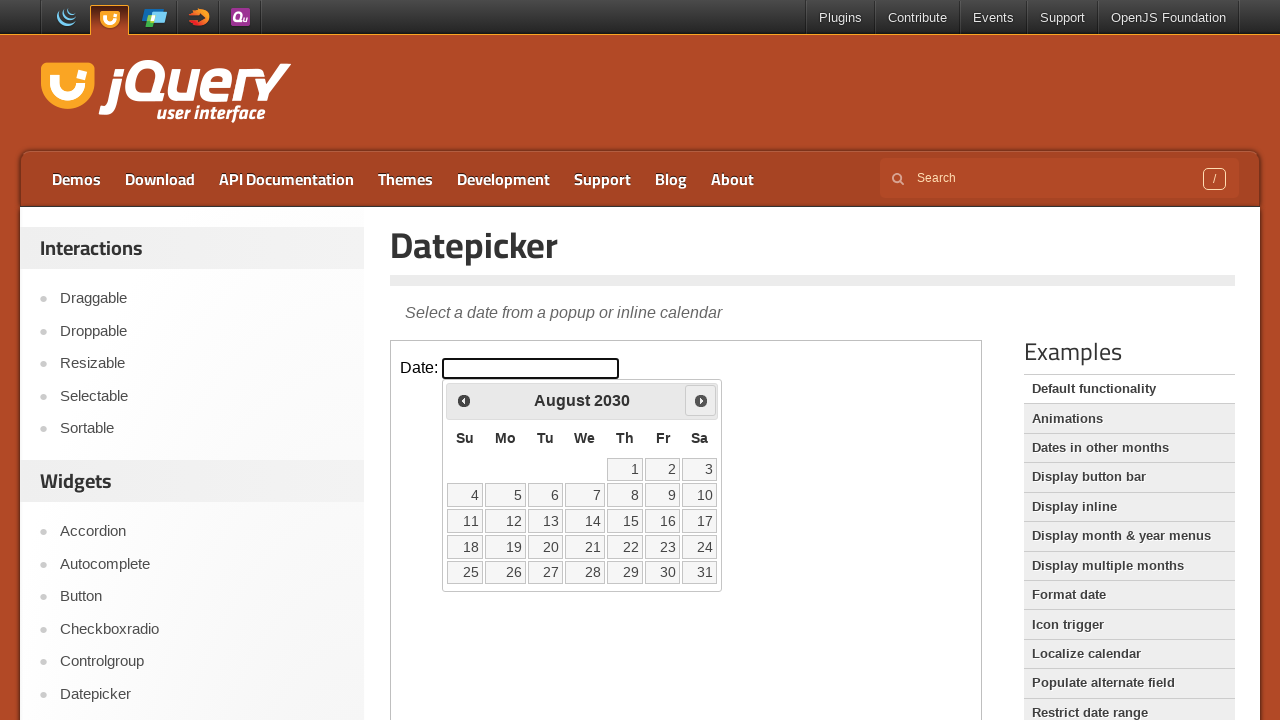

Waited 200ms for calendar animation to complete
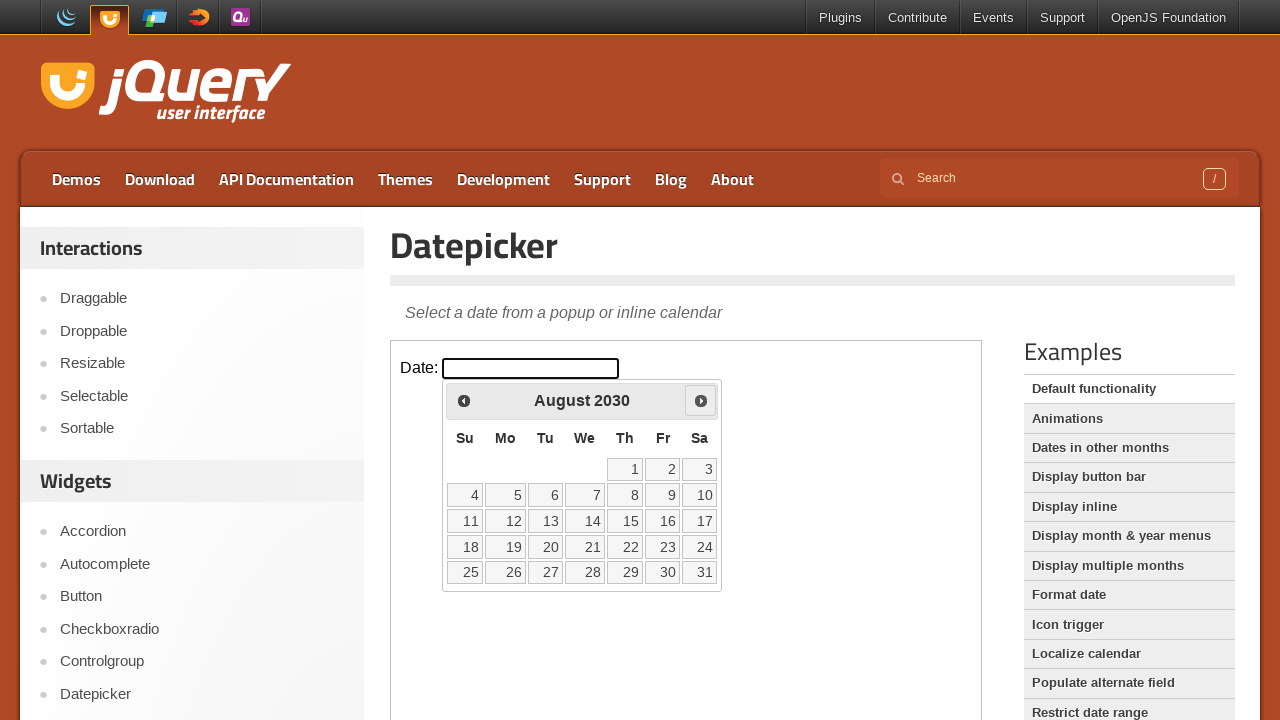

Retrieved current calendar month: August, year: 2030
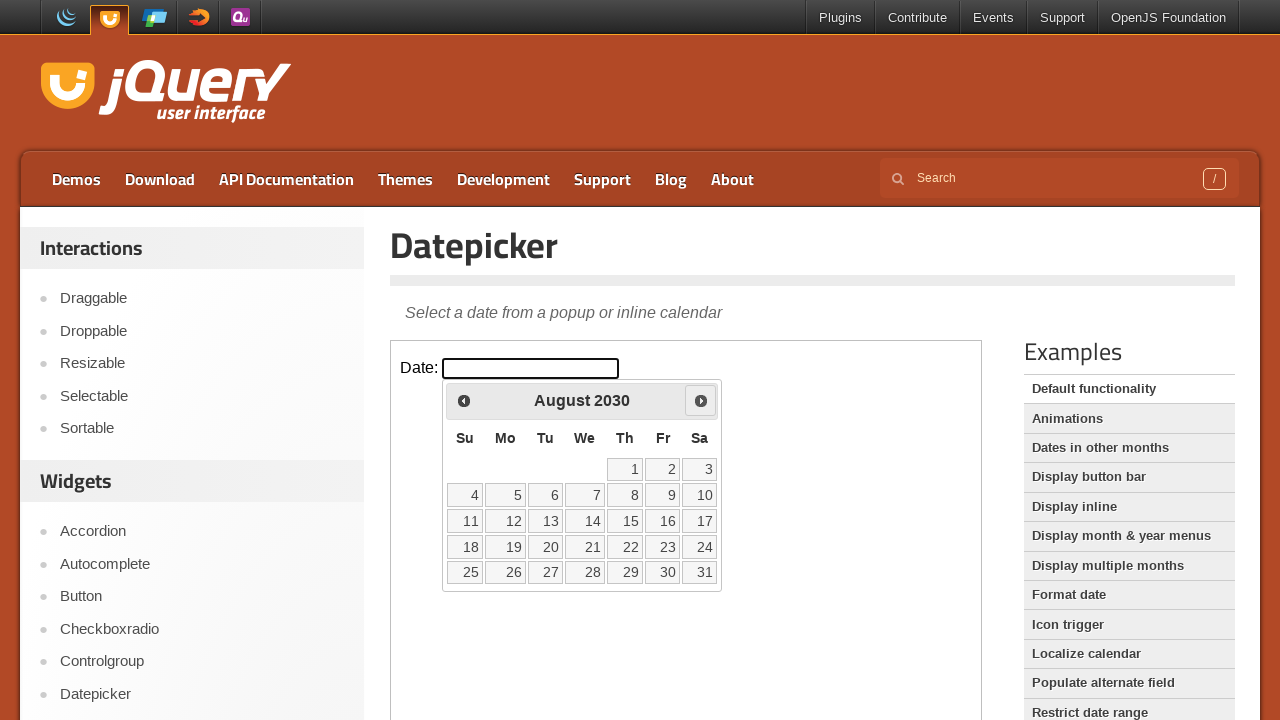

Clicked next button to navigate from August 2030 at (701, 400) on iframe.demo-frame >> internal:control=enter-frame >> span.ui-icon-circle-triangl
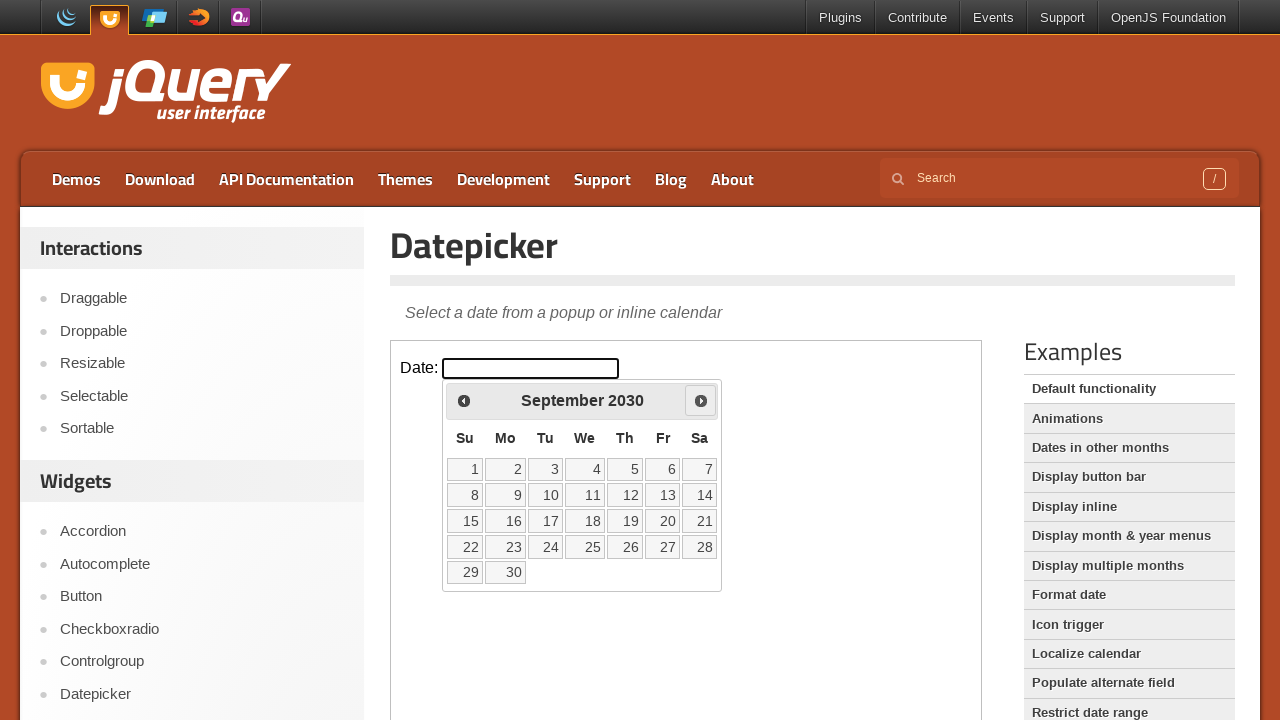

Waited 200ms for calendar animation to complete
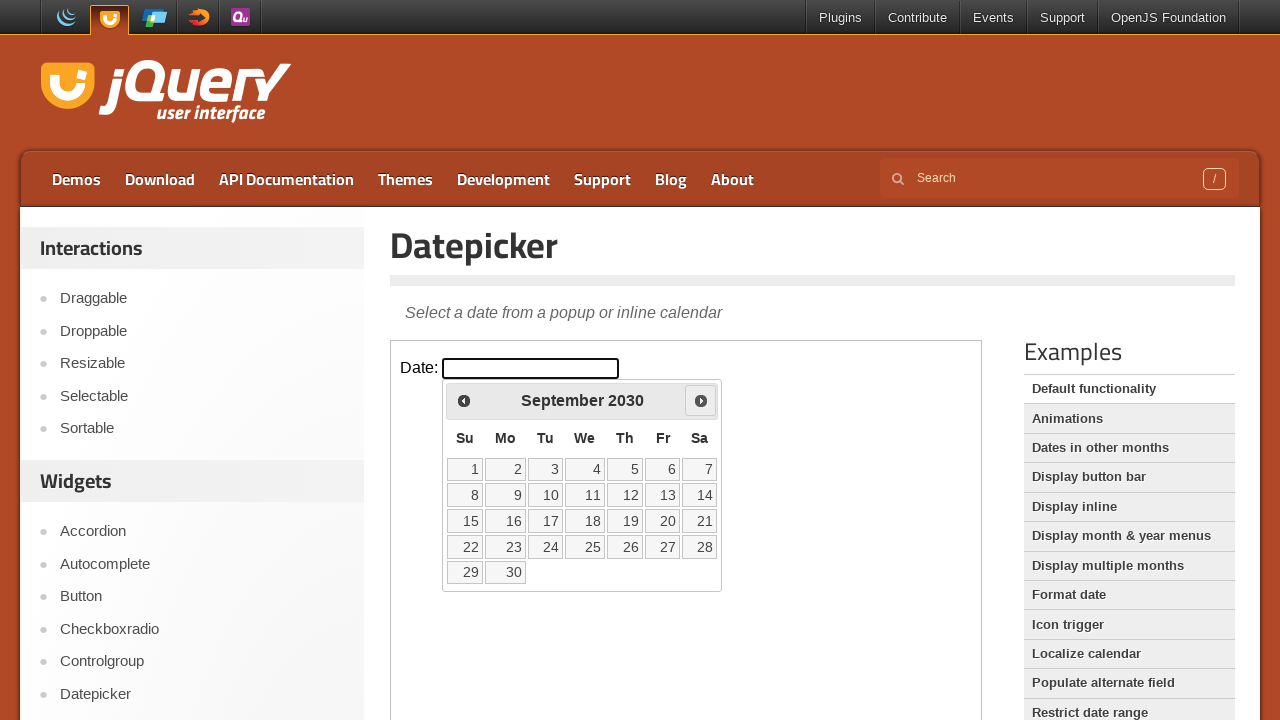

Retrieved current calendar month: September, year: 2030
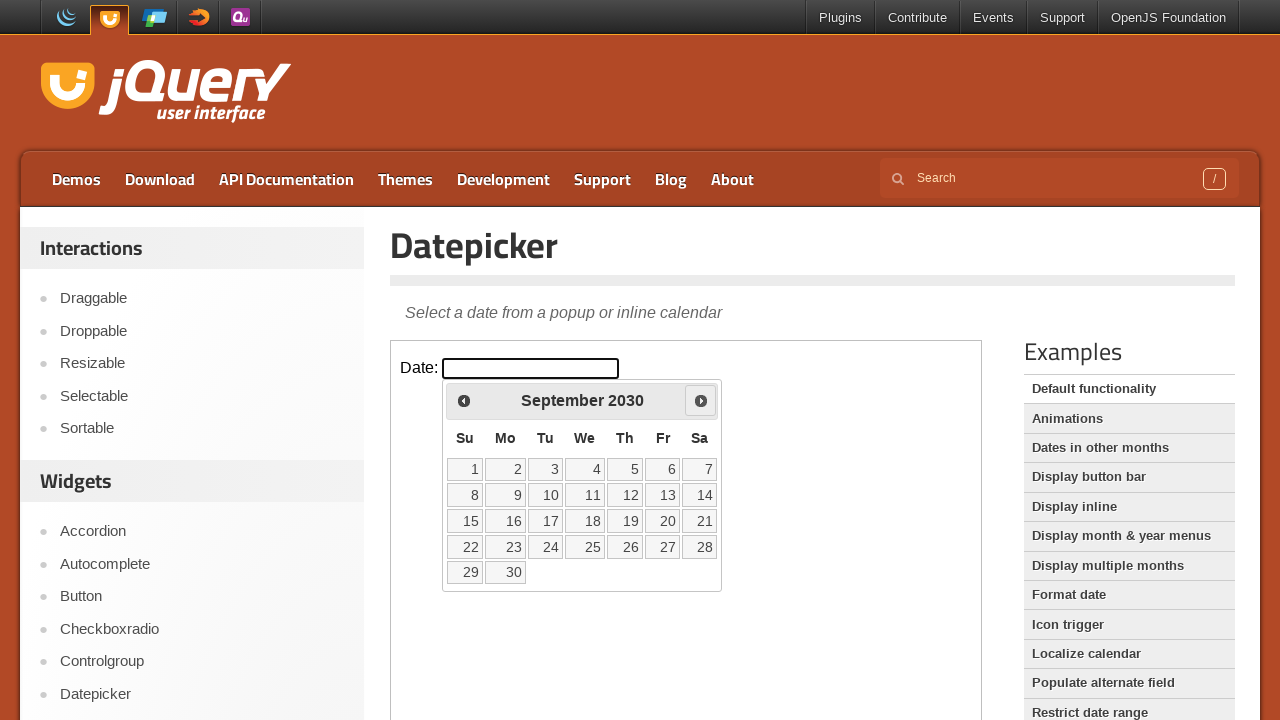

Clicked next button to navigate from September 2030 at (701, 400) on iframe.demo-frame >> internal:control=enter-frame >> span.ui-icon-circle-triangl
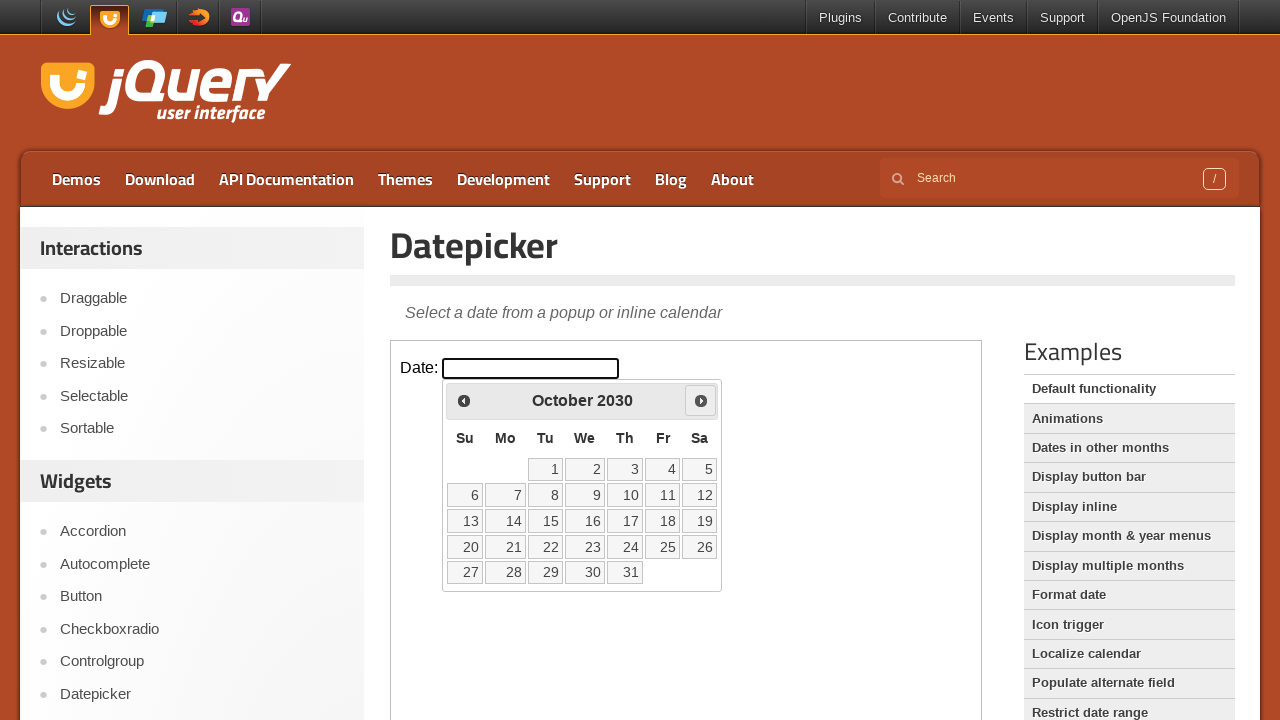

Waited 200ms for calendar animation to complete
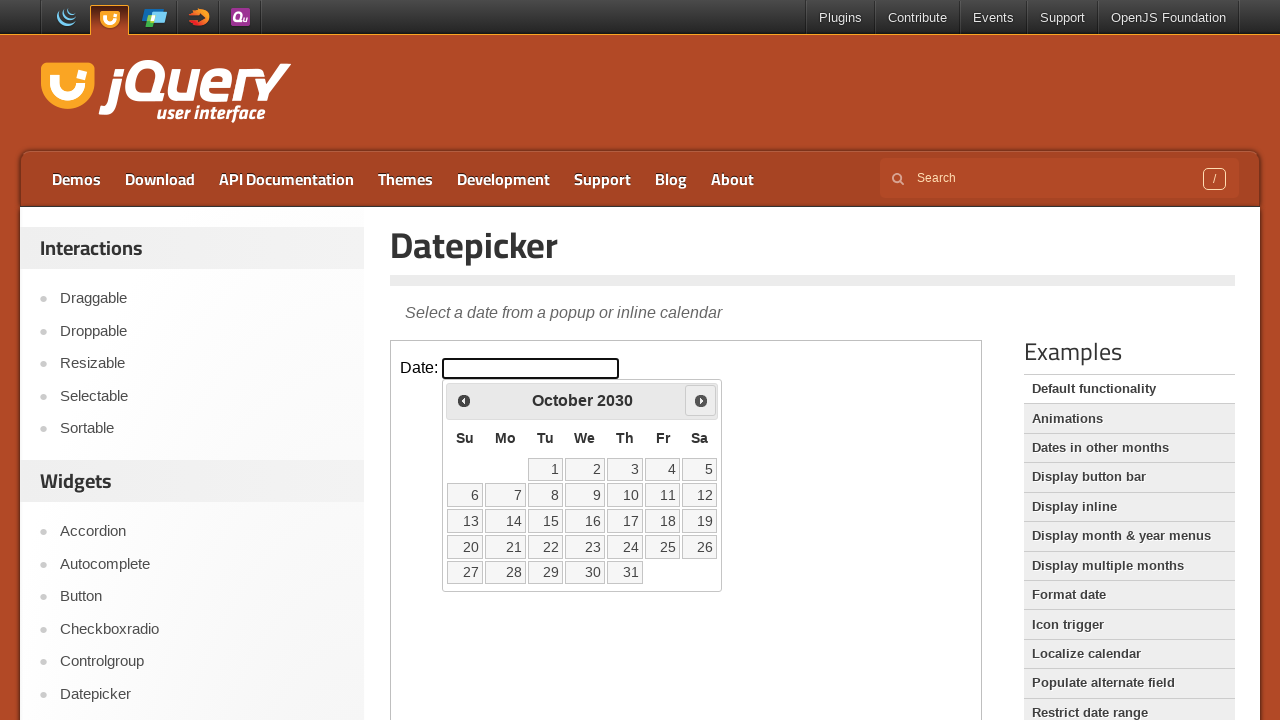

Retrieved current calendar month: October, year: 2030
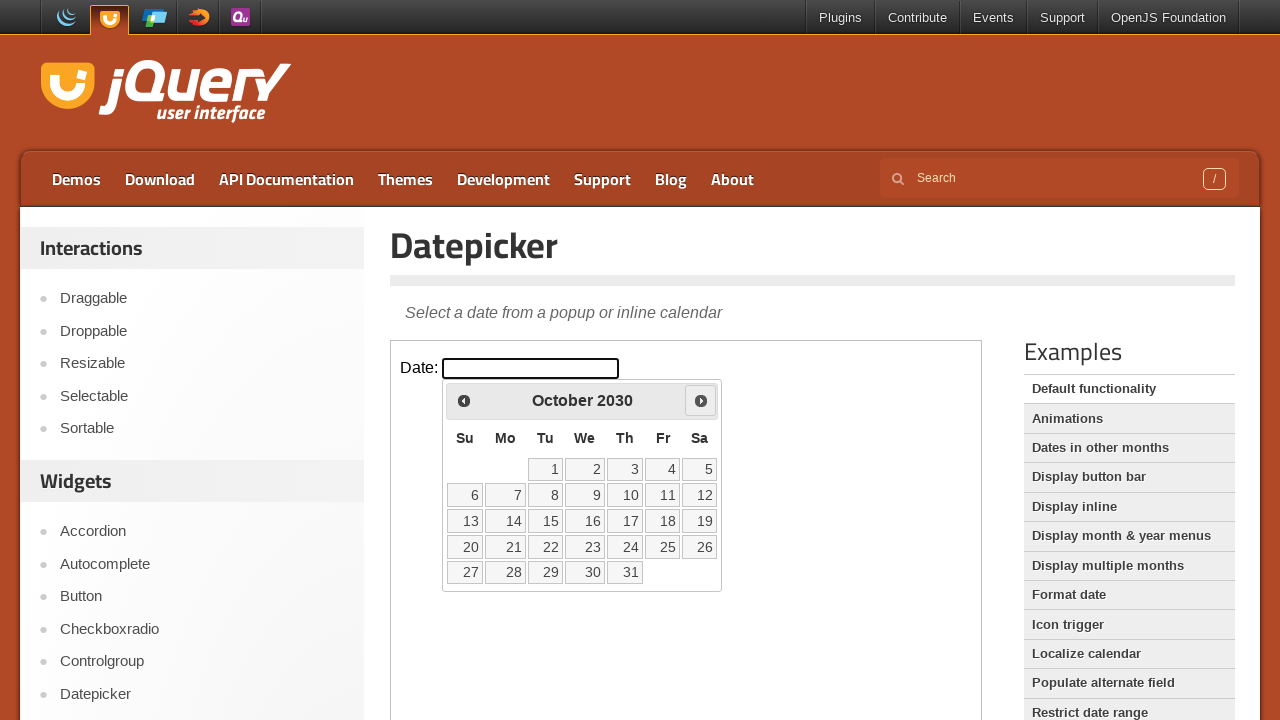

Clicked next button to navigate from October 2030 at (701, 400) on iframe.demo-frame >> internal:control=enter-frame >> span.ui-icon-circle-triangl
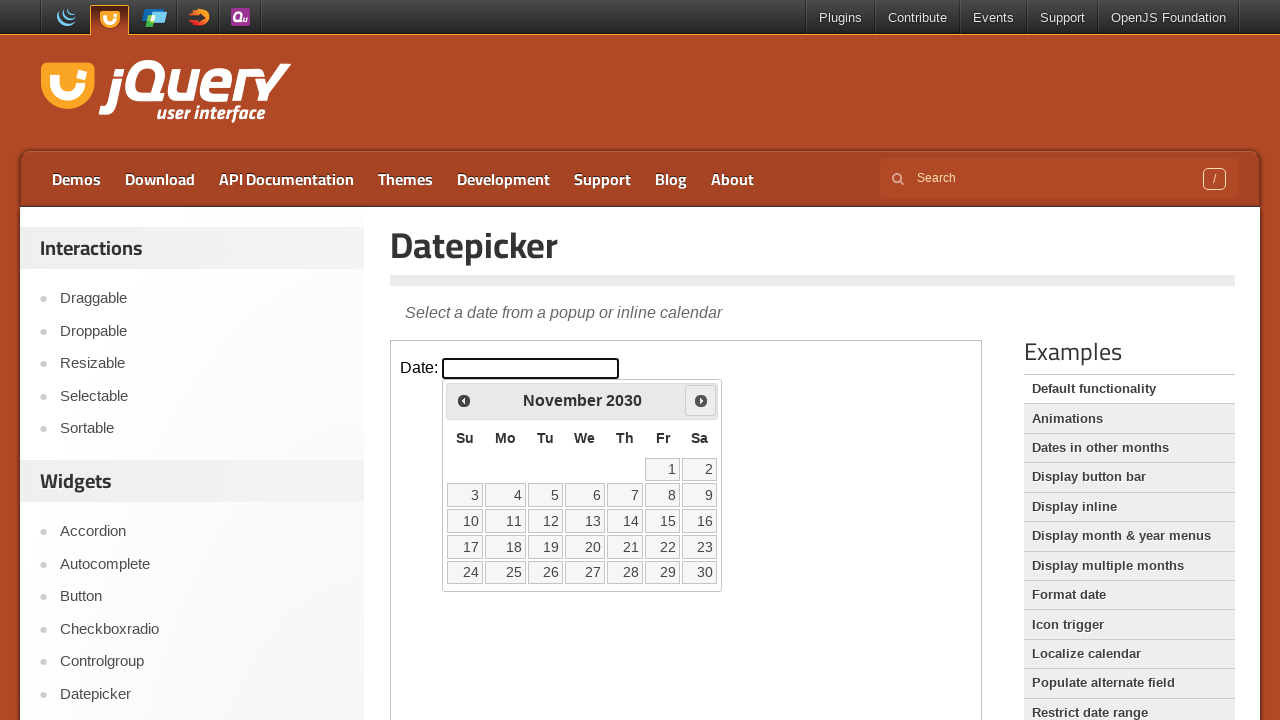

Waited 200ms for calendar animation to complete
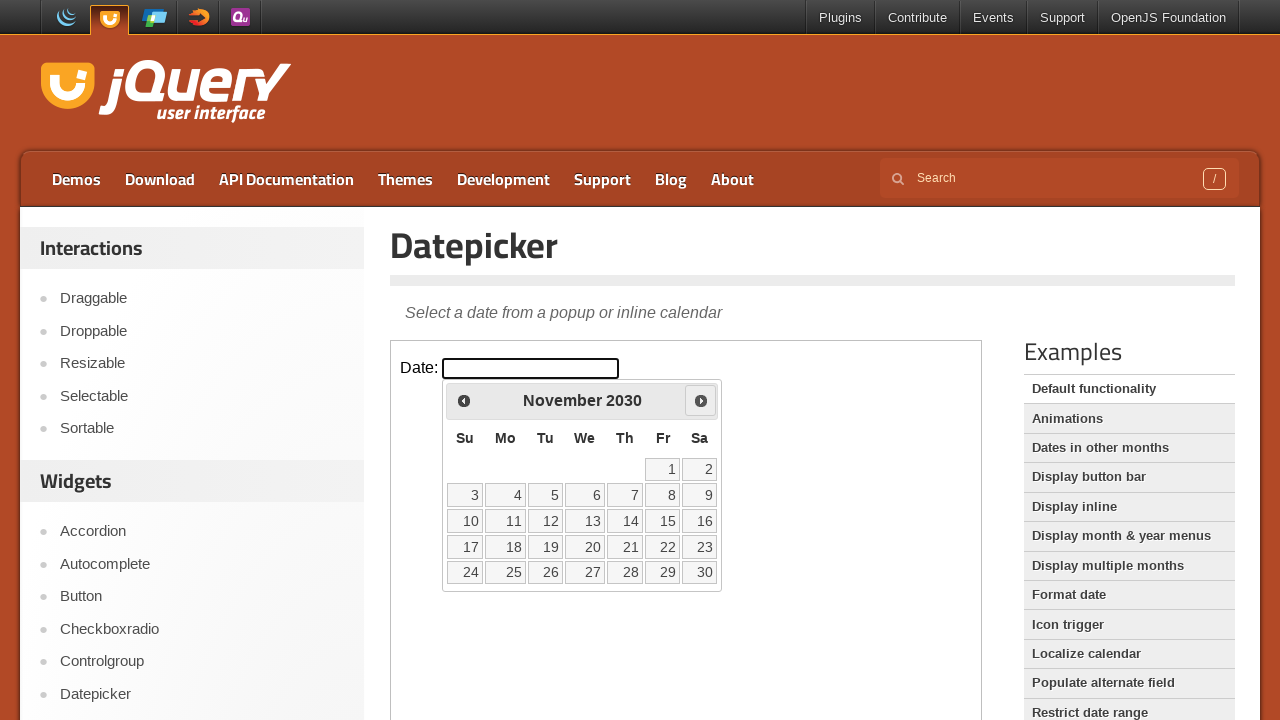

Retrieved current calendar month: November, year: 2030
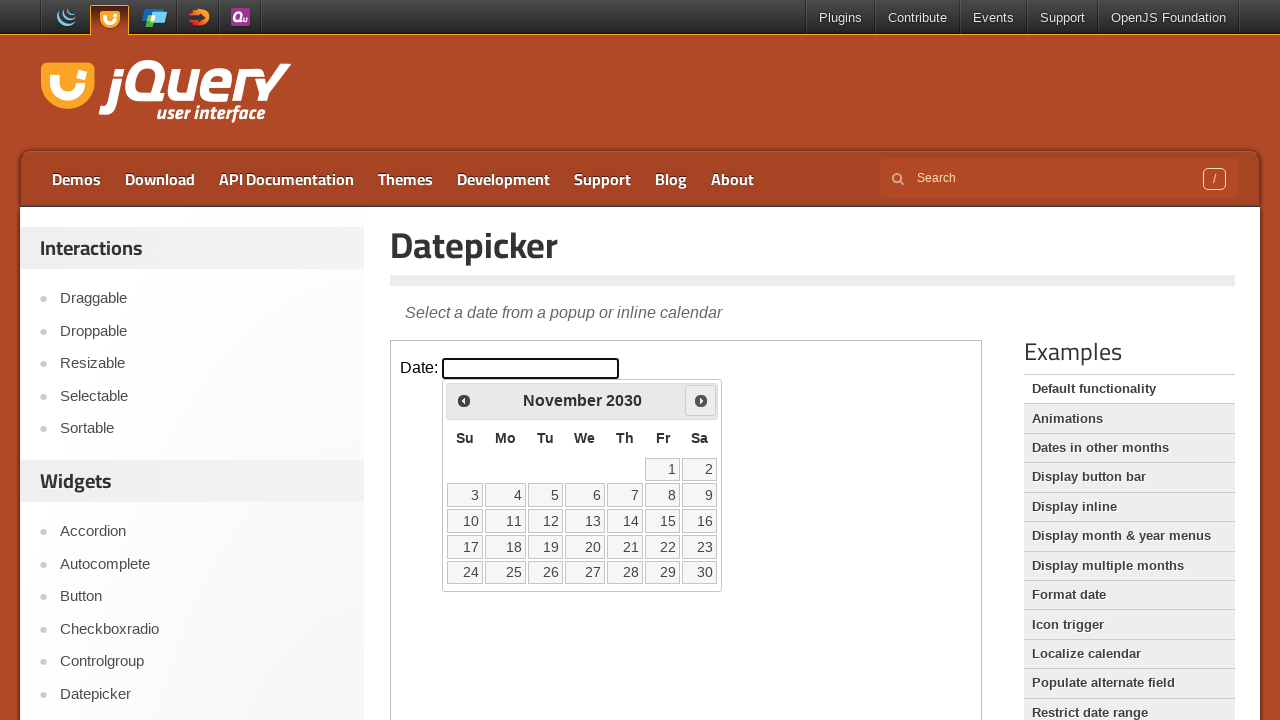

Clicked next button to navigate from November 2030 at (701, 400) on iframe.demo-frame >> internal:control=enter-frame >> span.ui-icon-circle-triangl
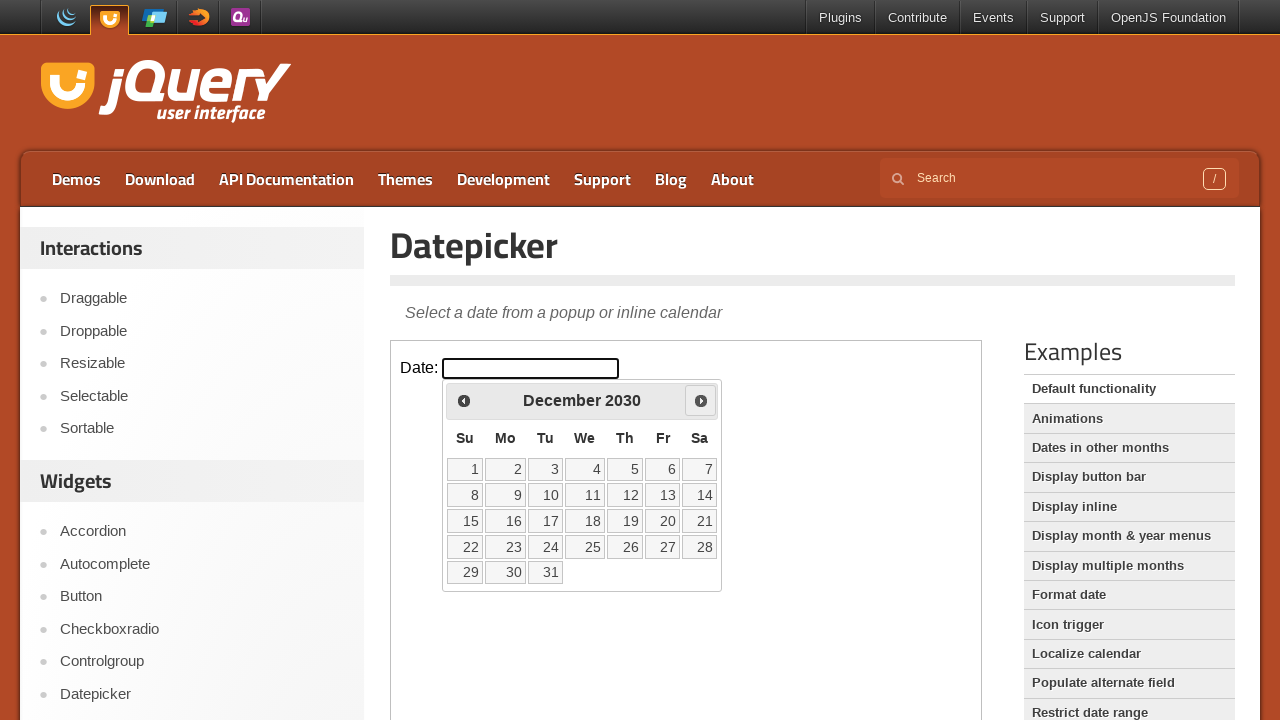

Waited 200ms for calendar animation to complete
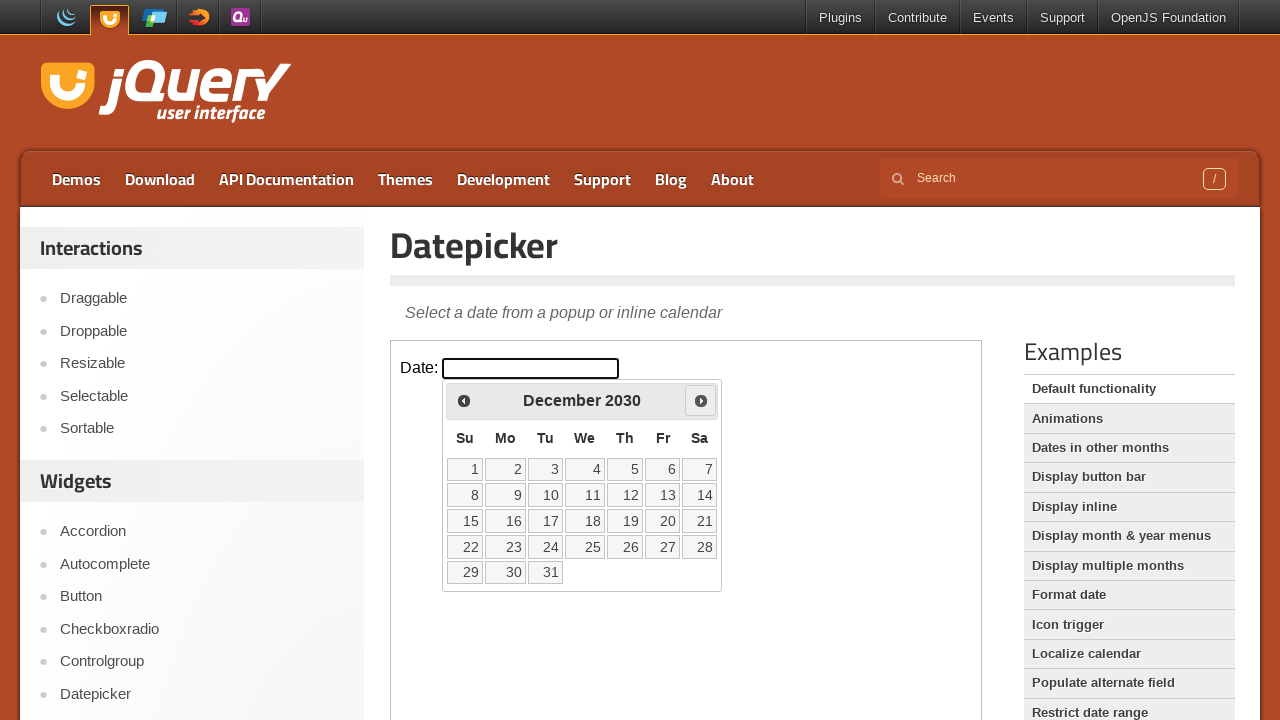

Retrieved current calendar month: December, year: 2030
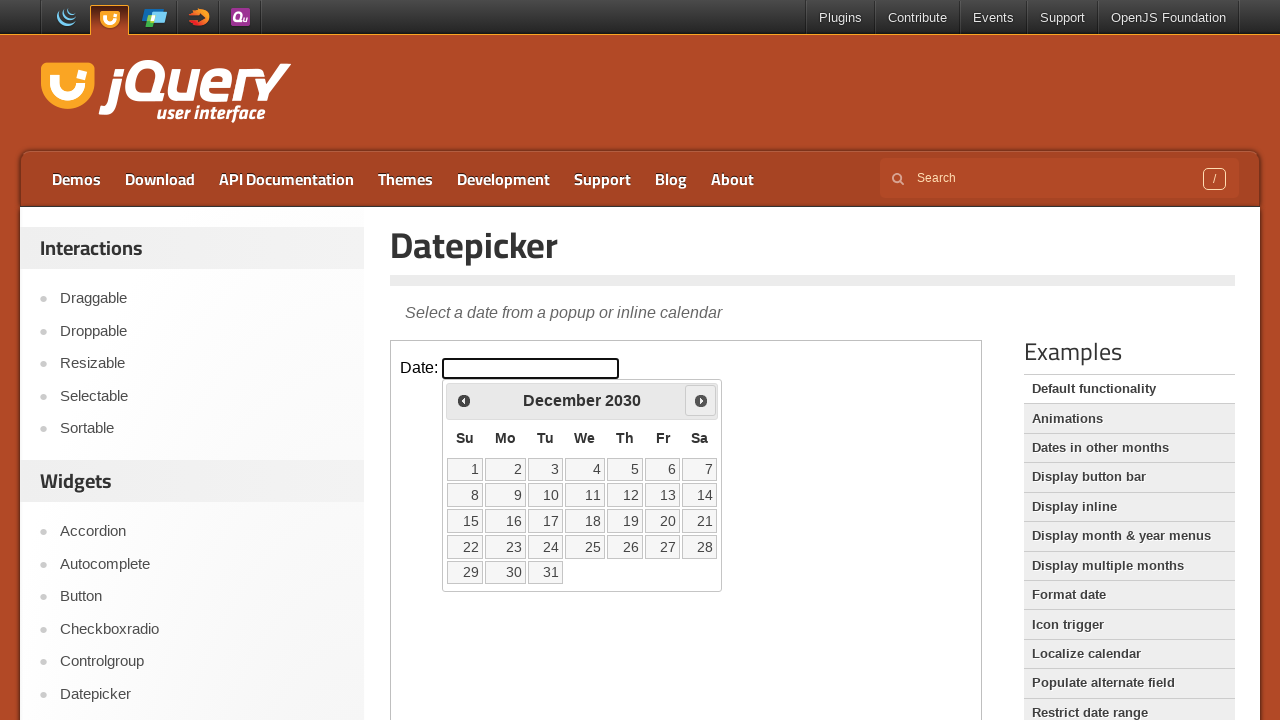

Clicked next button to navigate from December 2030 at (701, 400) on iframe.demo-frame >> internal:control=enter-frame >> span.ui-icon-circle-triangl
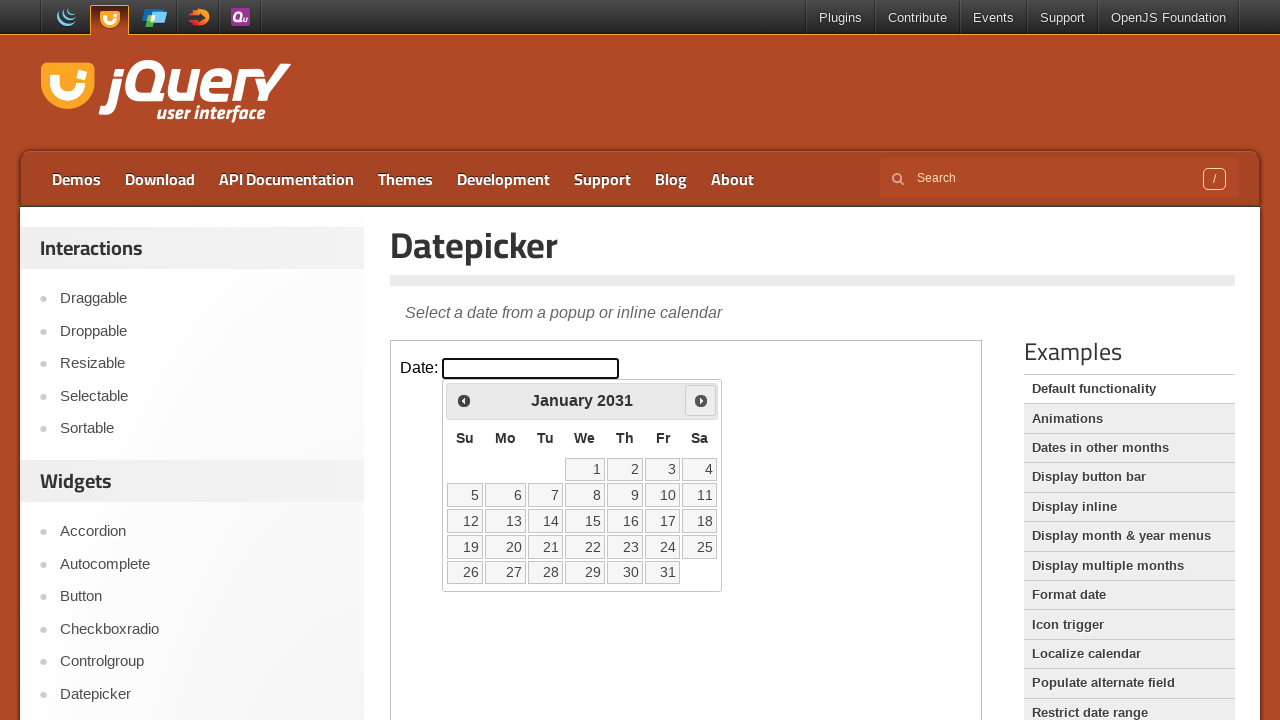

Waited 200ms for calendar animation to complete
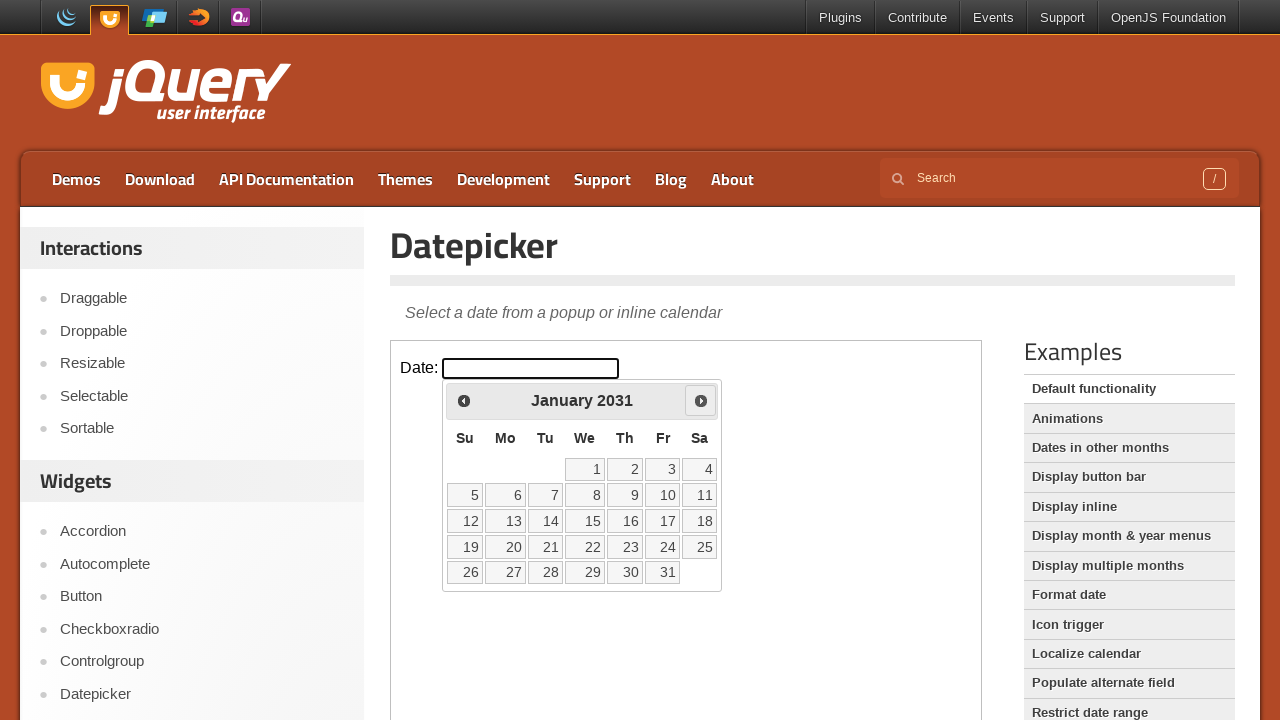

Retrieved current calendar month: January, year: 2031
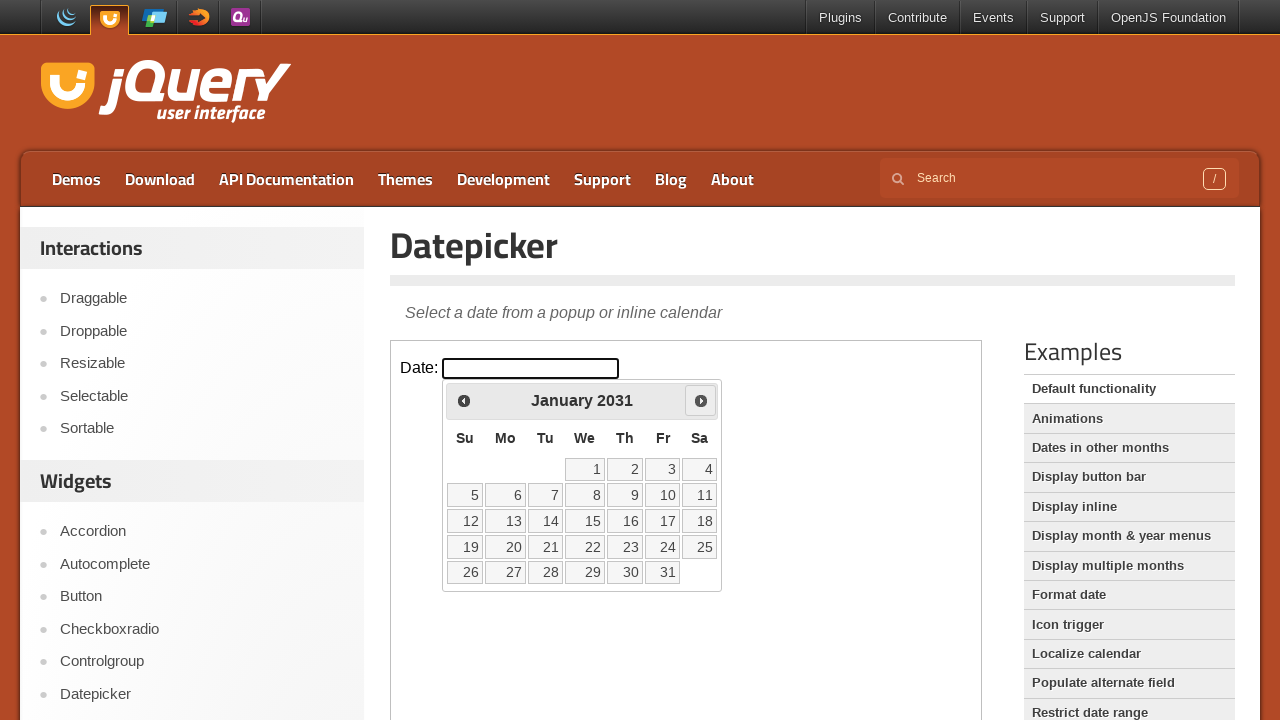

Clicked next button to navigate from January 2031 at (701, 400) on iframe.demo-frame >> internal:control=enter-frame >> span.ui-icon-circle-triangl
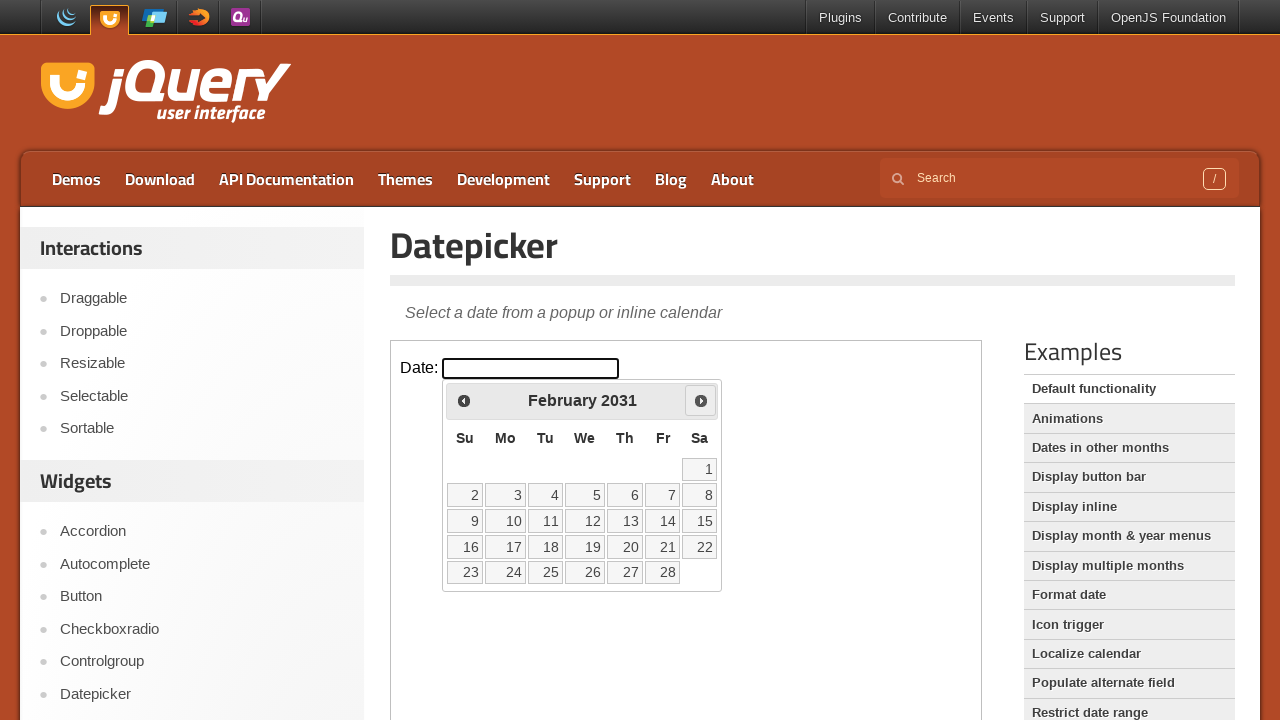

Waited 200ms for calendar animation to complete
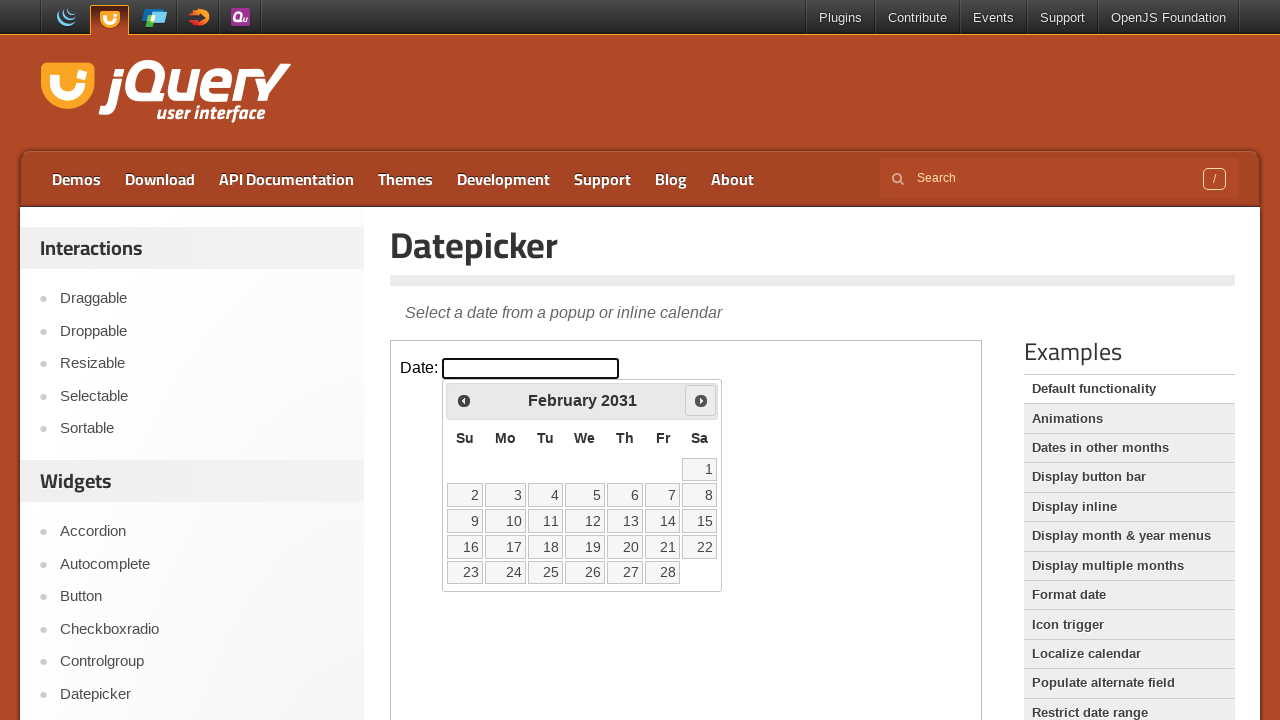

Retrieved current calendar month: February, year: 2031
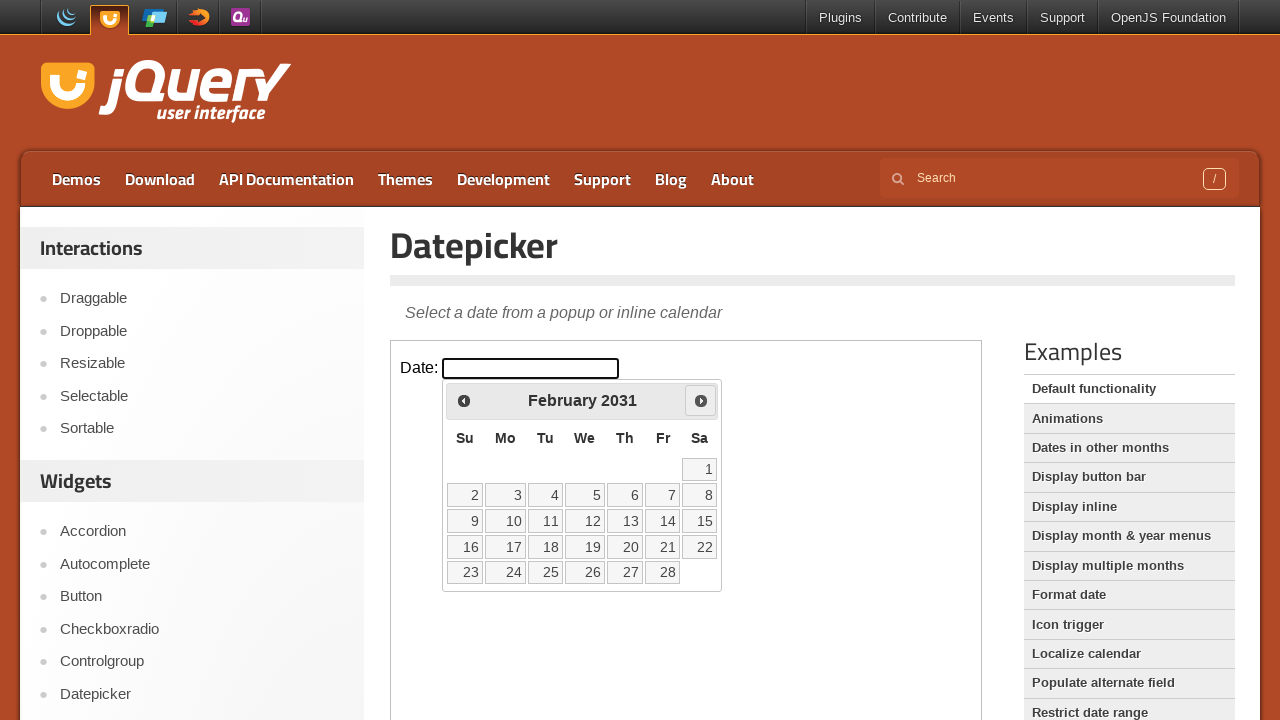

Clicked next button to navigate from February 2031 at (701, 400) on iframe.demo-frame >> internal:control=enter-frame >> span.ui-icon-circle-triangl
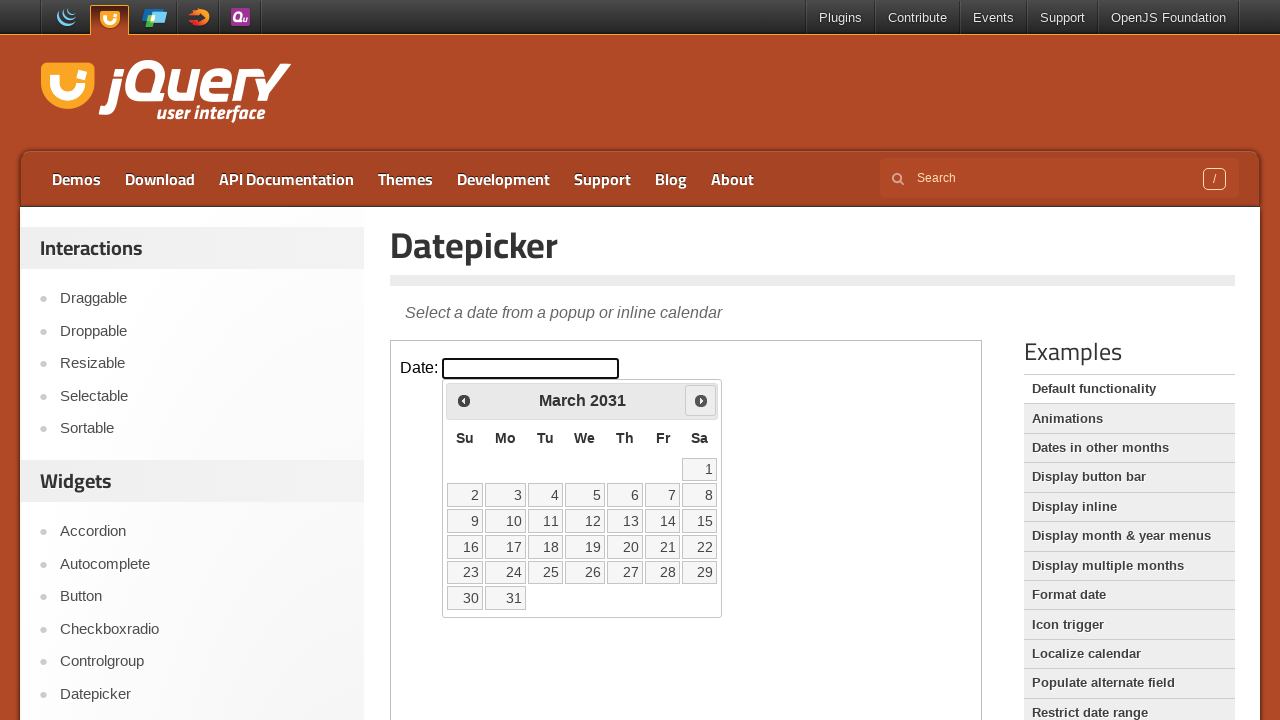

Waited 200ms for calendar animation to complete
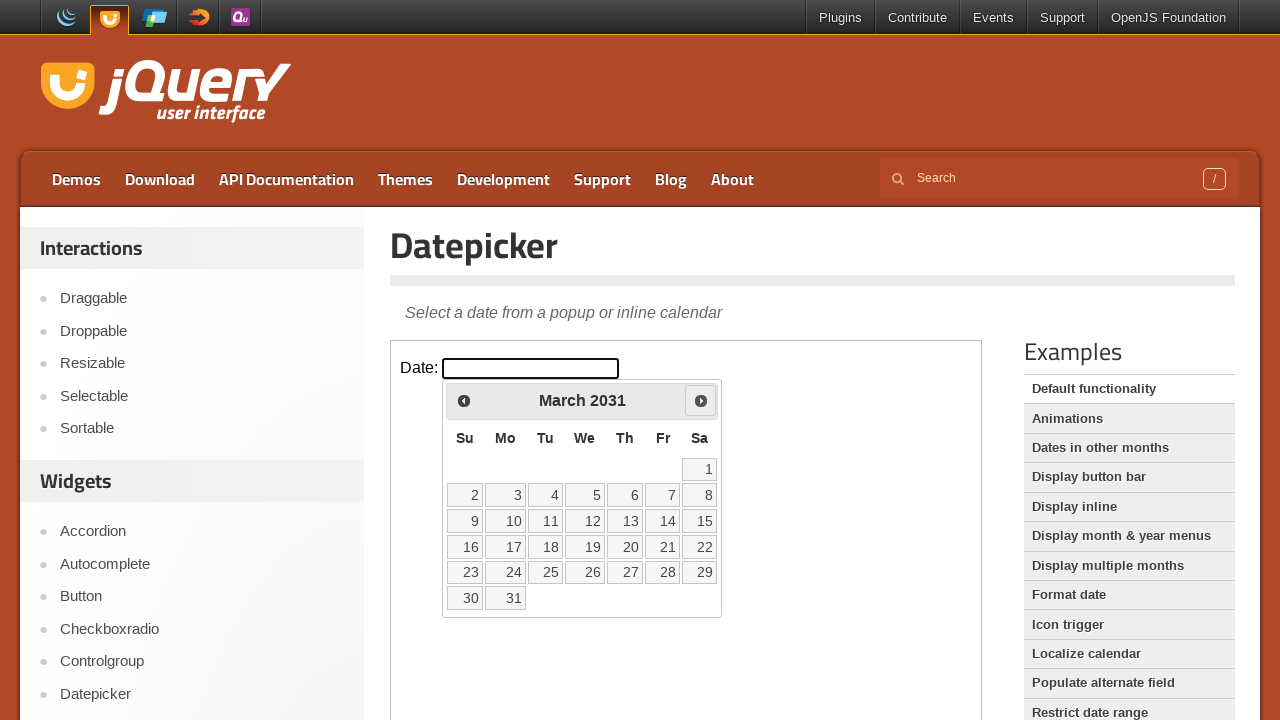

Retrieved current calendar month: March, year: 2031
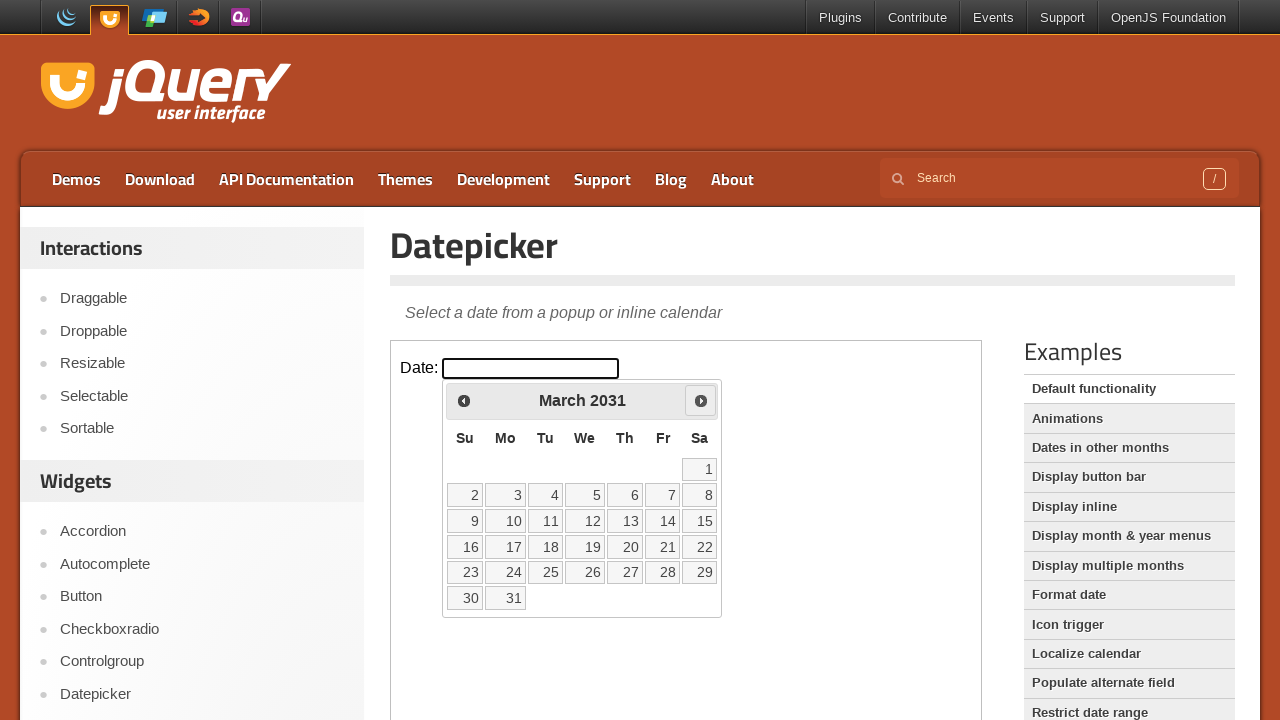

Clicked next button to navigate from March 2031 at (701, 400) on iframe.demo-frame >> internal:control=enter-frame >> span.ui-icon-circle-triangl
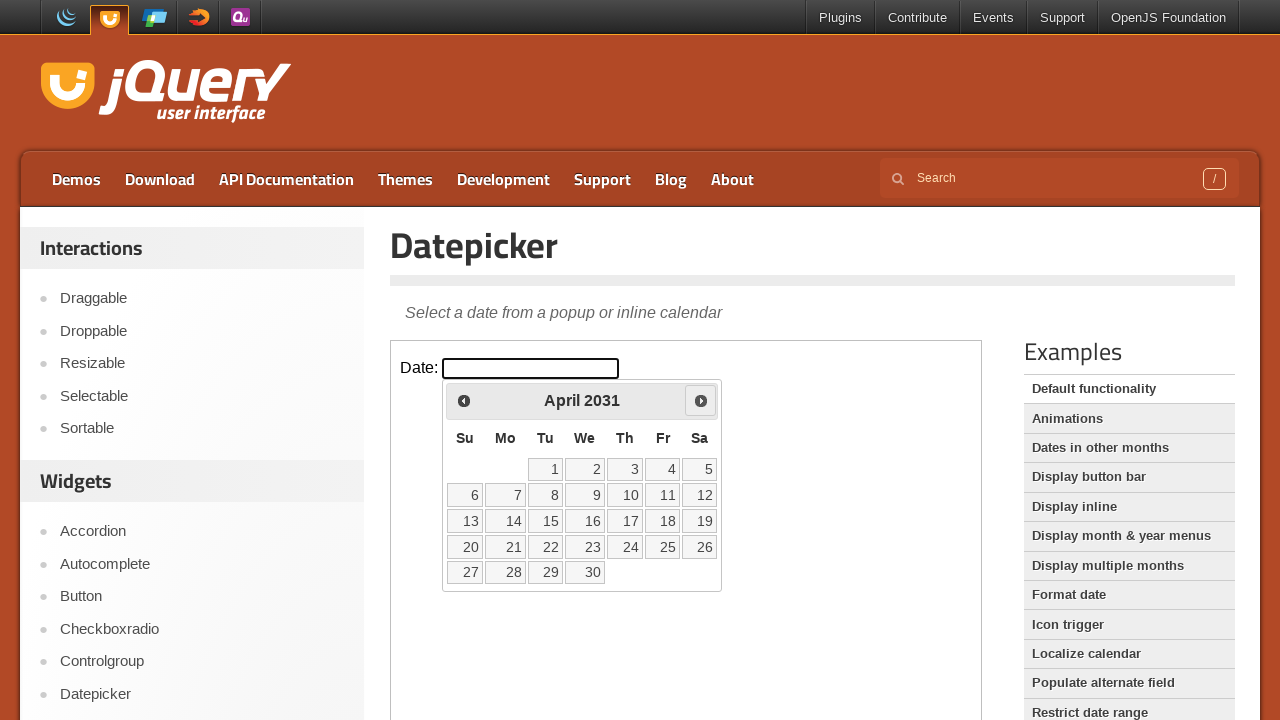

Waited 200ms for calendar animation to complete
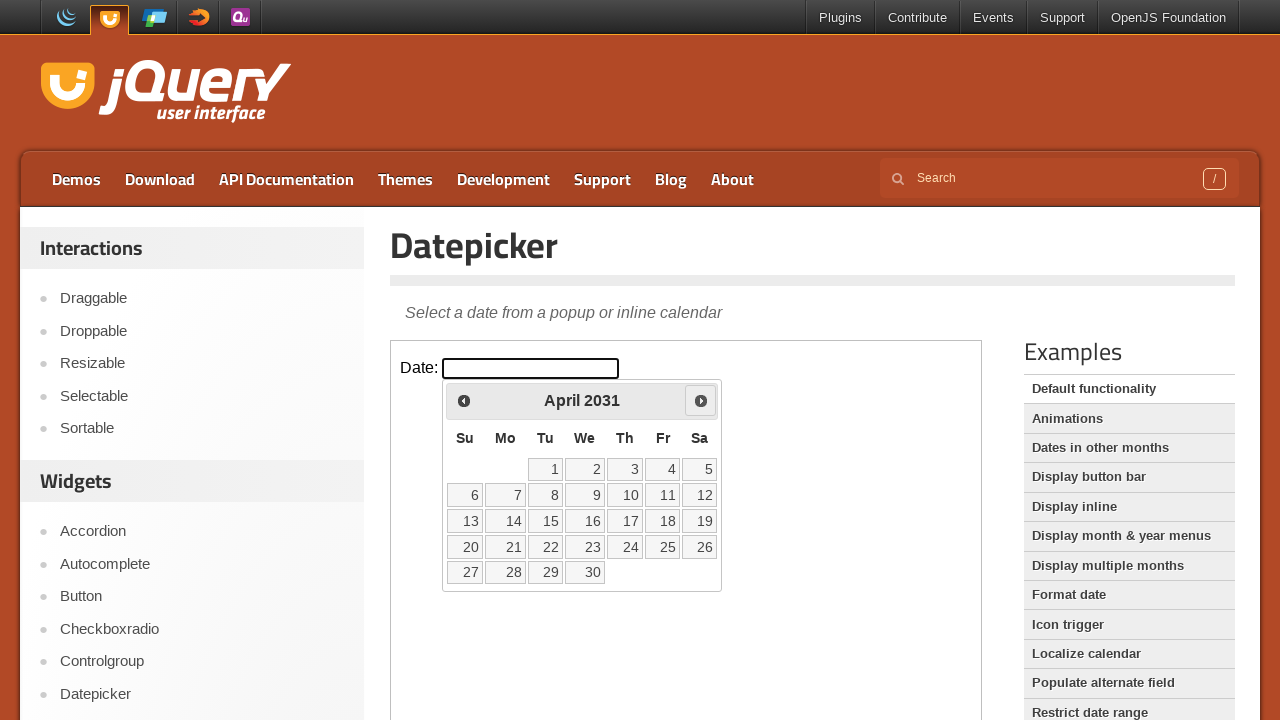

Retrieved current calendar month: April, year: 2031
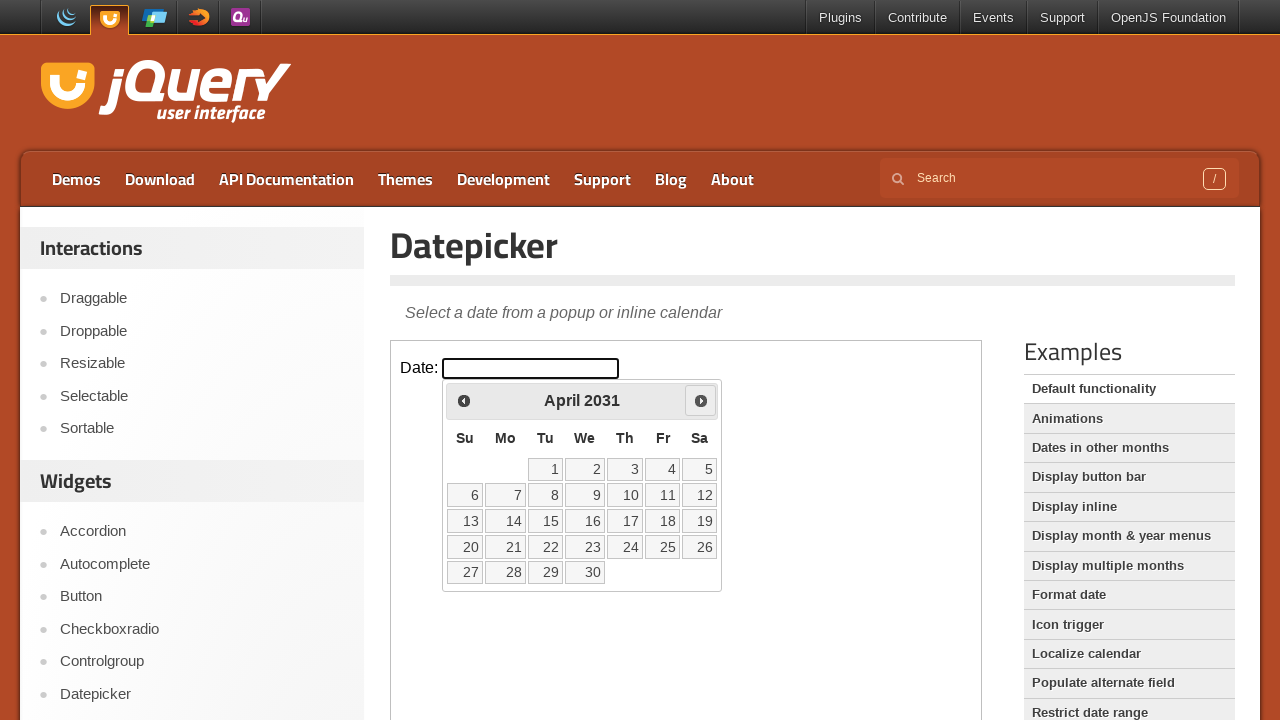

Clicked next button to navigate from April 2031 at (701, 400) on iframe.demo-frame >> internal:control=enter-frame >> span.ui-icon-circle-triangl
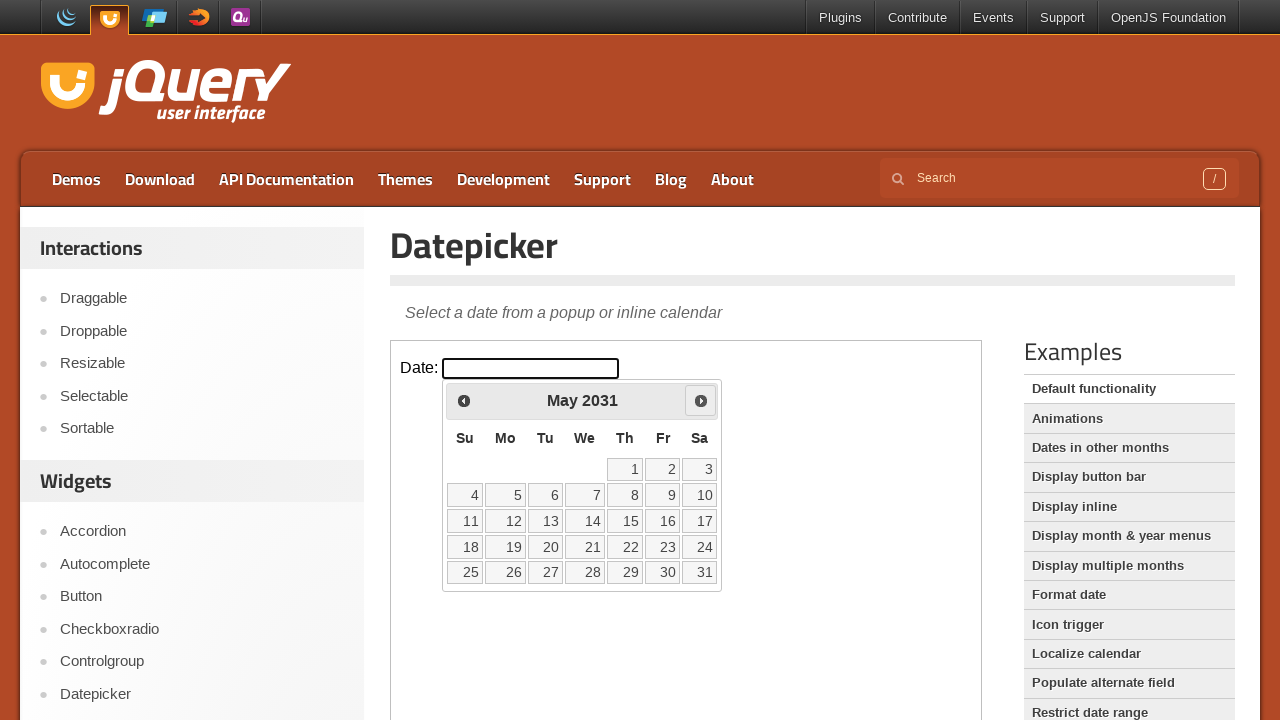

Waited 200ms for calendar animation to complete
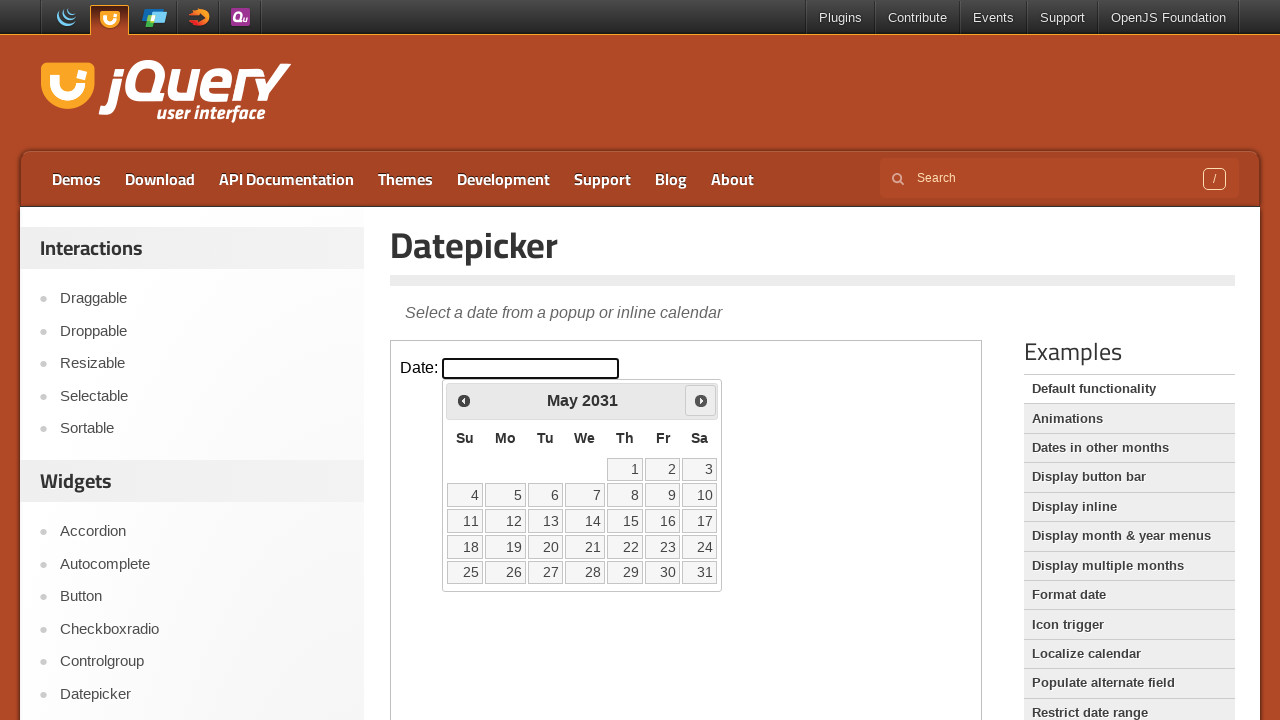

Retrieved current calendar month: May, year: 2031
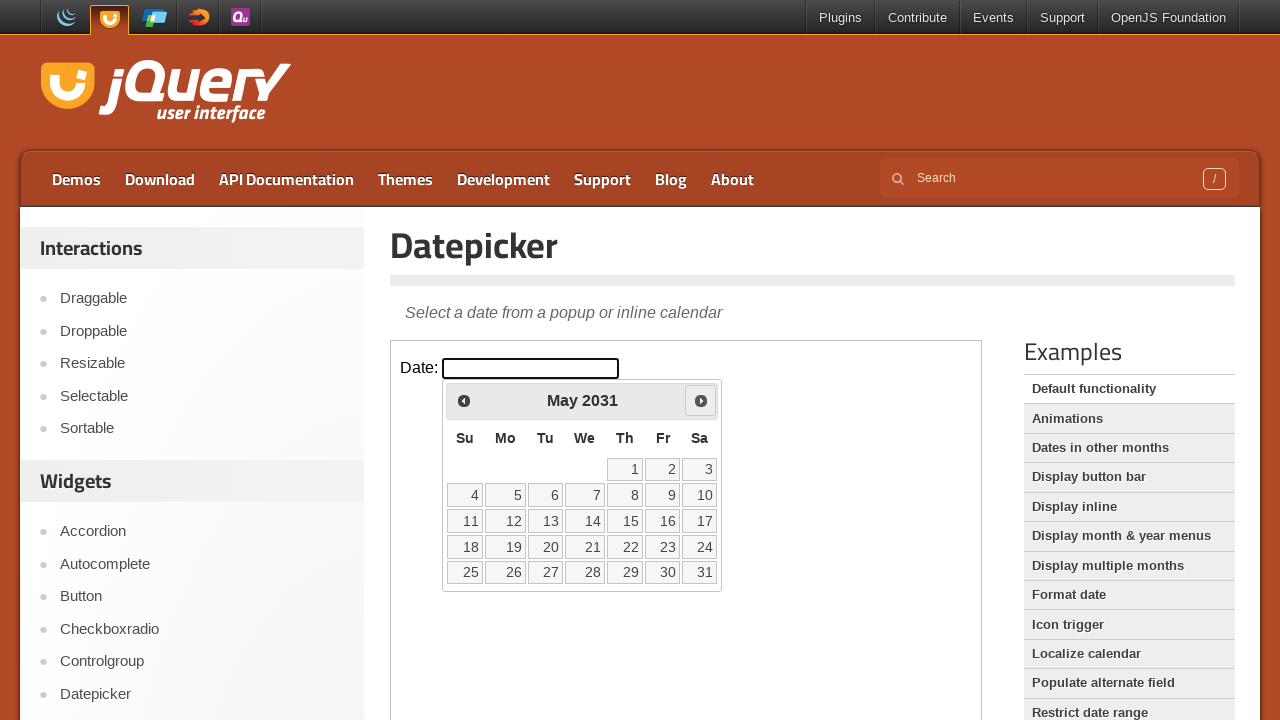

Clicked next button to navigate from May 2031 at (701, 400) on iframe.demo-frame >> internal:control=enter-frame >> span.ui-icon-circle-triangl
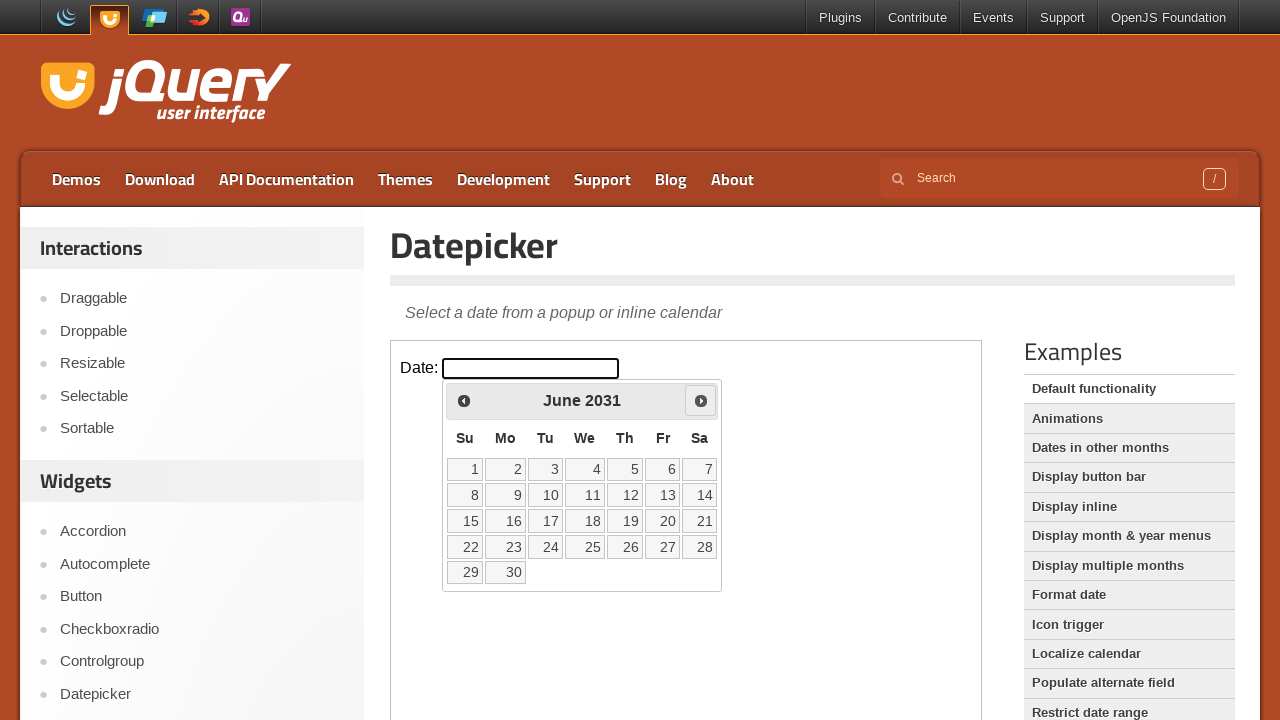

Waited 200ms for calendar animation to complete
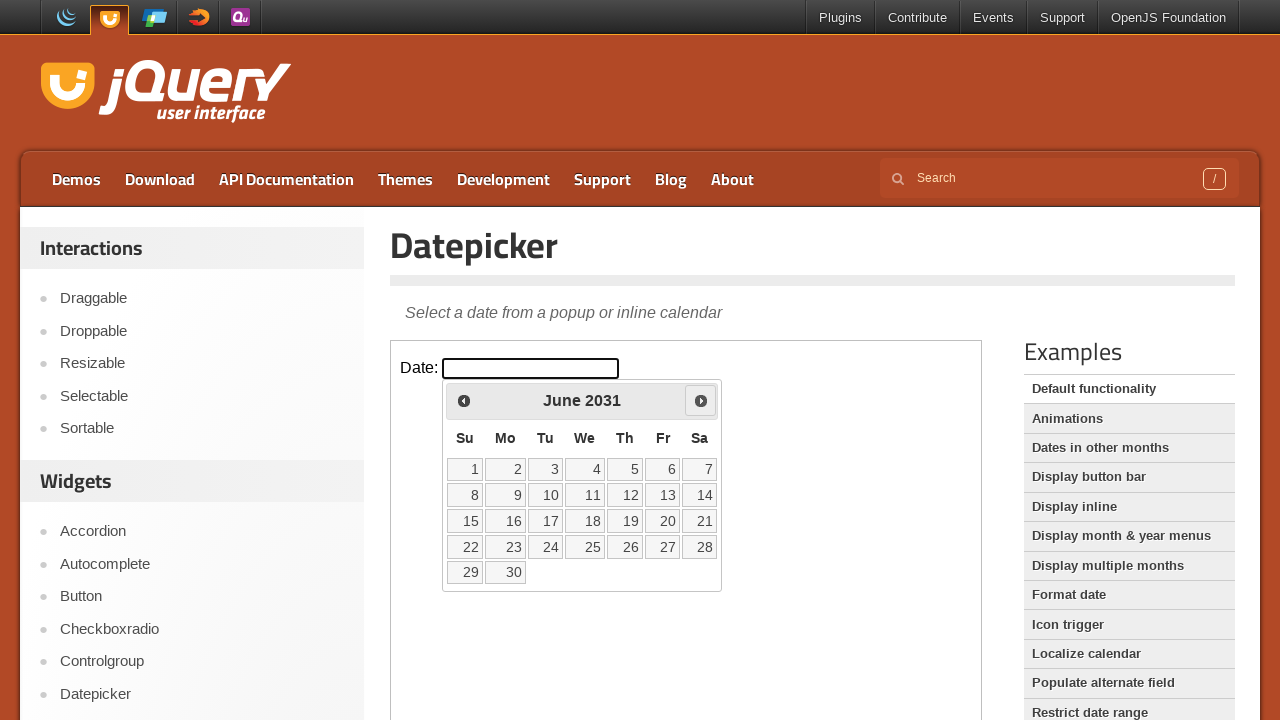

Retrieved current calendar month: June, year: 2031
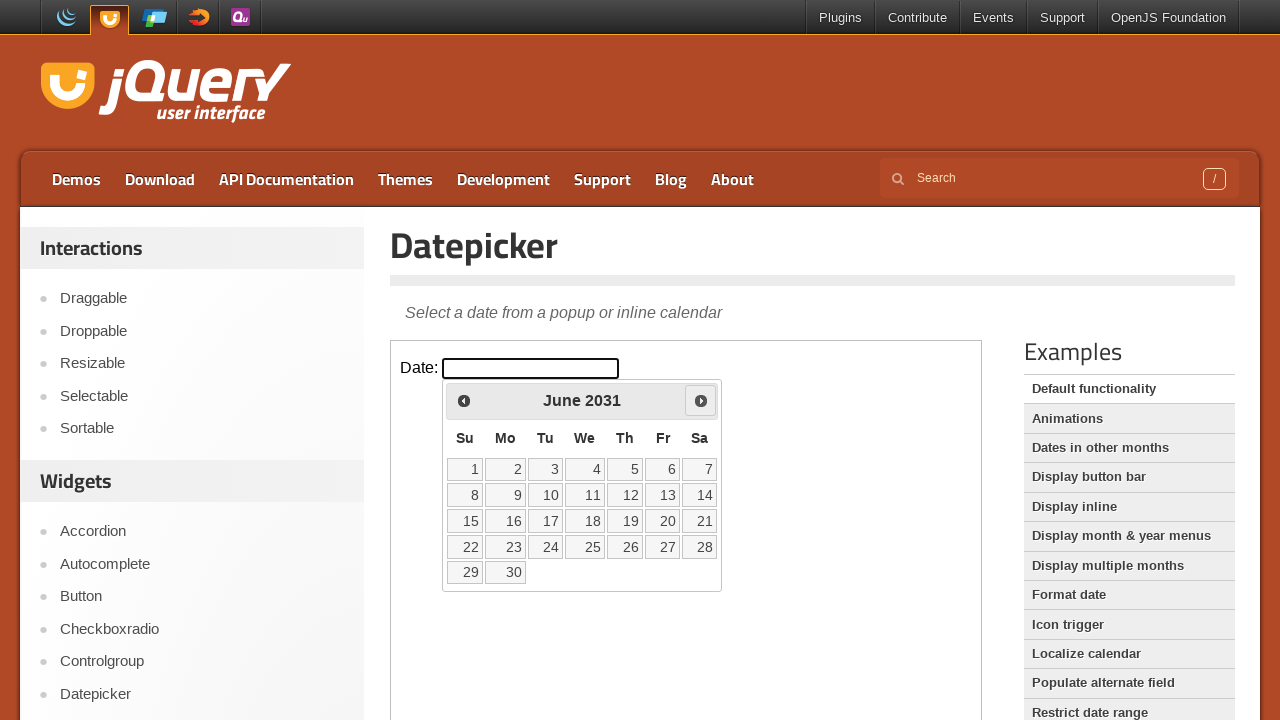

Clicked next button to navigate from June 2031 at (701, 400) on iframe.demo-frame >> internal:control=enter-frame >> span.ui-icon-circle-triangl
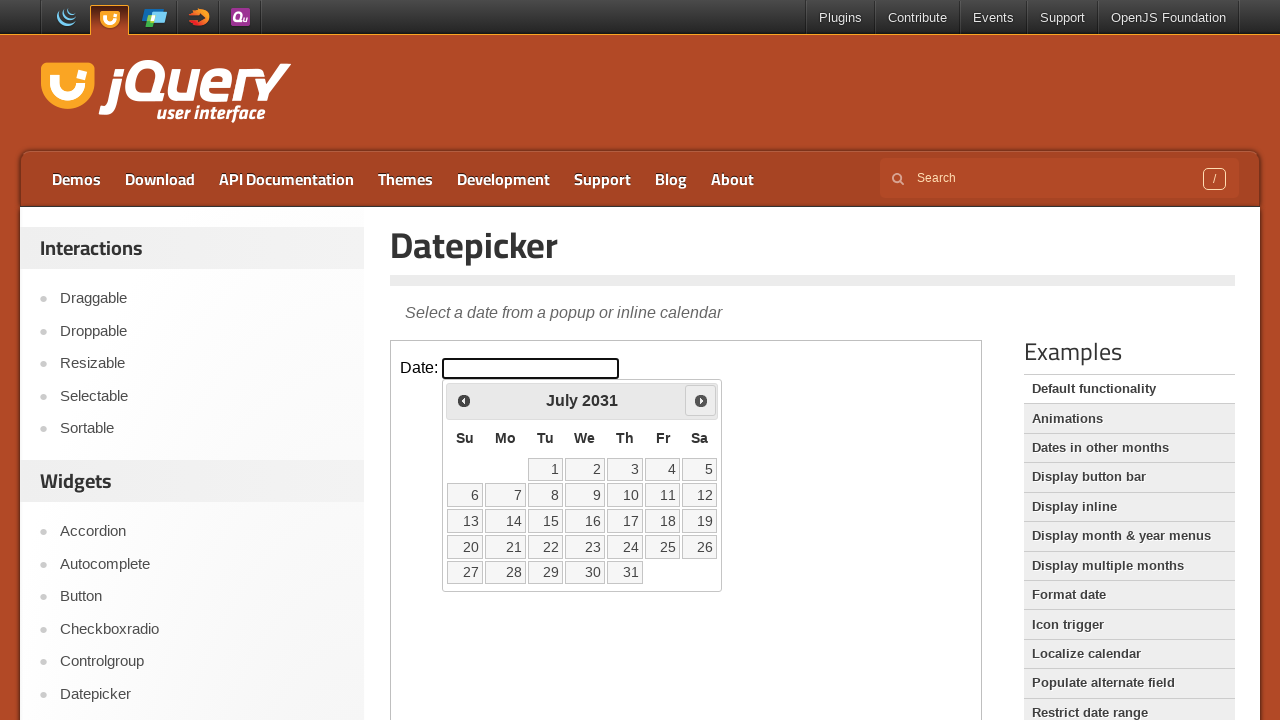

Waited 200ms for calendar animation to complete
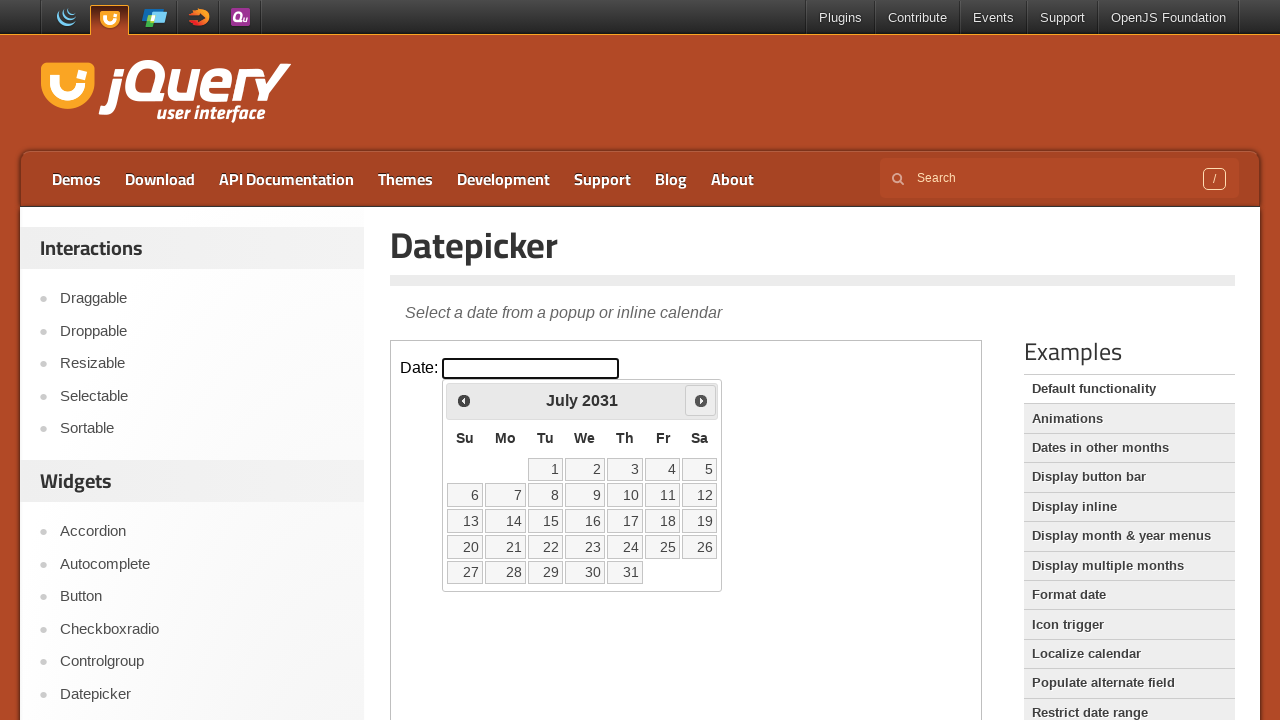

Retrieved current calendar month: July, year: 2031
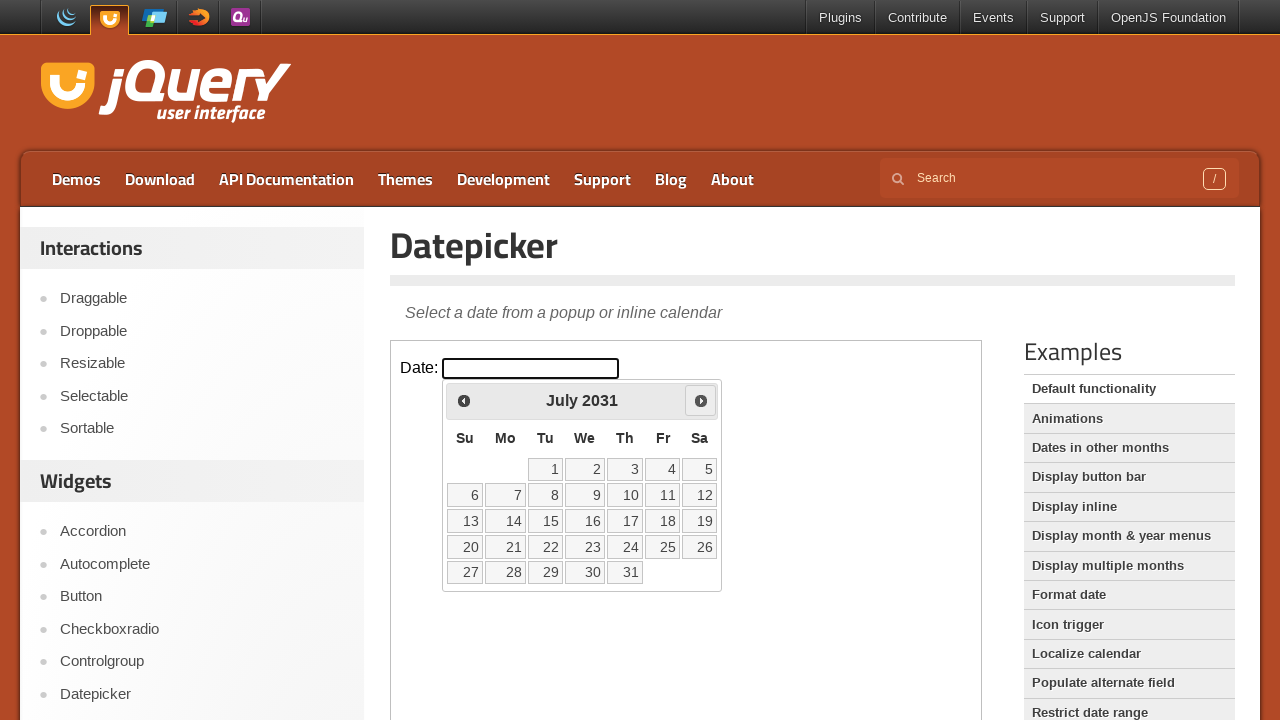

Clicked next button to navigate from July 2031 at (701, 400) on iframe.demo-frame >> internal:control=enter-frame >> span.ui-icon-circle-triangl
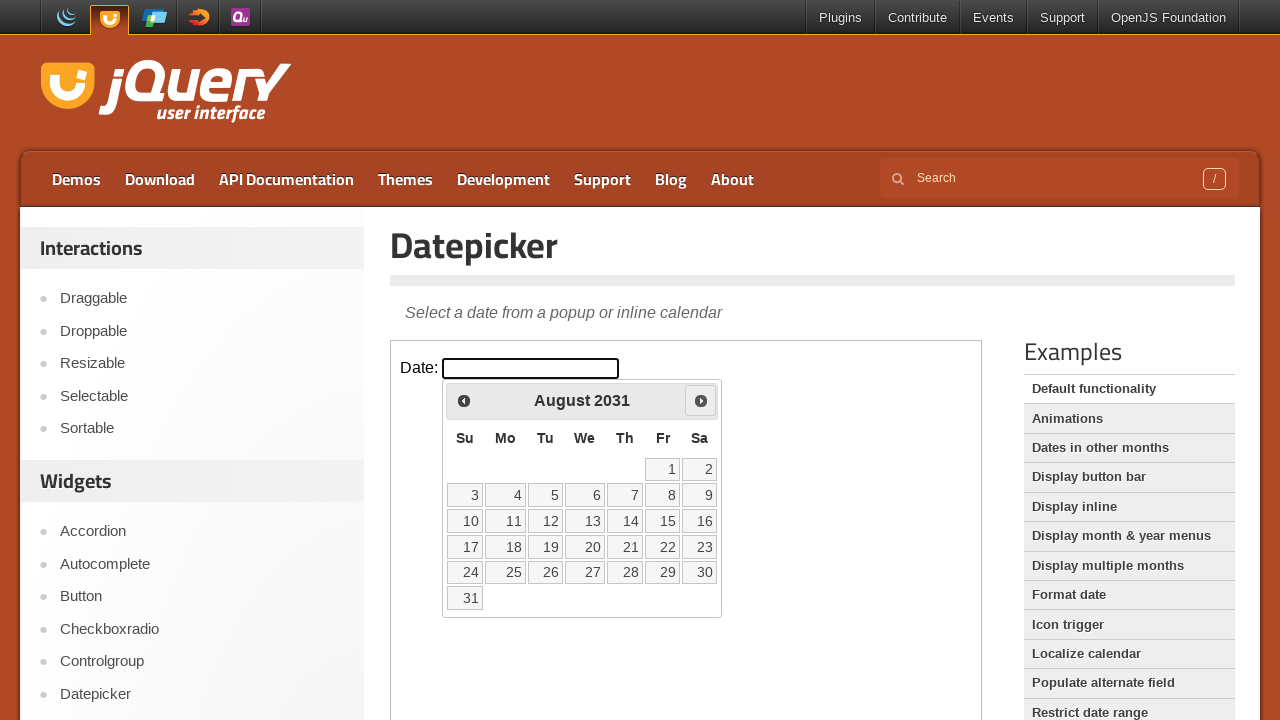

Waited 200ms for calendar animation to complete
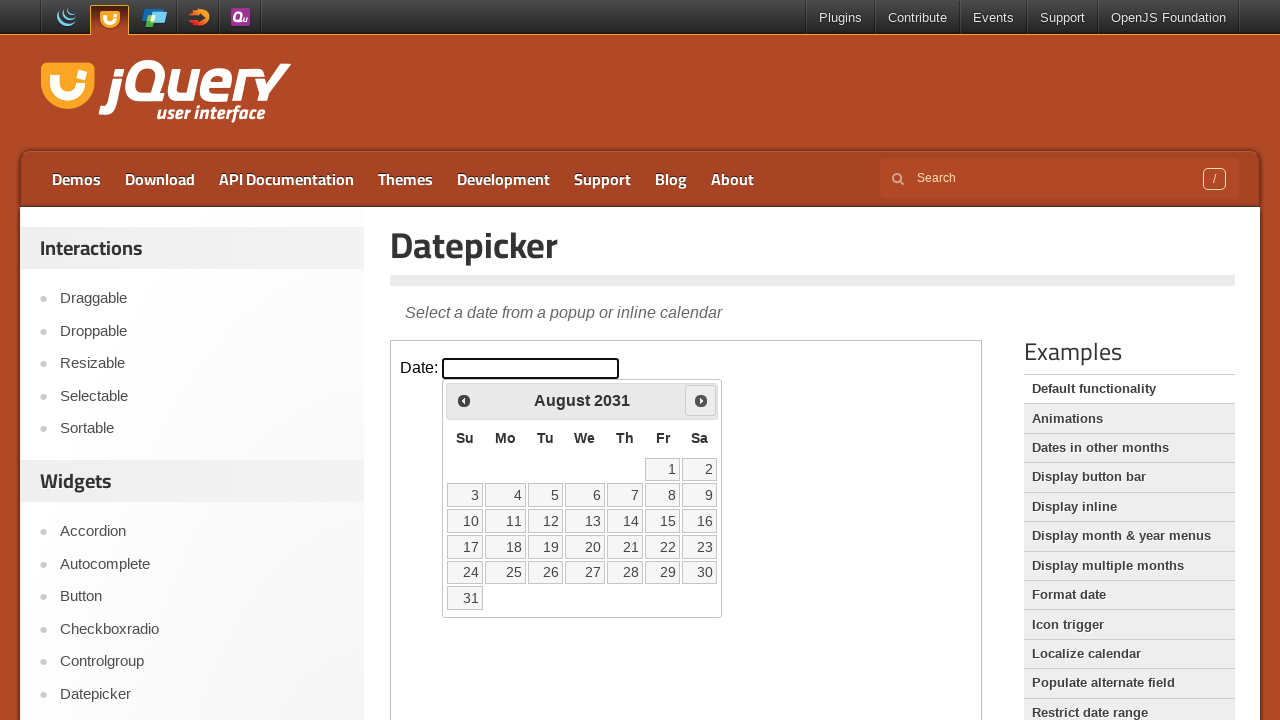

Retrieved current calendar month: August, year: 2031
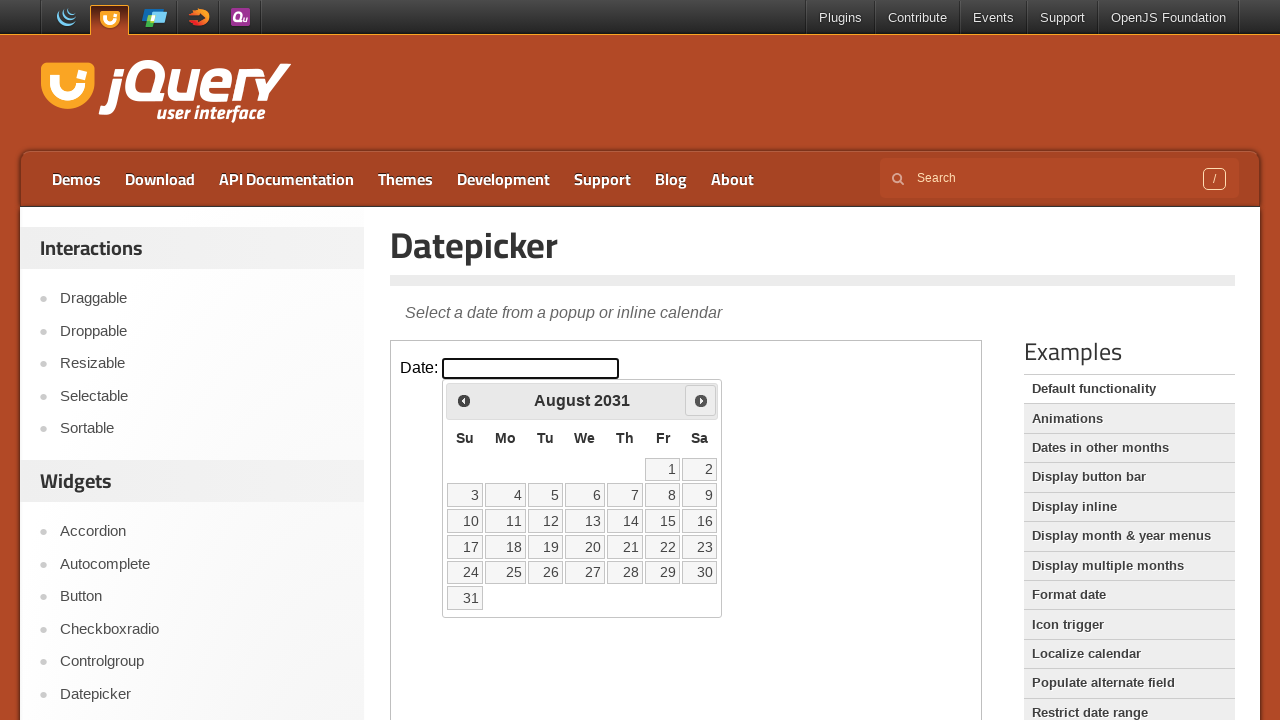

Clicked next button to navigate from August 2031 at (701, 400) on iframe.demo-frame >> internal:control=enter-frame >> span.ui-icon-circle-triangl
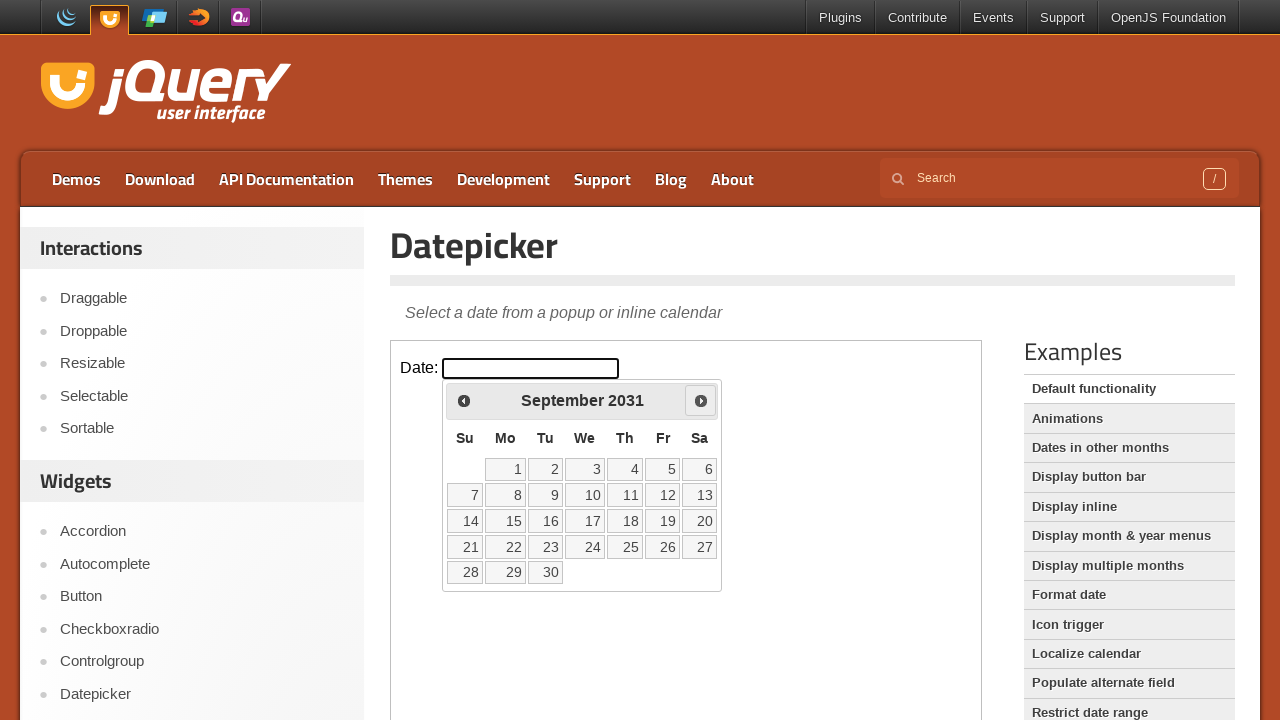

Waited 200ms for calendar animation to complete
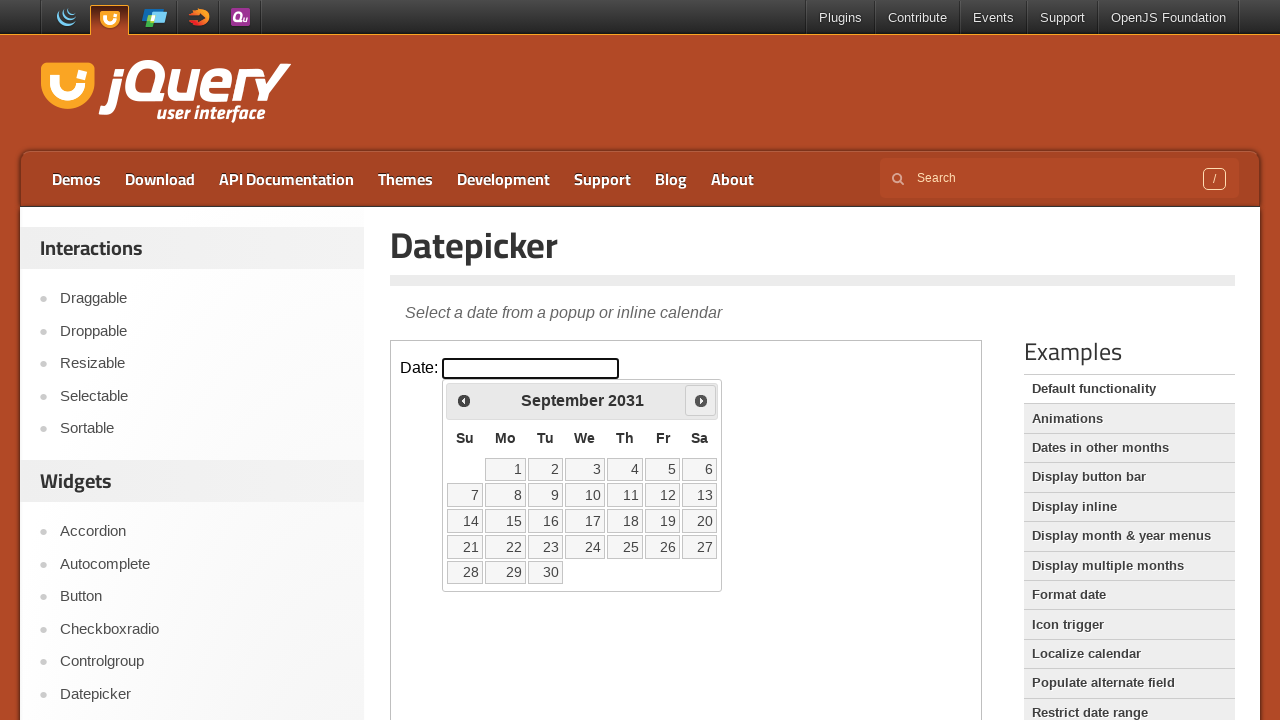

Retrieved current calendar month: September, year: 2031
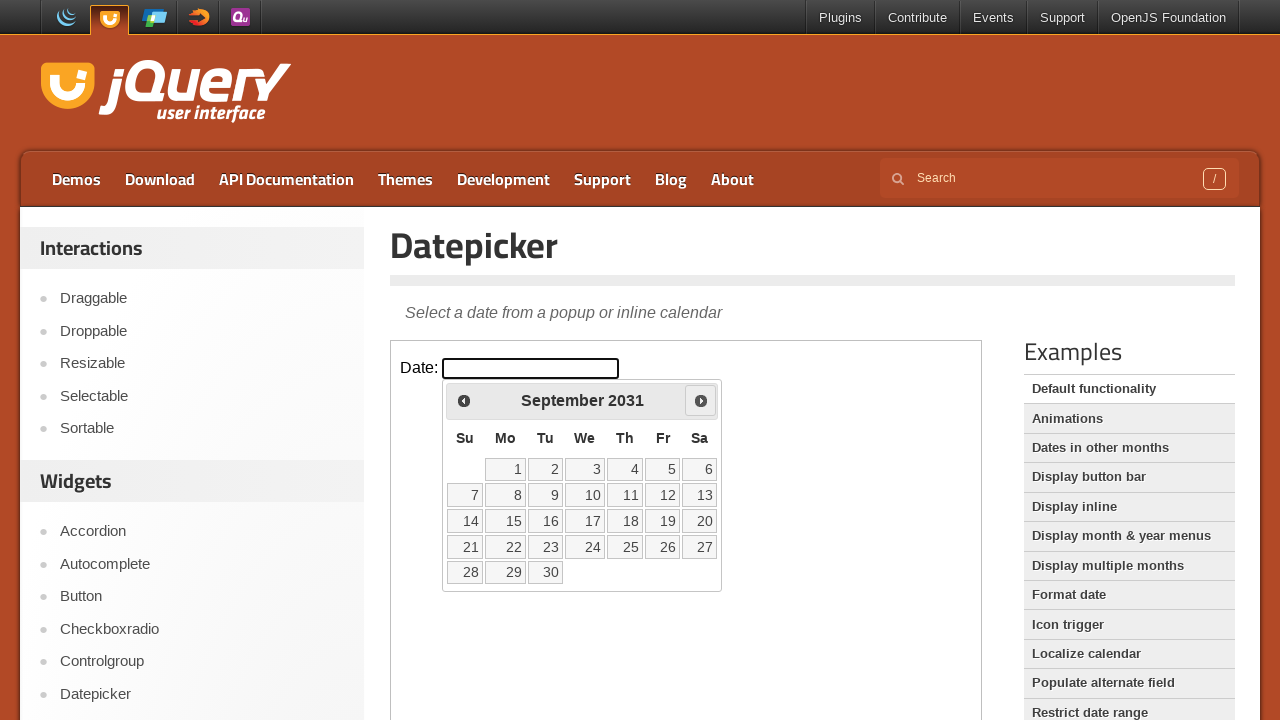

Clicked next button to navigate from September 2031 at (701, 400) on iframe.demo-frame >> internal:control=enter-frame >> span.ui-icon-circle-triangl
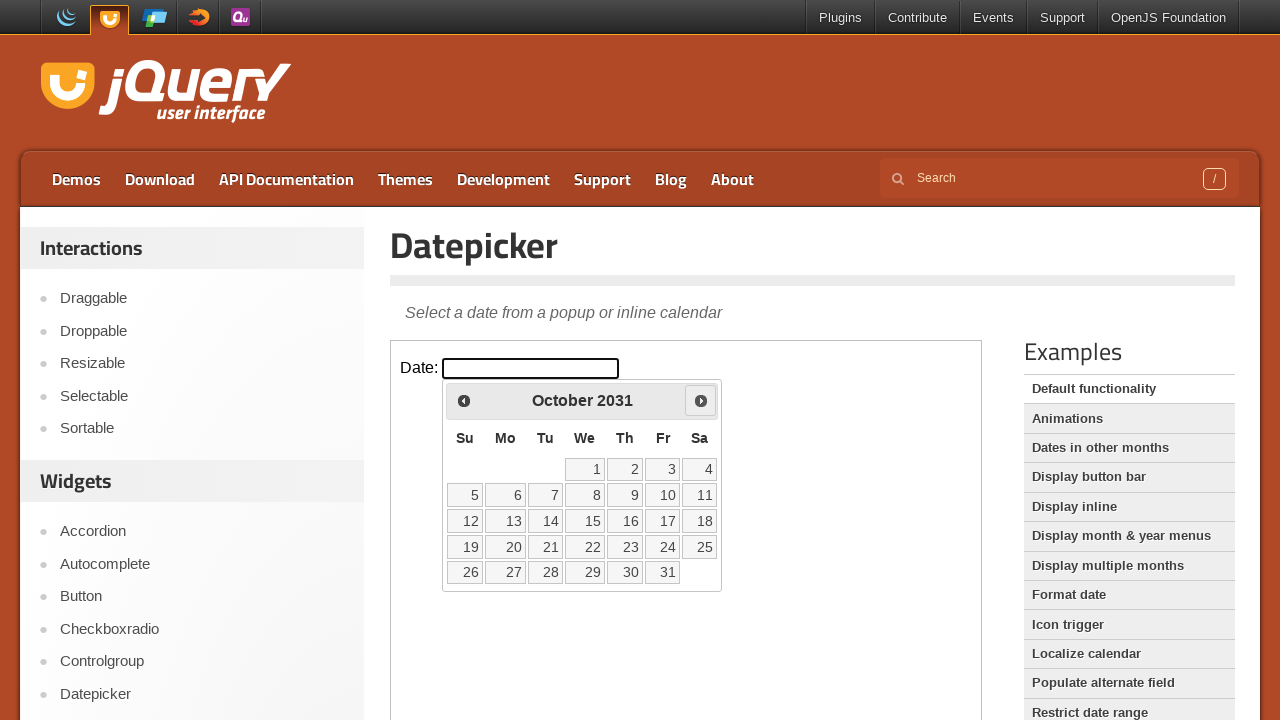

Waited 200ms for calendar animation to complete
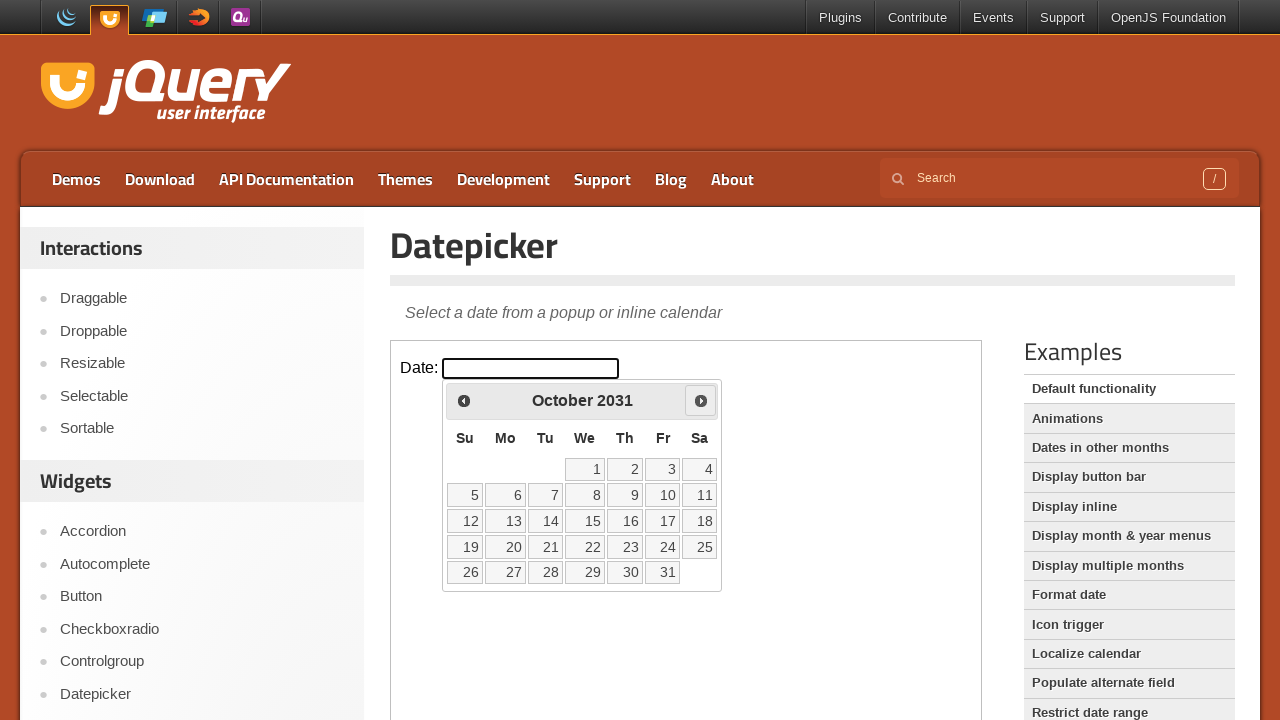

Retrieved current calendar month: October, year: 2031
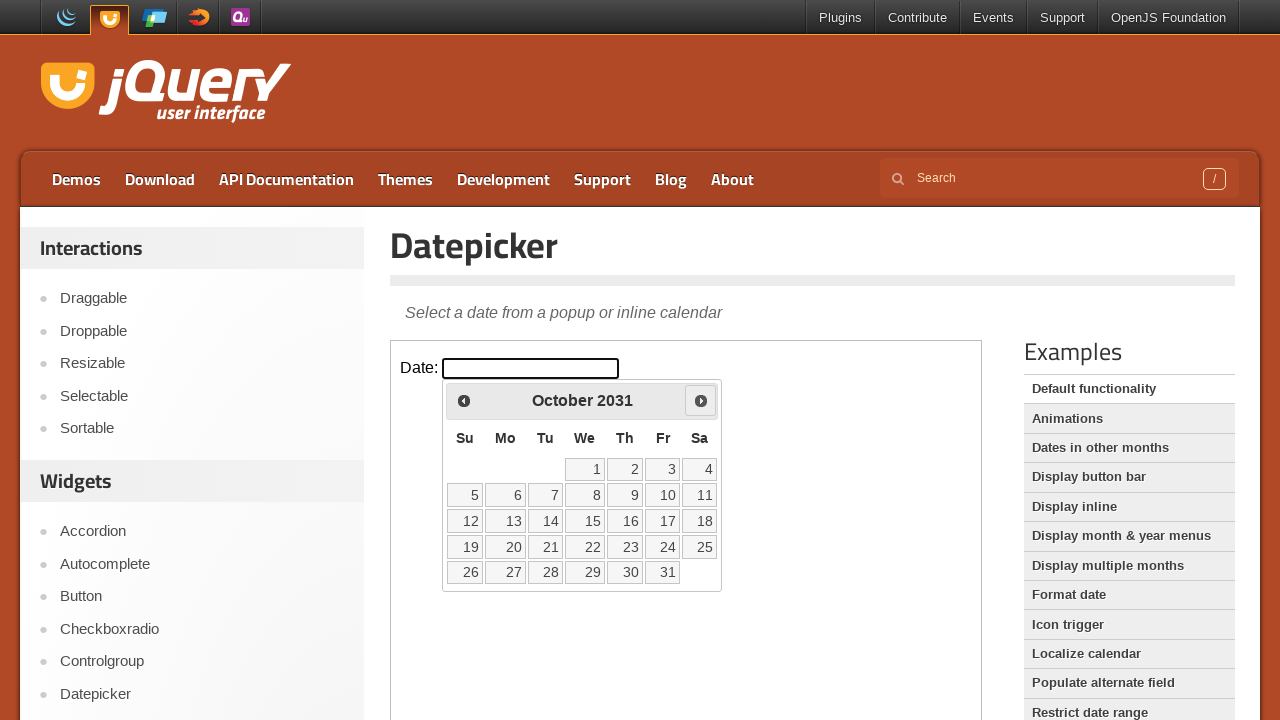

Clicked next button to navigate from October 2031 at (701, 400) on iframe.demo-frame >> internal:control=enter-frame >> span.ui-icon-circle-triangl
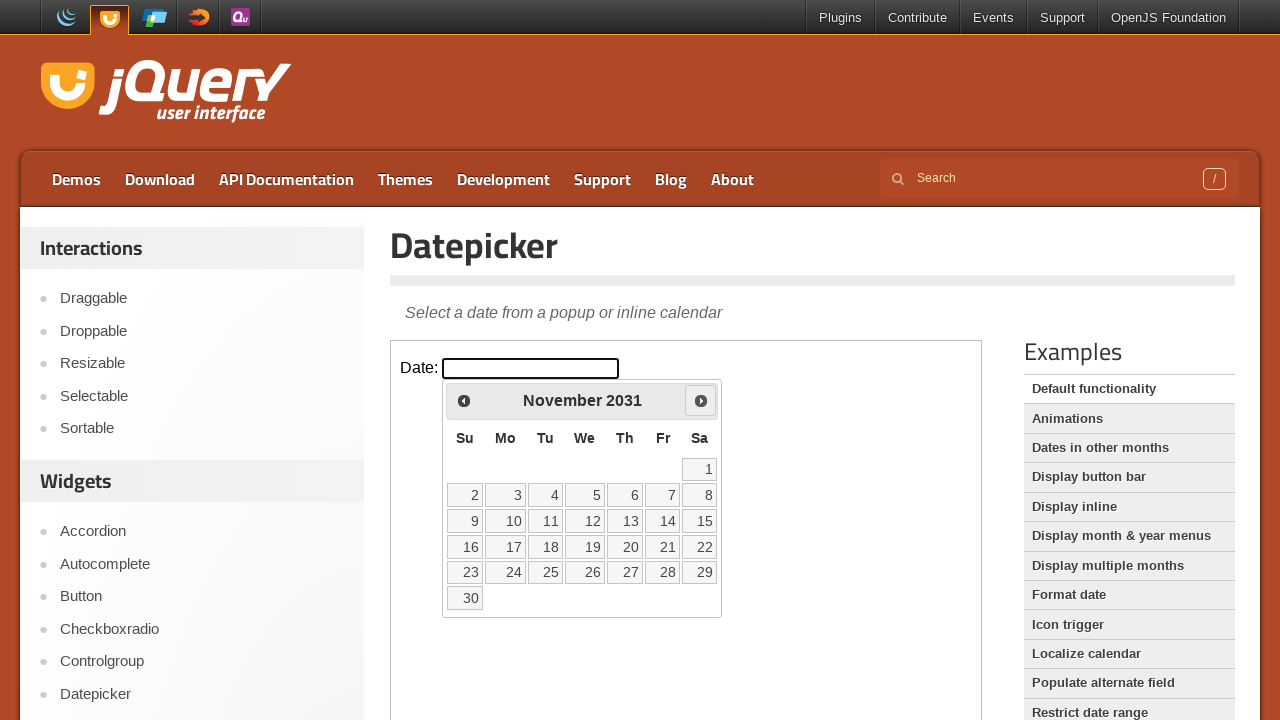

Waited 200ms for calendar animation to complete
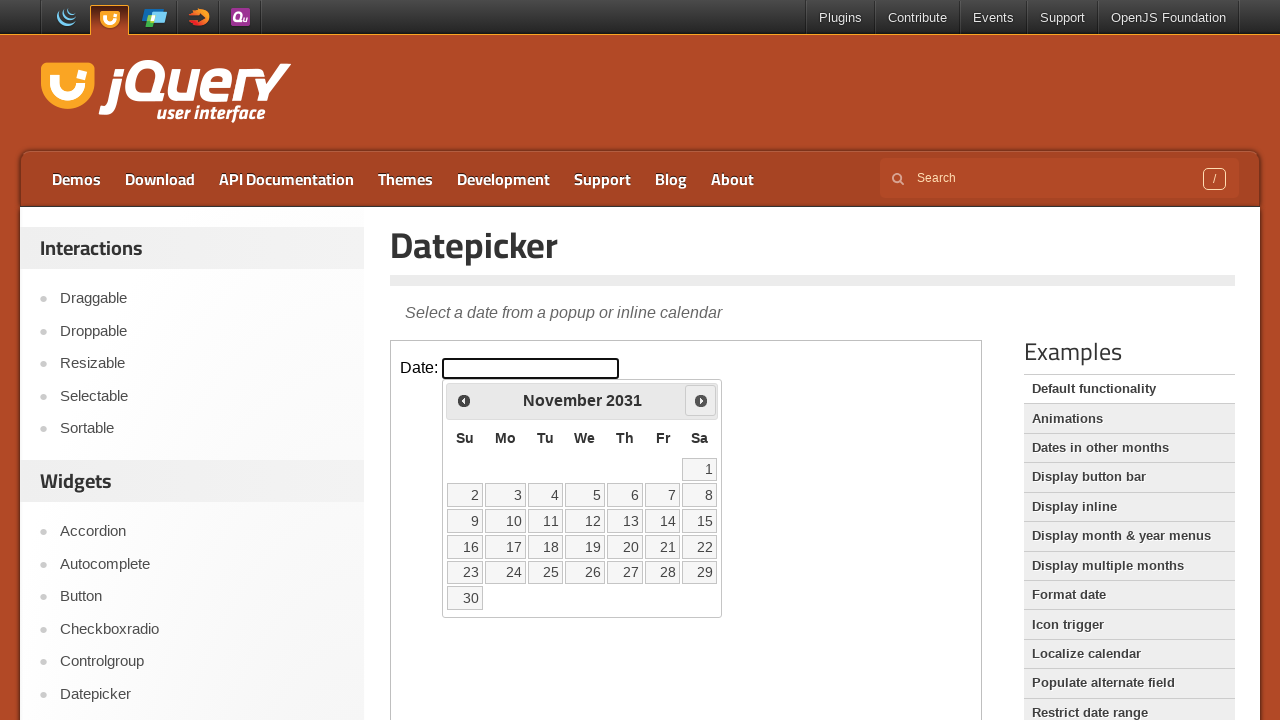

Retrieved current calendar month: November, year: 2031
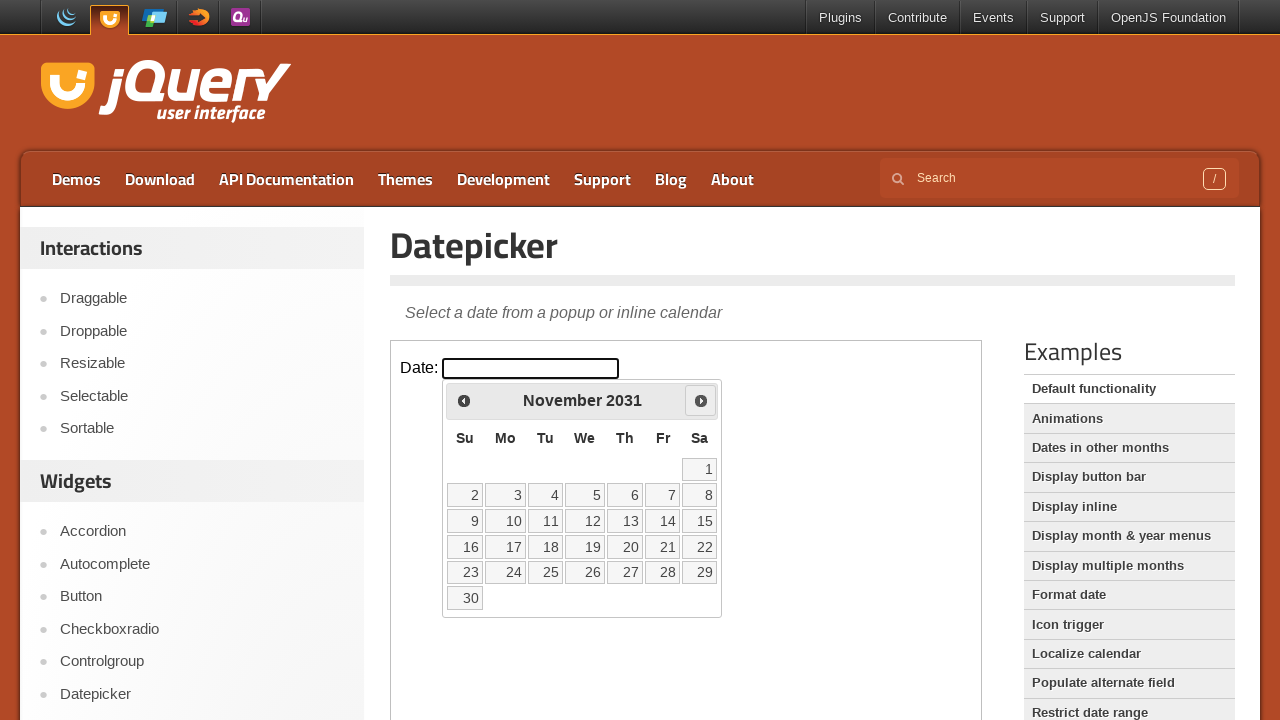

Clicked next button to navigate from November 2031 at (701, 400) on iframe.demo-frame >> internal:control=enter-frame >> span.ui-icon-circle-triangl
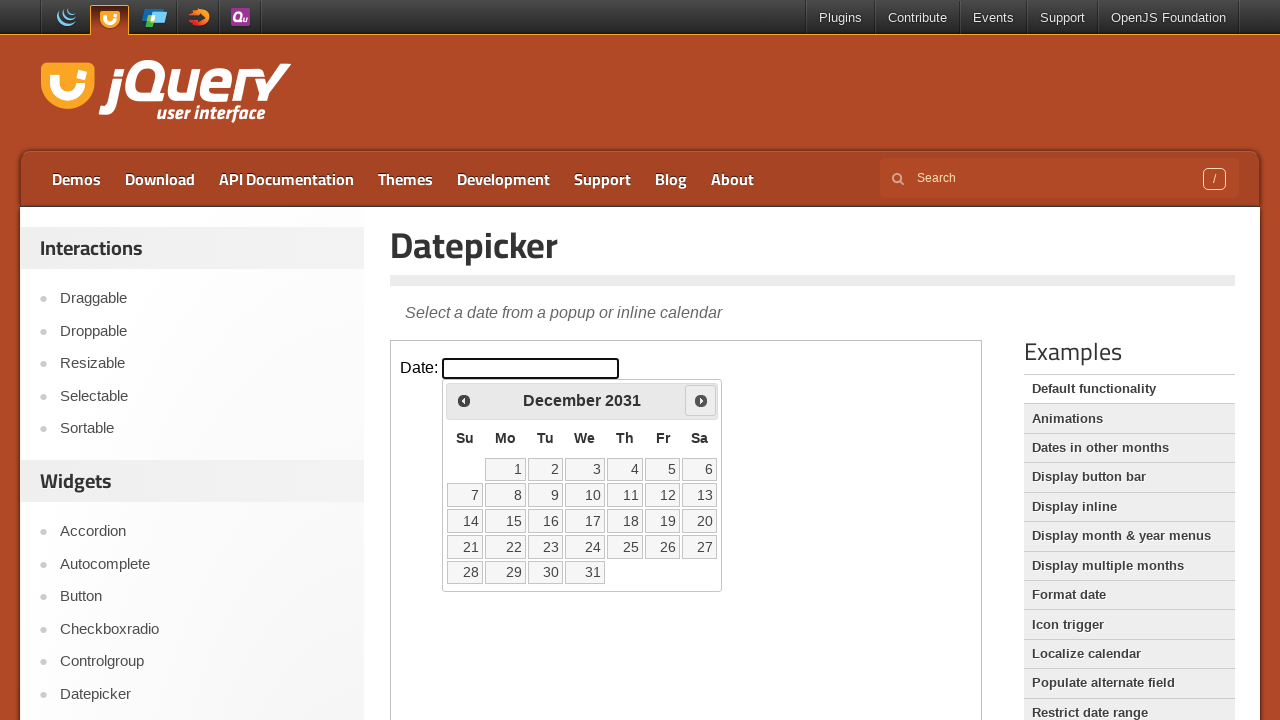

Waited 200ms for calendar animation to complete
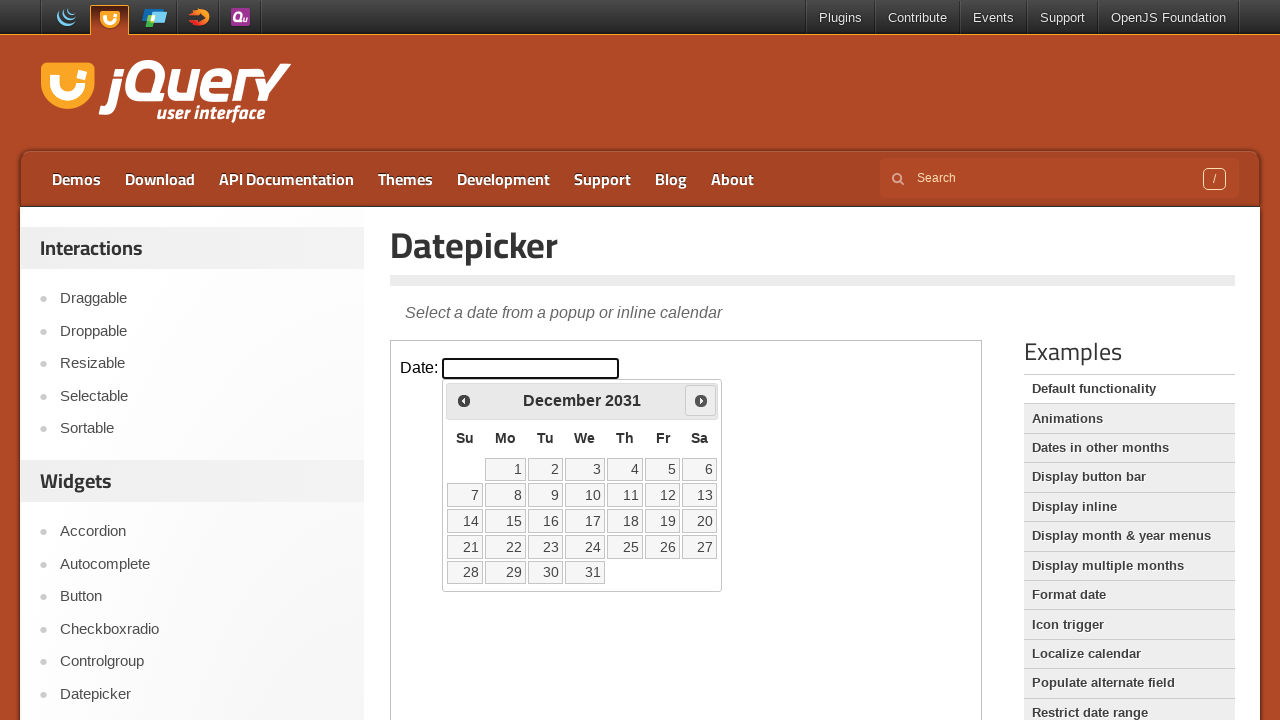

Retrieved current calendar month: December, year: 2031
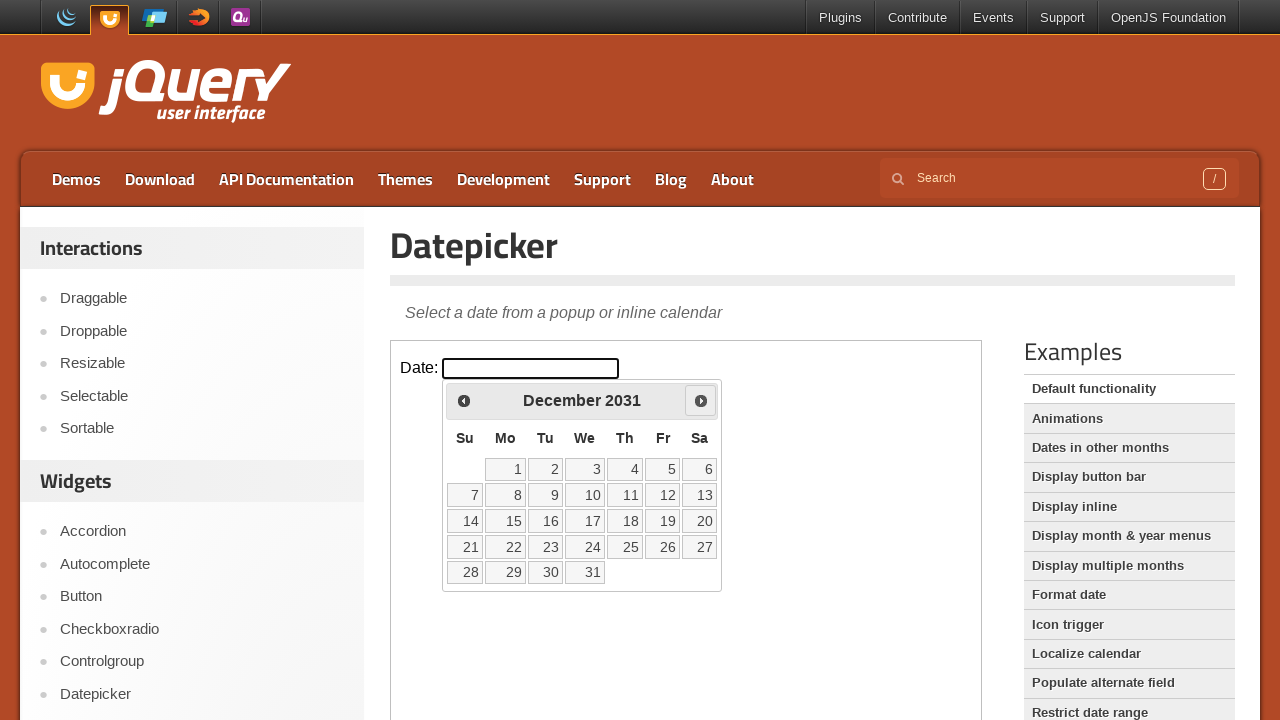

Clicked next button to navigate from December 2031 at (701, 400) on iframe.demo-frame >> internal:control=enter-frame >> span.ui-icon-circle-triangl
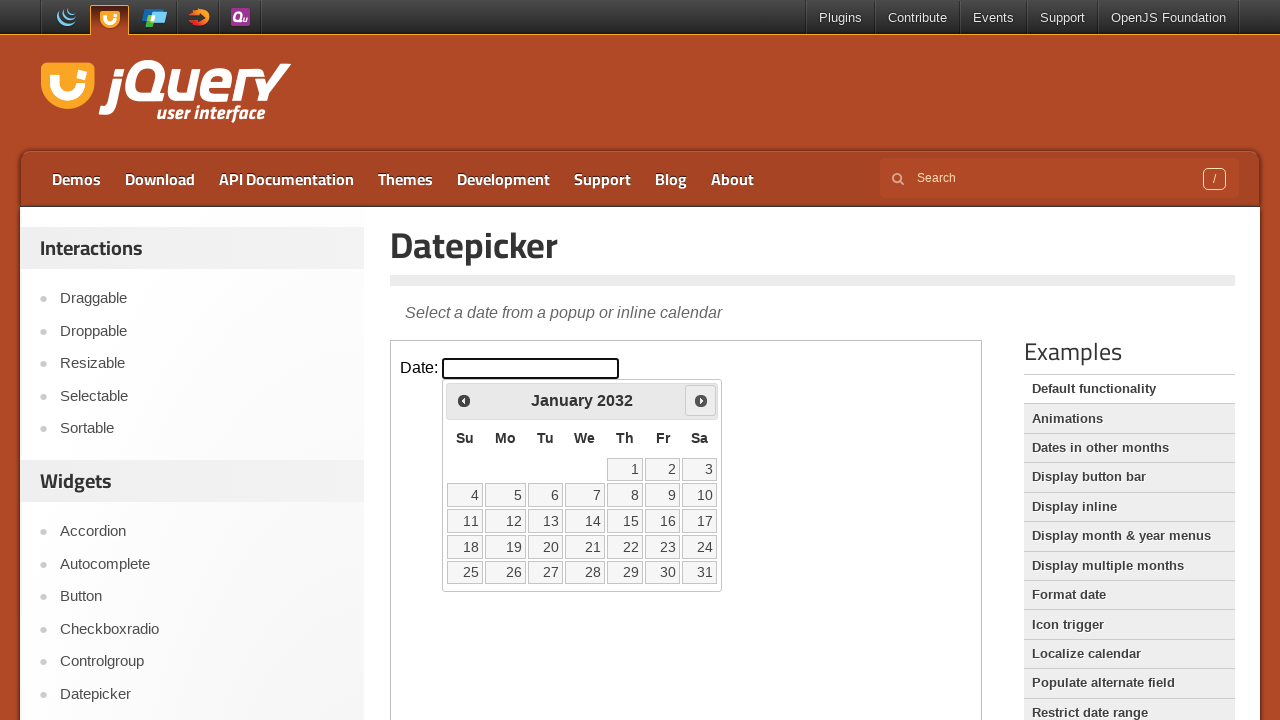

Waited 200ms for calendar animation to complete
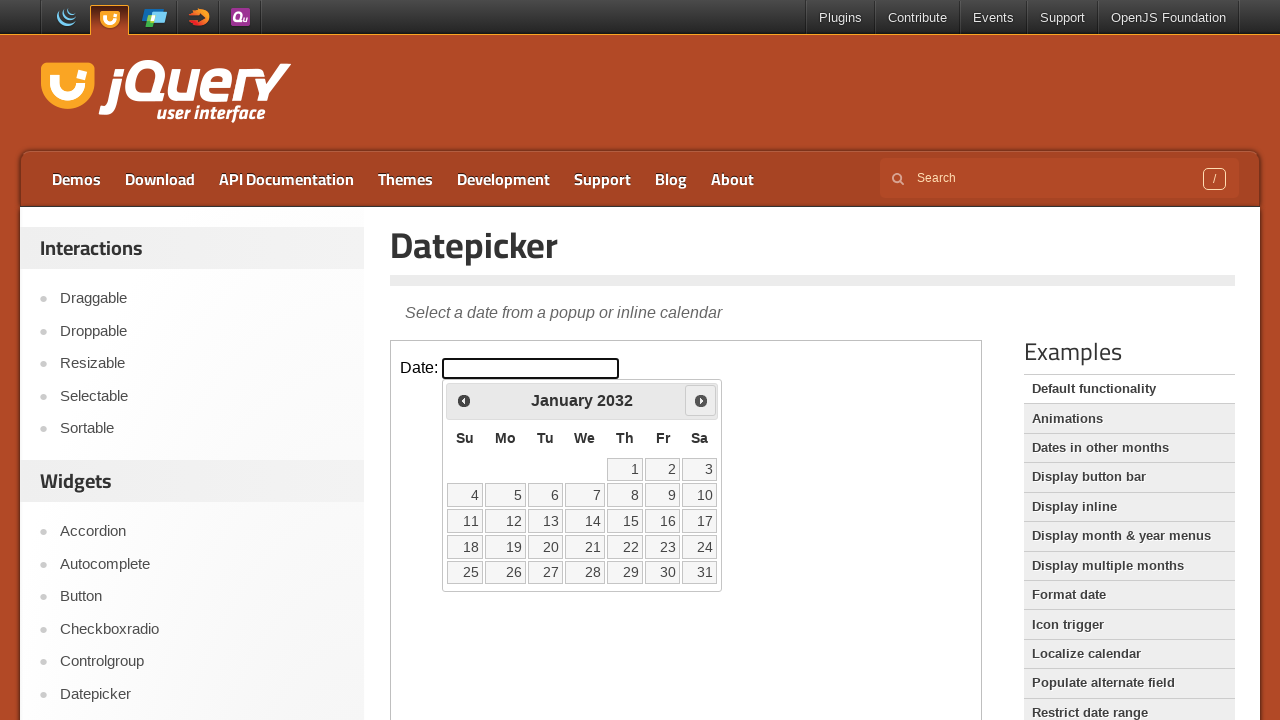

Retrieved current calendar month: January, year: 2032
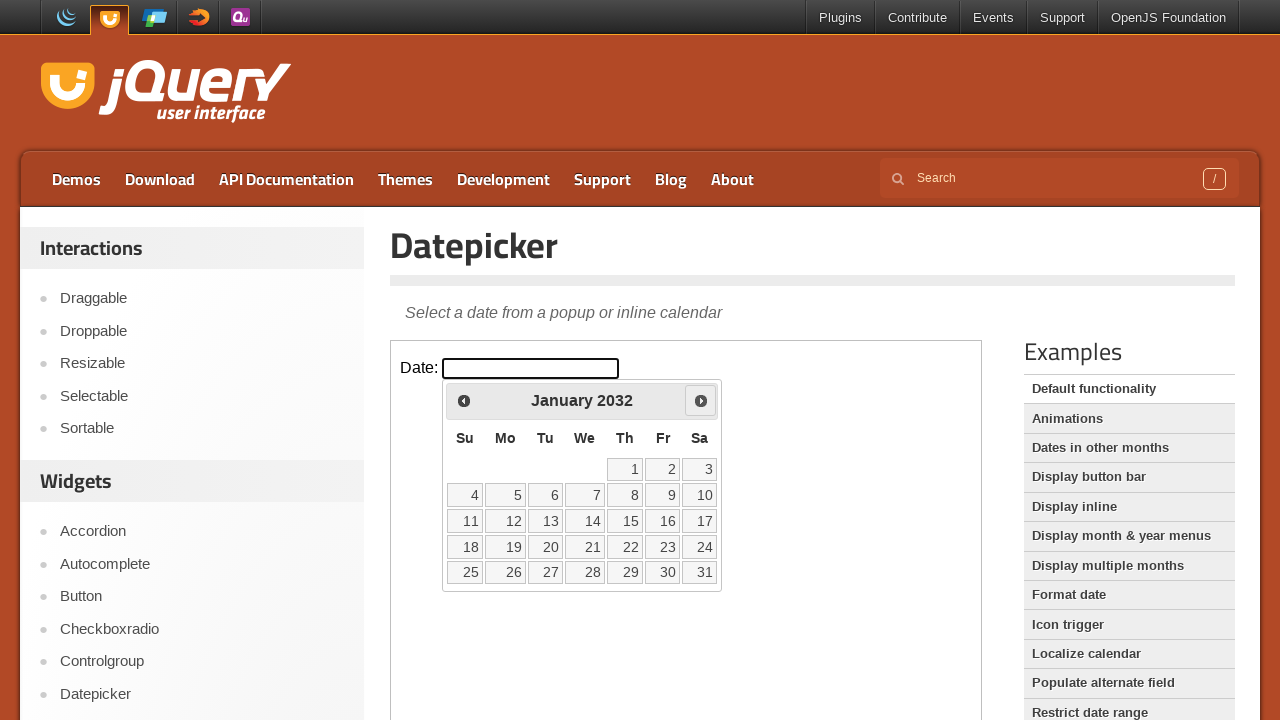

Clicked next button to navigate from January 2032 at (701, 400) on iframe.demo-frame >> internal:control=enter-frame >> span.ui-icon-circle-triangl
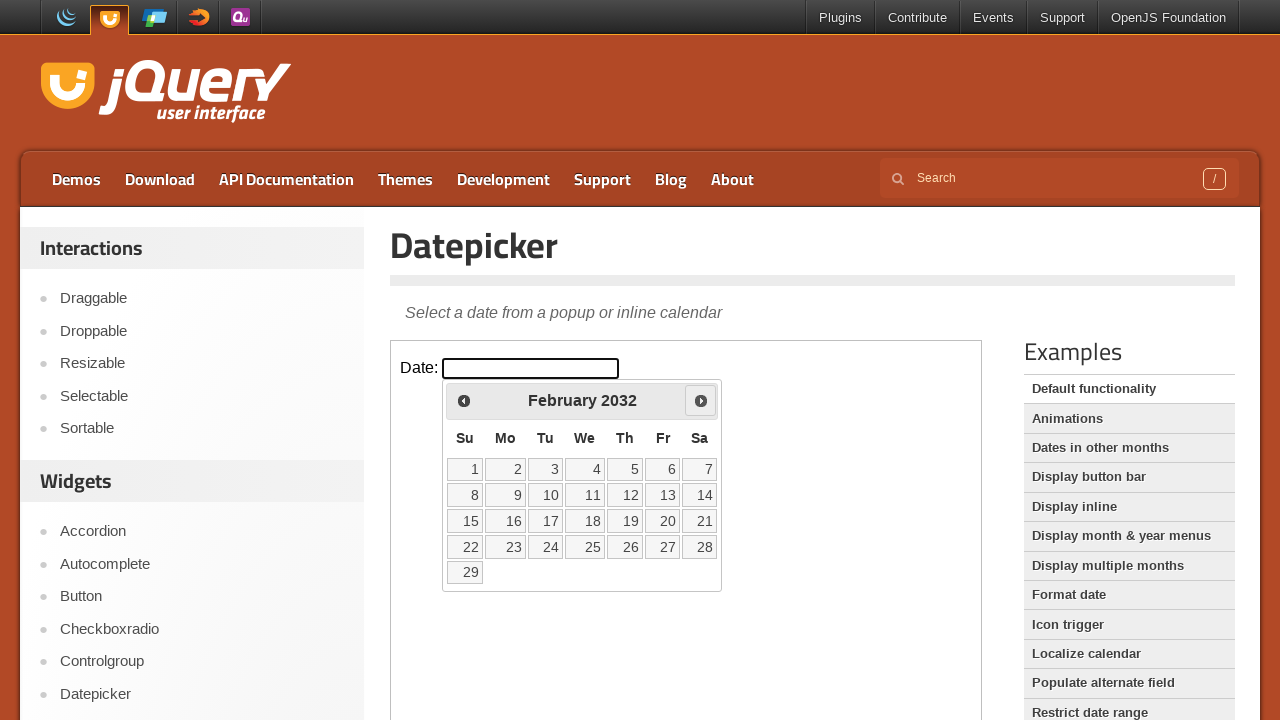

Waited 200ms for calendar animation to complete
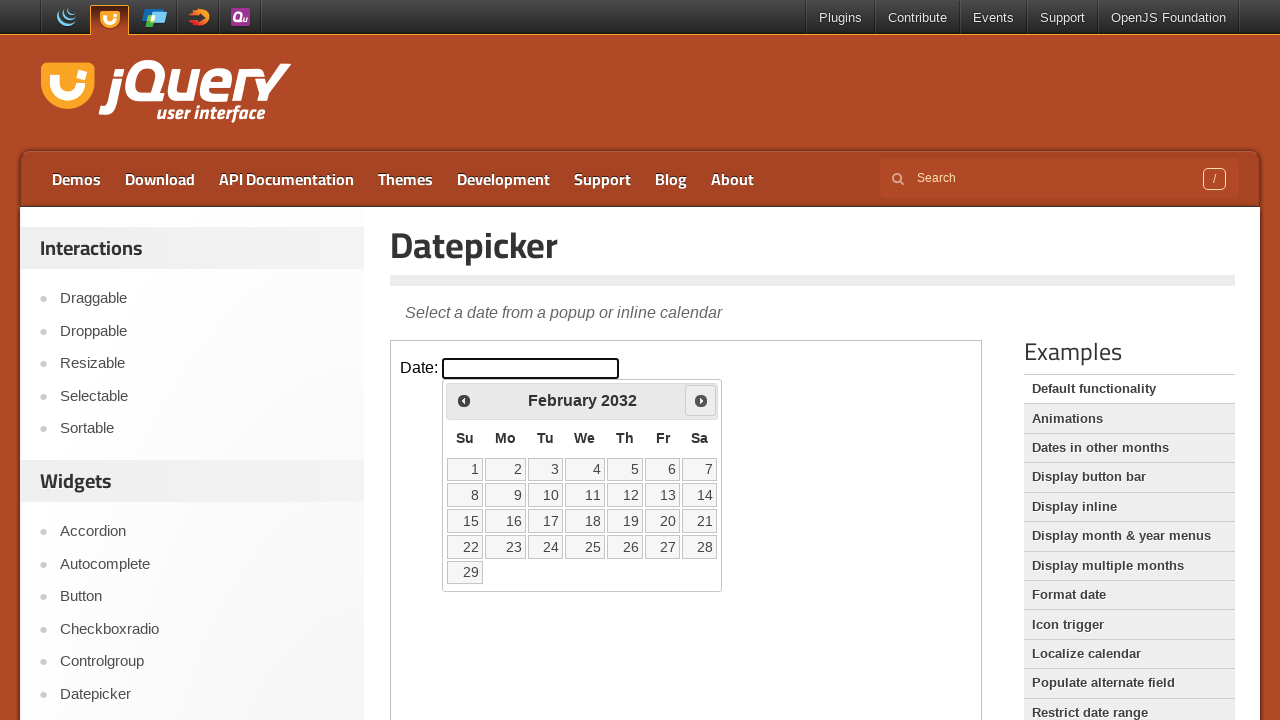

Retrieved current calendar month: February, year: 2032
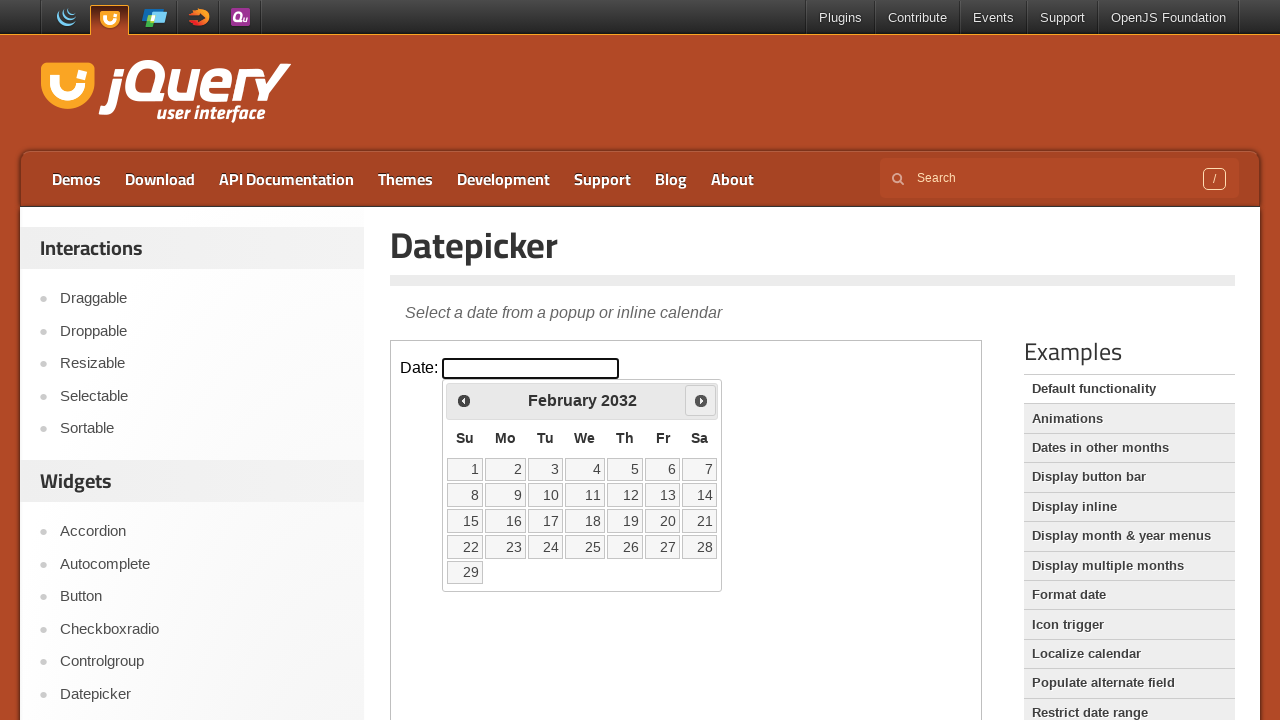

Clicked next button to navigate from February 2032 at (701, 400) on iframe.demo-frame >> internal:control=enter-frame >> span.ui-icon-circle-triangl
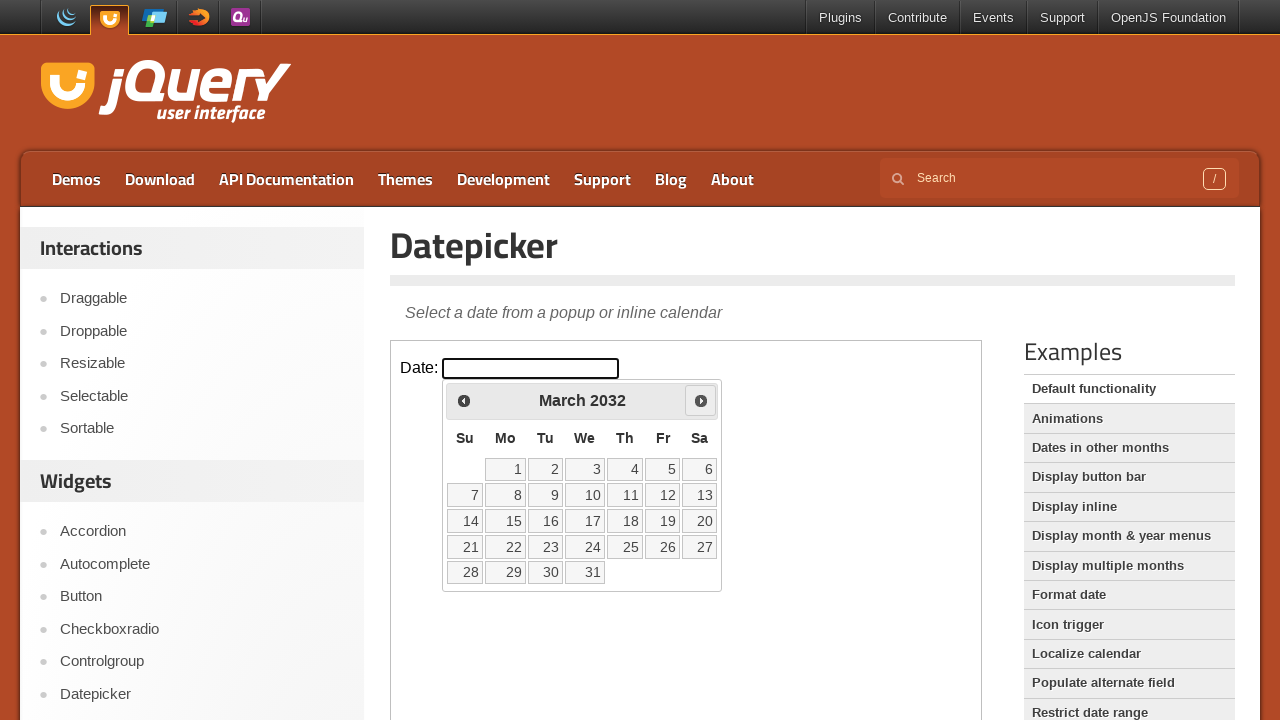

Waited 200ms for calendar animation to complete
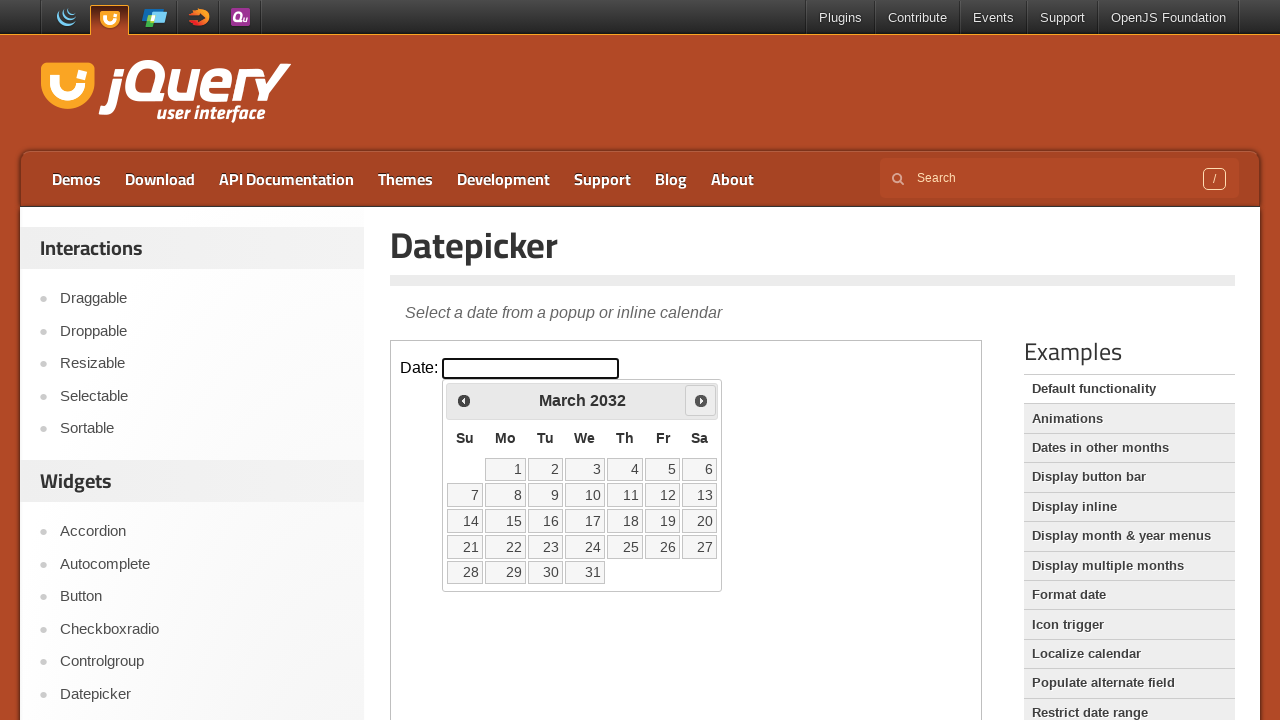

Retrieved current calendar month: March, year: 2032
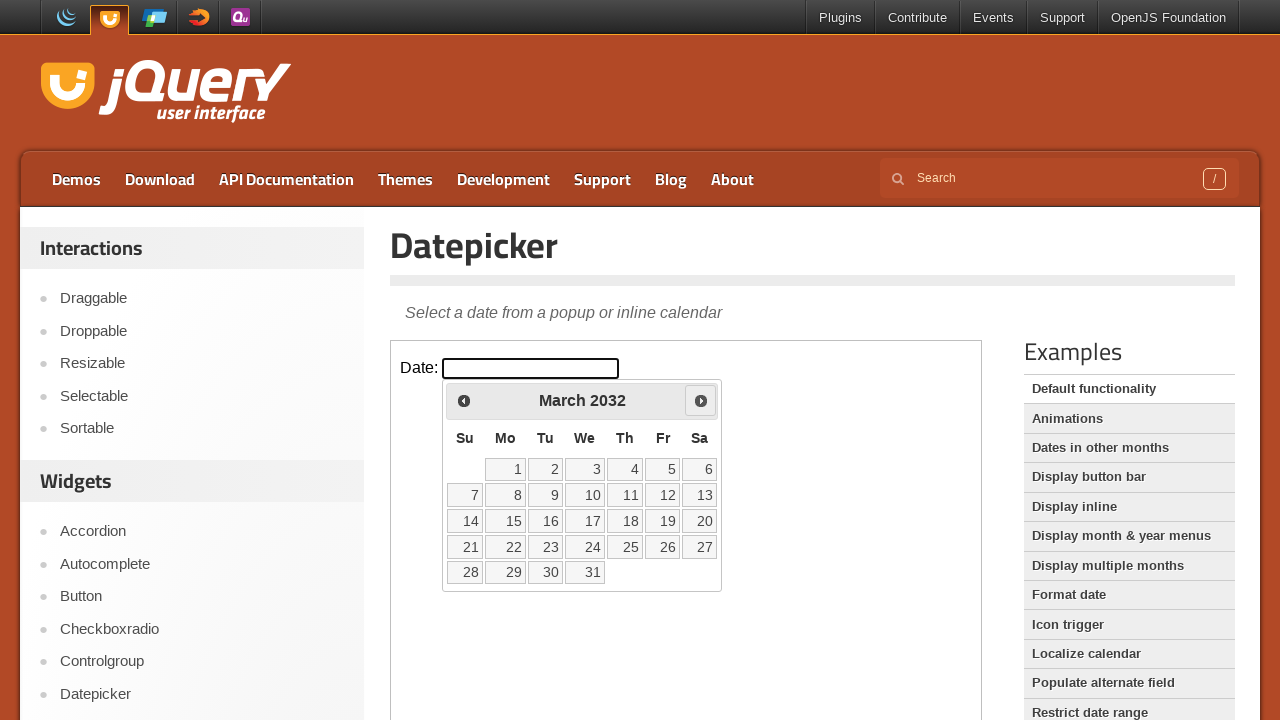

Clicked next button to navigate from March 2032 at (701, 400) on iframe.demo-frame >> internal:control=enter-frame >> span.ui-icon-circle-triangl
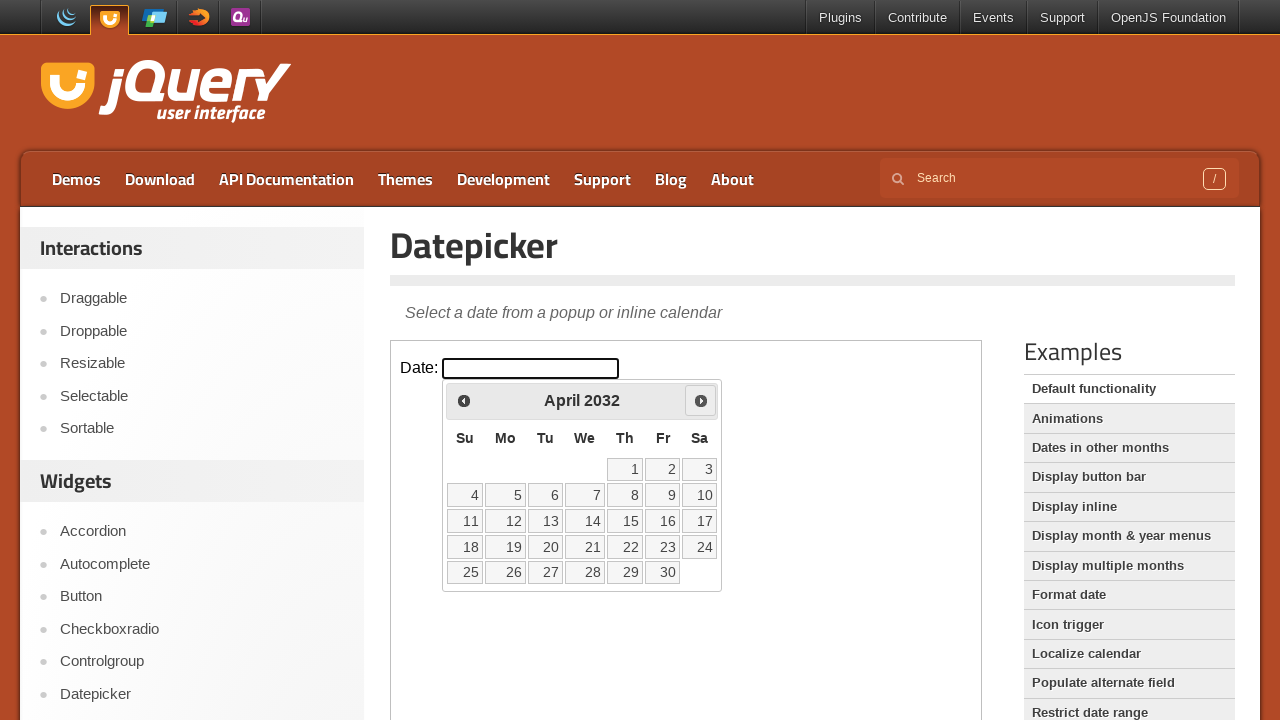

Waited 200ms for calendar animation to complete
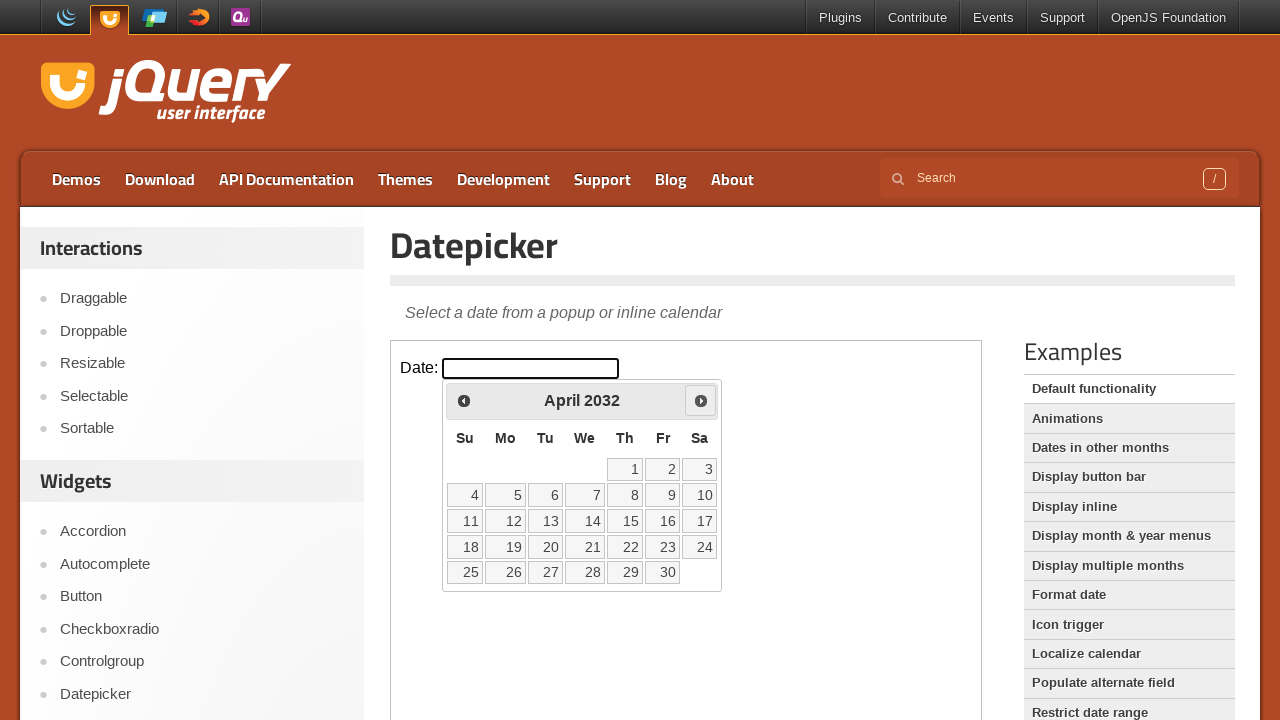

Retrieved current calendar month: April, year: 2032
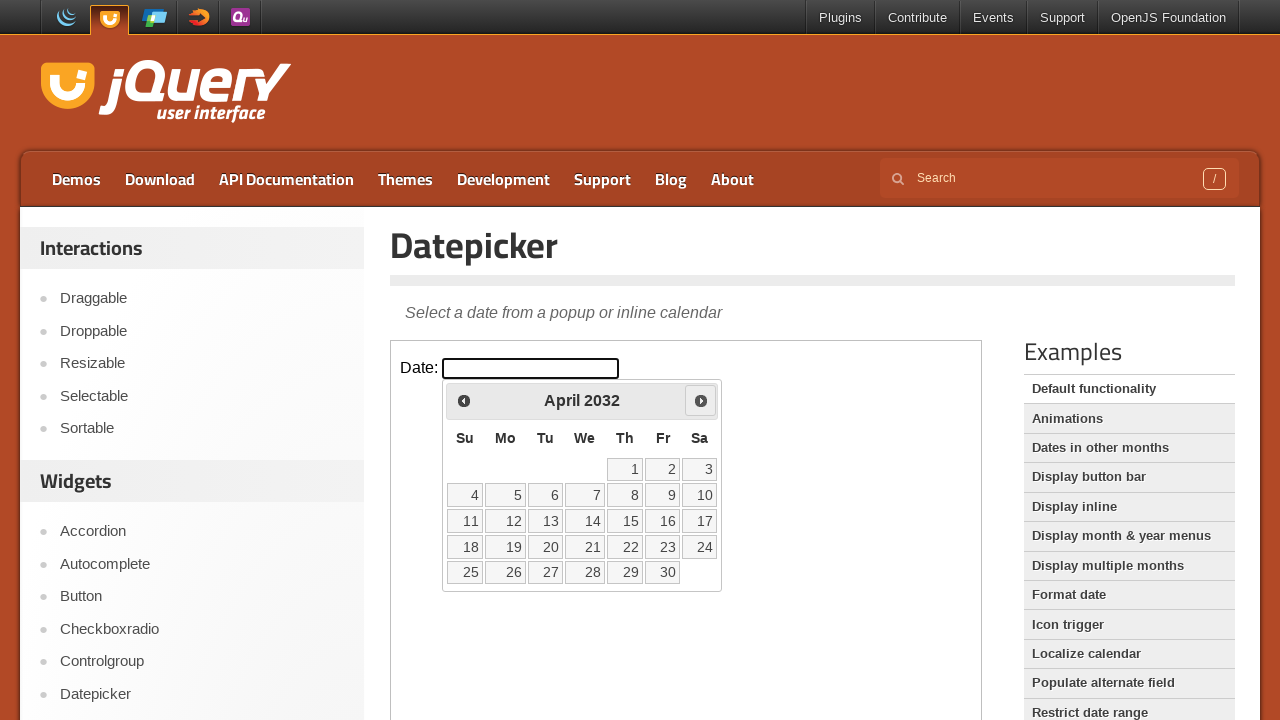

Clicked next button to navigate from April 2032 at (701, 400) on iframe.demo-frame >> internal:control=enter-frame >> span.ui-icon-circle-triangl
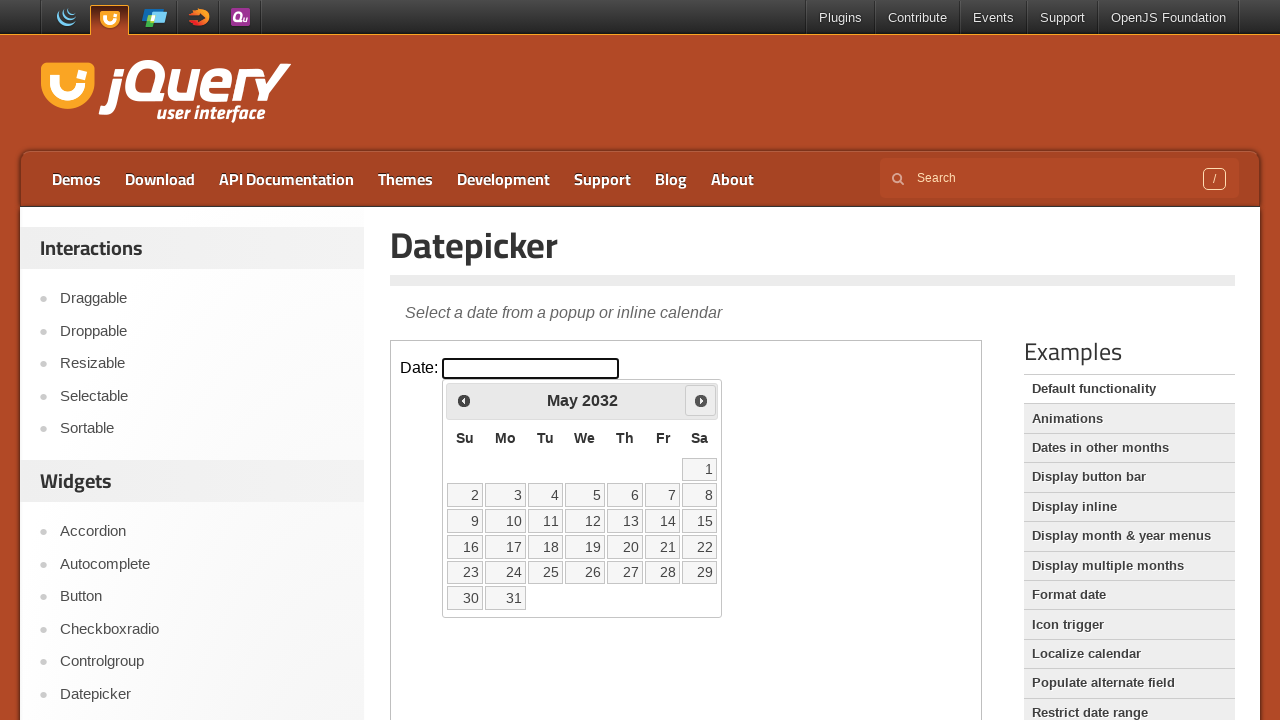

Waited 200ms for calendar animation to complete
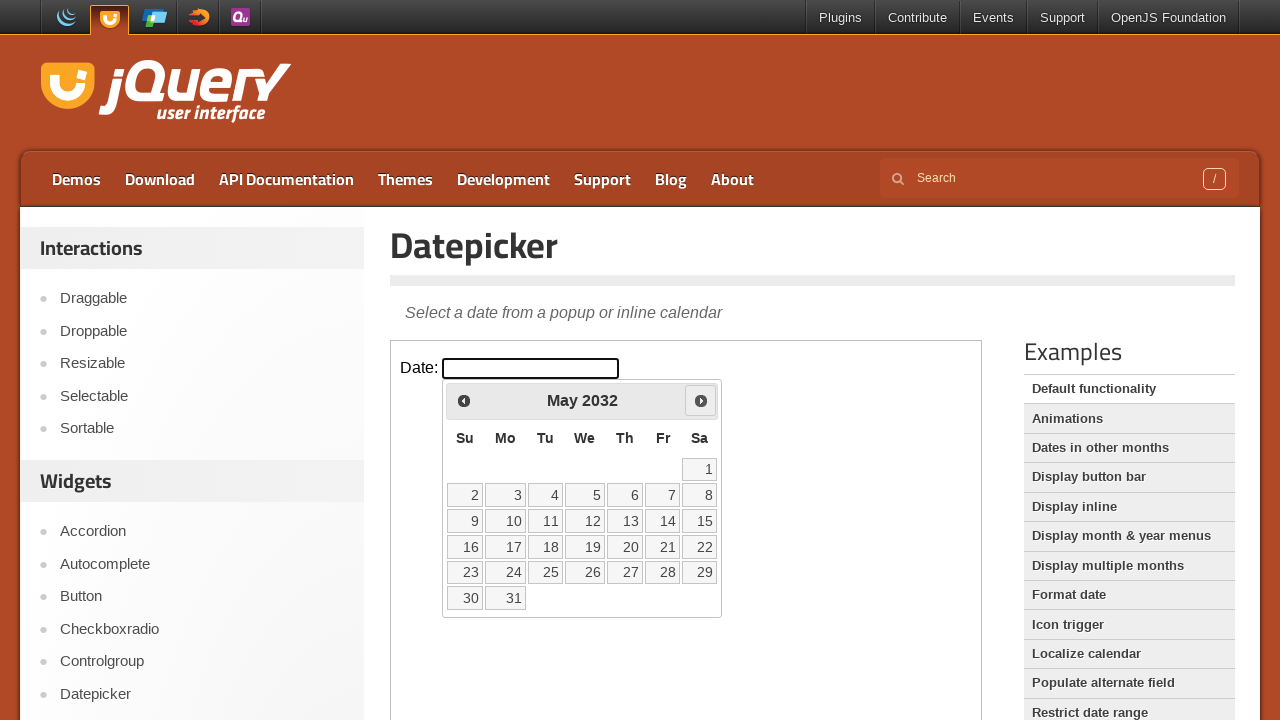

Retrieved current calendar month: May, year: 2032
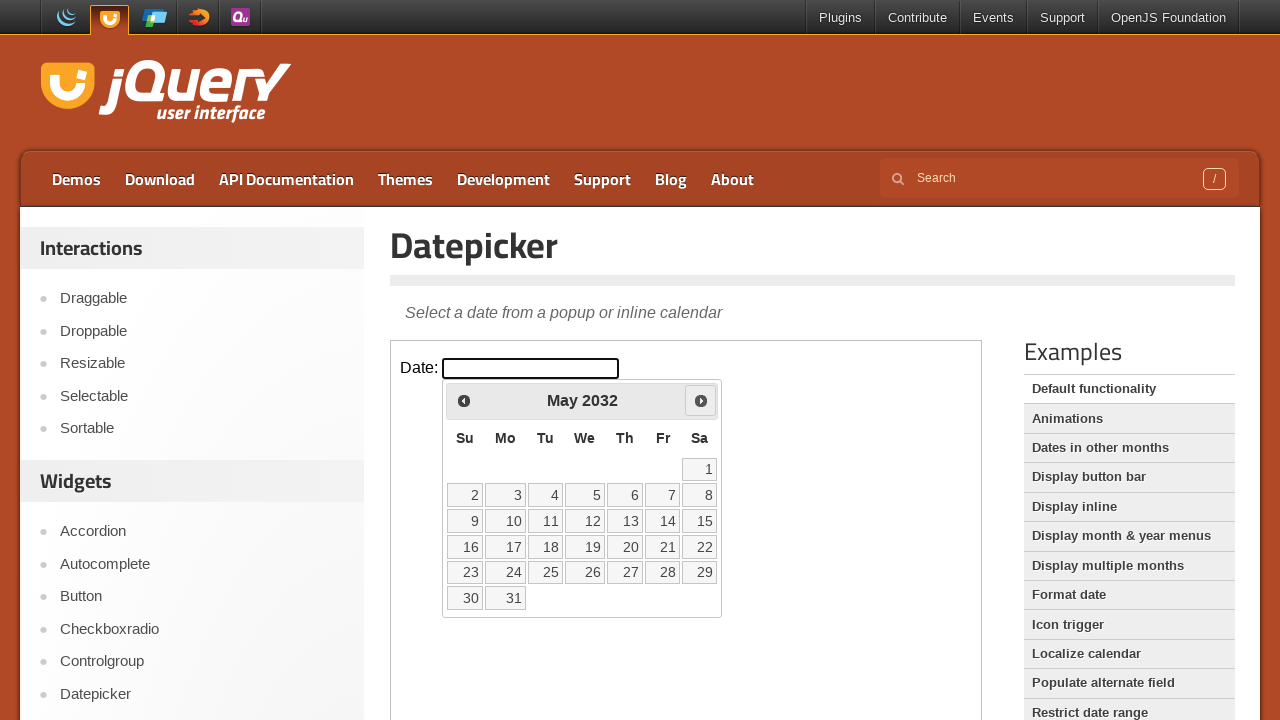

Clicked next button to navigate from May 2032 at (701, 400) on iframe.demo-frame >> internal:control=enter-frame >> span.ui-icon-circle-triangl
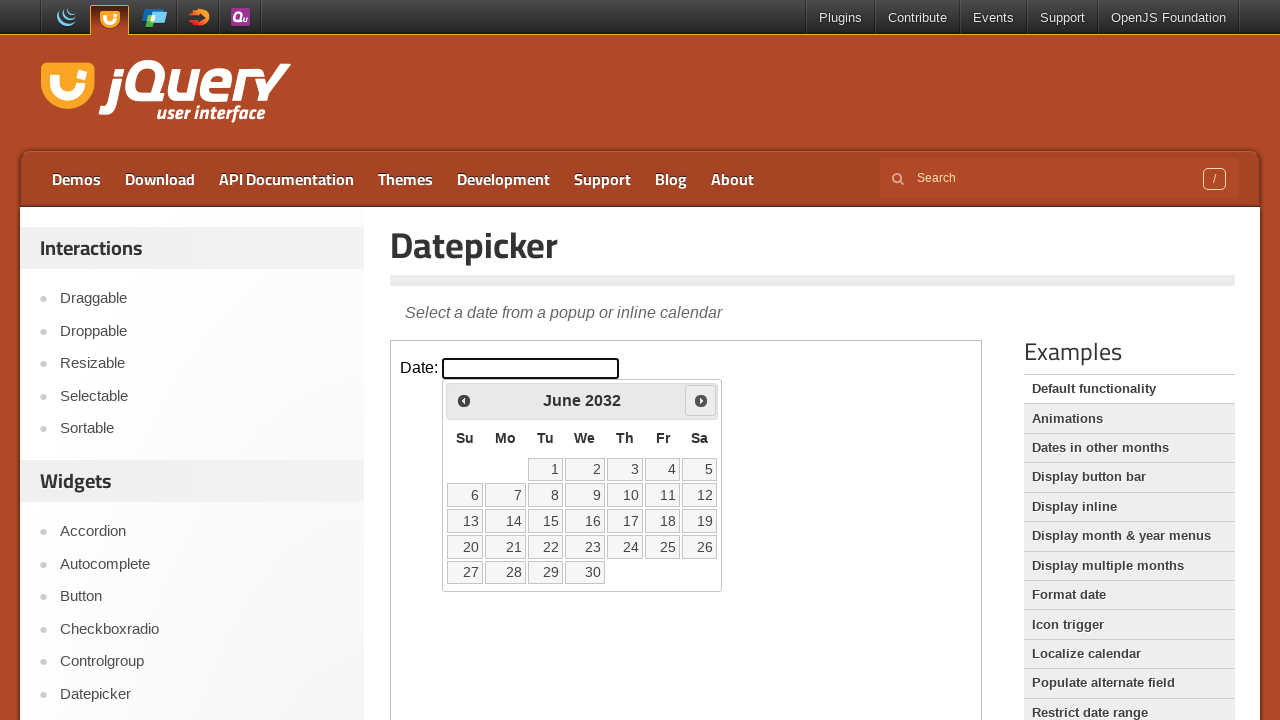

Waited 200ms for calendar animation to complete
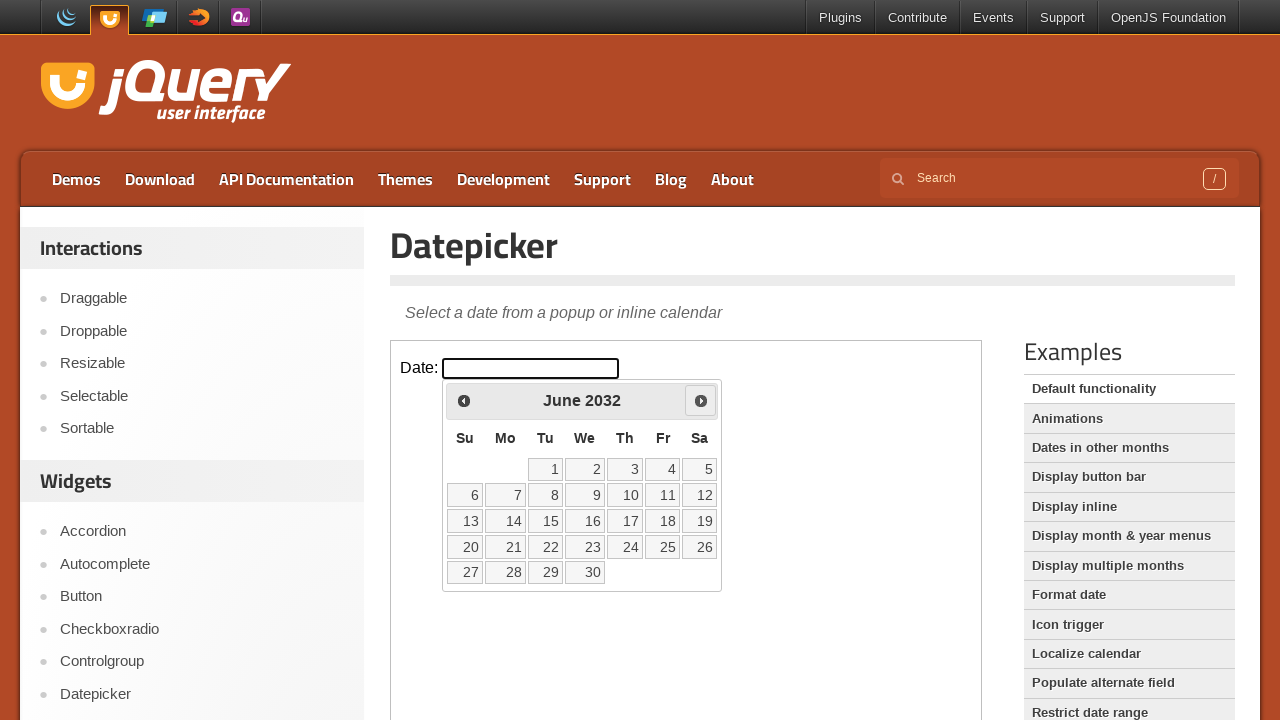

Retrieved current calendar month: June, year: 2032
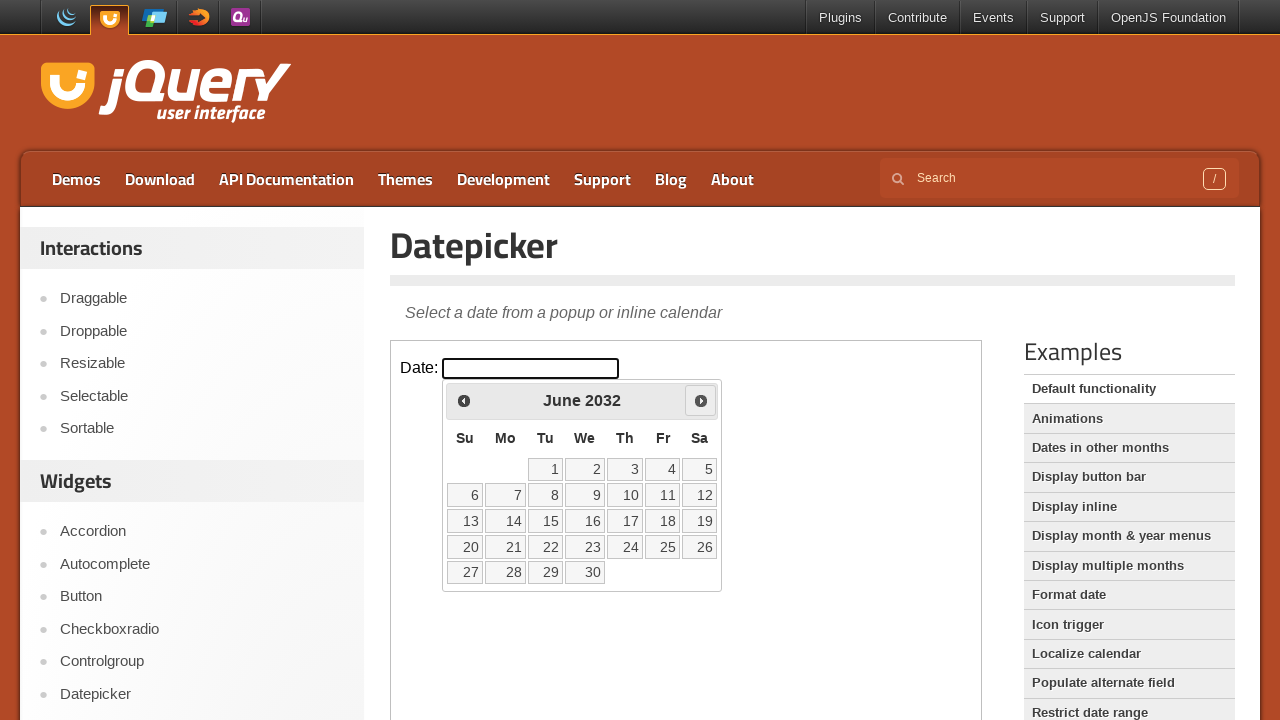

Clicked next button to navigate from June 2032 at (701, 400) on iframe.demo-frame >> internal:control=enter-frame >> span.ui-icon-circle-triangl
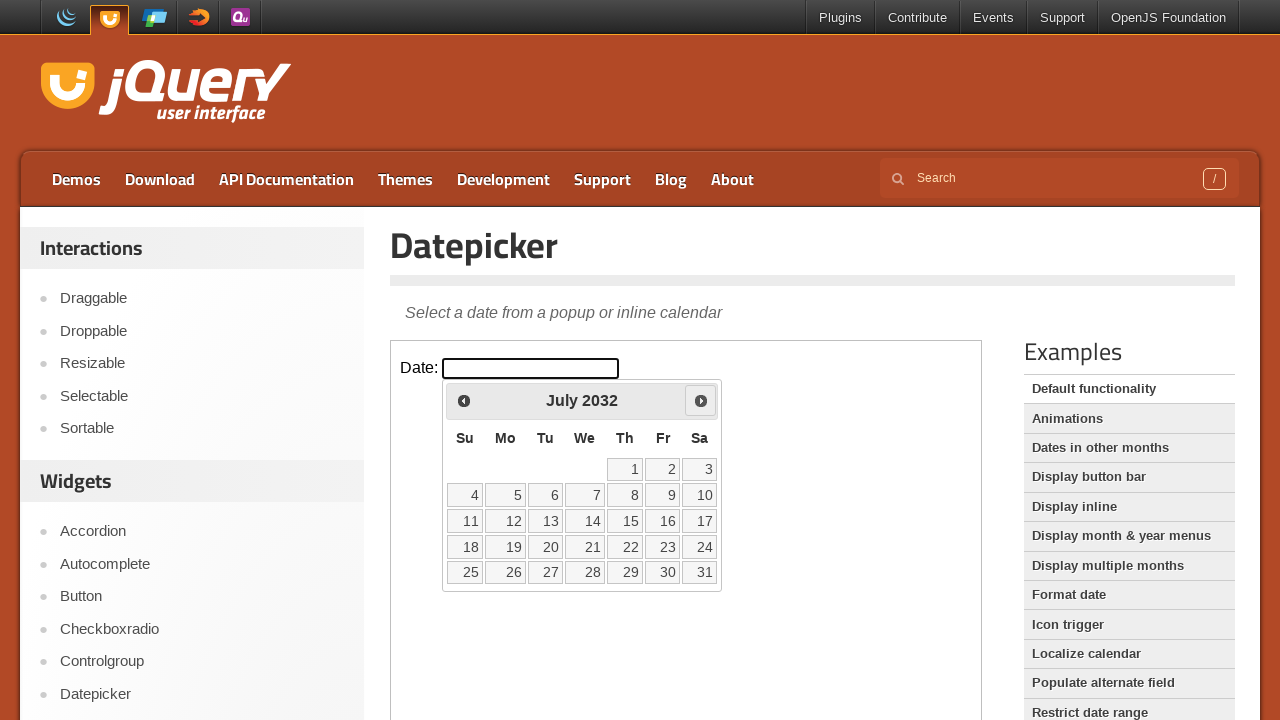

Waited 200ms for calendar animation to complete
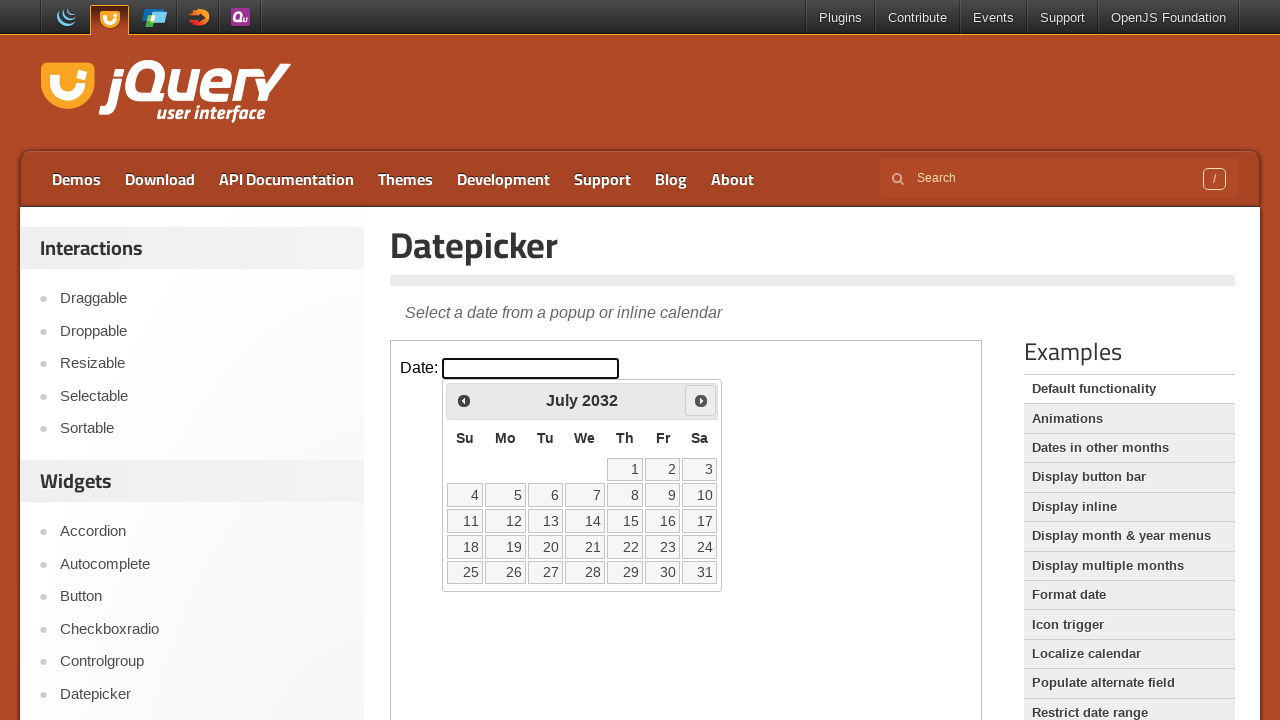

Retrieved current calendar month: July, year: 2032
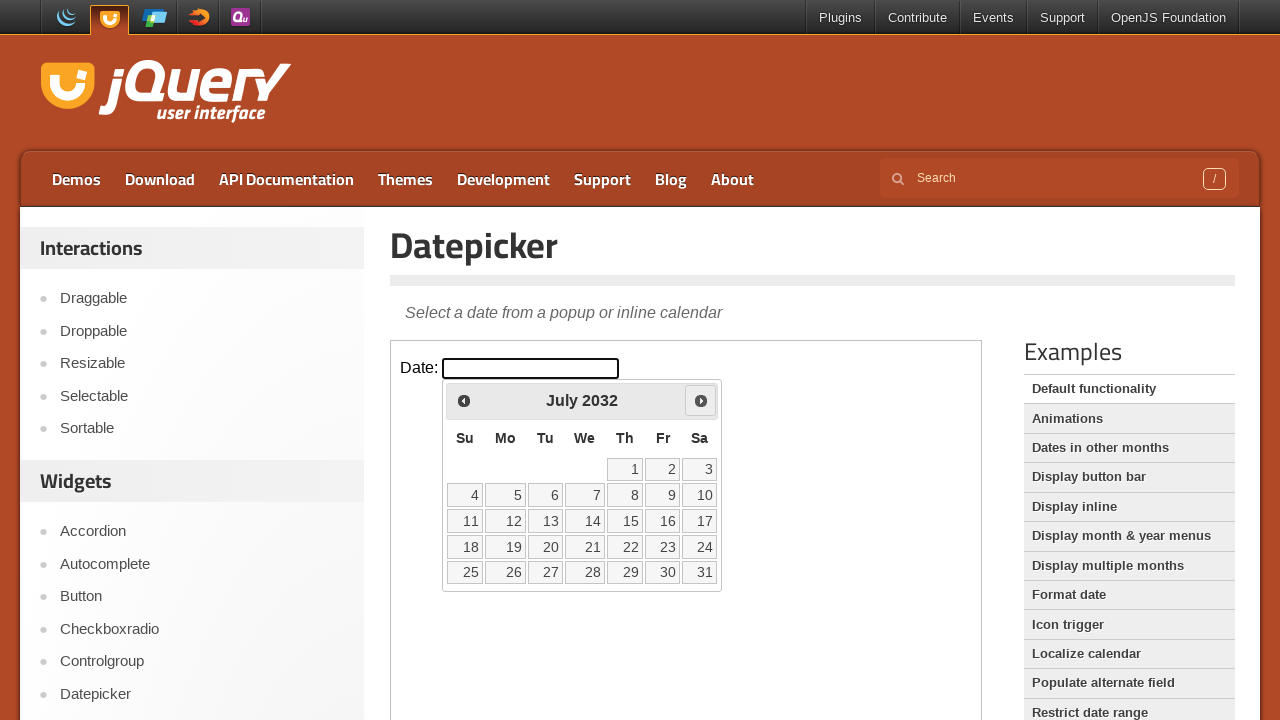

Found 31 day cells in calendar
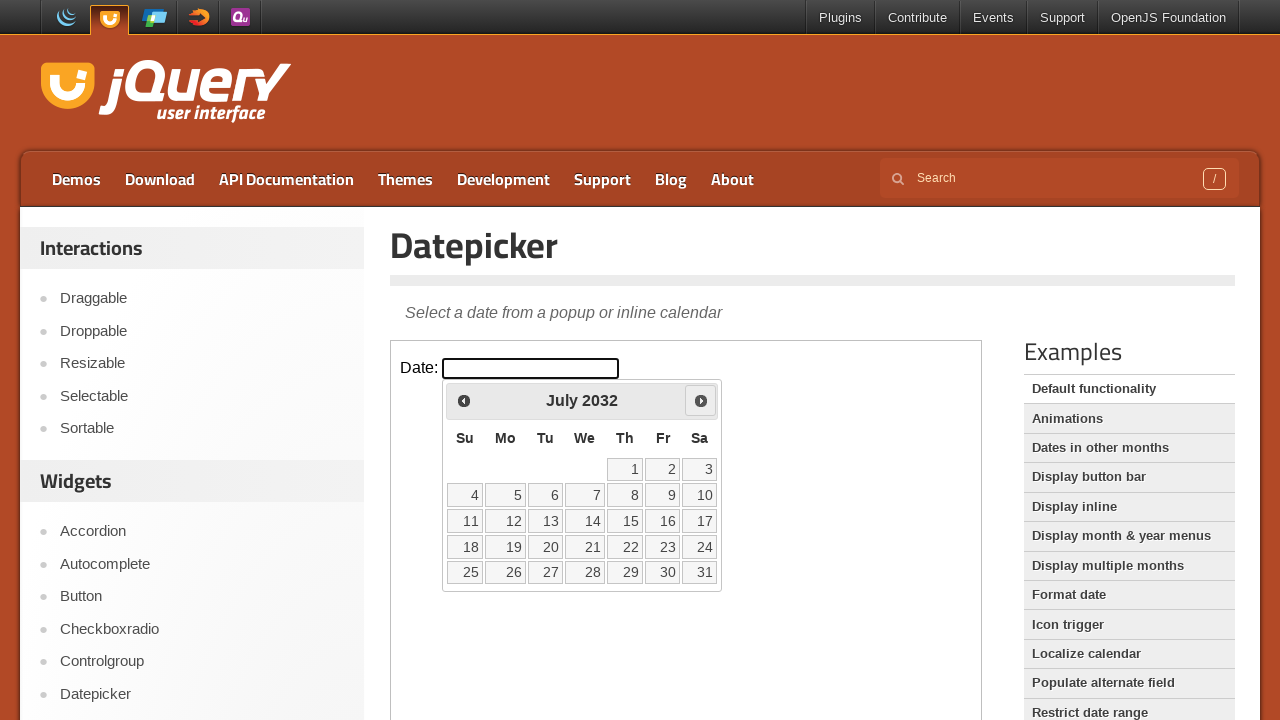

Clicked on day 2 to select July 2, 2032 at (663, 469) on iframe.demo-frame >> internal:control=enter-frame >> table tbody tr td a >> nth=
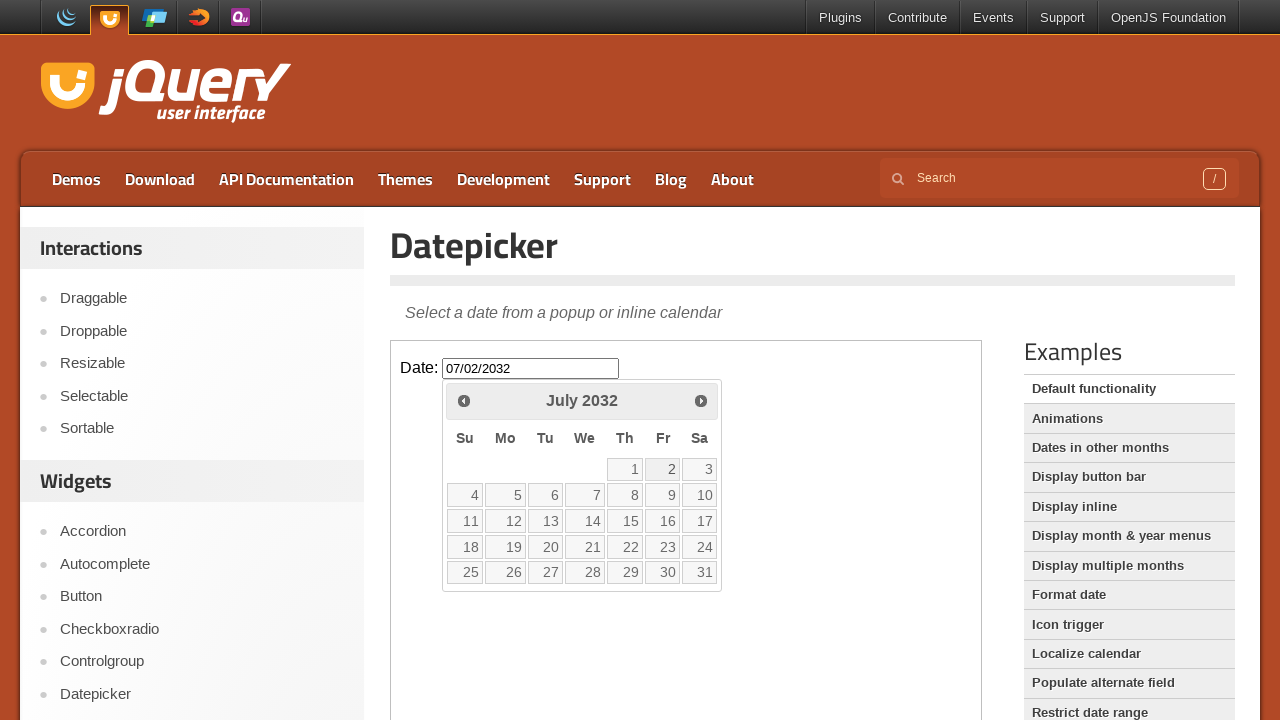

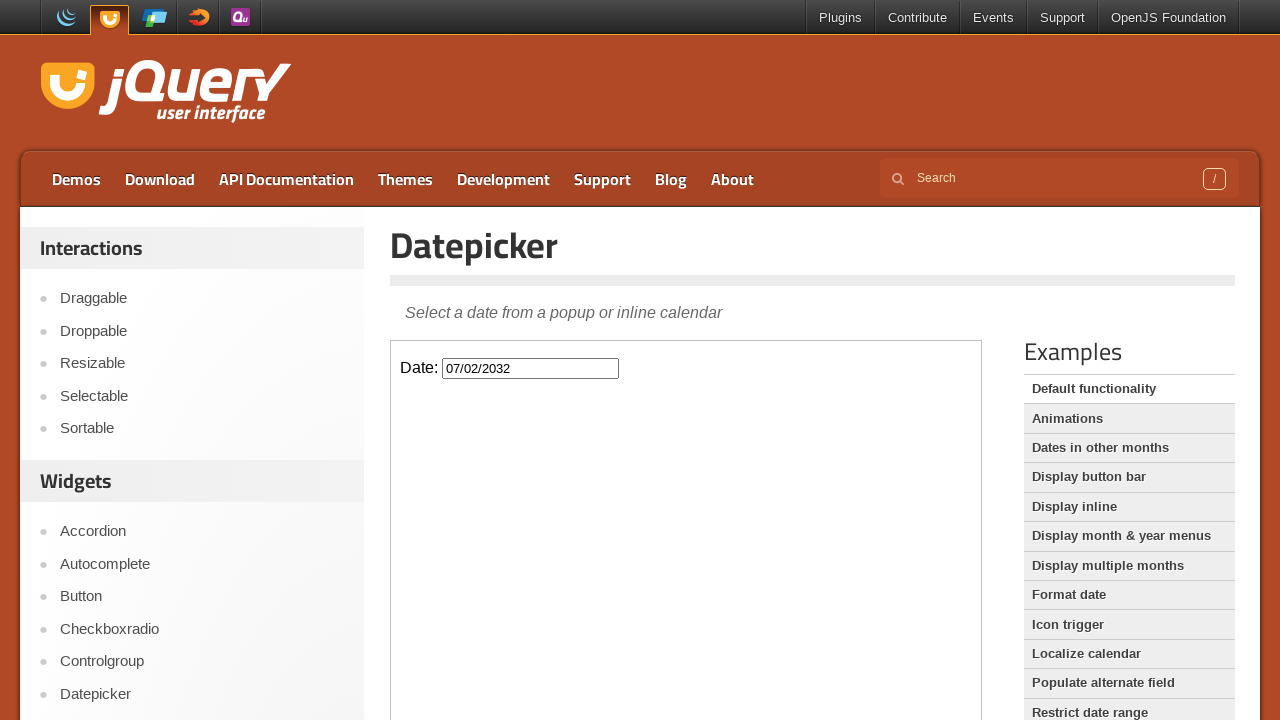